Tests dropdown menu functionality by selecting options that start with the letter "B" from a select dropdown element

Starting URL: https://www.globalsqa.com/demo-site/select-dropdown-menu/

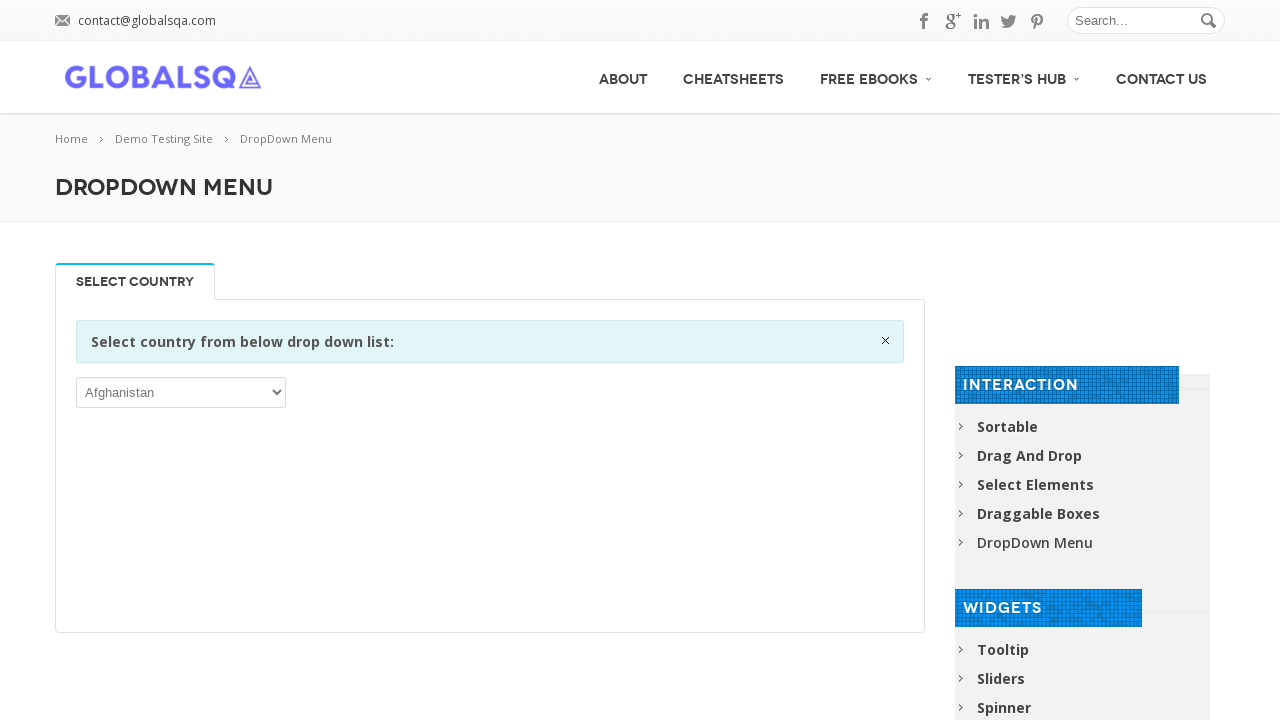

Waited for dropdown select element to be visible
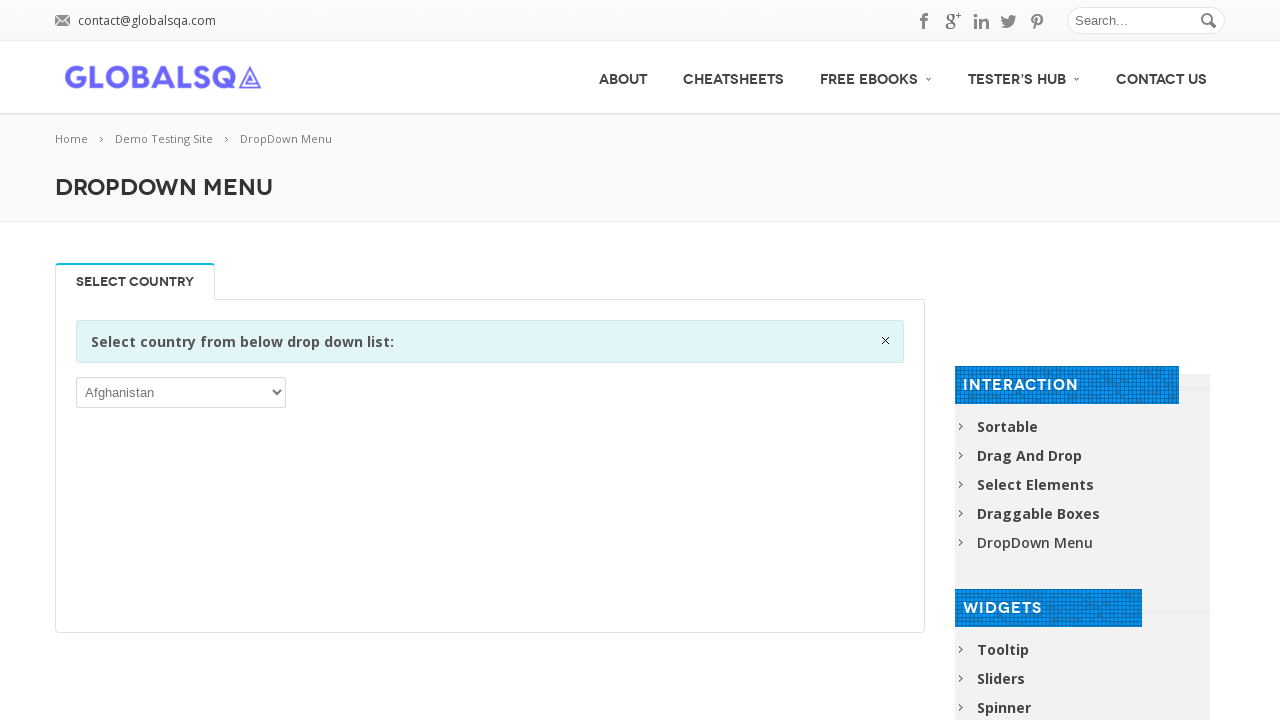

Located the first dropdown select element
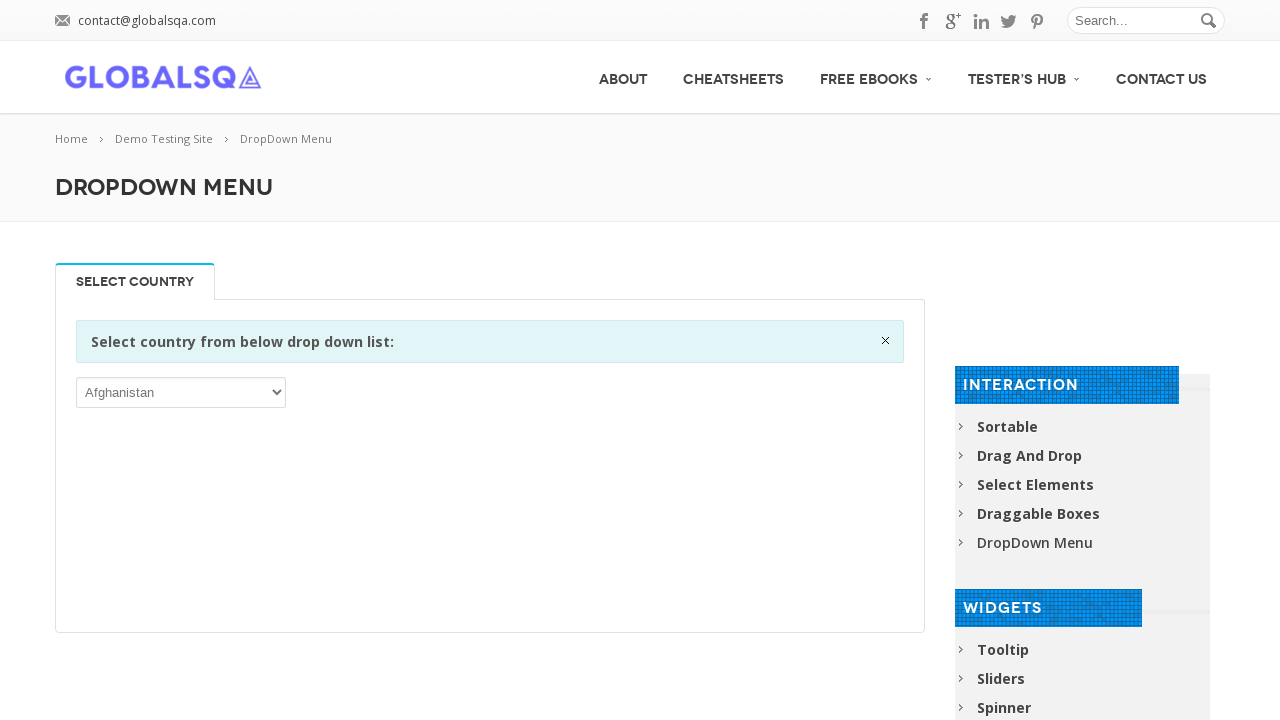

Retrieved all option elements from the dropdown
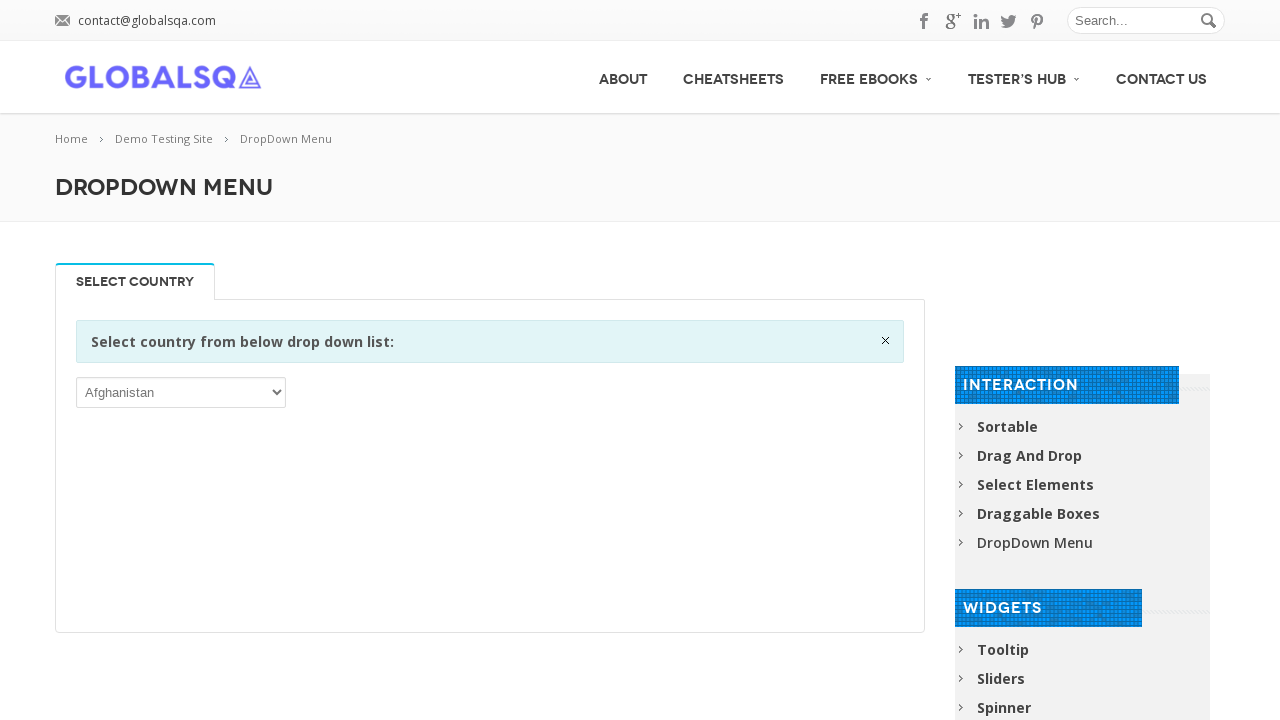

Retrieved option text: 'Afghanistan'
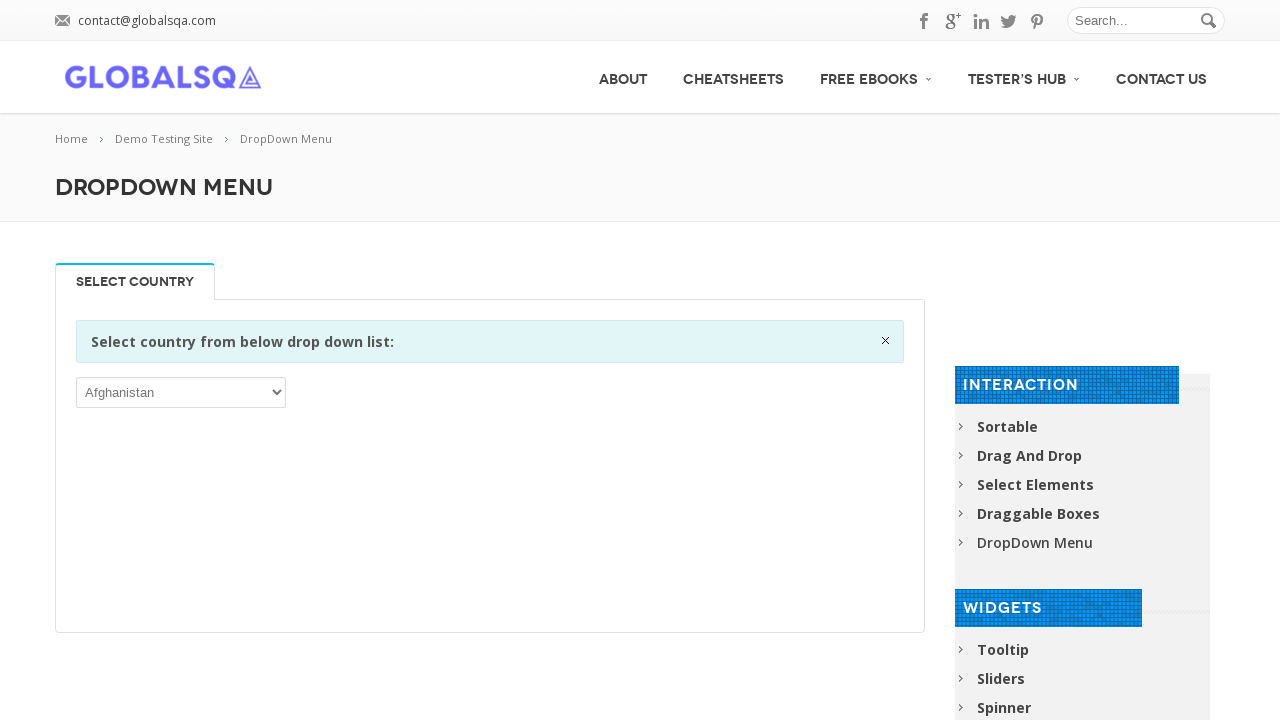

Retrieved option text: 'Åland Islands'
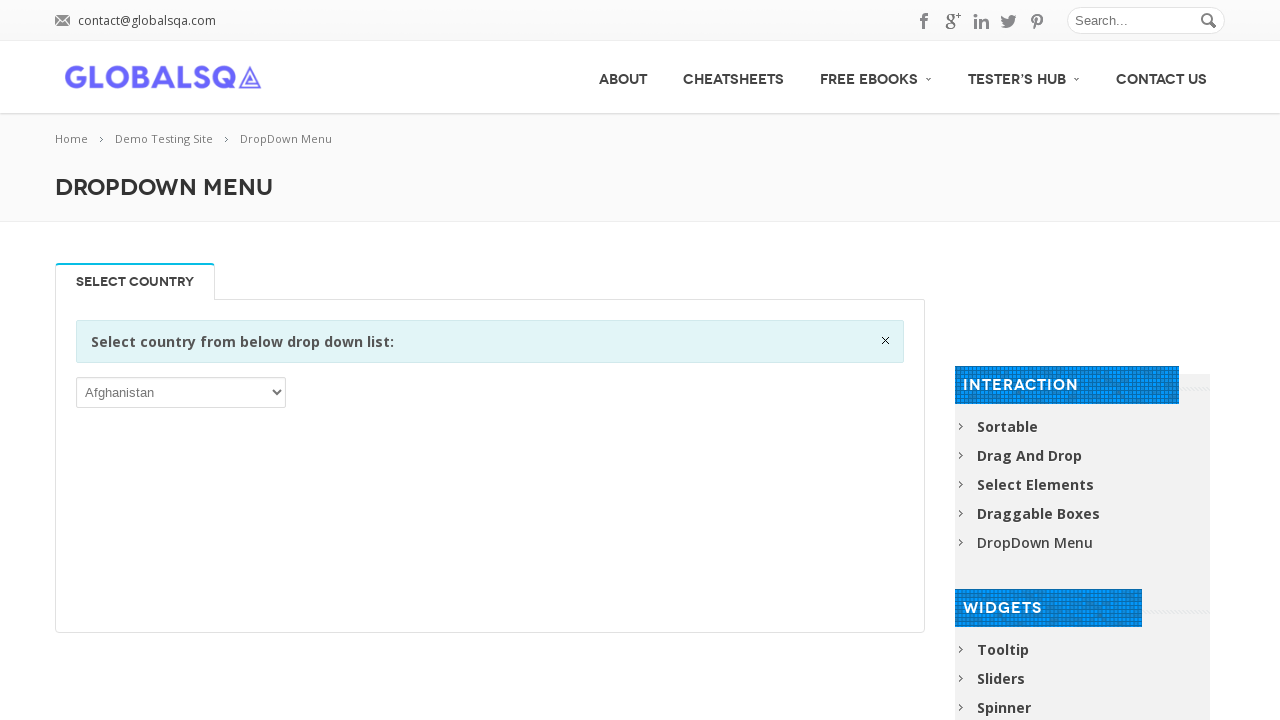

Retrieved option text: 'Albania'
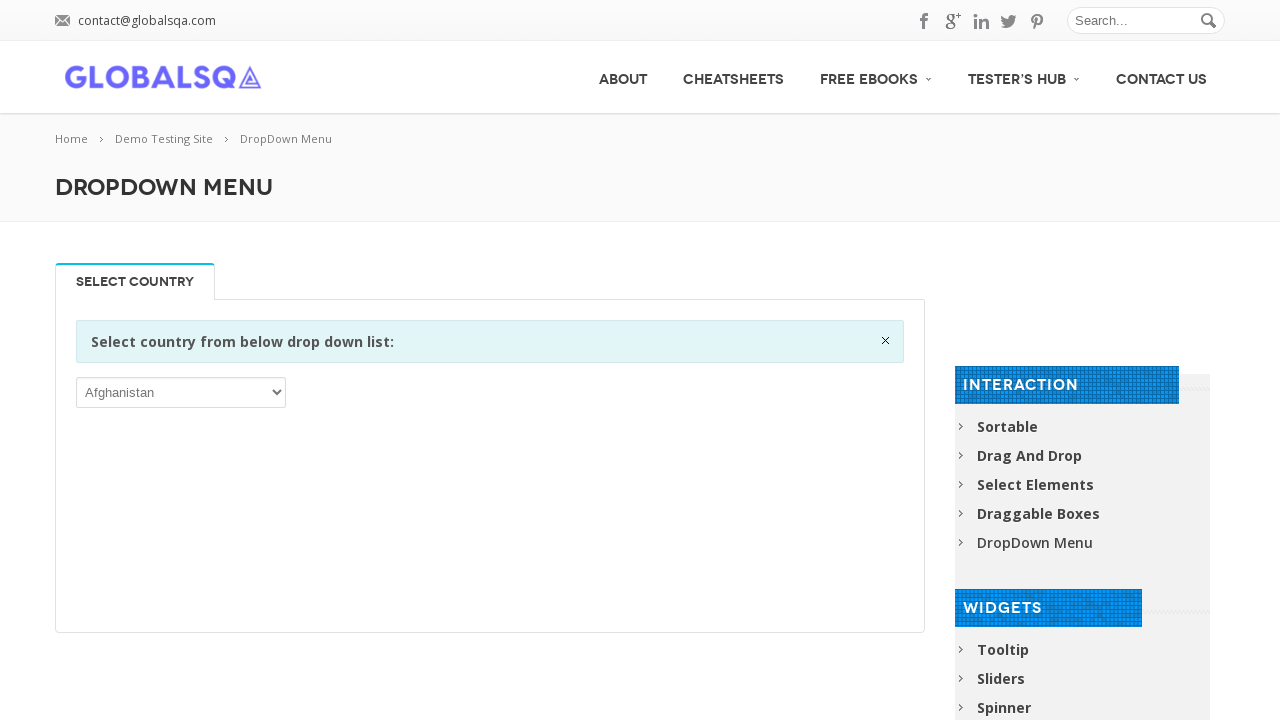

Retrieved option text: 'Algeria'
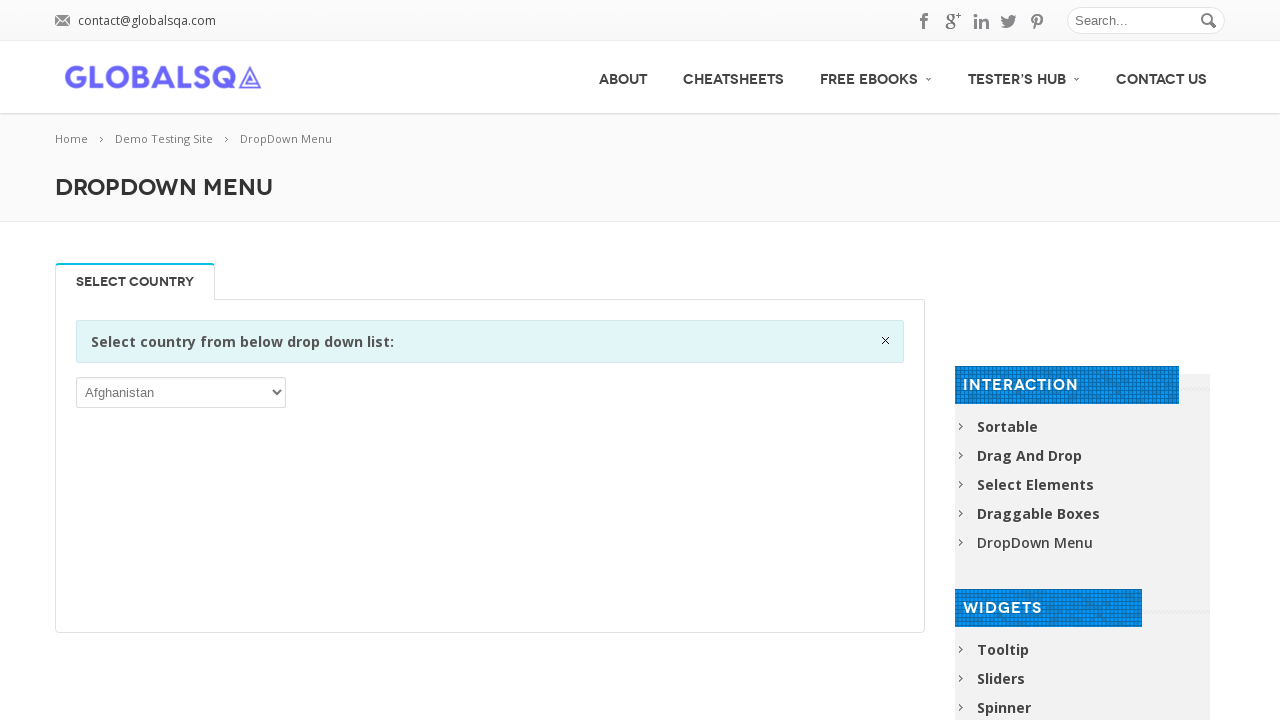

Retrieved option text: 'American Samoa'
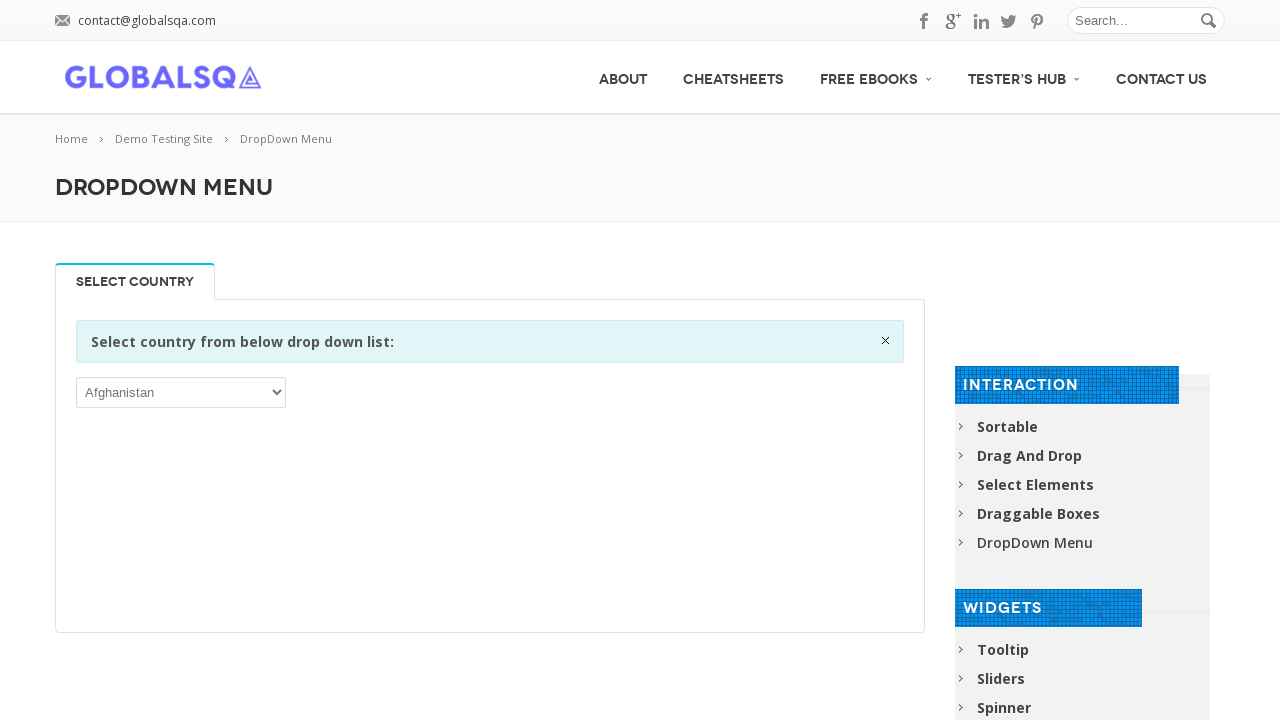

Retrieved option text: 'Andorra'
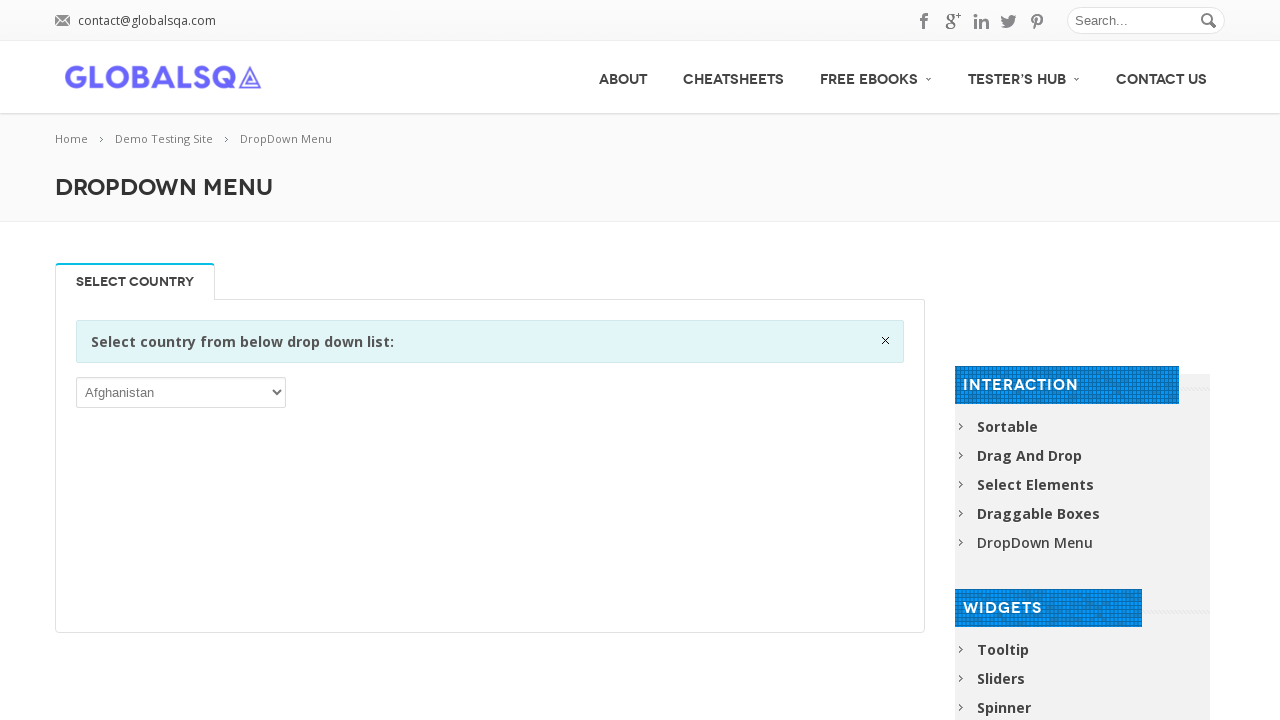

Retrieved option text: 'Angola'
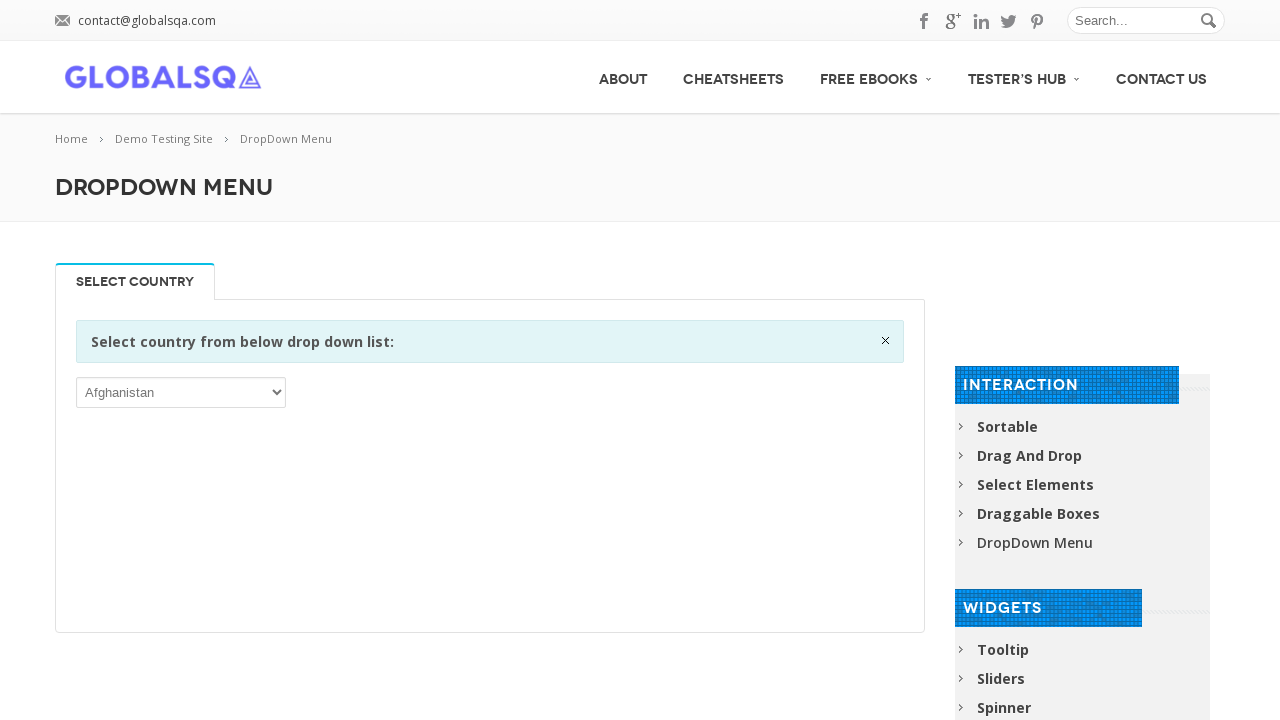

Retrieved option text: 'Anguilla'
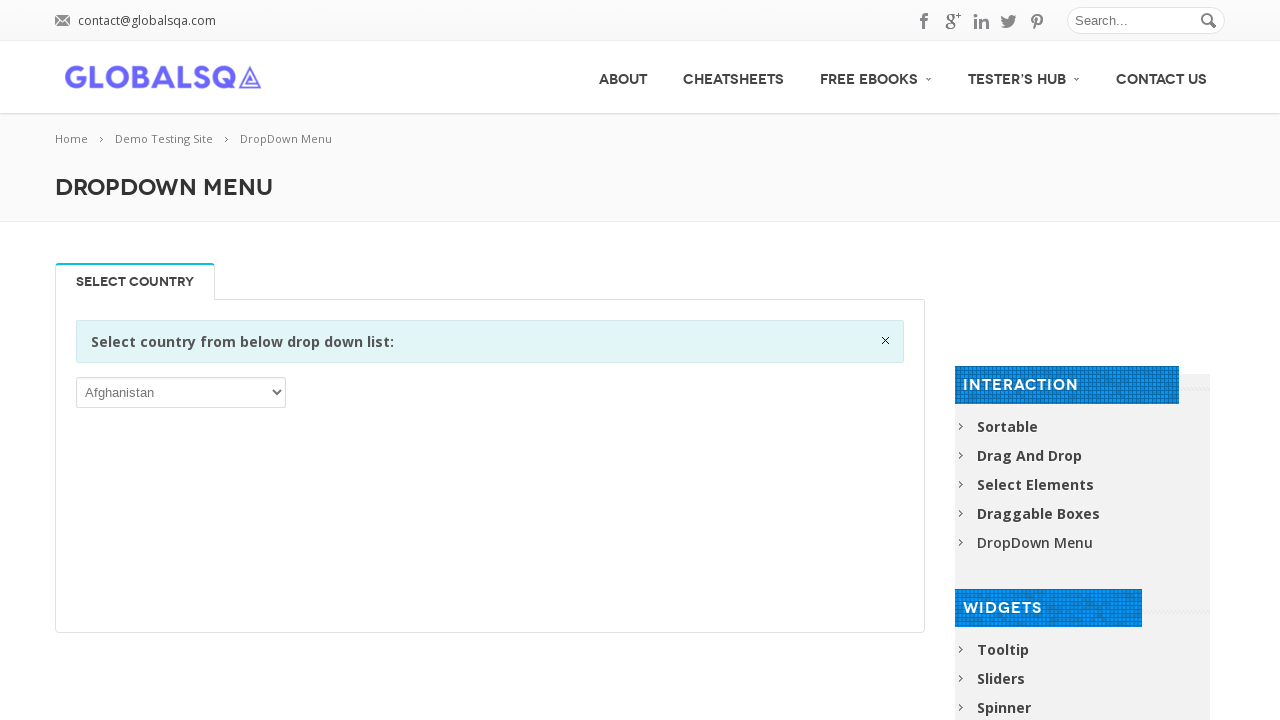

Retrieved option text: 'Antarctica'
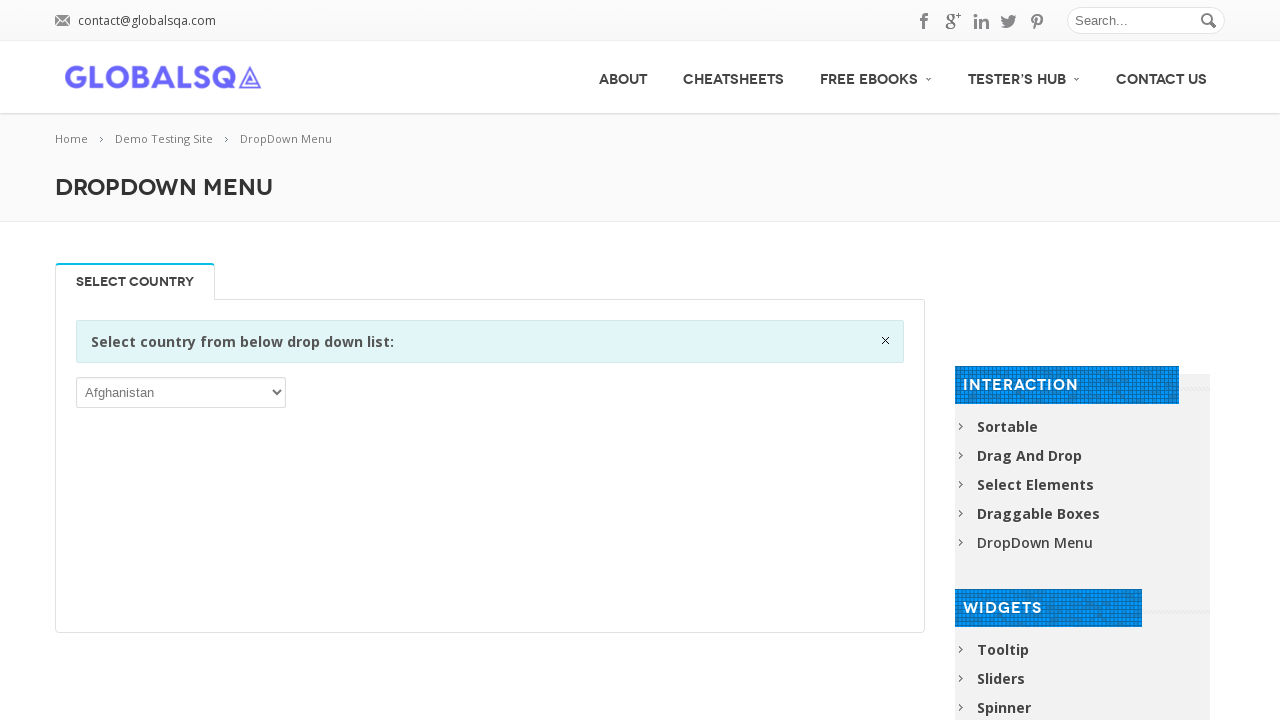

Retrieved option text: 'Antigua and Barbuda'
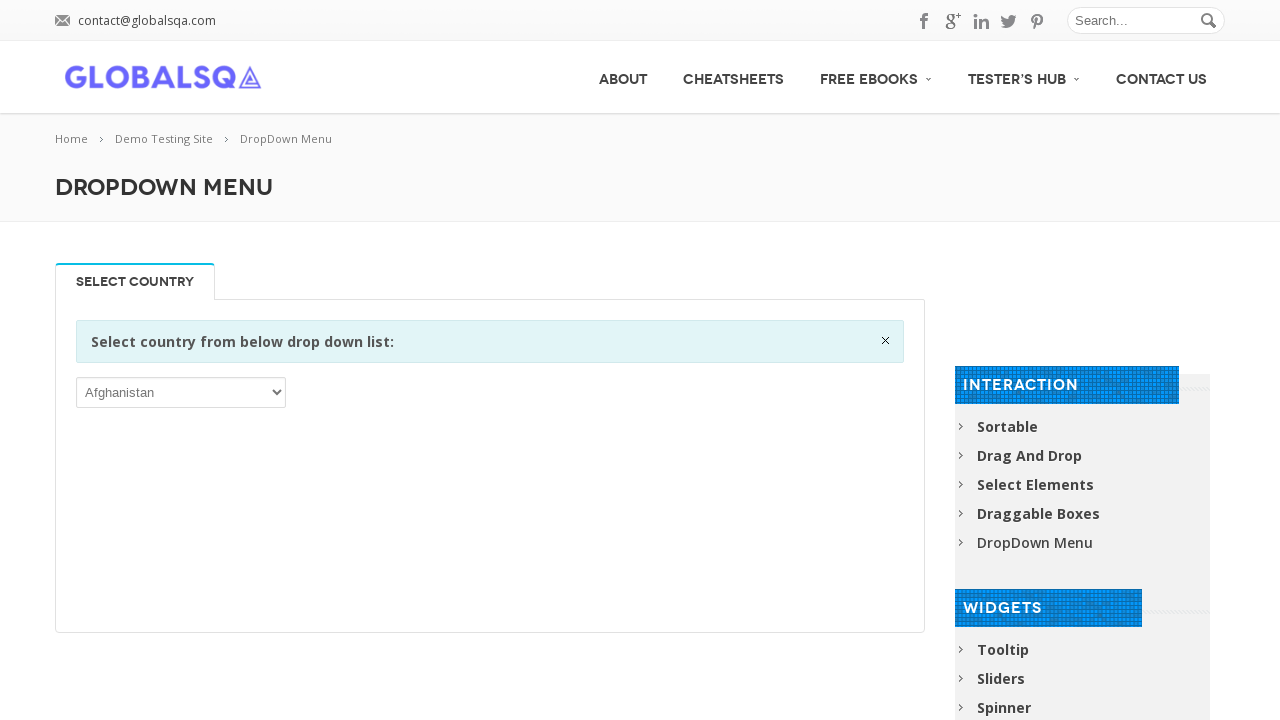

Retrieved option text: 'Argentina'
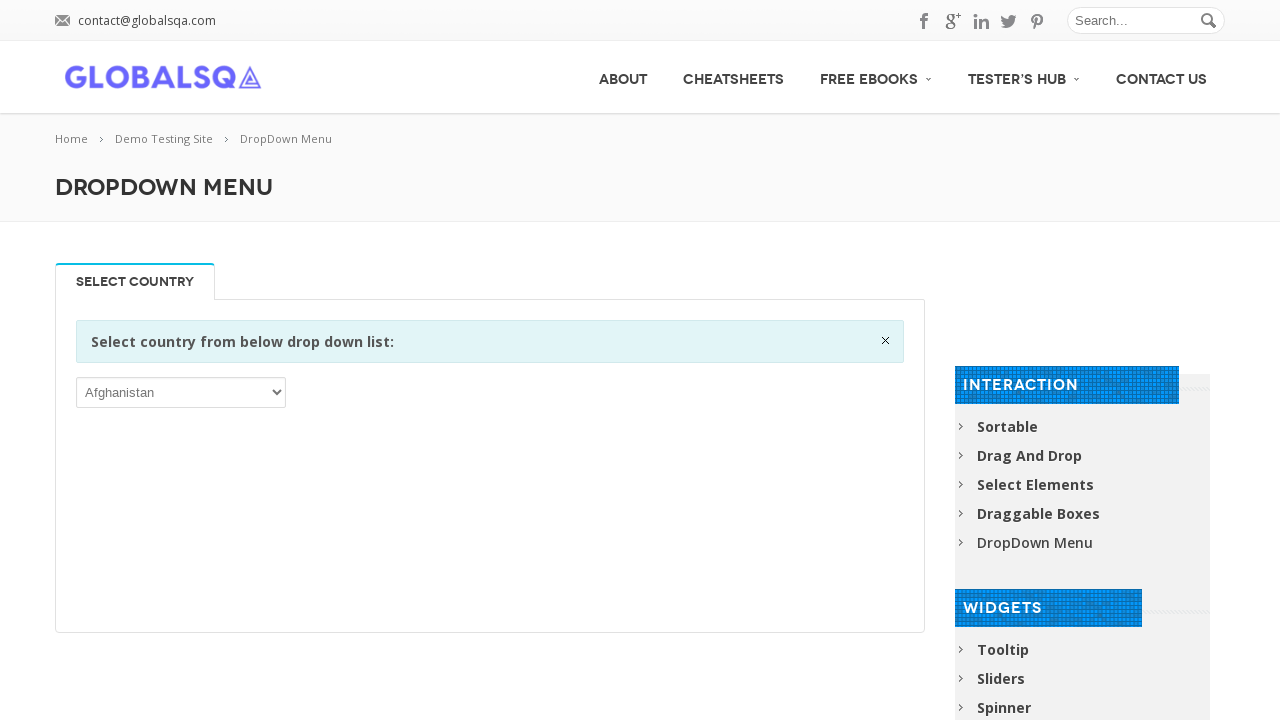

Retrieved option text: 'Armenia'
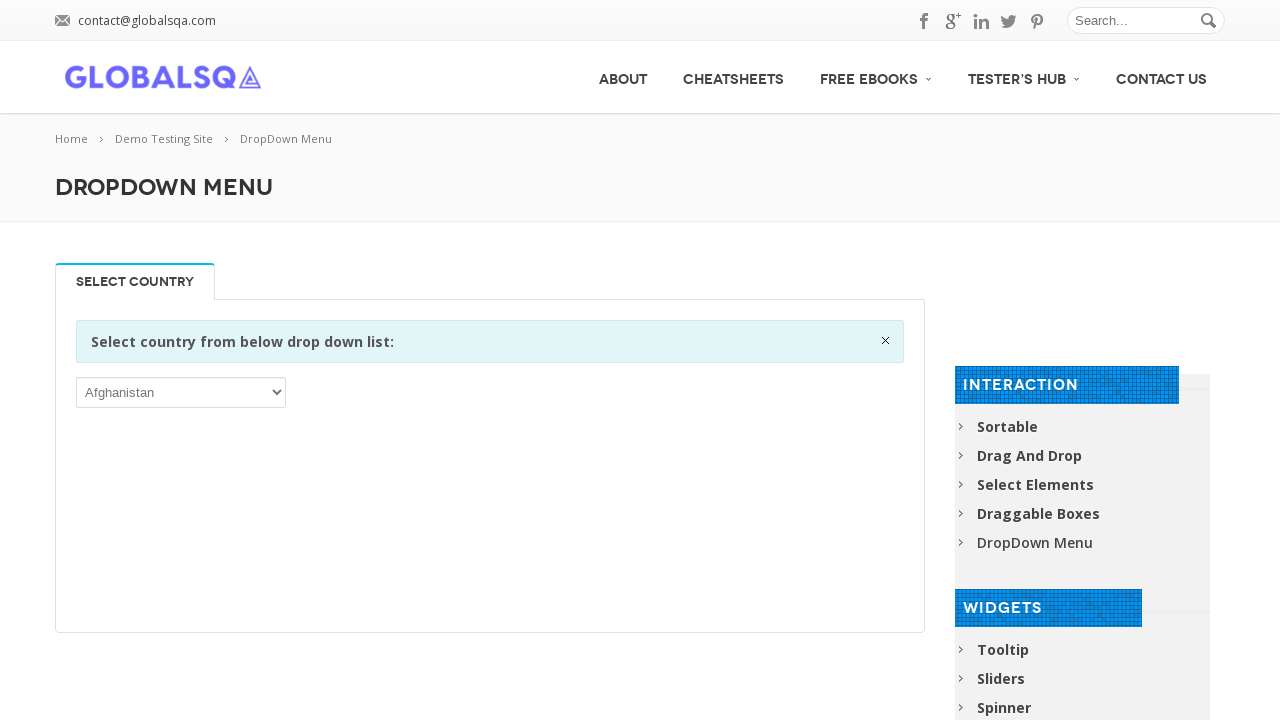

Retrieved option text: 'Aruba'
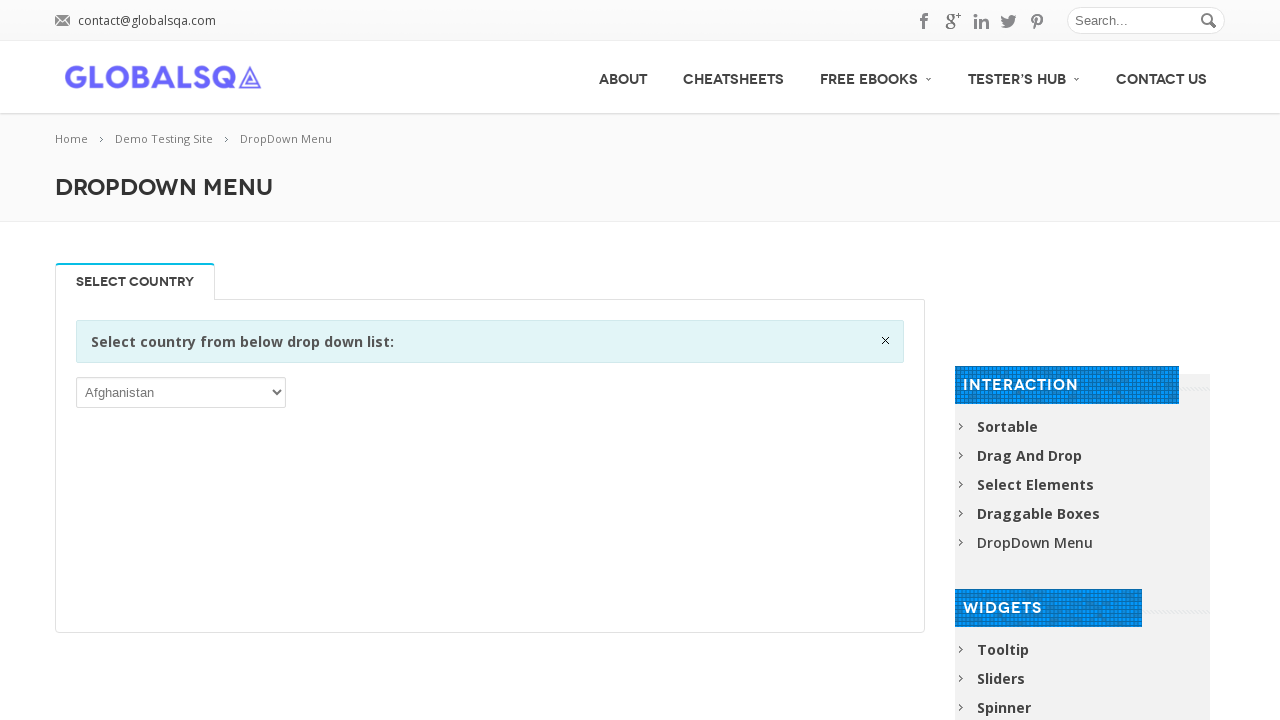

Retrieved option text: 'Australia'
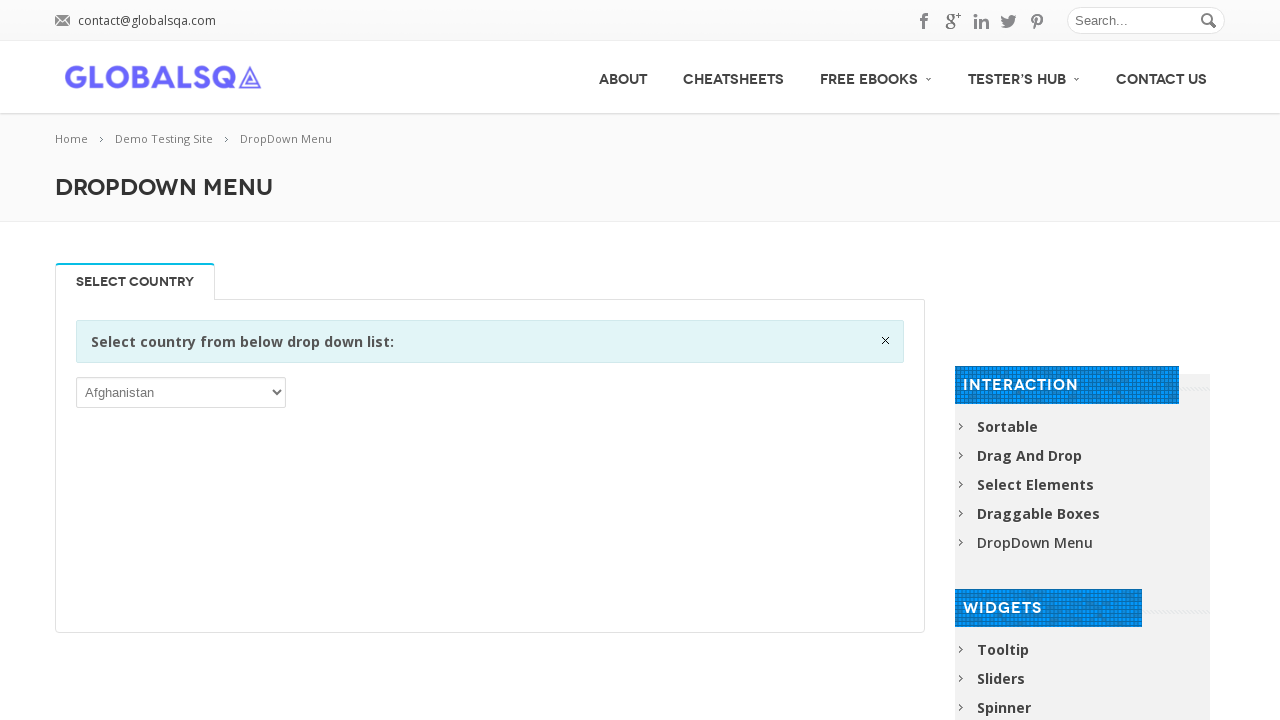

Retrieved option text: 'Austria'
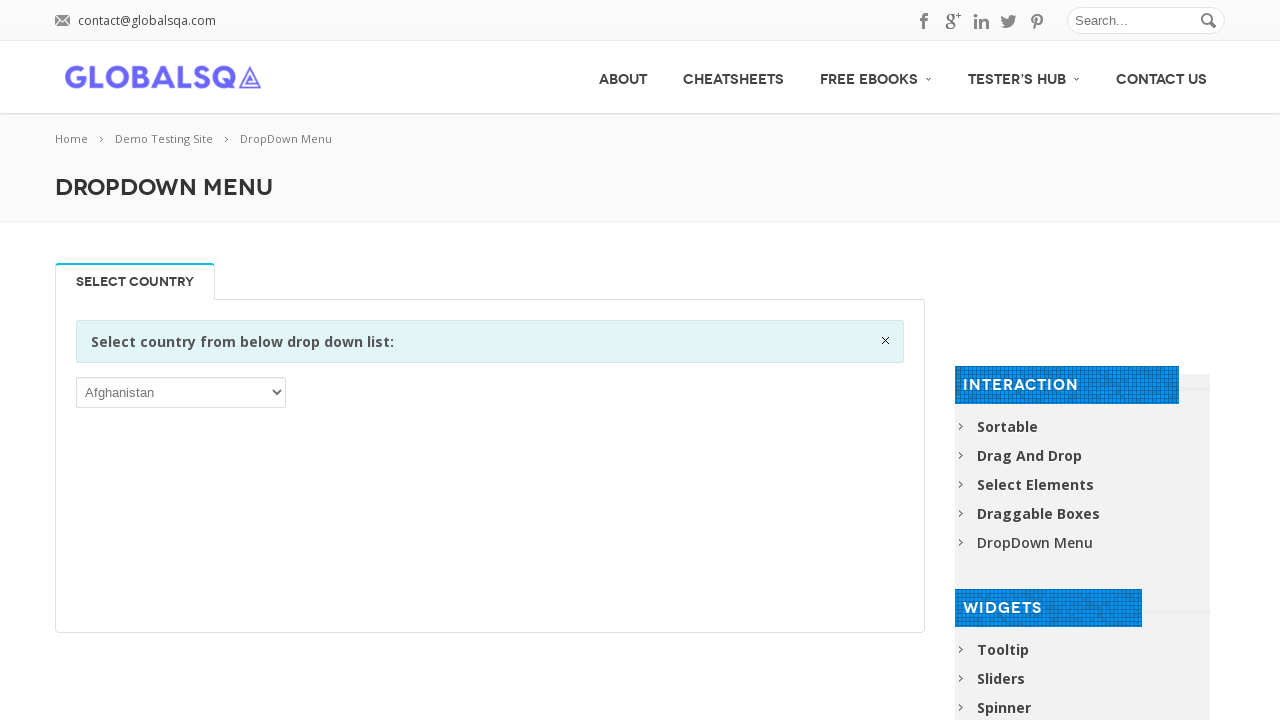

Retrieved option text: 'Azerbaijan'
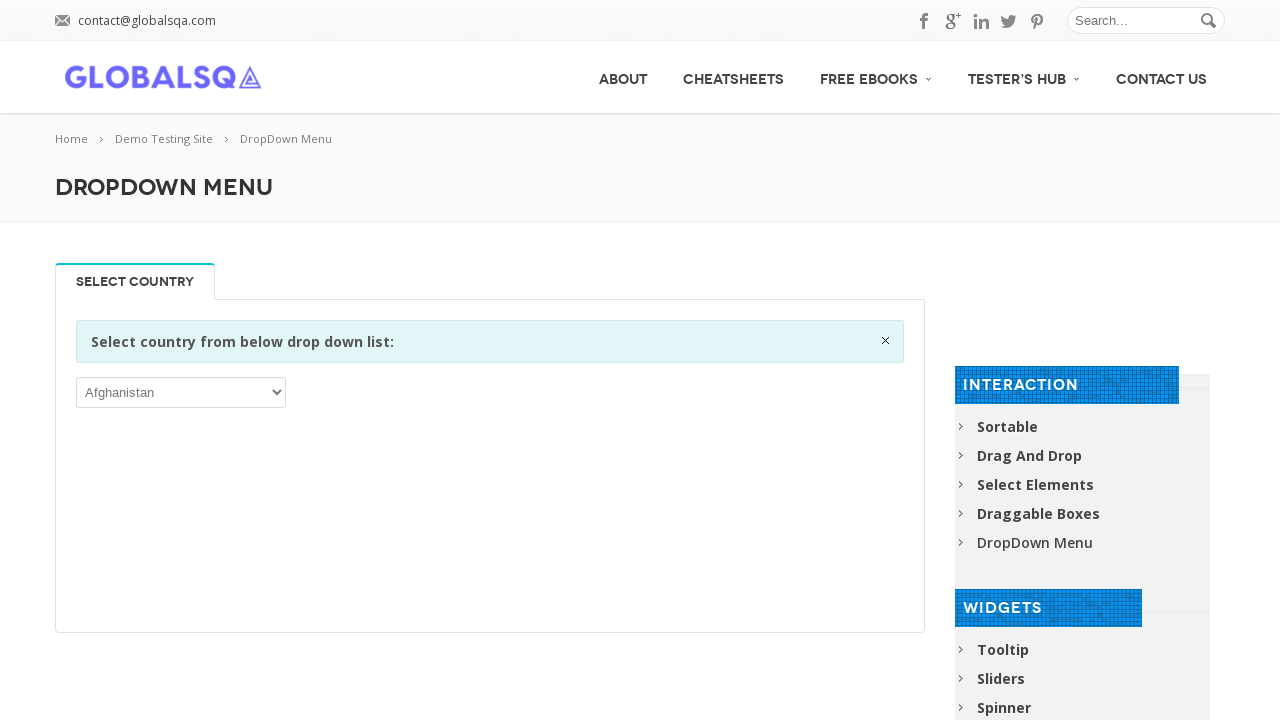

Retrieved option text: 'Bahamas'
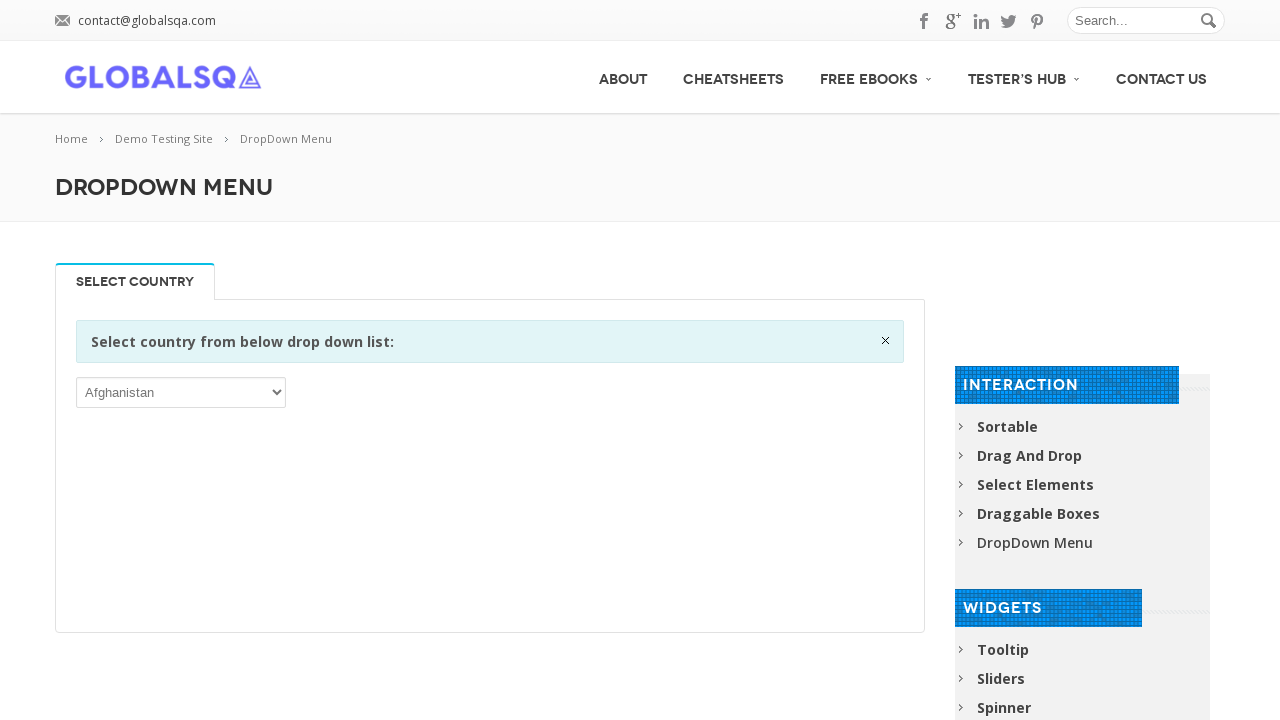

Selected dropdown option starting with 'B': 'Bahamas' on select >> nth=0
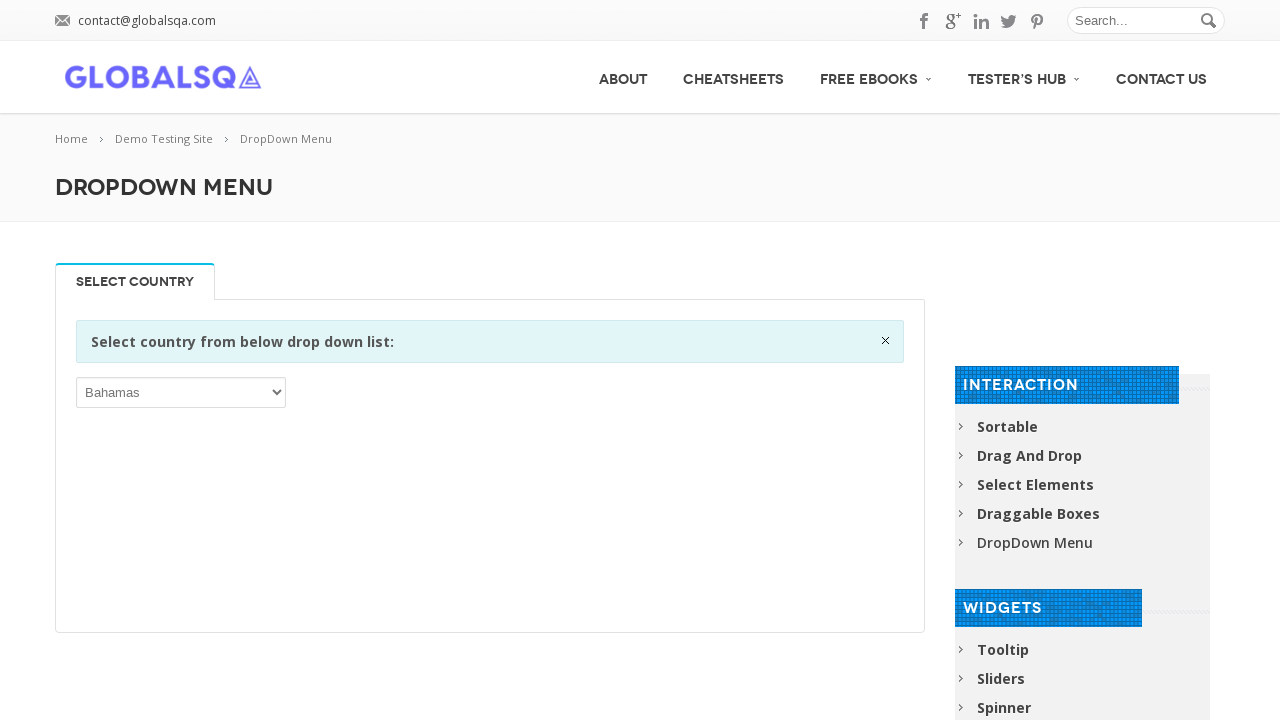

Waited 1 second after selecting option
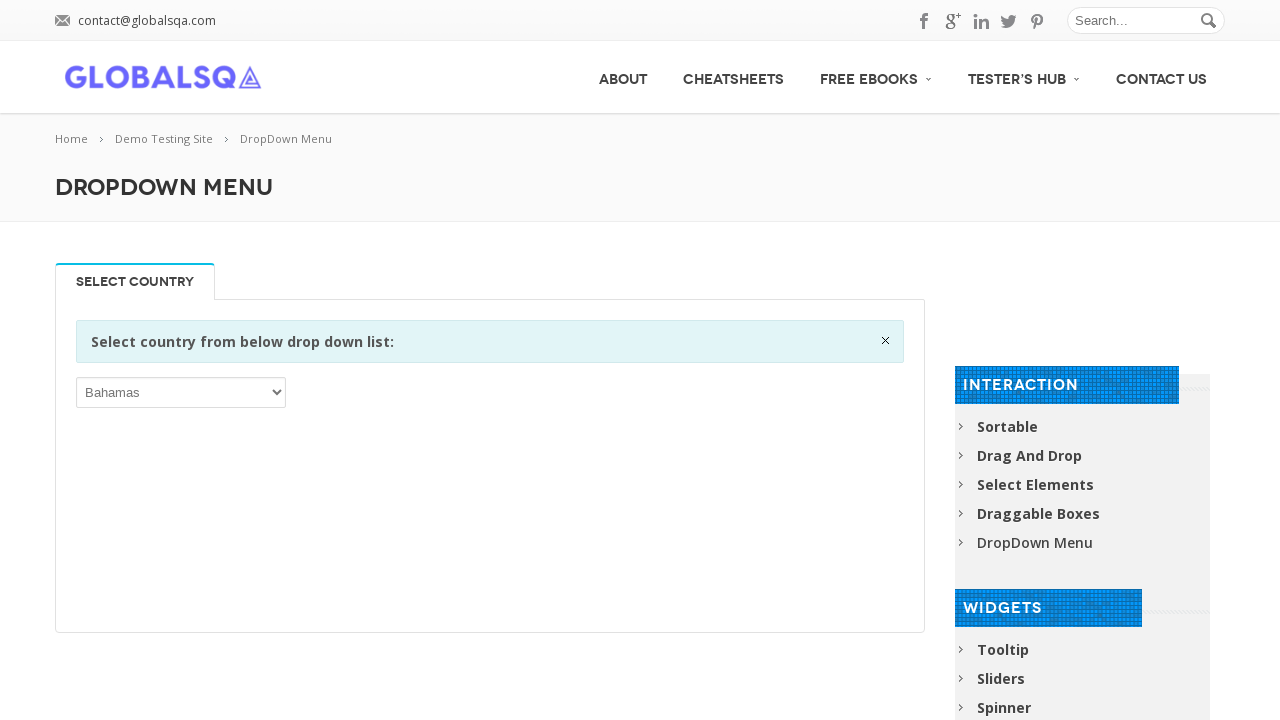

Retrieved option text: 'Bahrain'
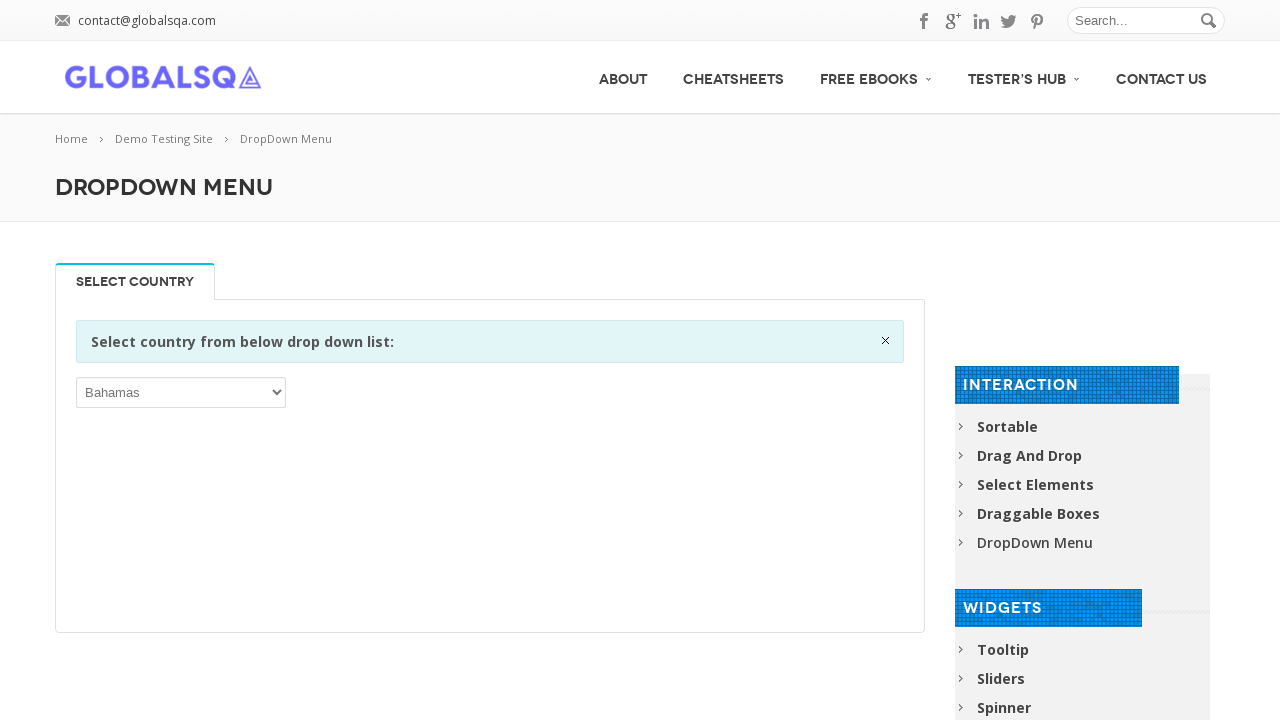

Selected dropdown option starting with 'B': 'Bahrain' on select >> nth=0
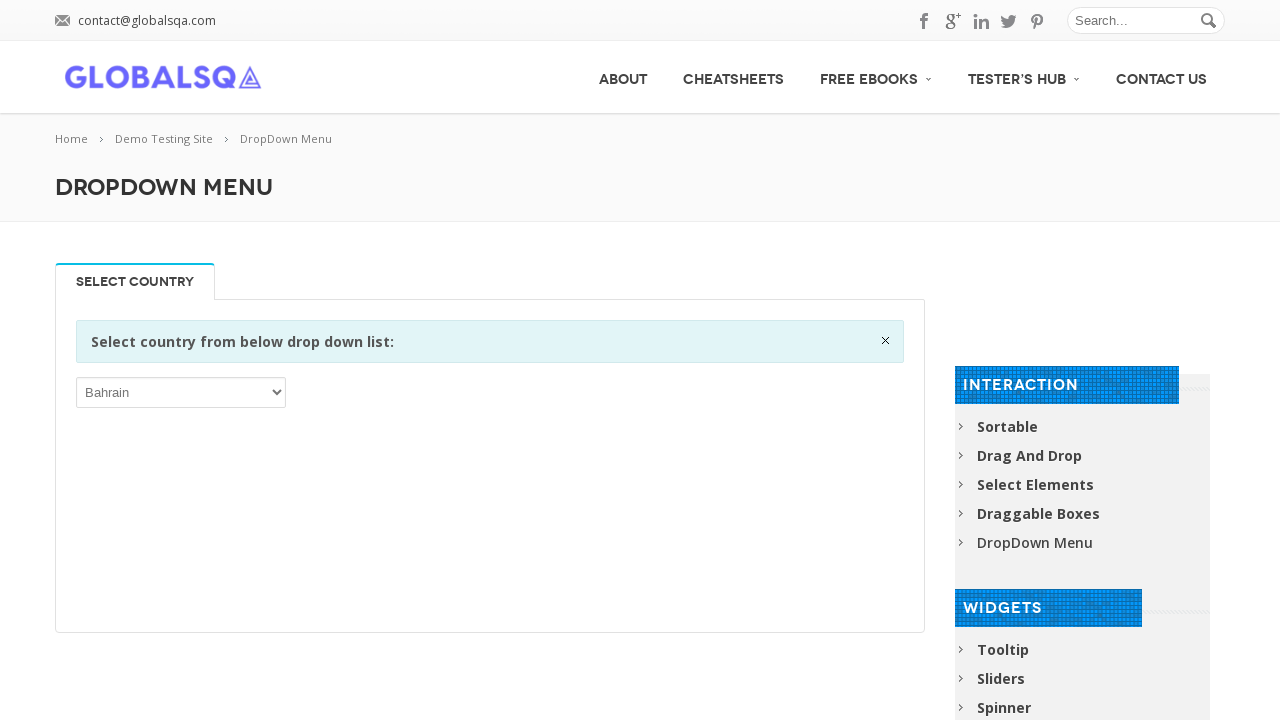

Waited 1 second after selecting option
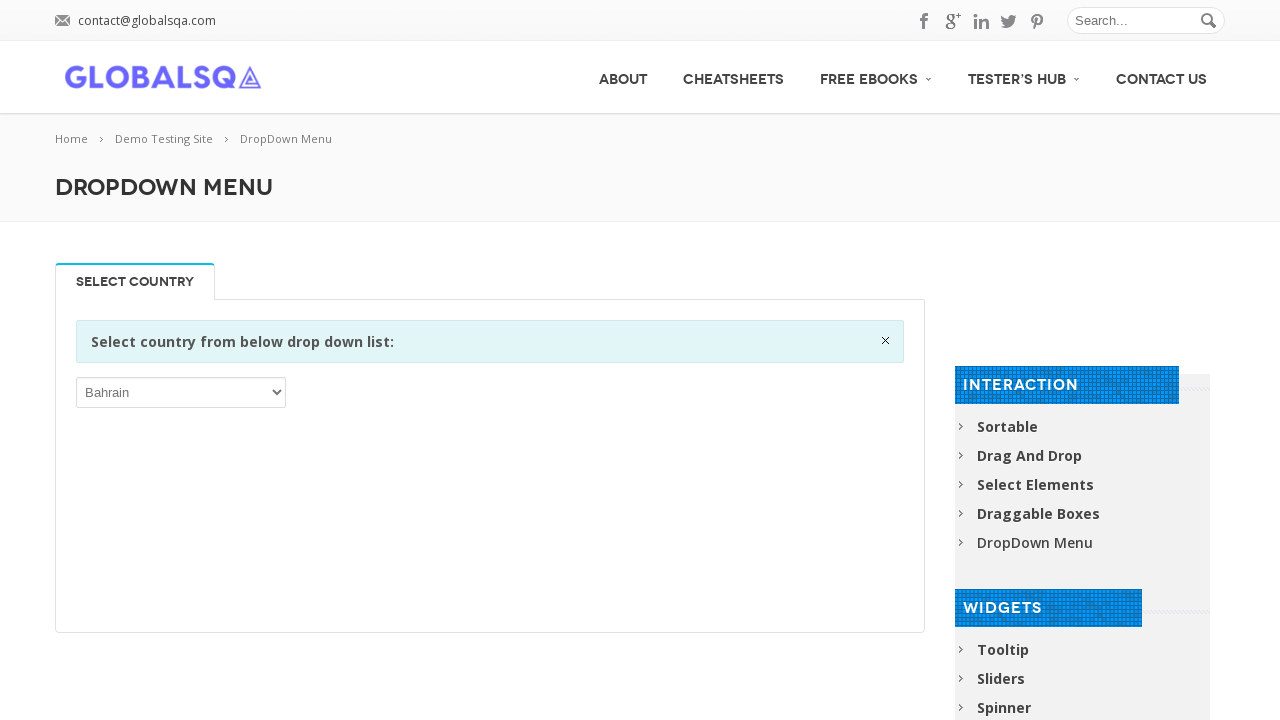

Retrieved option text: 'Bangladesh'
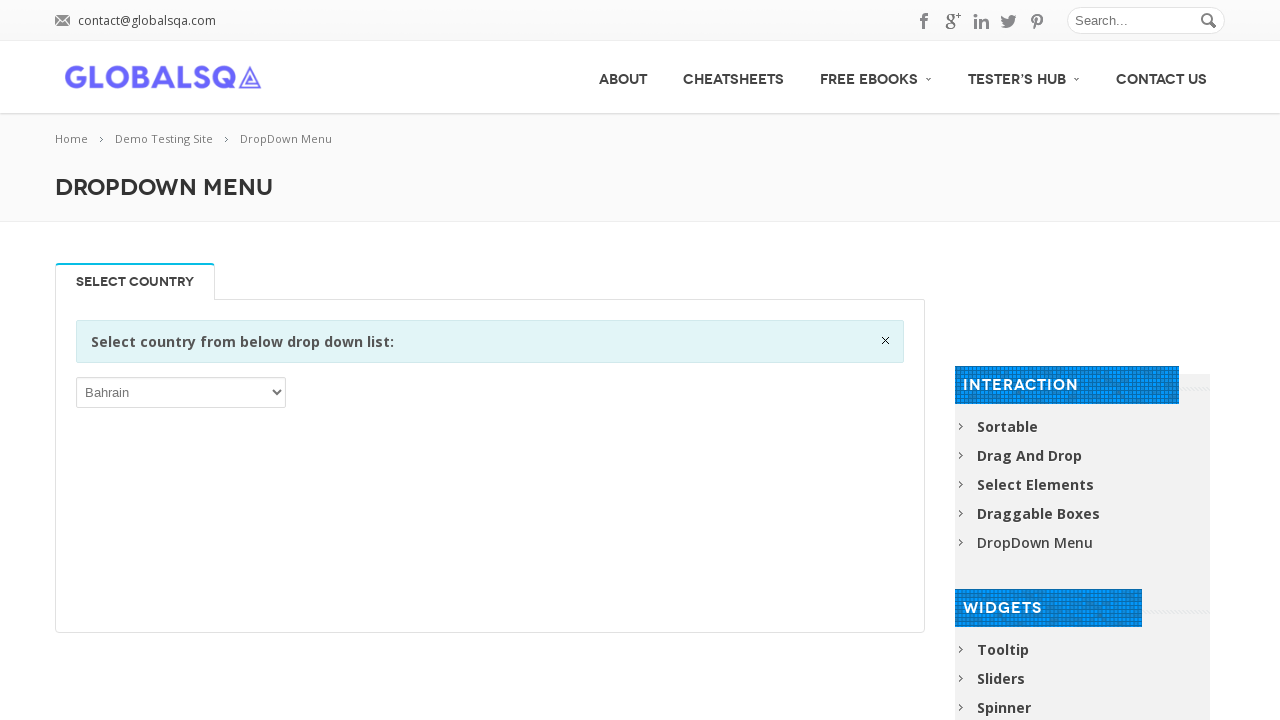

Selected dropdown option starting with 'B': 'Bangladesh' on select >> nth=0
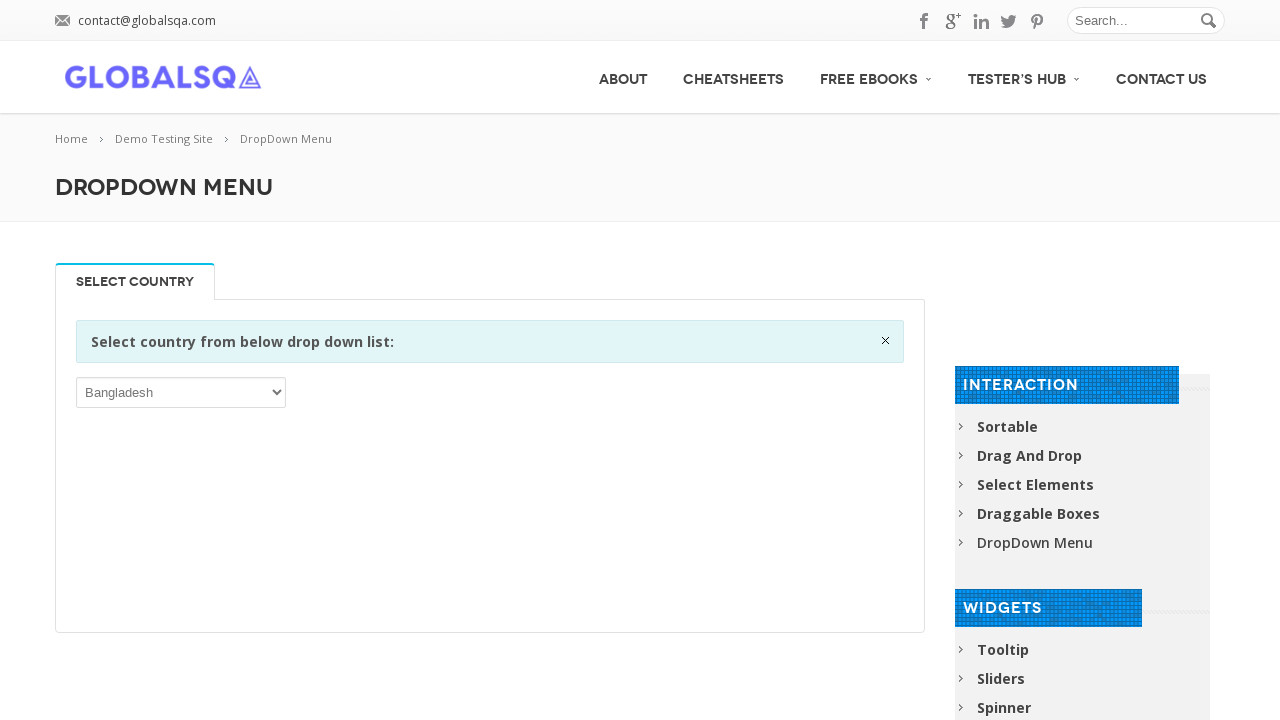

Waited 1 second after selecting option
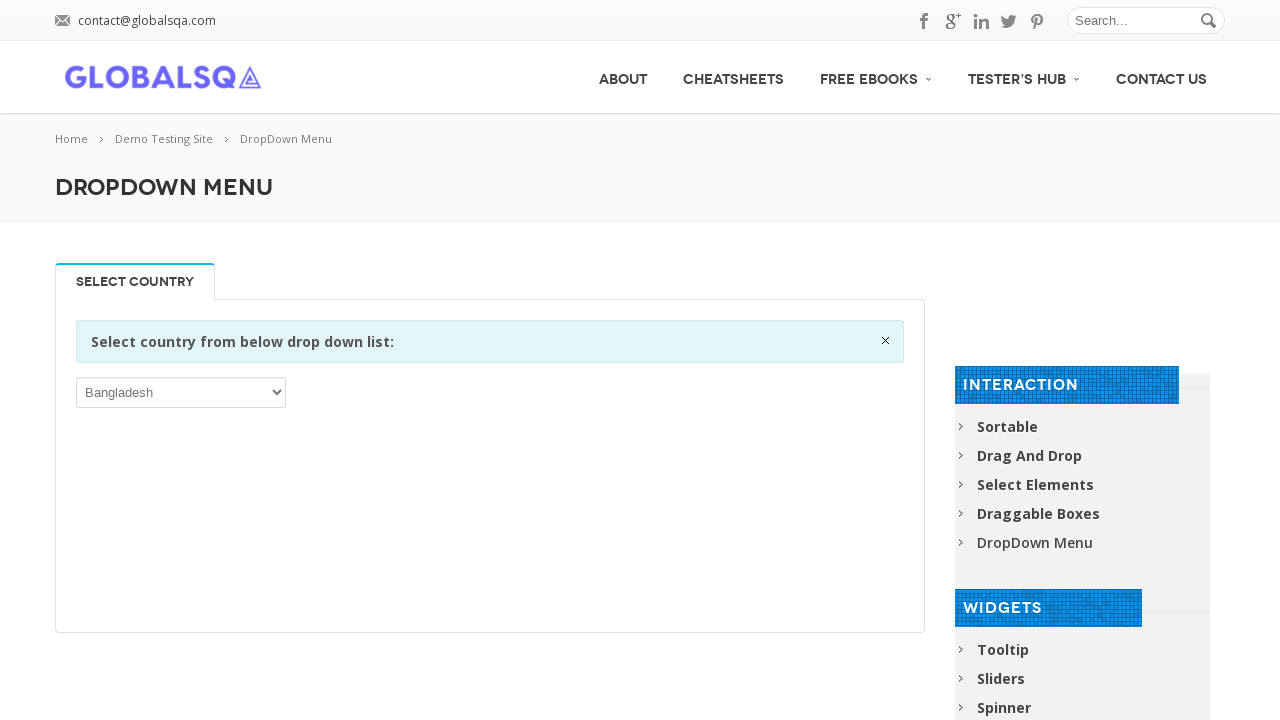

Retrieved option text: 'Barbados'
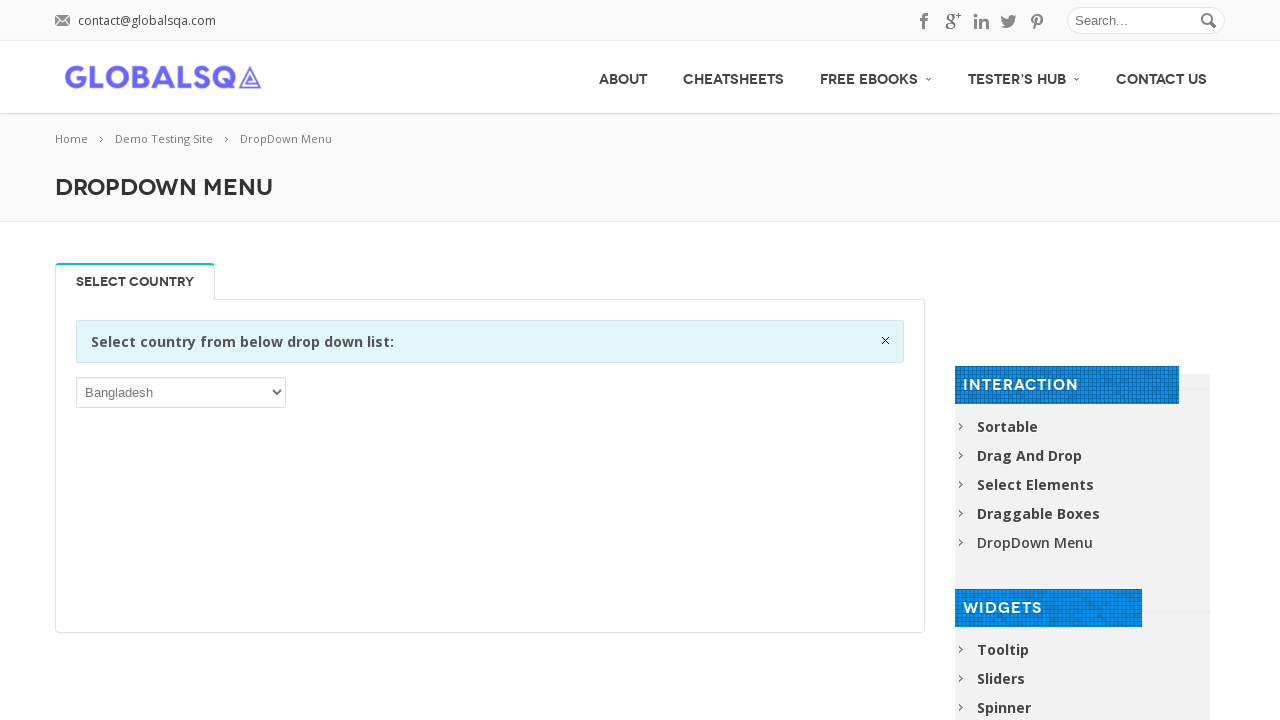

Selected dropdown option starting with 'B': 'Barbados' on select >> nth=0
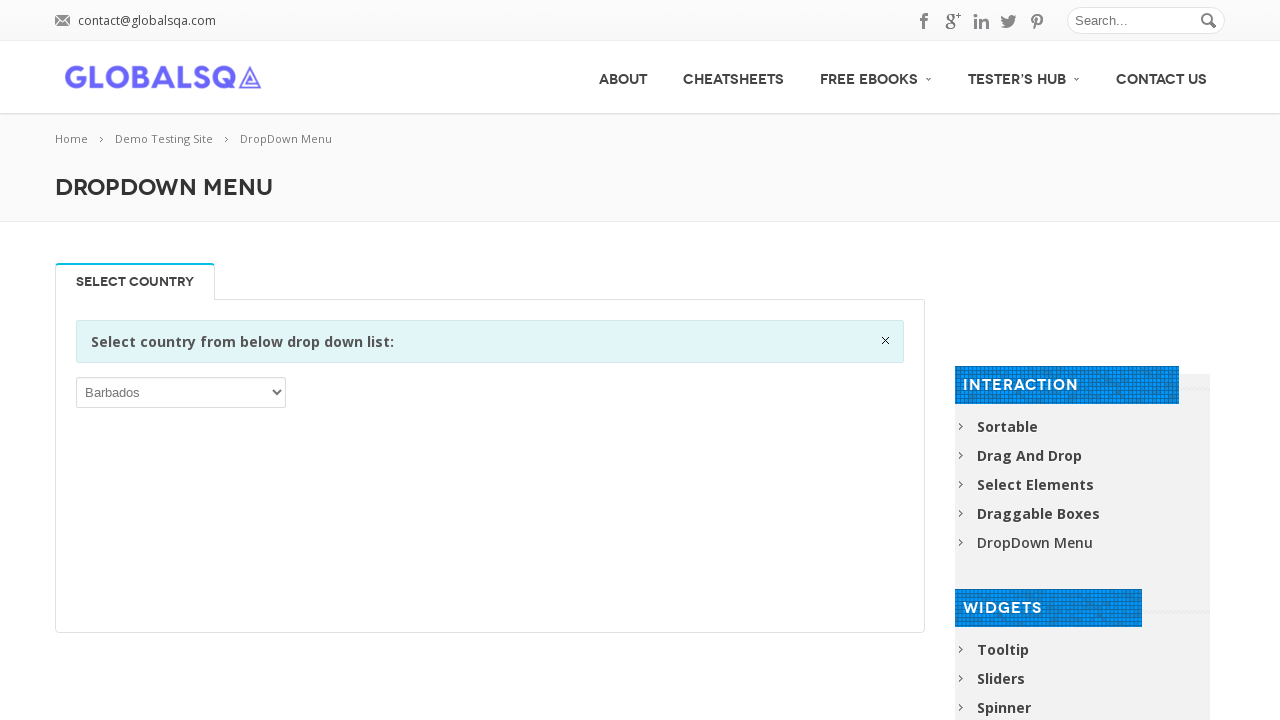

Waited 1 second after selecting option
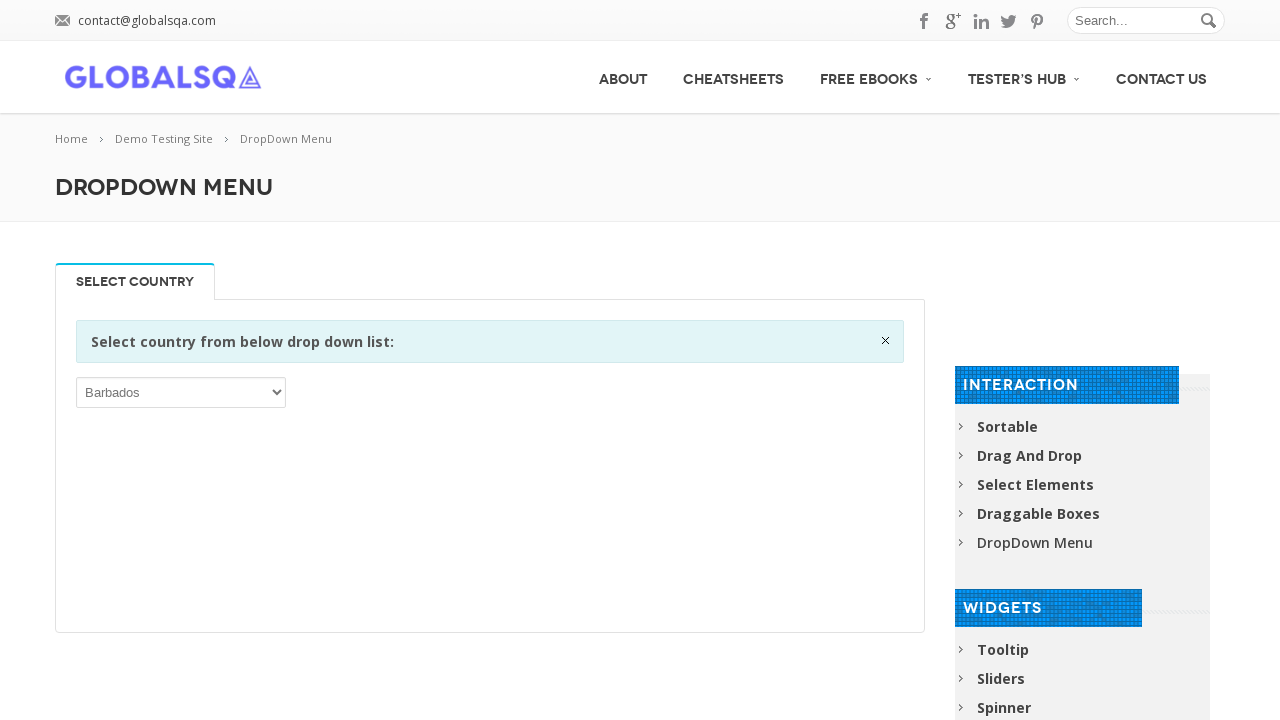

Retrieved option text: 'Belarus'
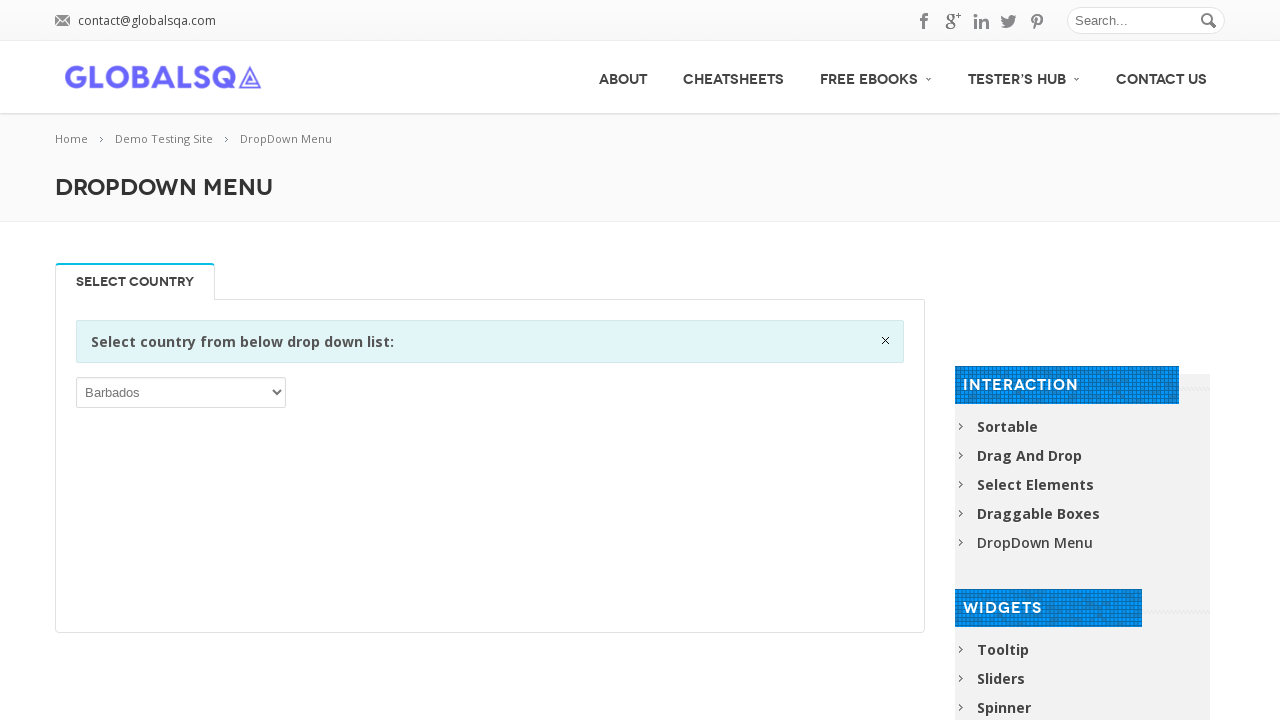

Selected dropdown option starting with 'B': 'Belarus' on select >> nth=0
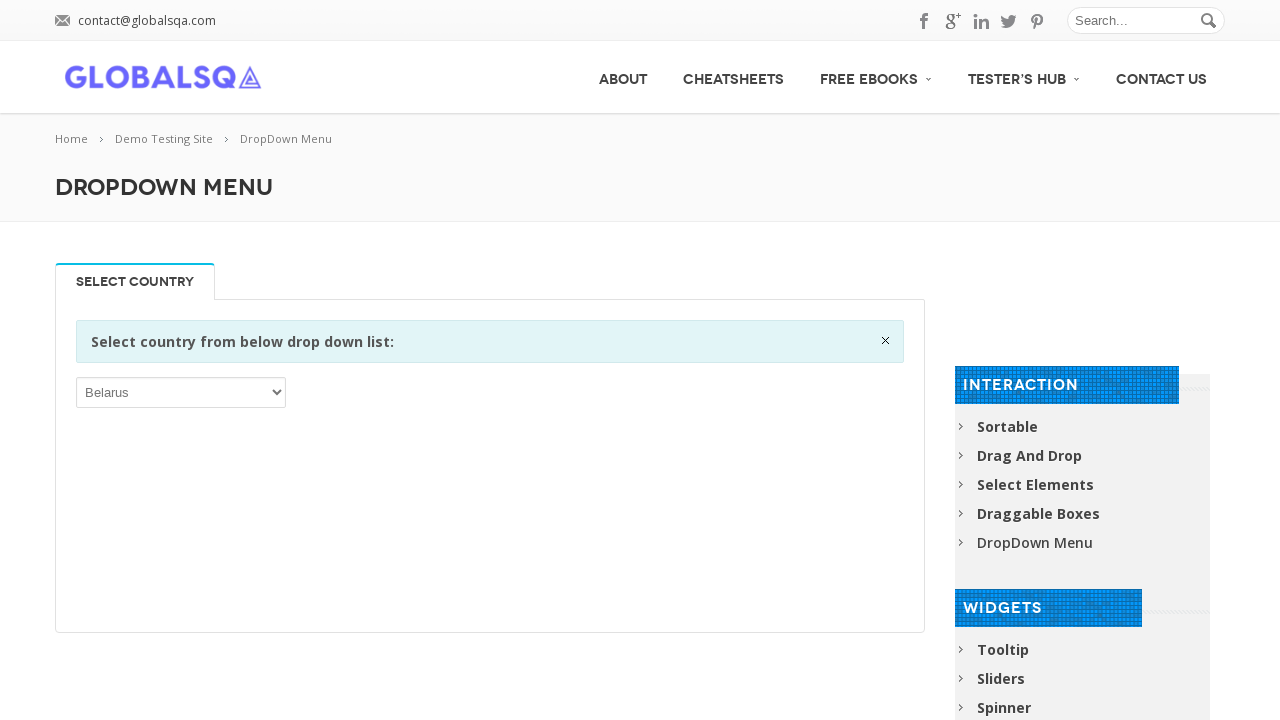

Waited 1 second after selecting option
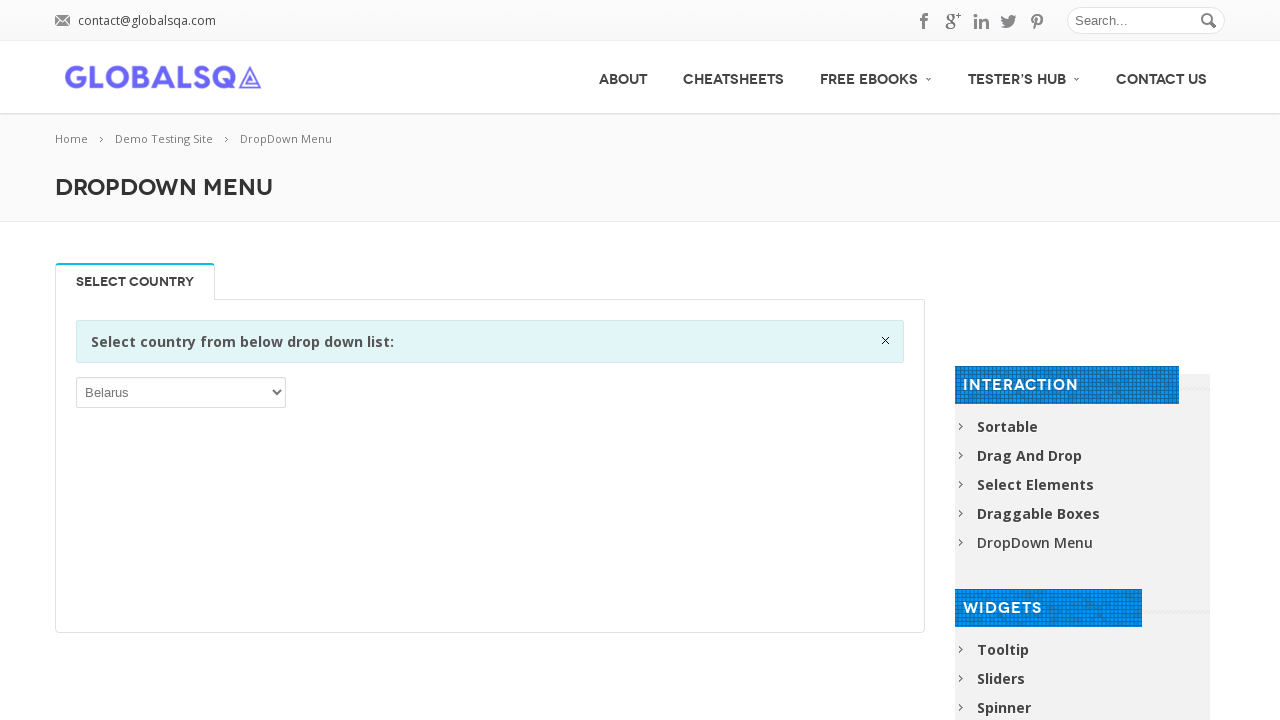

Retrieved option text: 'Belgium'
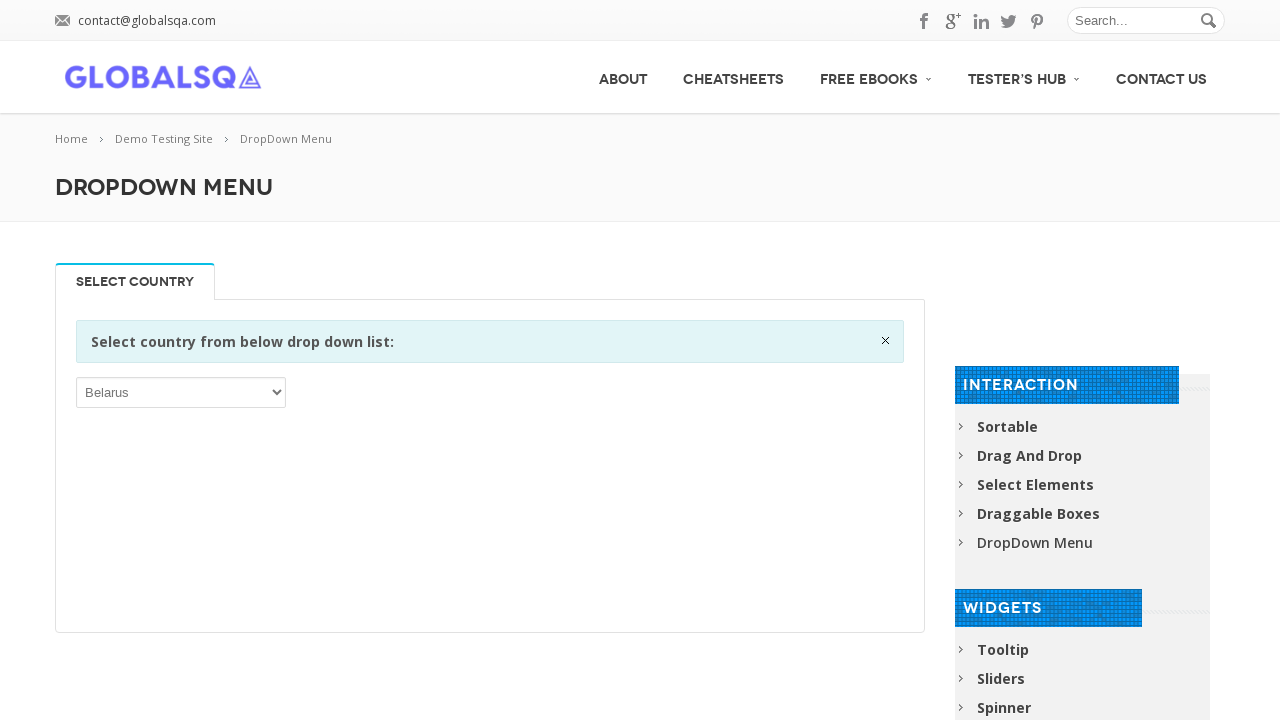

Selected dropdown option starting with 'B': 'Belgium' on select >> nth=0
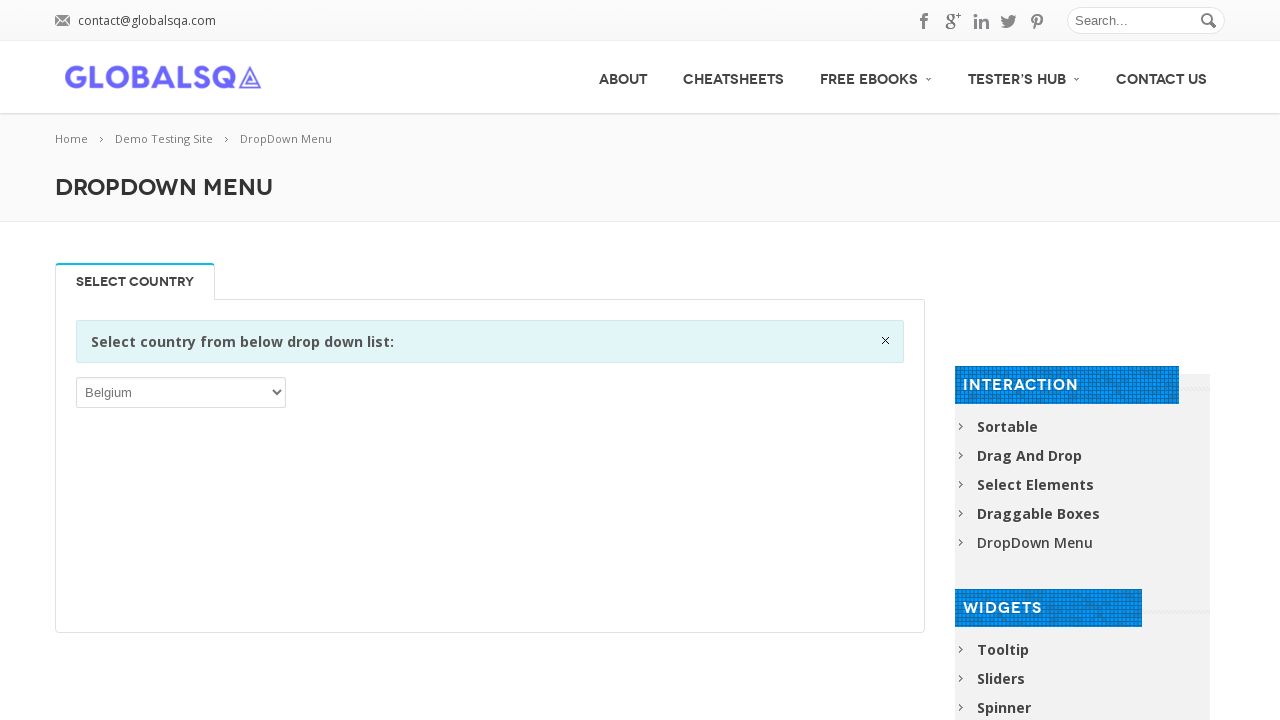

Waited 1 second after selecting option
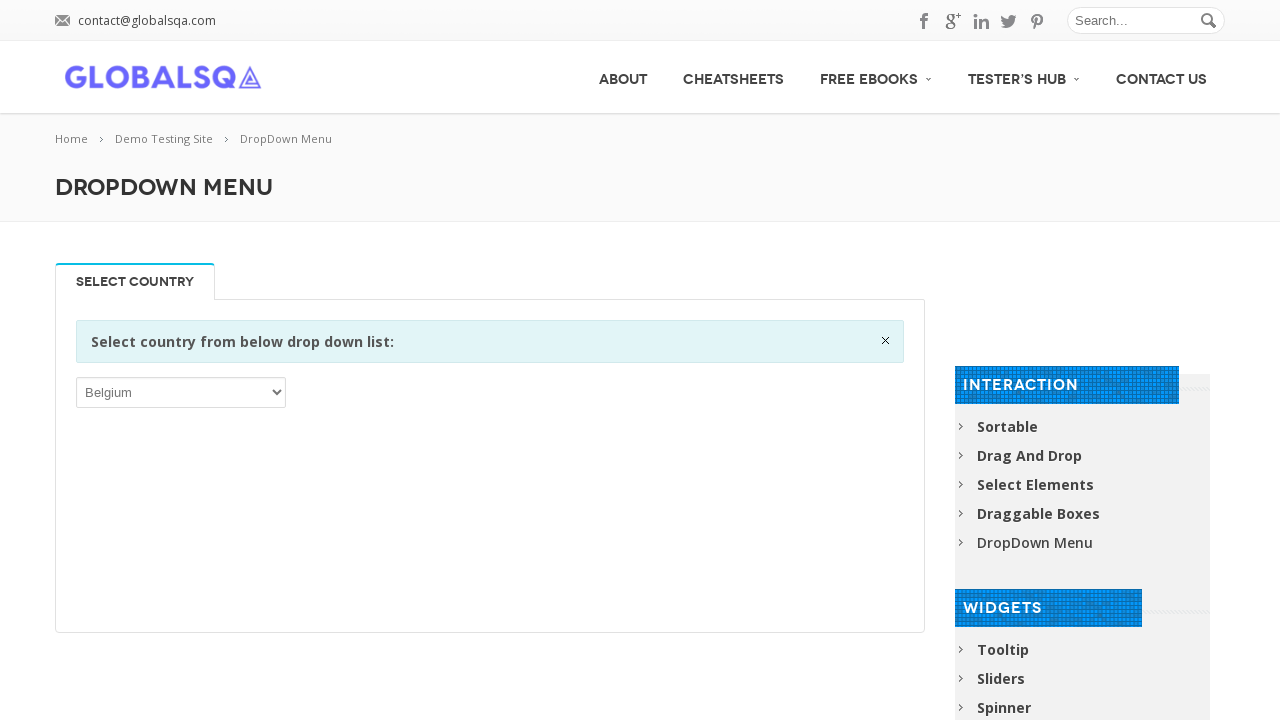

Retrieved option text: 'Belize'
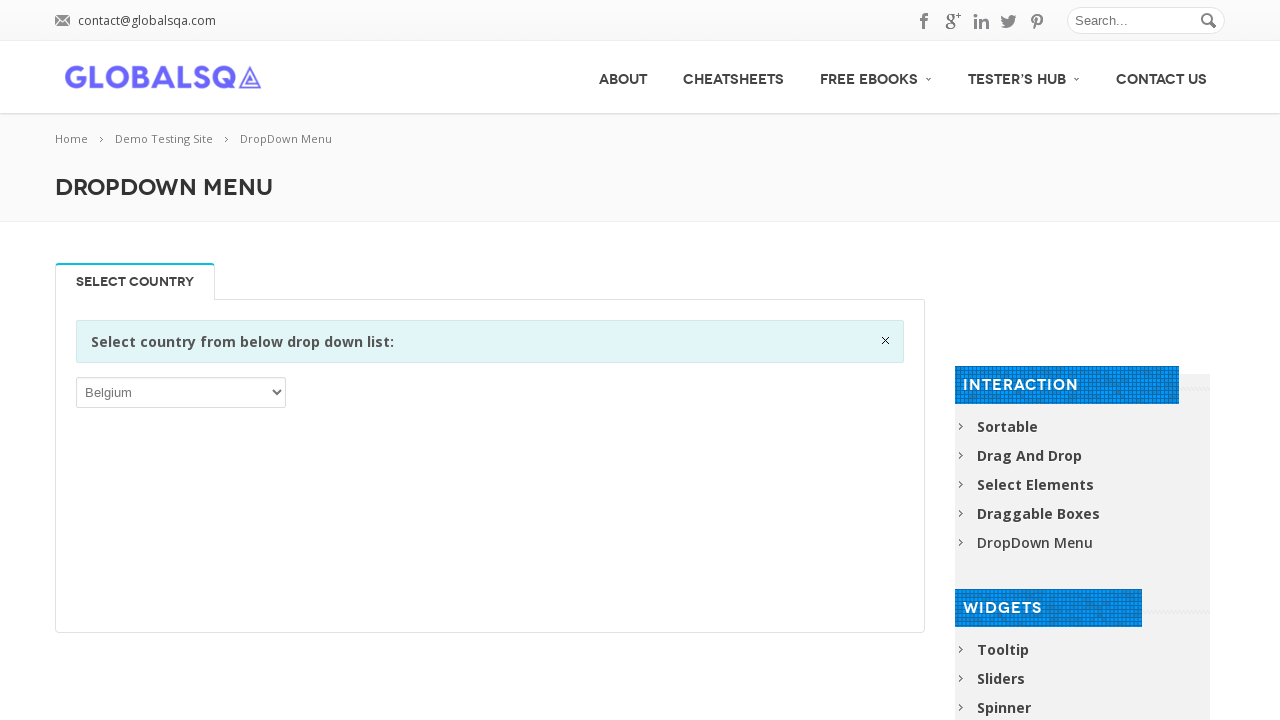

Selected dropdown option starting with 'B': 'Belize' on select >> nth=0
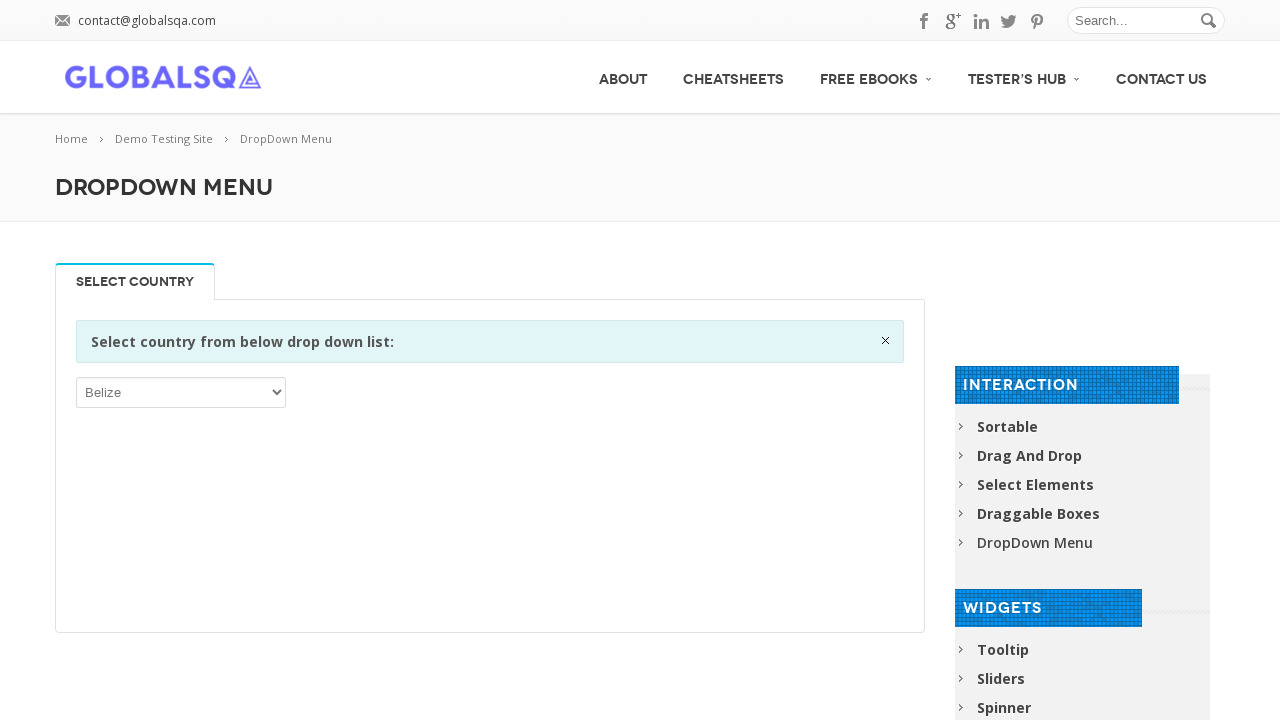

Waited 1 second after selecting option
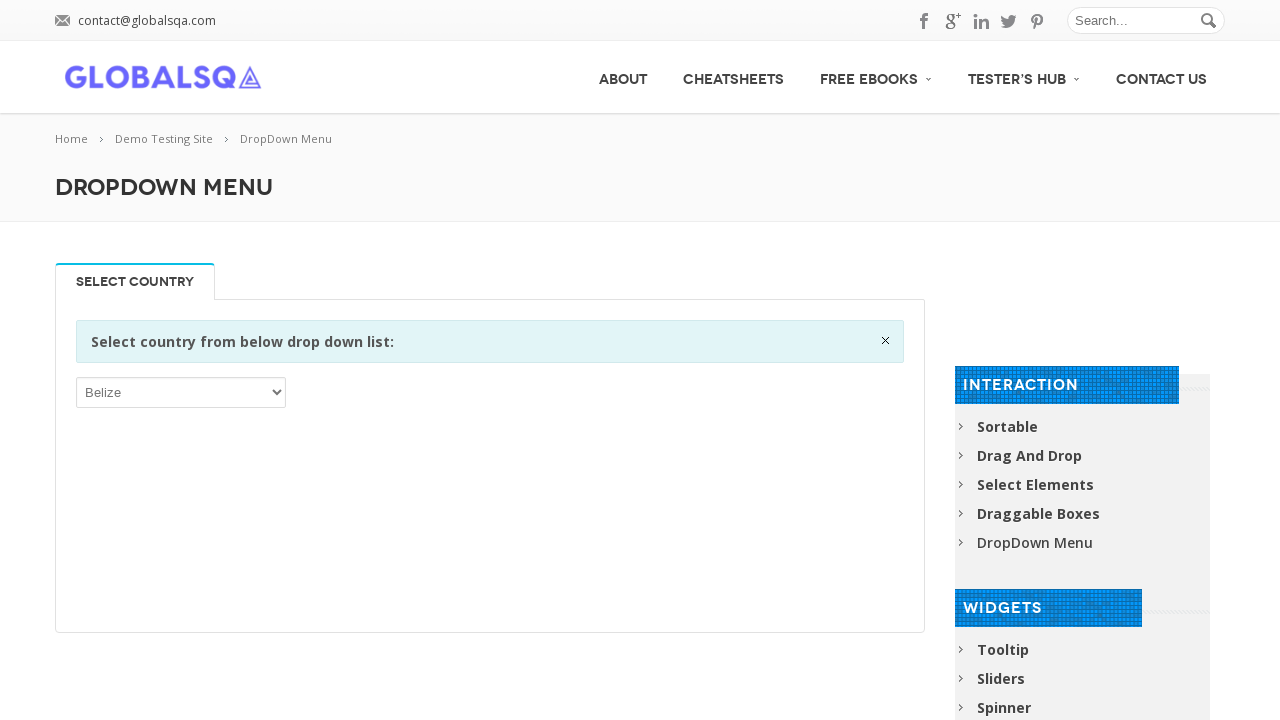

Retrieved option text: 'Benin'
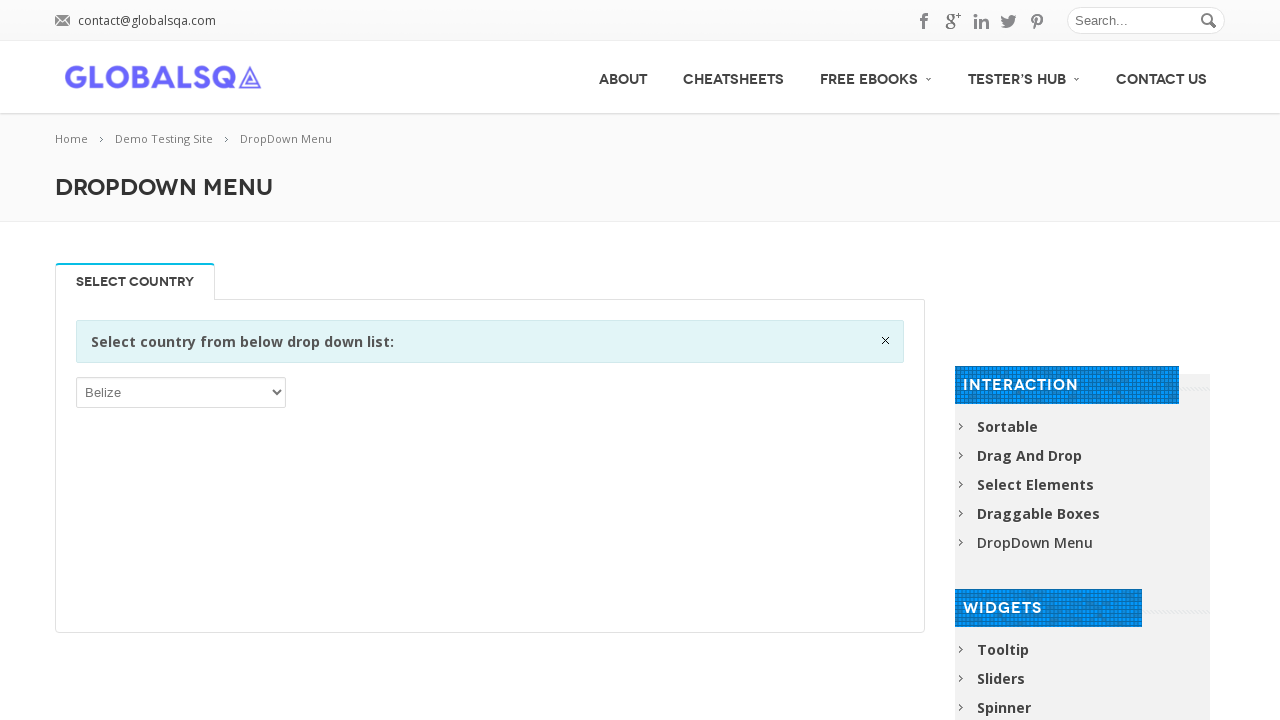

Selected dropdown option starting with 'B': 'Benin' on select >> nth=0
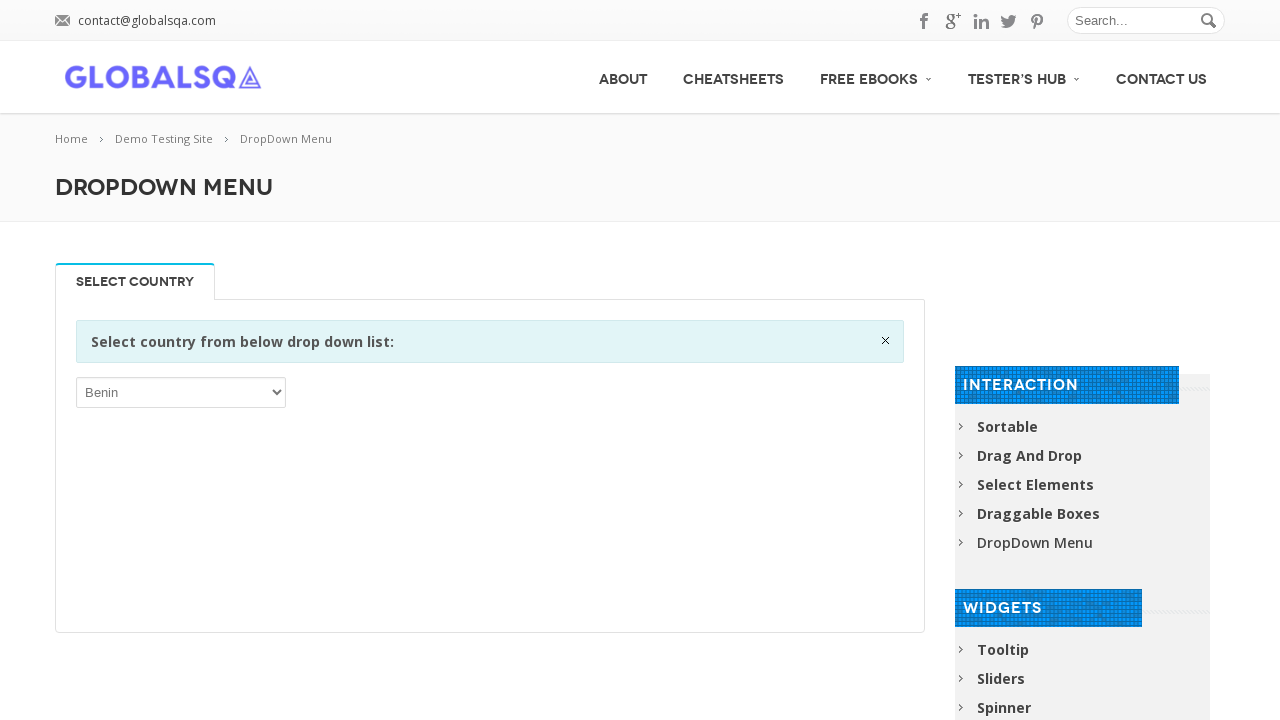

Waited 1 second after selecting option
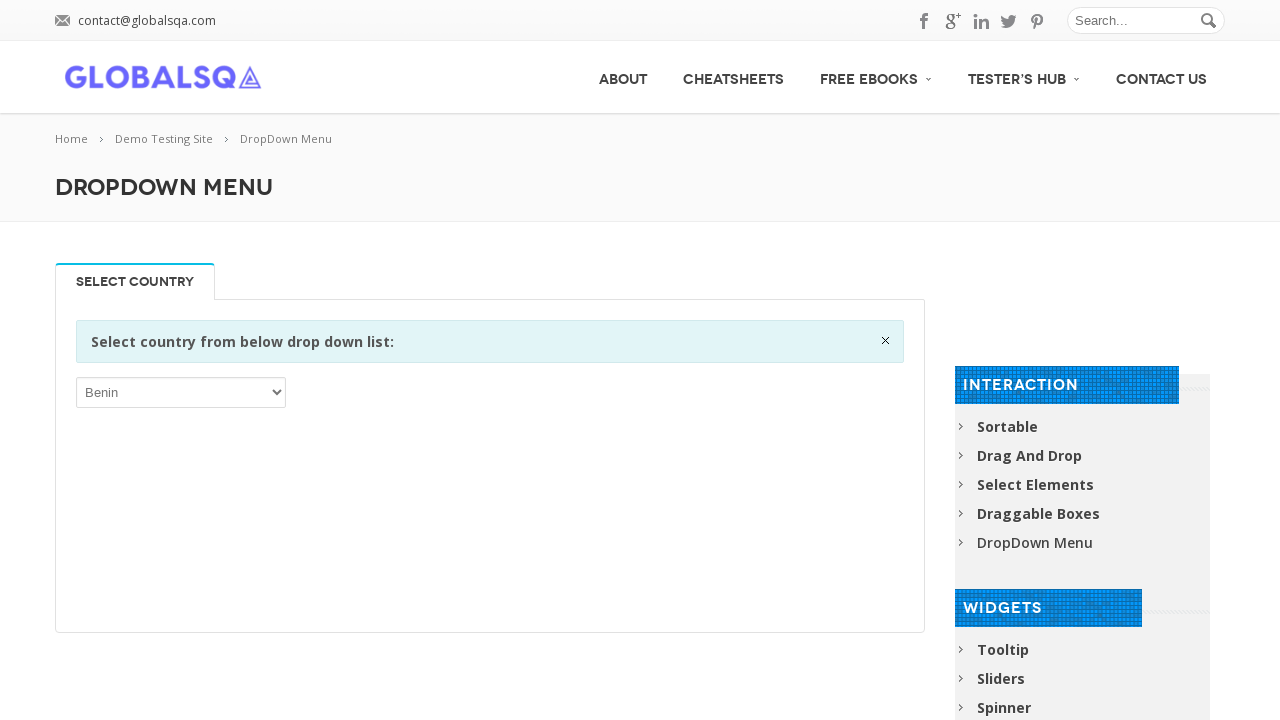

Retrieved option text: 'Bermuda'
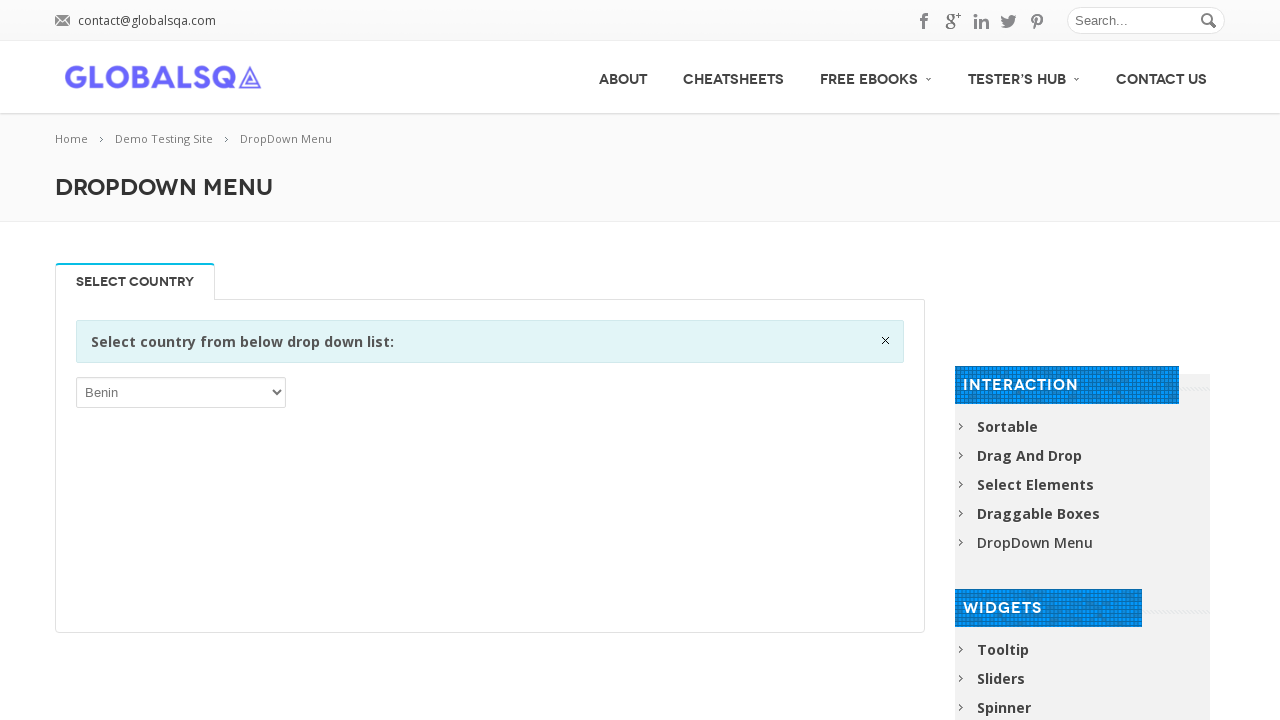

Selected dropdown option starting with 'B': 'Bermuda' on select >> nth=0
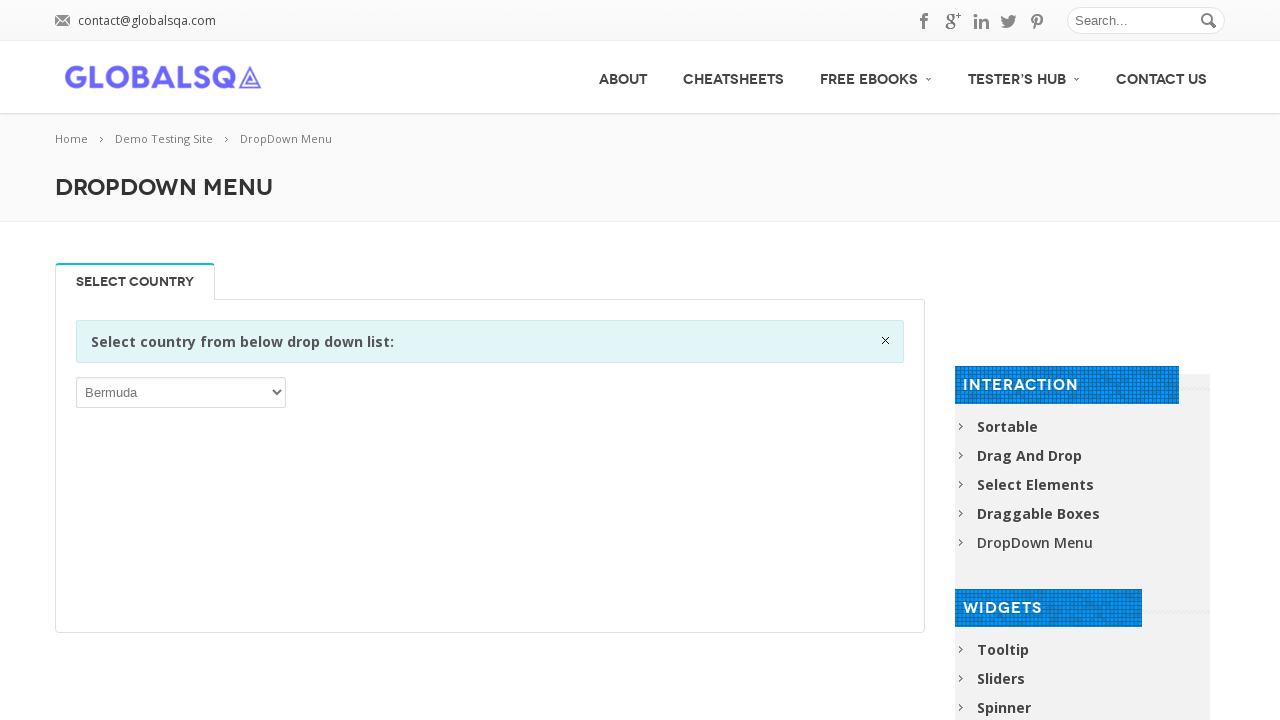

Waited 1 second after selecting option
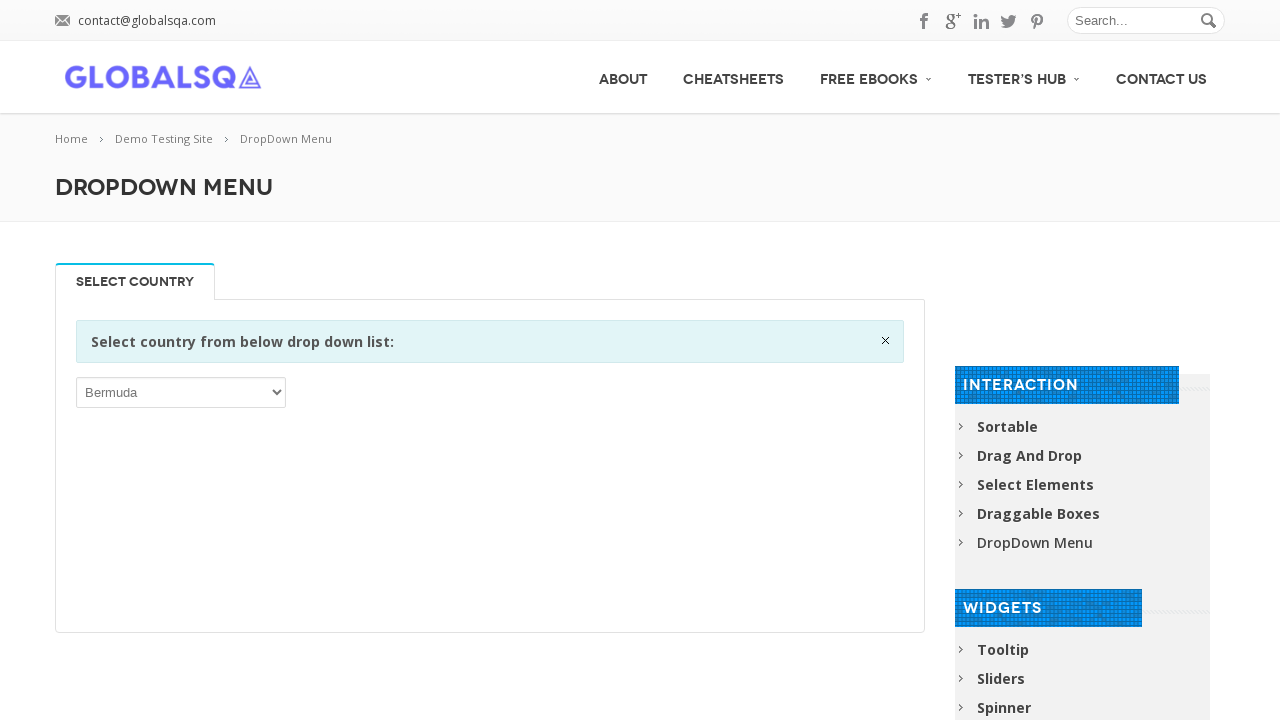

Retrieved option text: 'Bhutan'
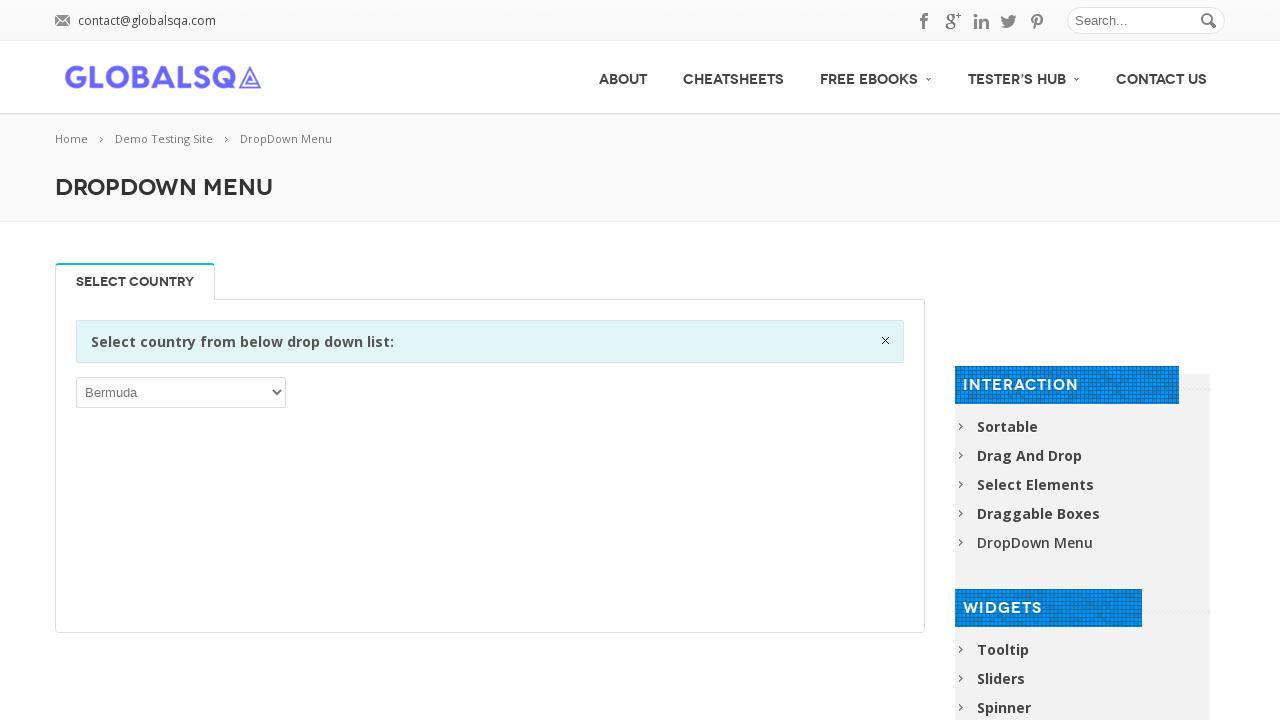

Selected dropdown option starting with 'B': 'Bhutan' on select >> nth=0
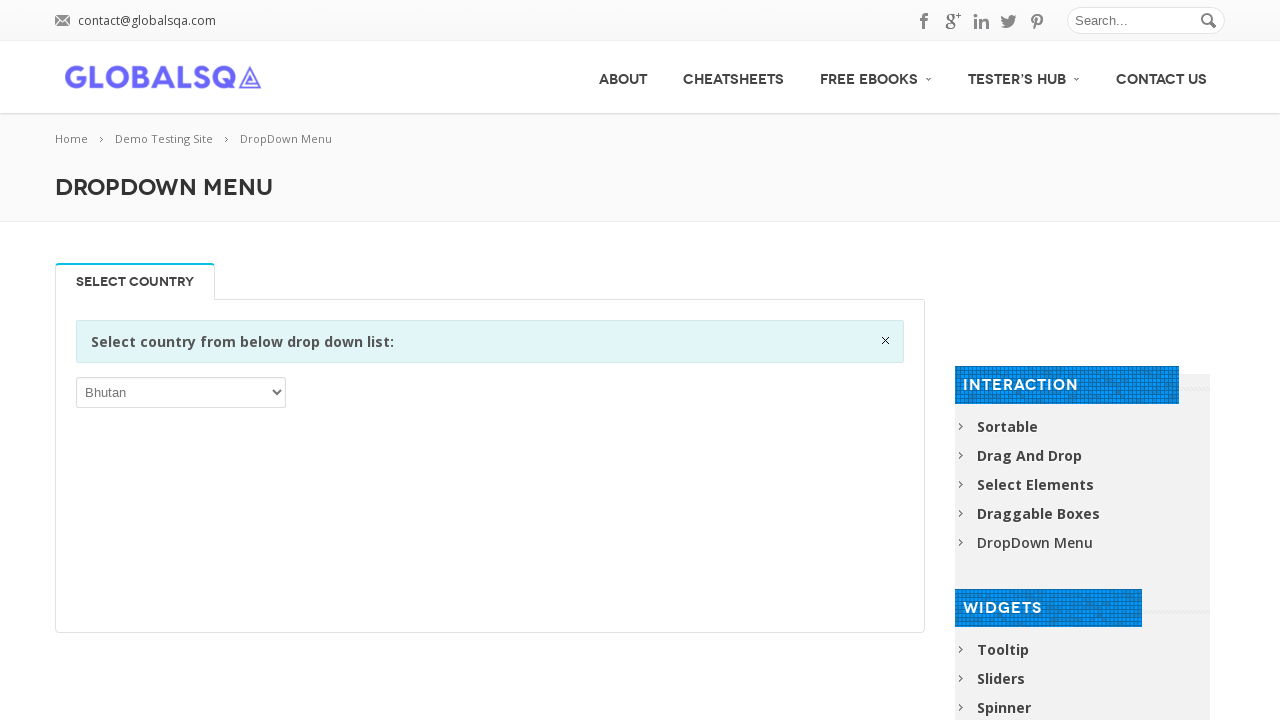

Waited 1 second after selecting option
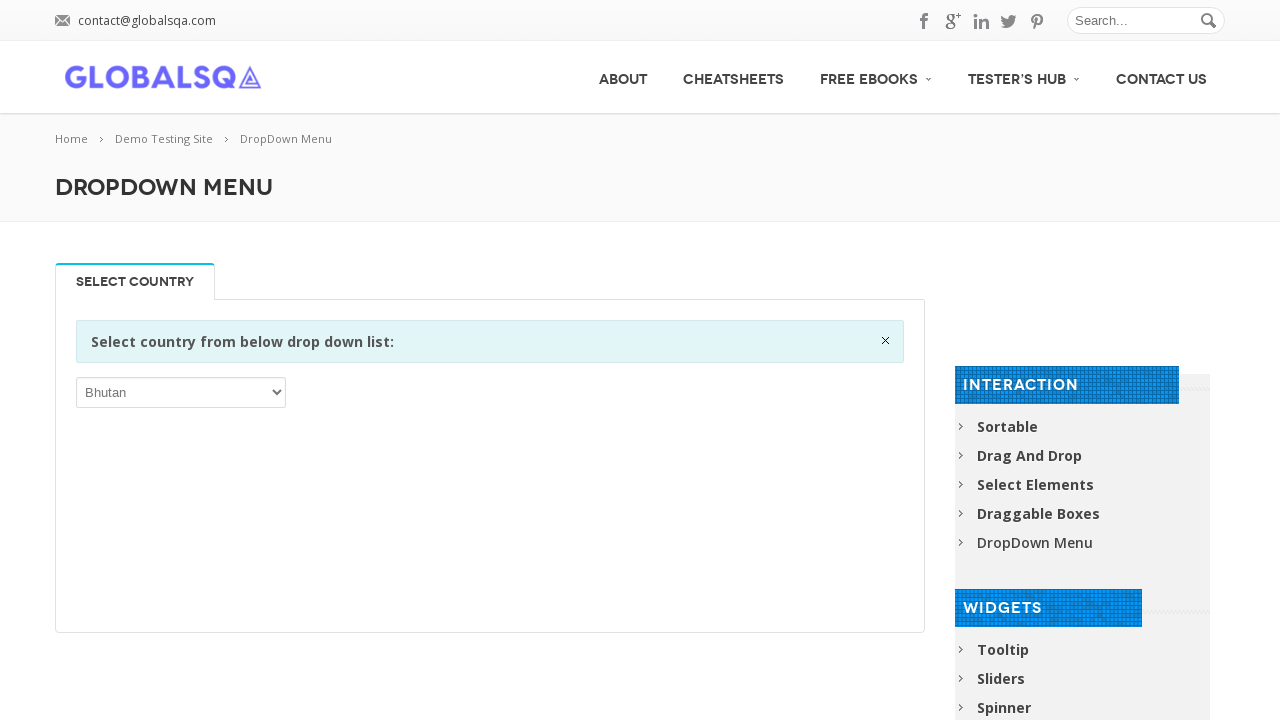

Retrieved option text: 'Bolivia, Plurinational State of'
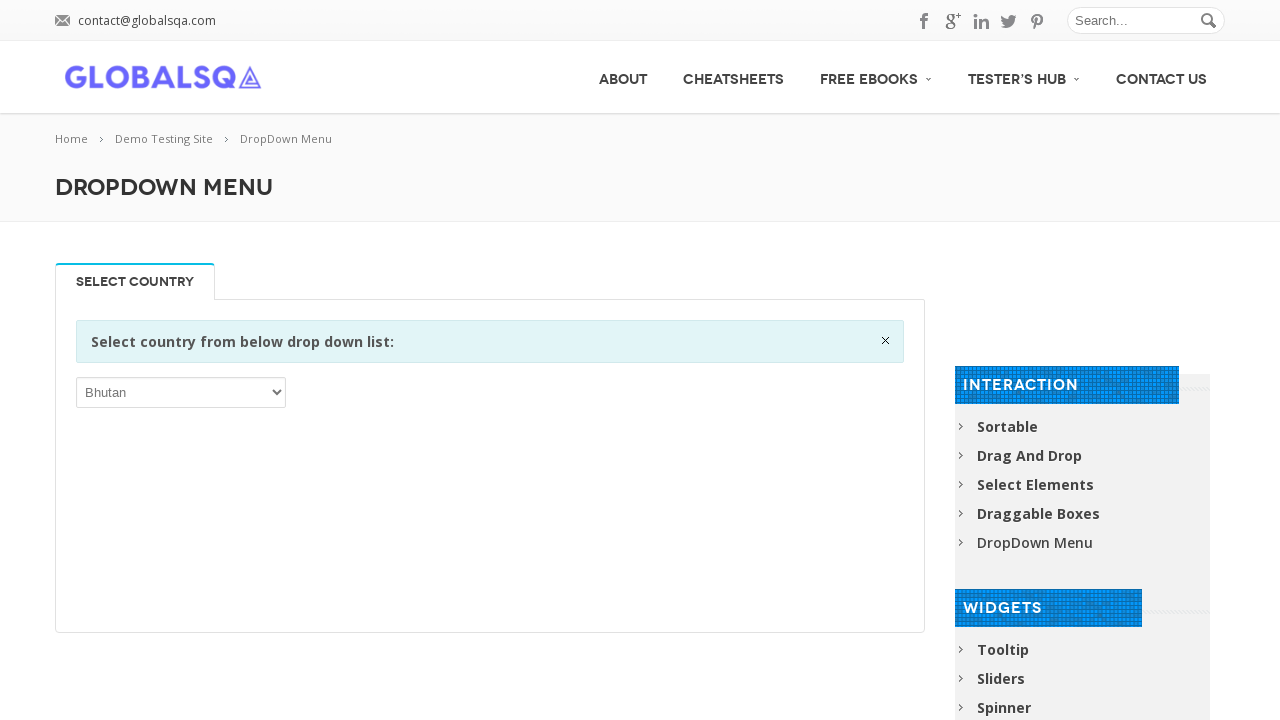

Selected dropdown option starting with 'B': 'Bolivia, Plurinational State of' on select >> nth=0
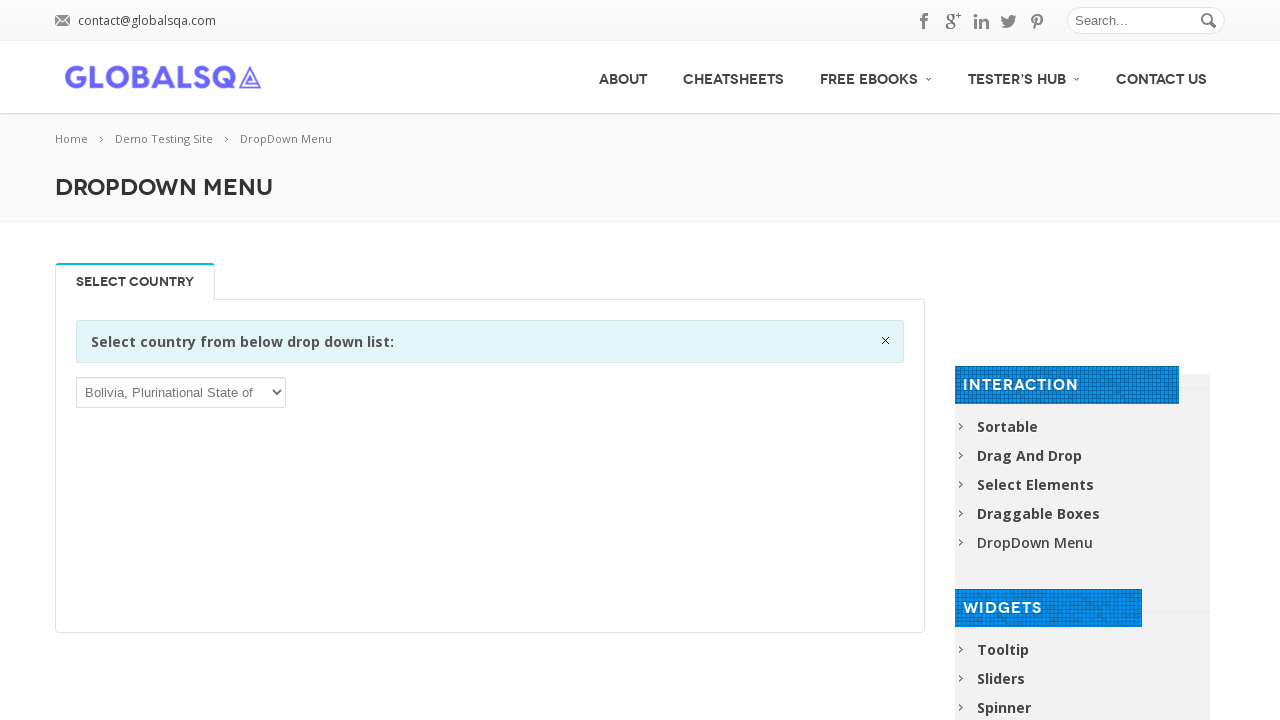

Waited 1 second after selecting option
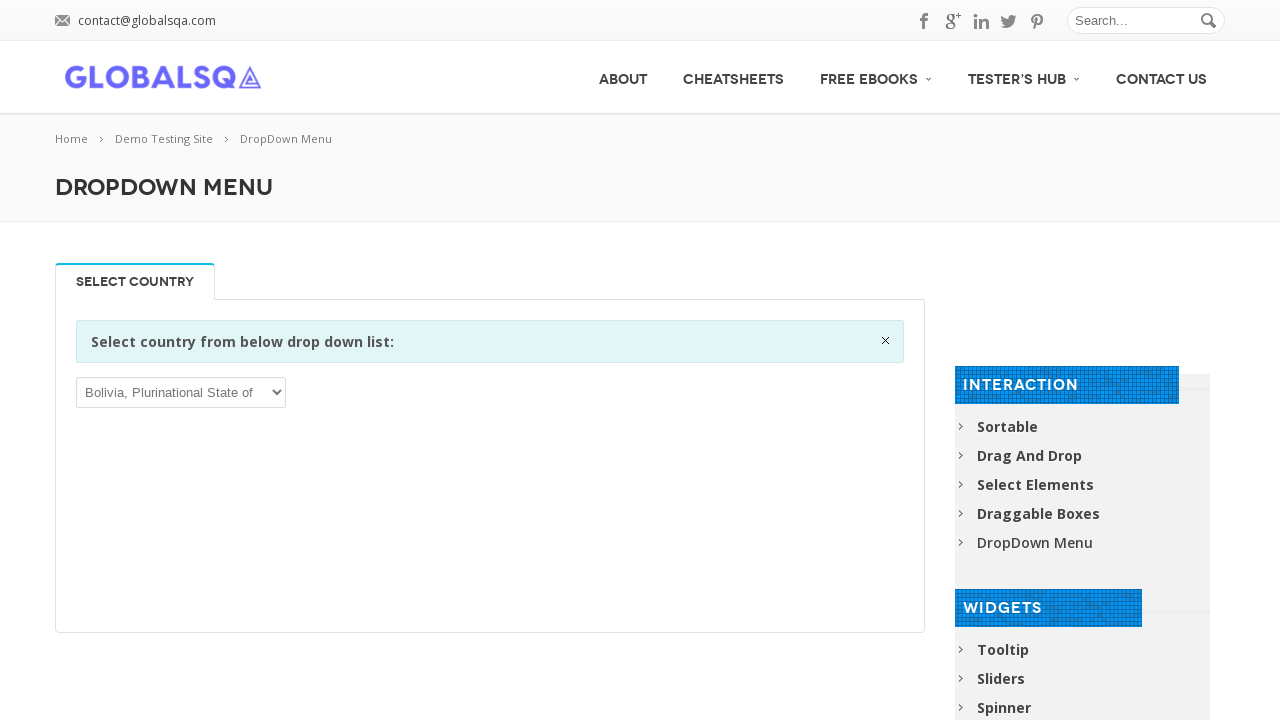

Retrieved option text: 'Bonaire, Sint Eustatius and Saba'
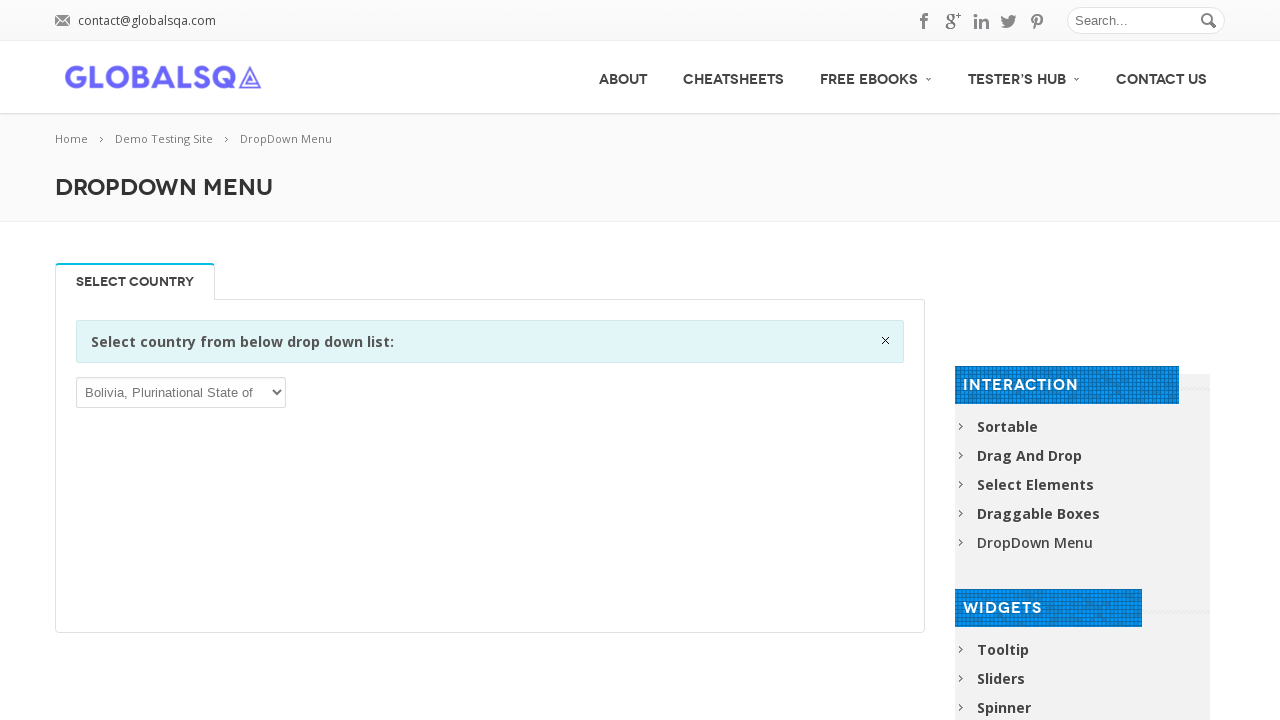

Selected dropdown option starting with 'B': 'Bonaire, Sint Eustatius and Saba' on select >> nth=0
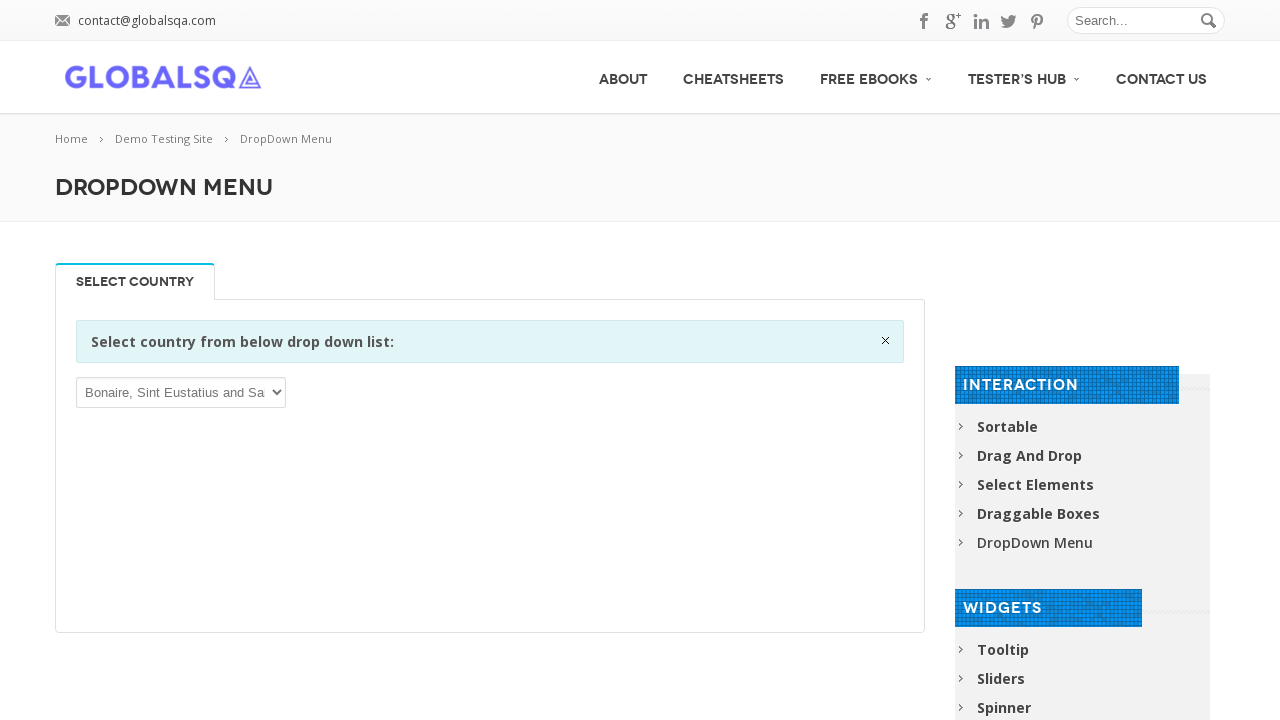

Waited 1 second after selecting option
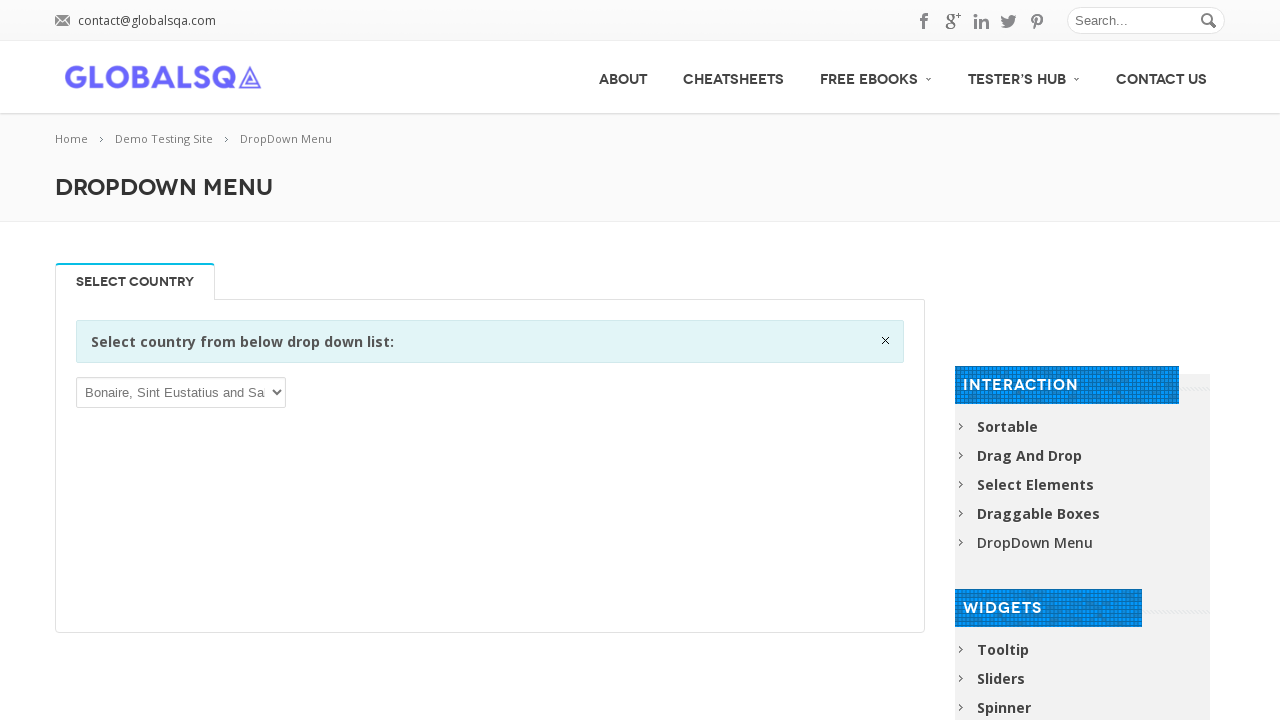

Retrieved option text: 'Bosnia and Herzegovina'
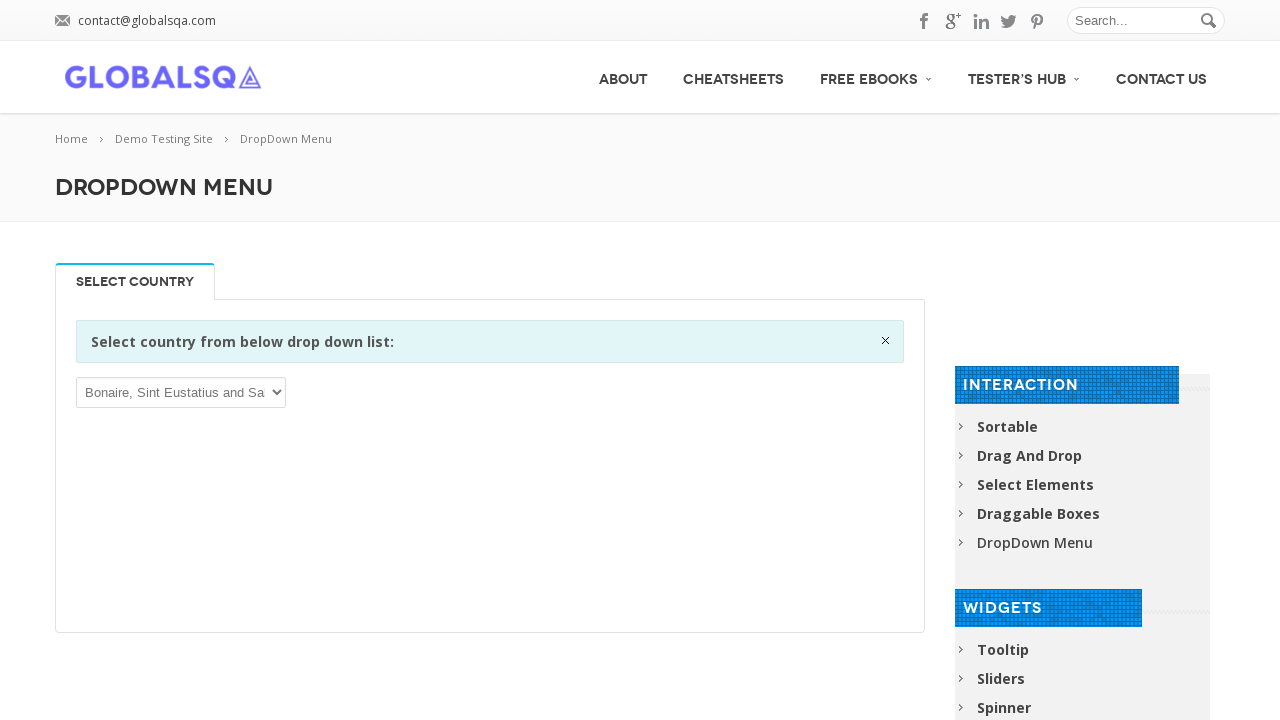

Selected dropdown option starting with 'B': 'Bosnia and Herzegovina' on select >> nth=0
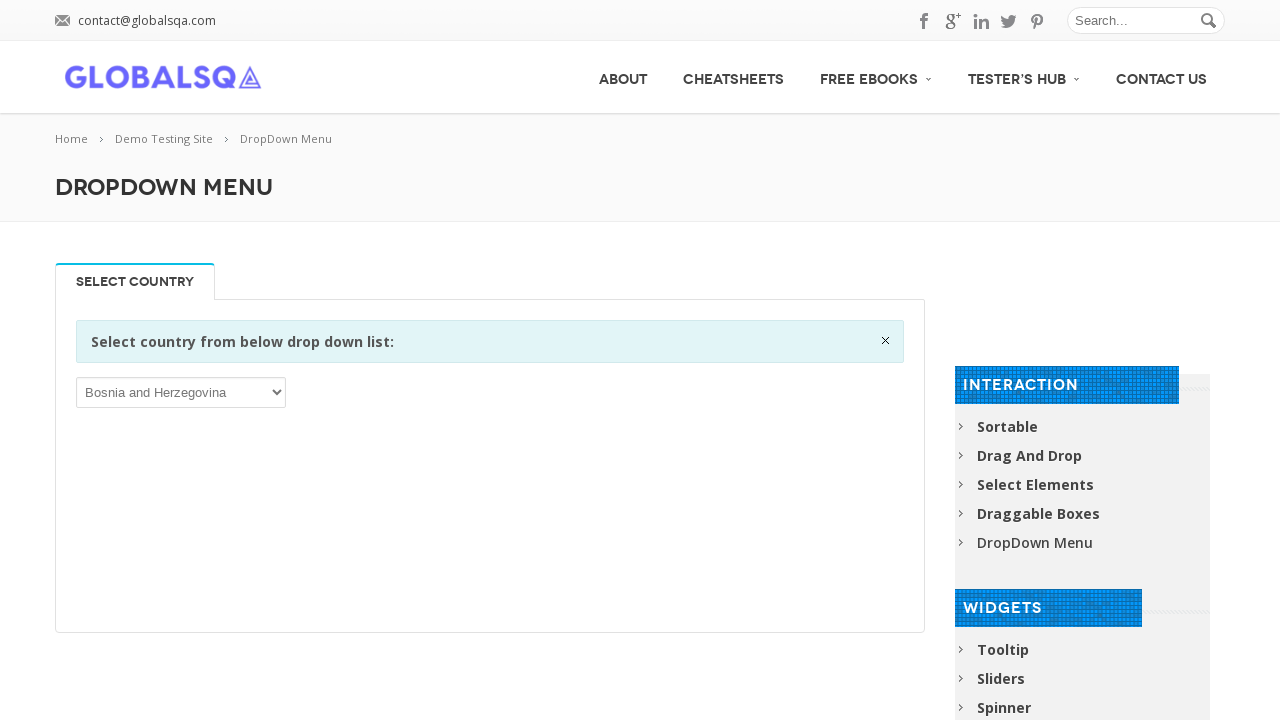

Waited 1 second after selecting option
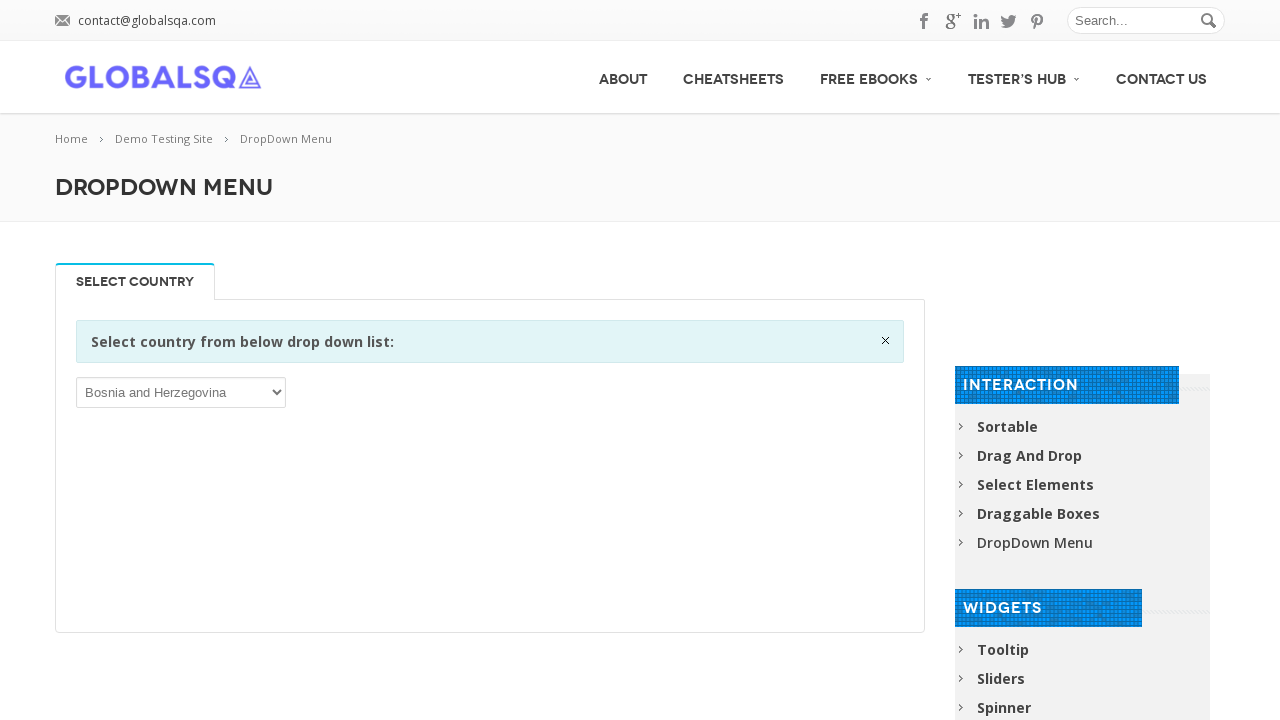

Retrieved option text: 'Botswana'
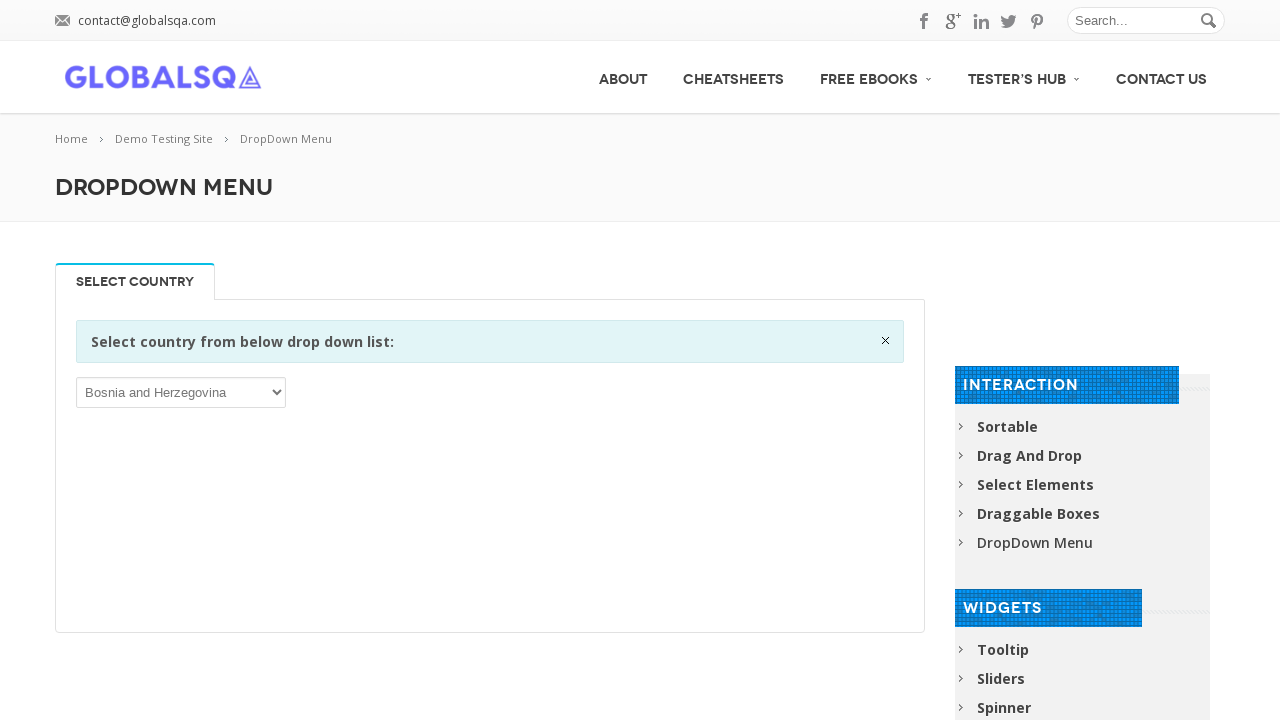

Selected dropdown option starting with 'B': 'Botswana' on select >> nth=0
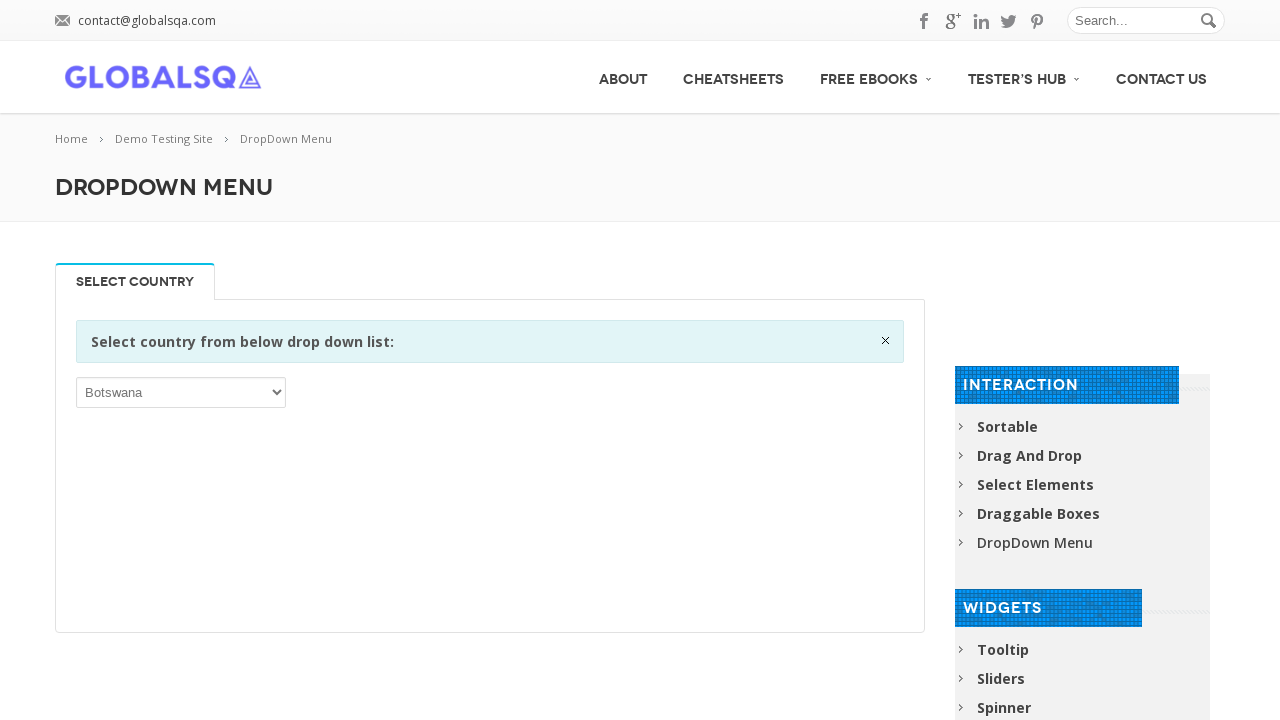

Waited 1 second after selecting option
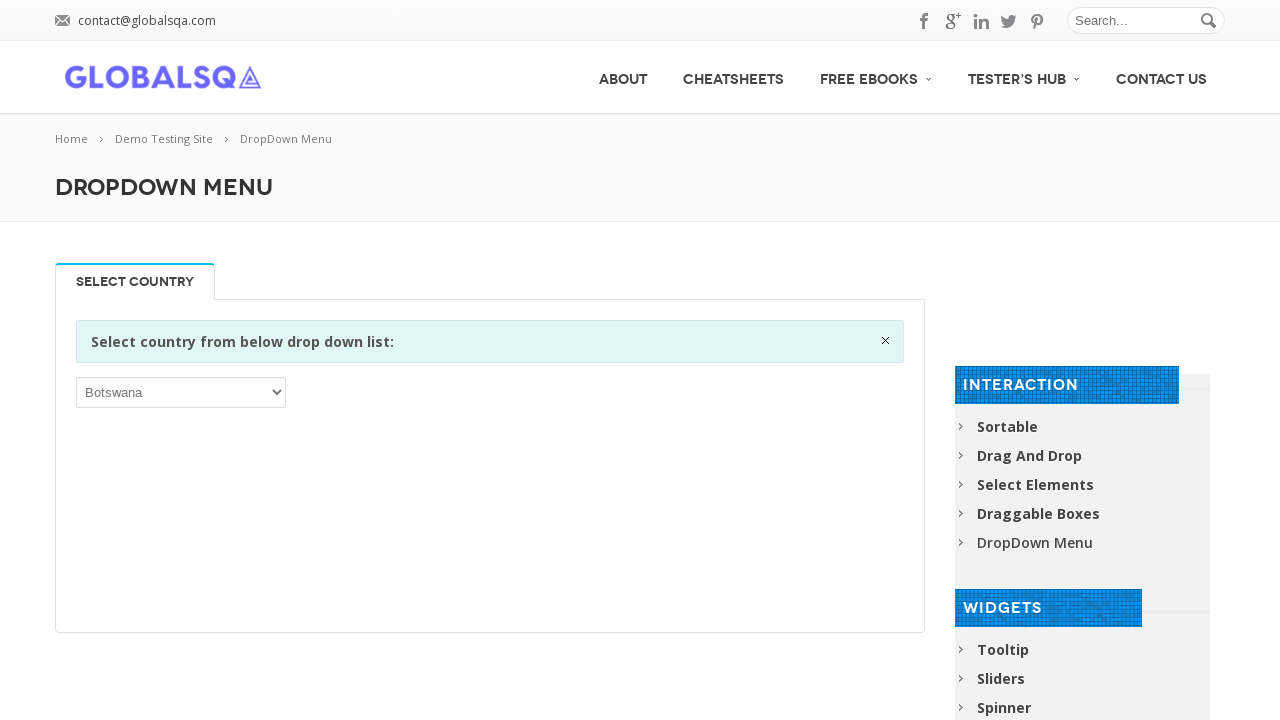

Retrieved option text: 'Bouvet Island'
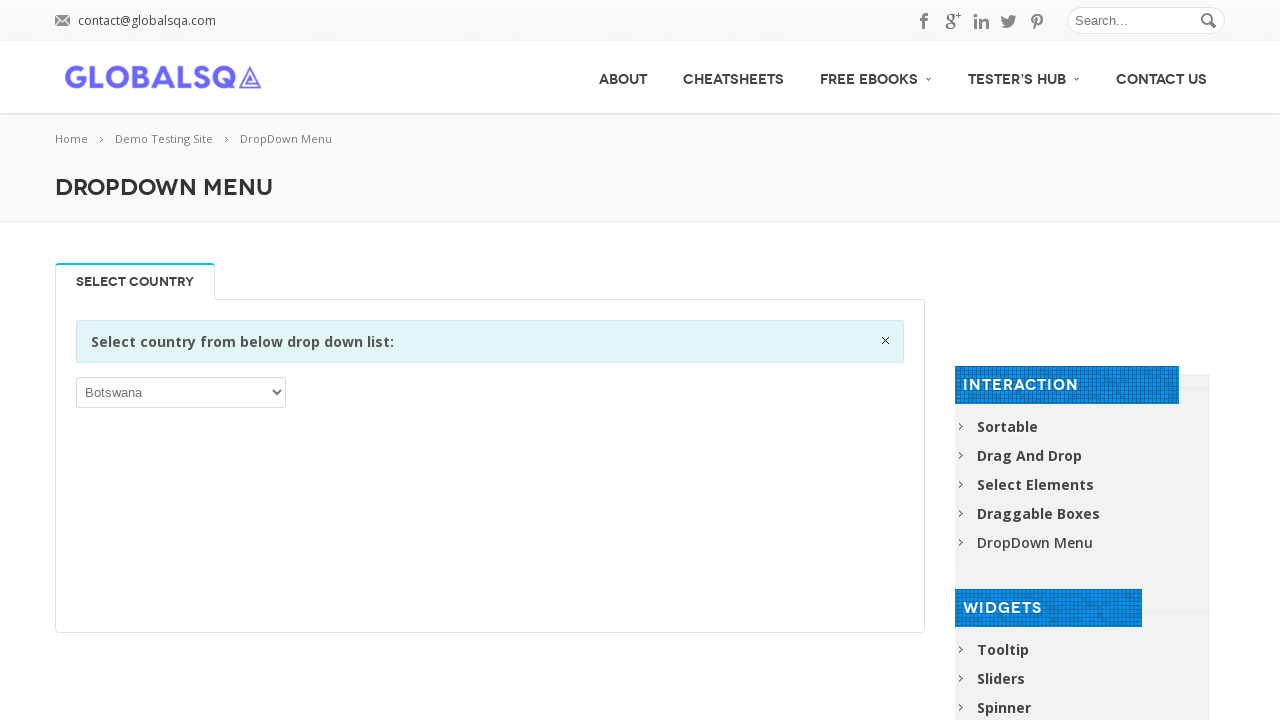

Selected dropdown option starting with 'B': 'Bouvet Island' on select >> nth=0
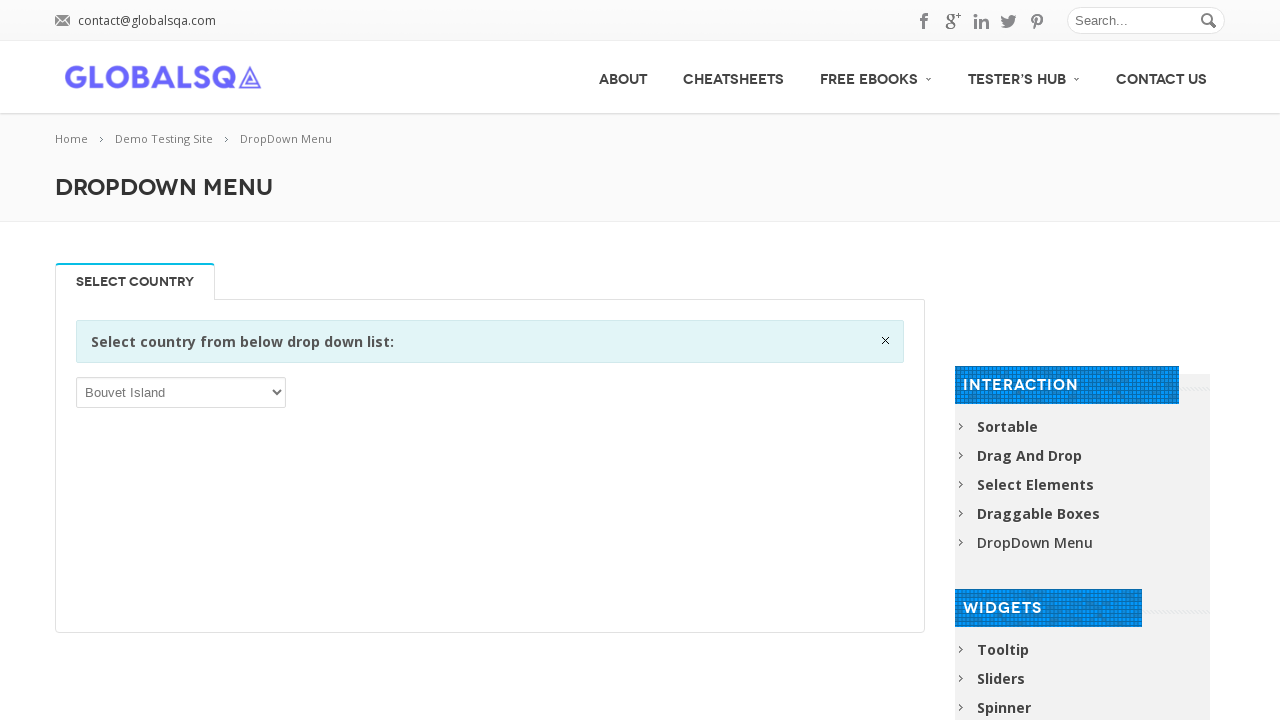

Waited 1 second after selecting option
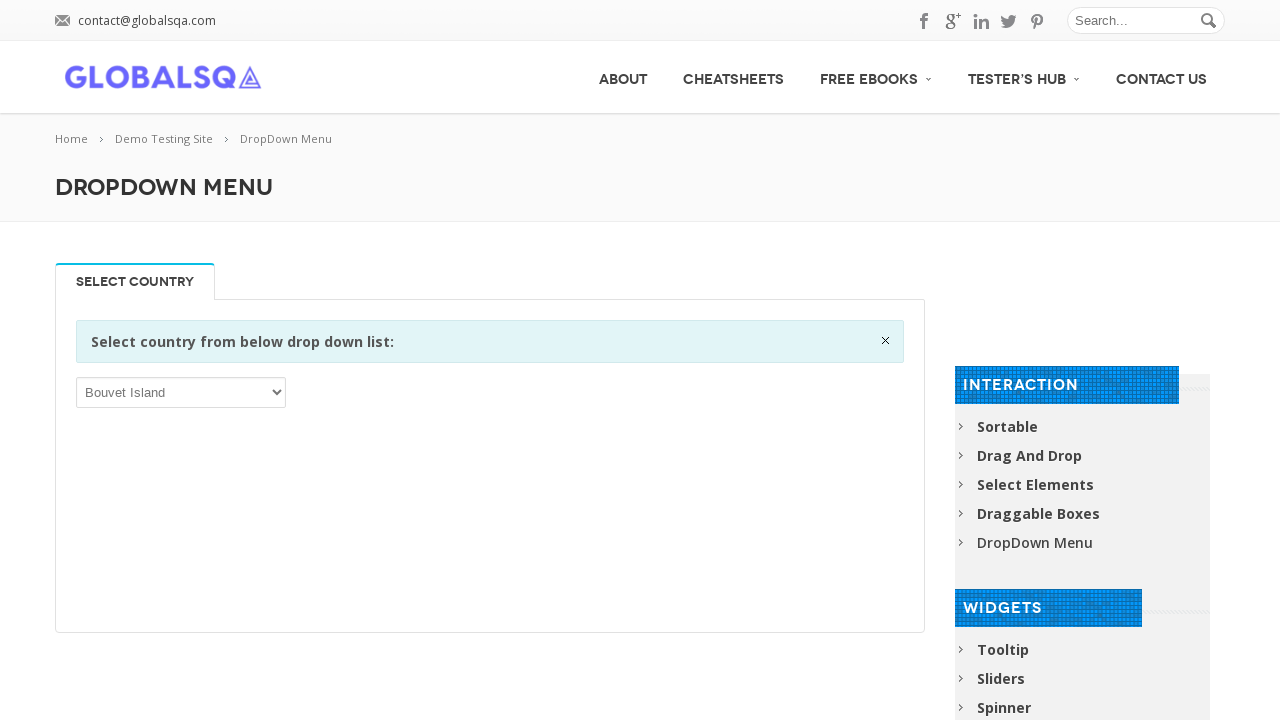

Retrieved option text: 'Brazil'
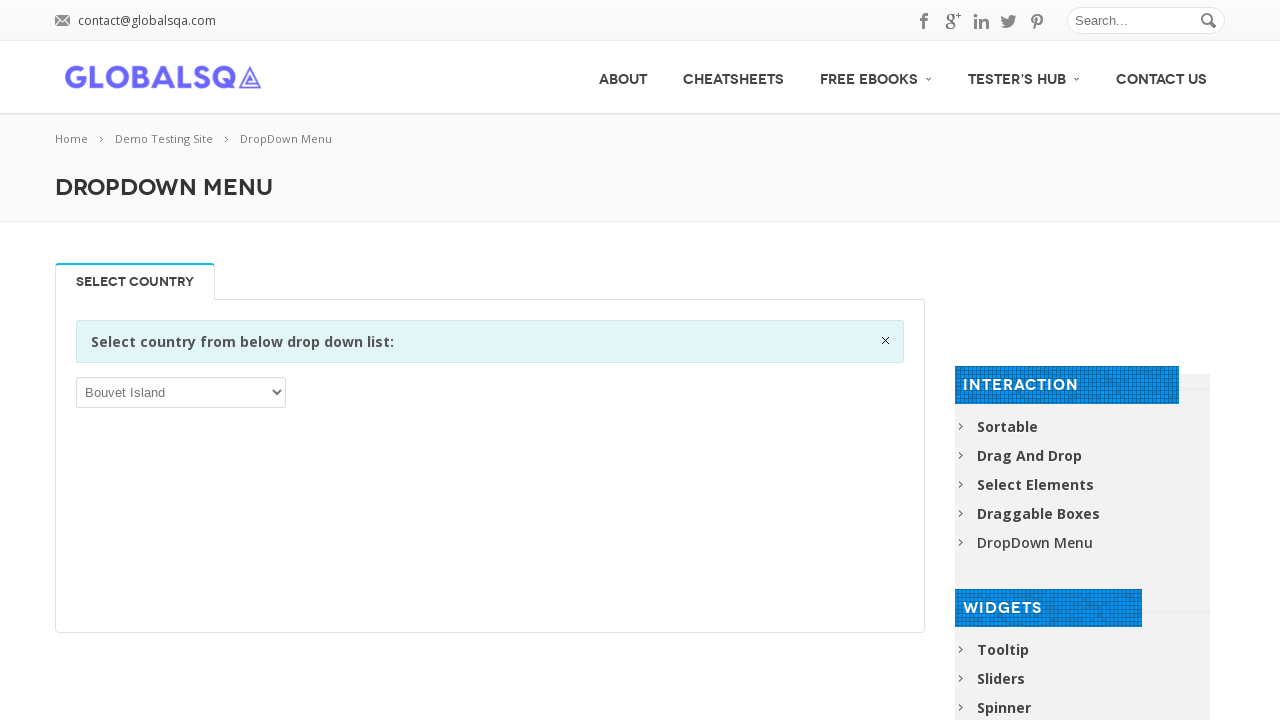

Selected dropdown option starting with 'B': 'Brazil' on select >> nth=0
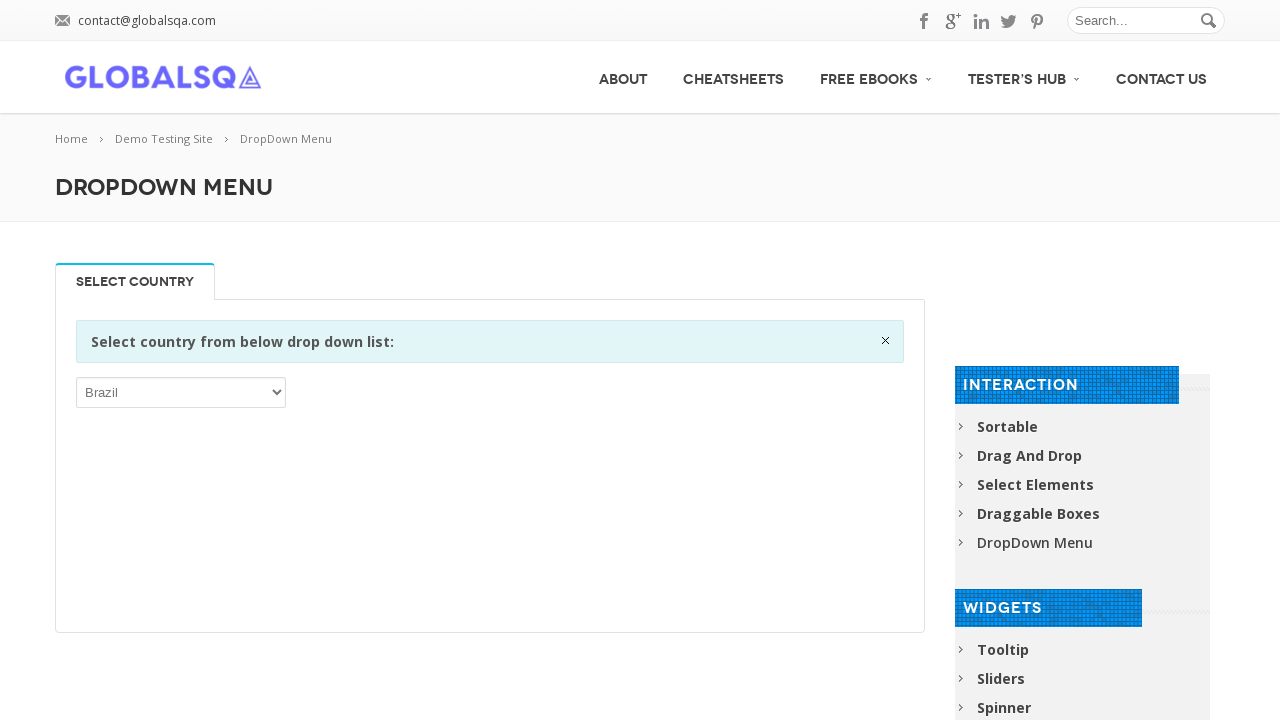

Waited 1 second after selecting option
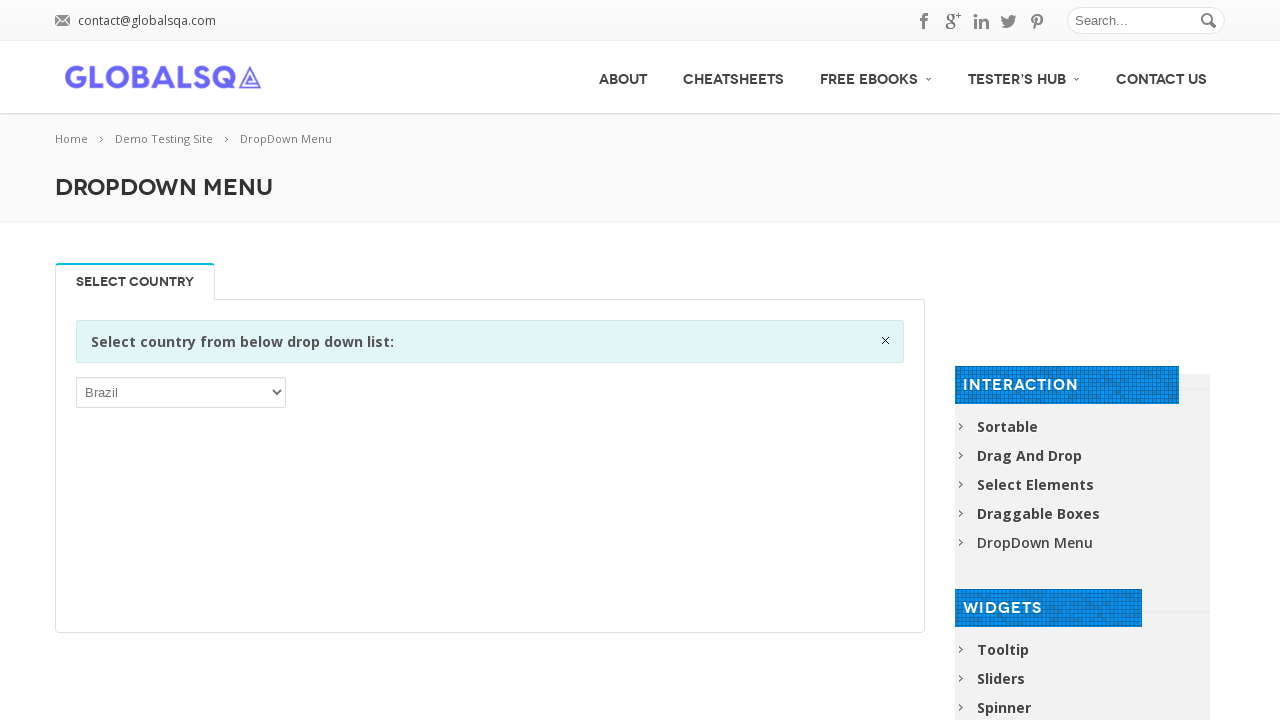

Retrieved option text: 'British Indian Ocean Territory'
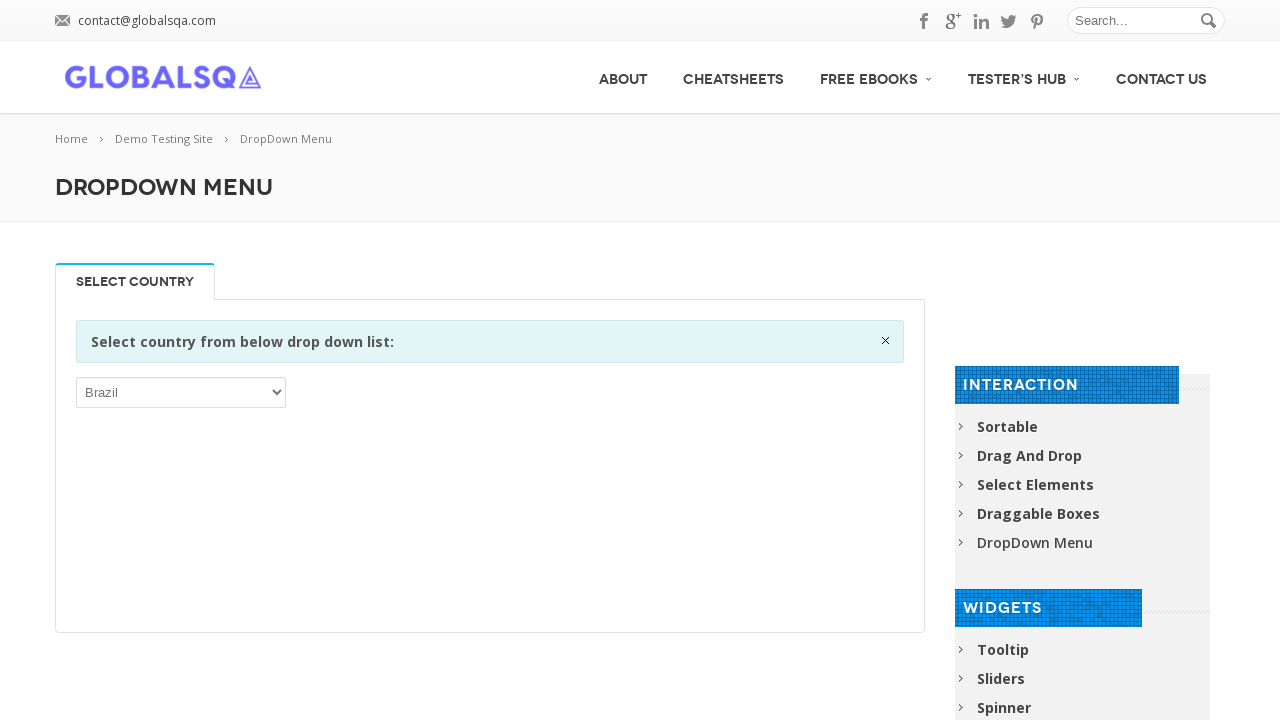

Selected dropdown option starting with 'B': 'British Indian Ocean Territory' on select >> nth=0
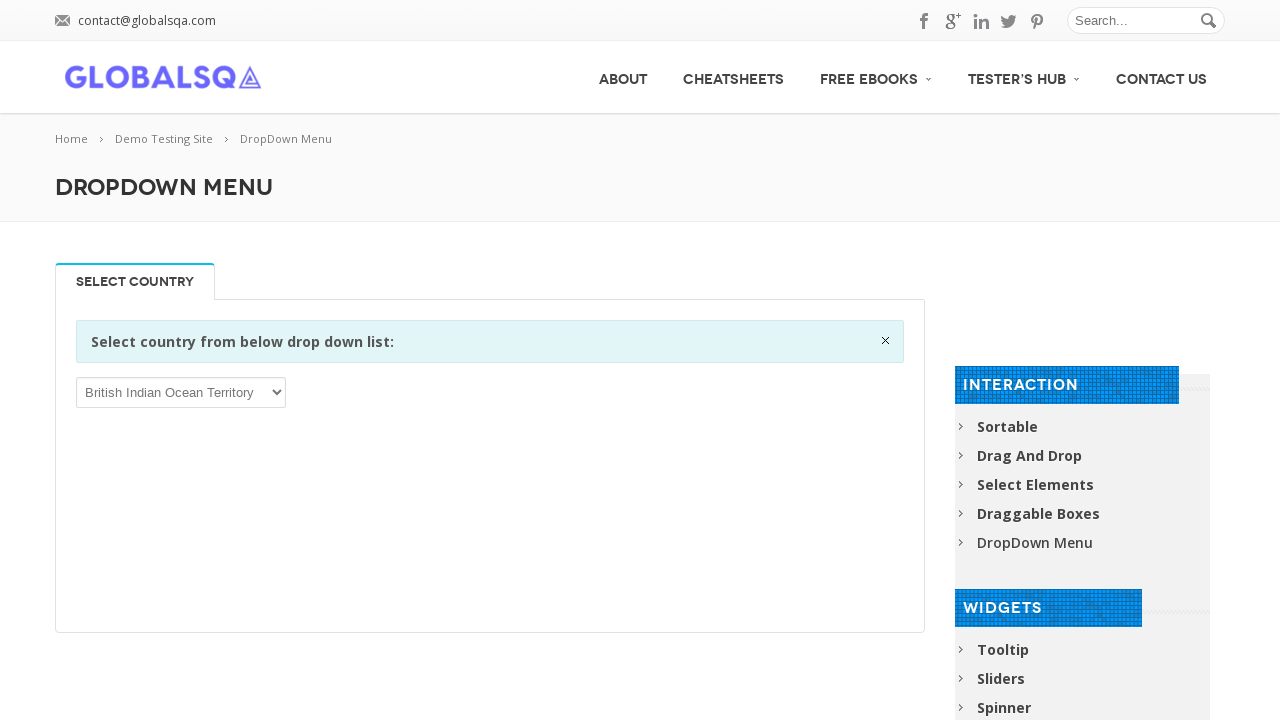

Waited 1 second after selecting option
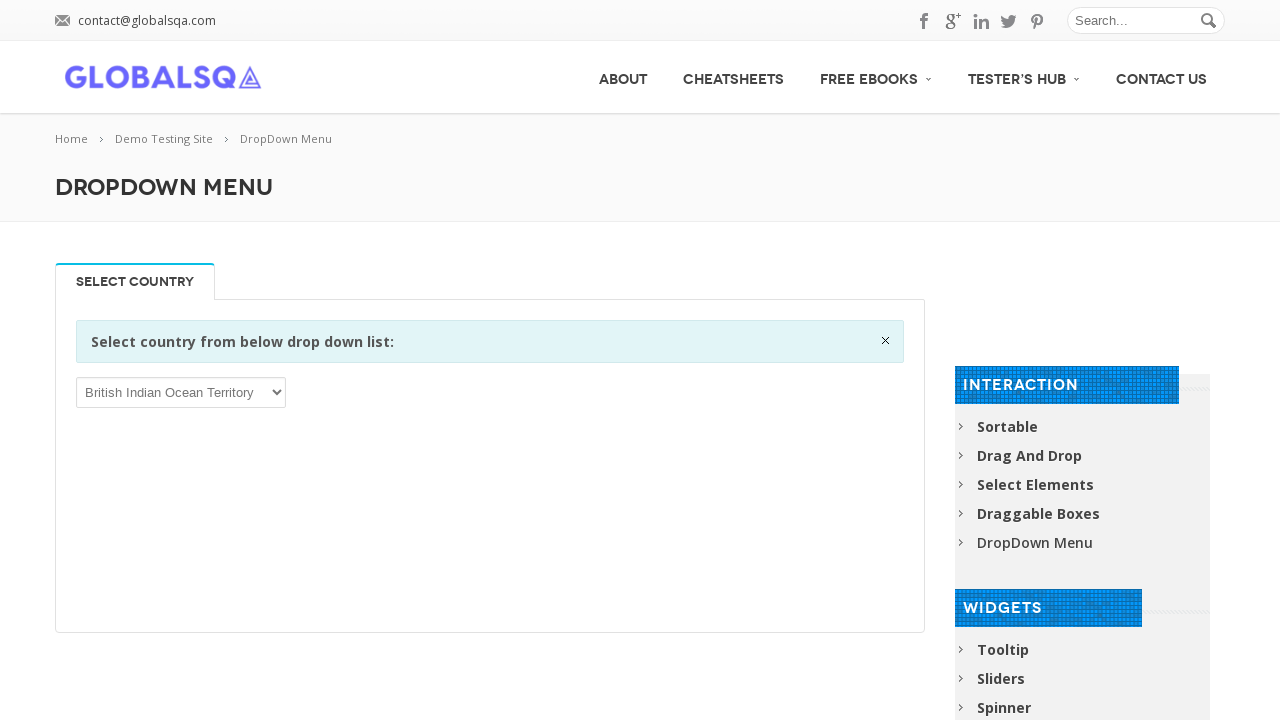

Retrieved option text: 'Brunei Darussalam'
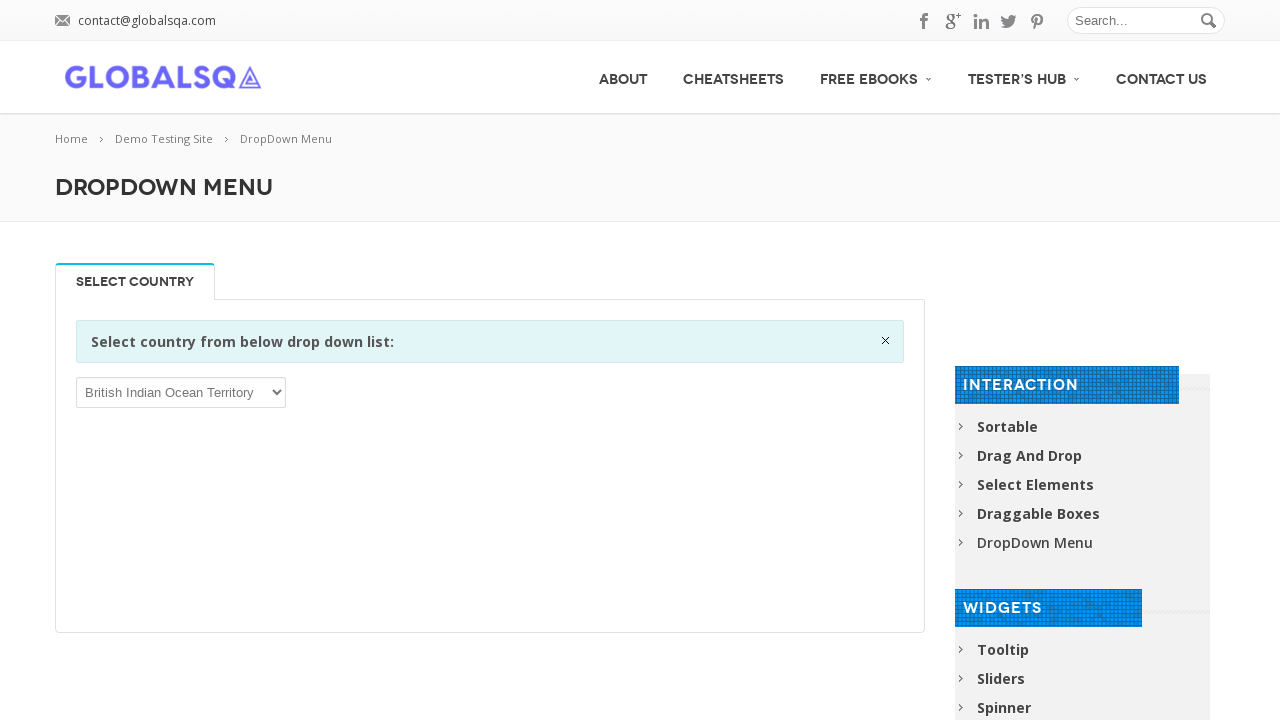

Selected dropdown option starting with 'B': 'Brunei Darussalam' on select >> nth=0
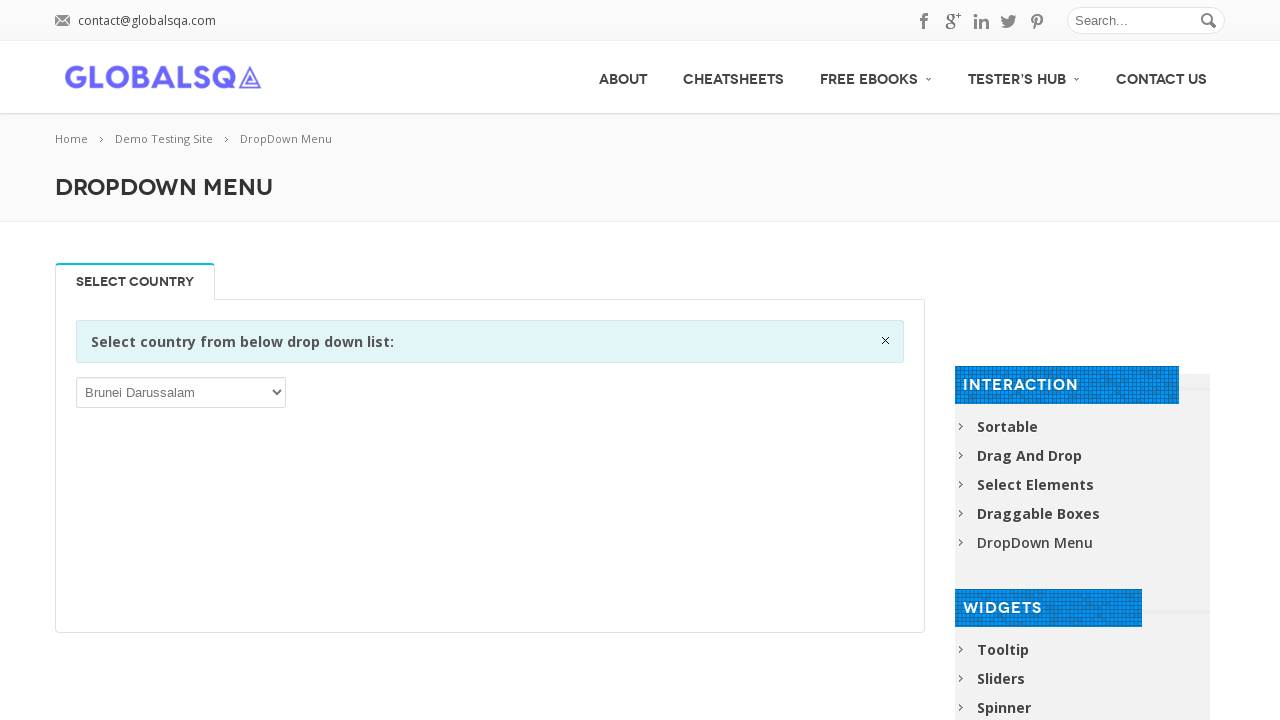

Waited 1 second after selecting option
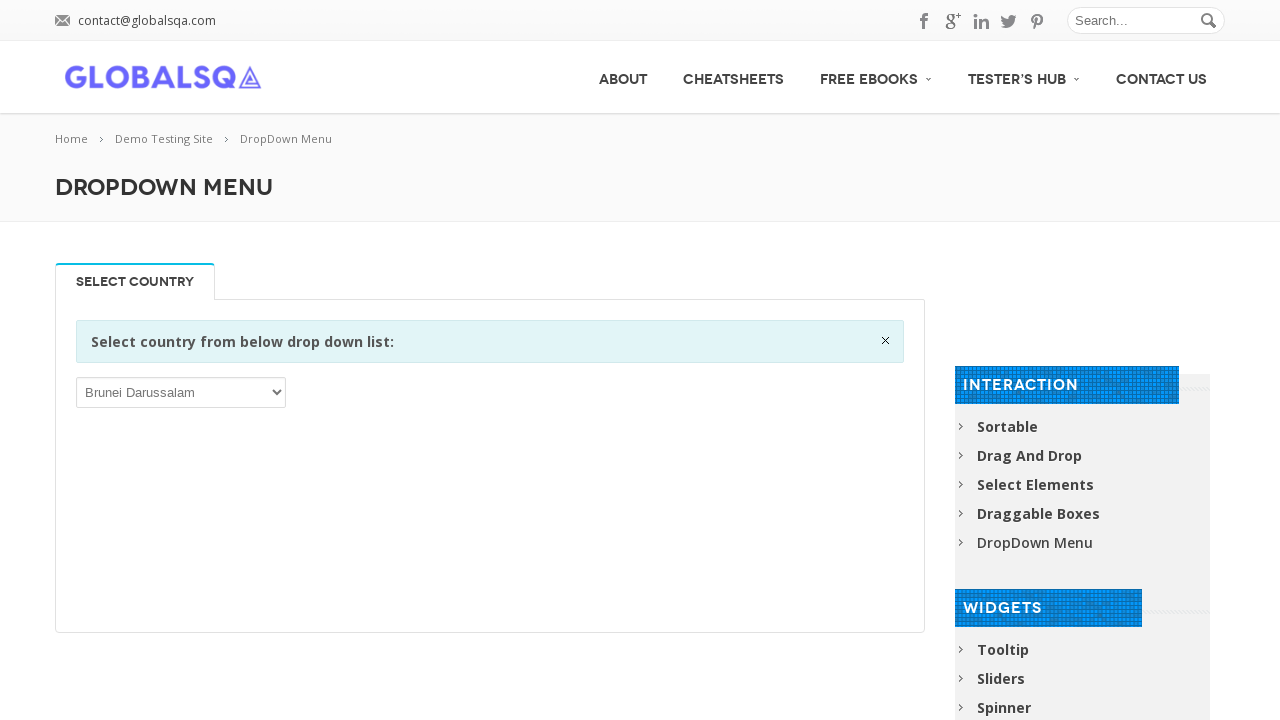

Retrieved option text: 'Bulgaria'
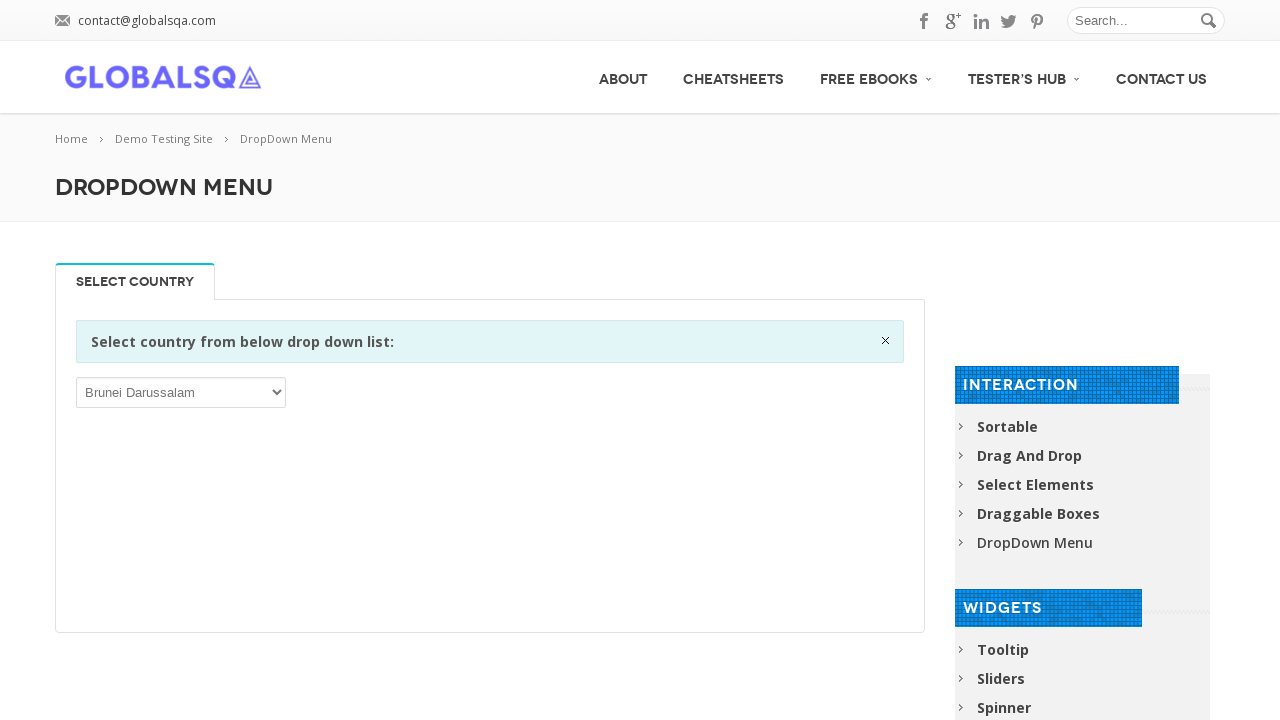

Selected dropdown option starting with 'B': 'Bulgaria' on select >> nth=0
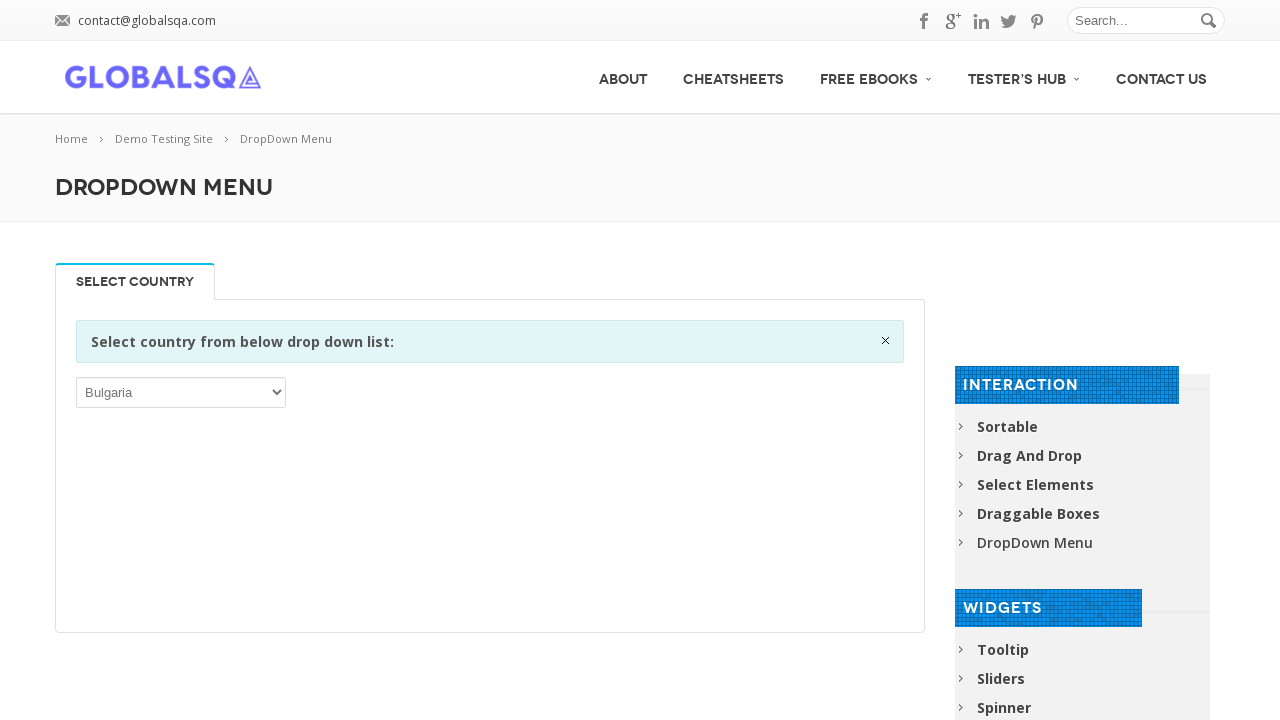

Waited 1 second after selecting option
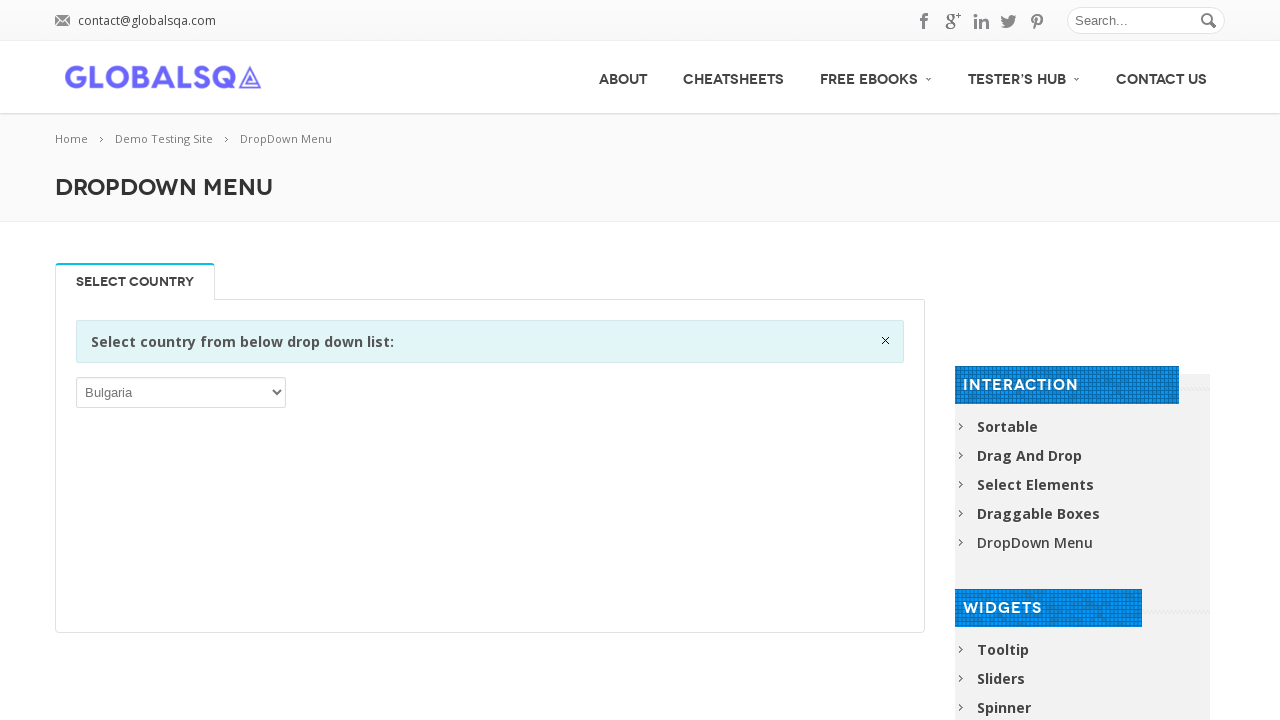

Retrieved option text: 'Burkina Faso'
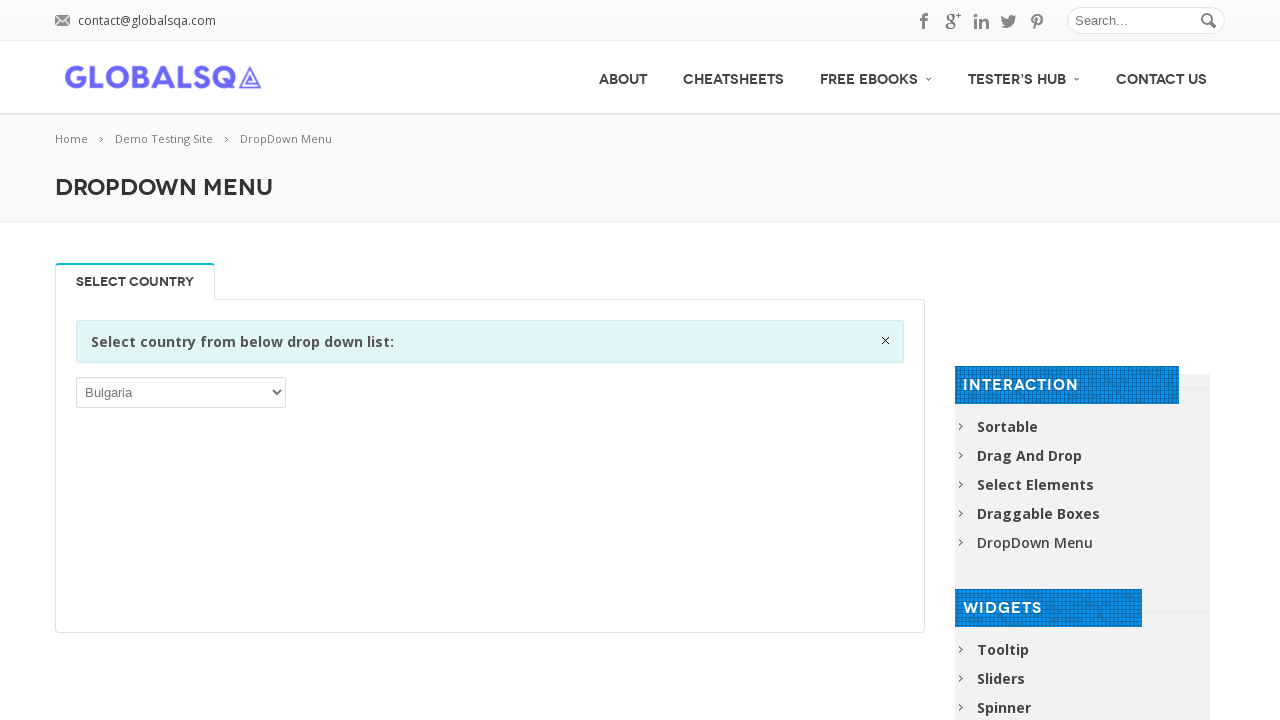

Selected dropdown option starting with 'B': 'Burkina Faso' on select >> nth=0
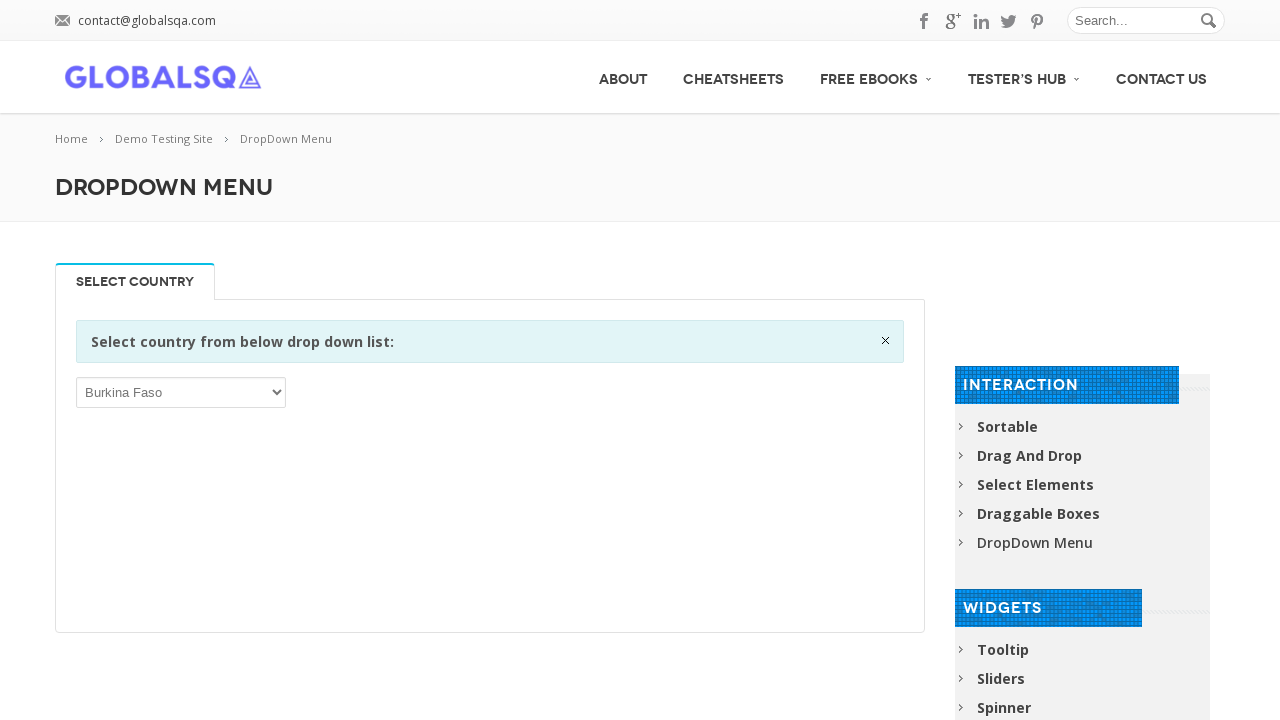

Waited 1 second after selecting option
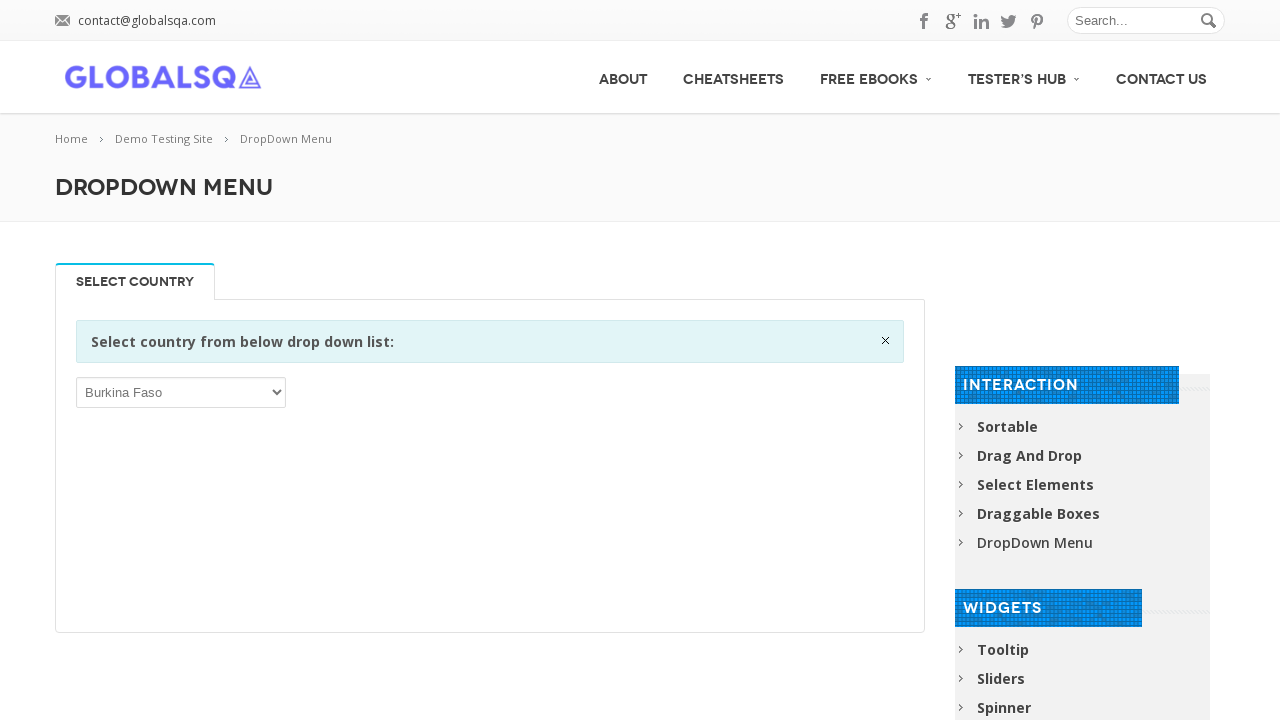

Retrieved option text: 'Burundi'
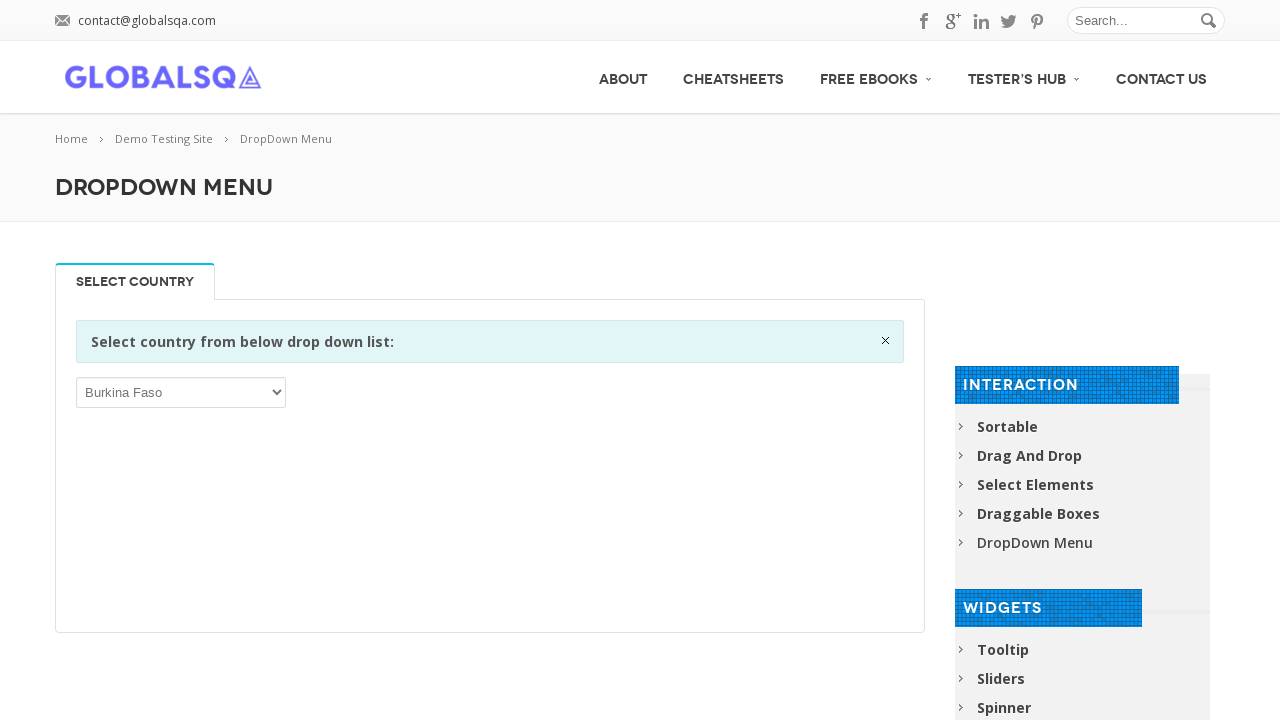

Selected dropdown option starting with 'B': 'Burundi' on select >> nth=0
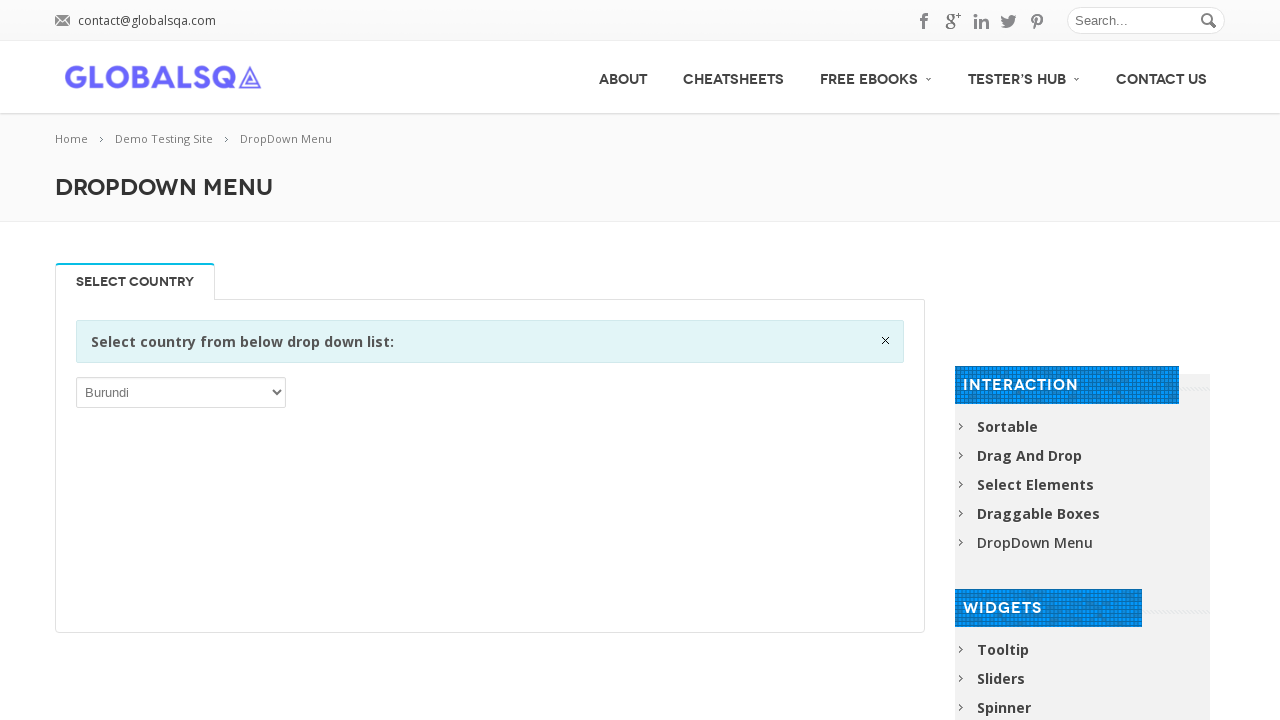

Waited 1 second after selecting option
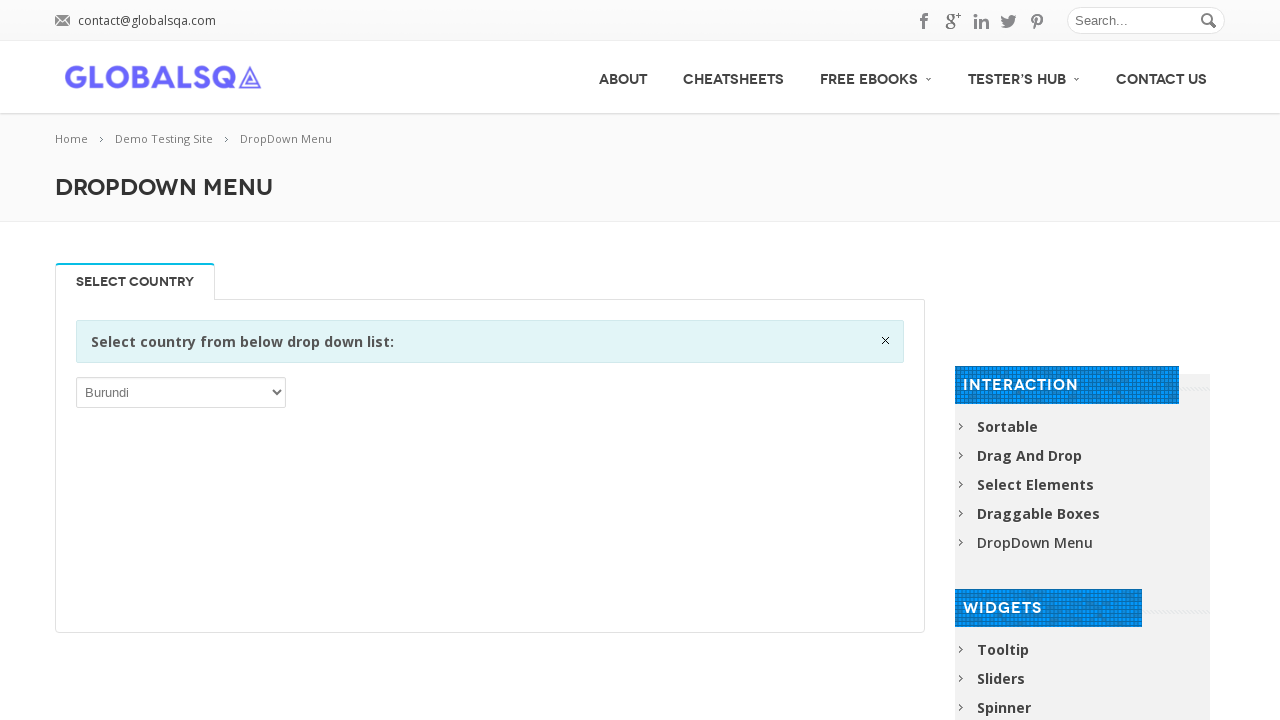

Retrieved option text: 'Cambodia'
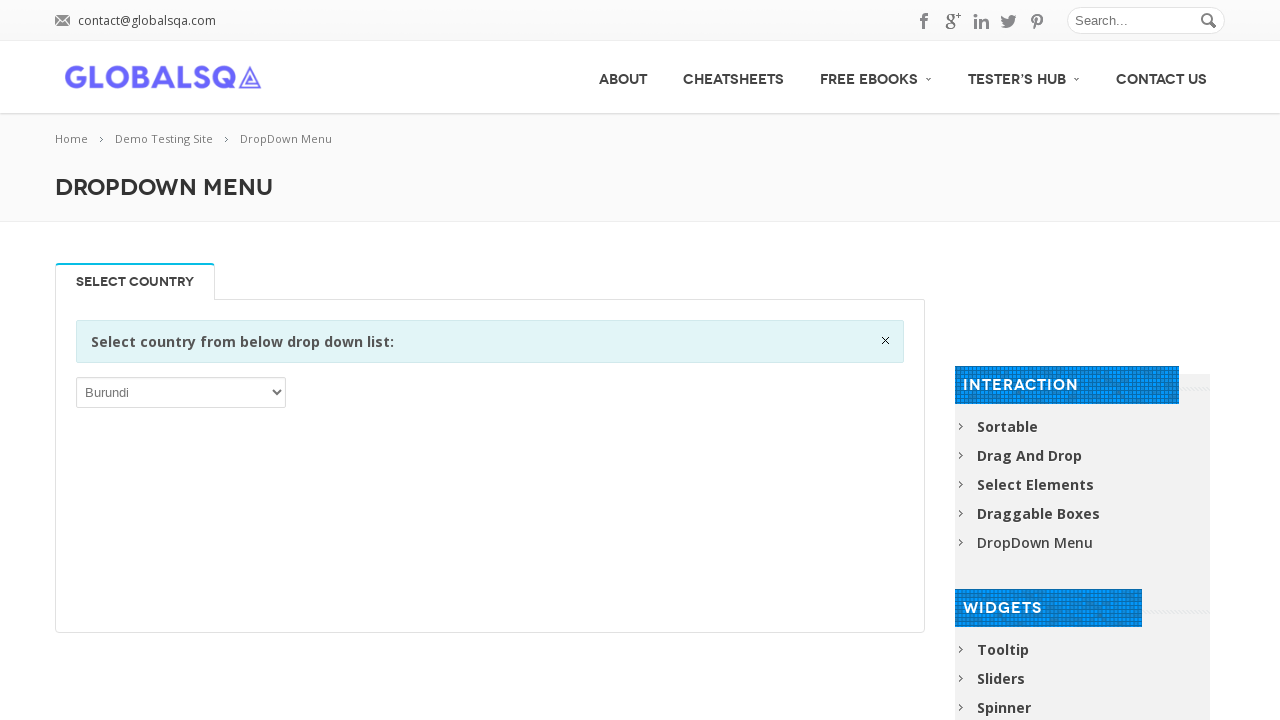

Retrieved option text: 'Cameroon'
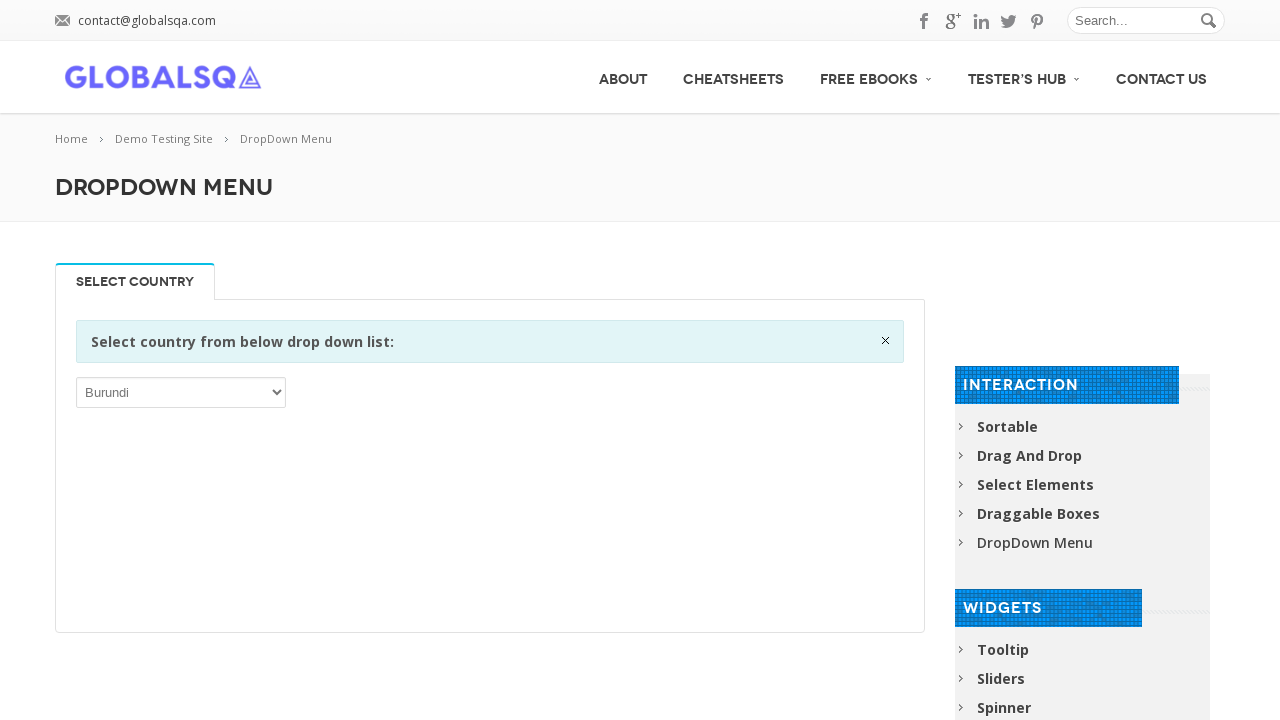

Retrieved option text: 'Canada'
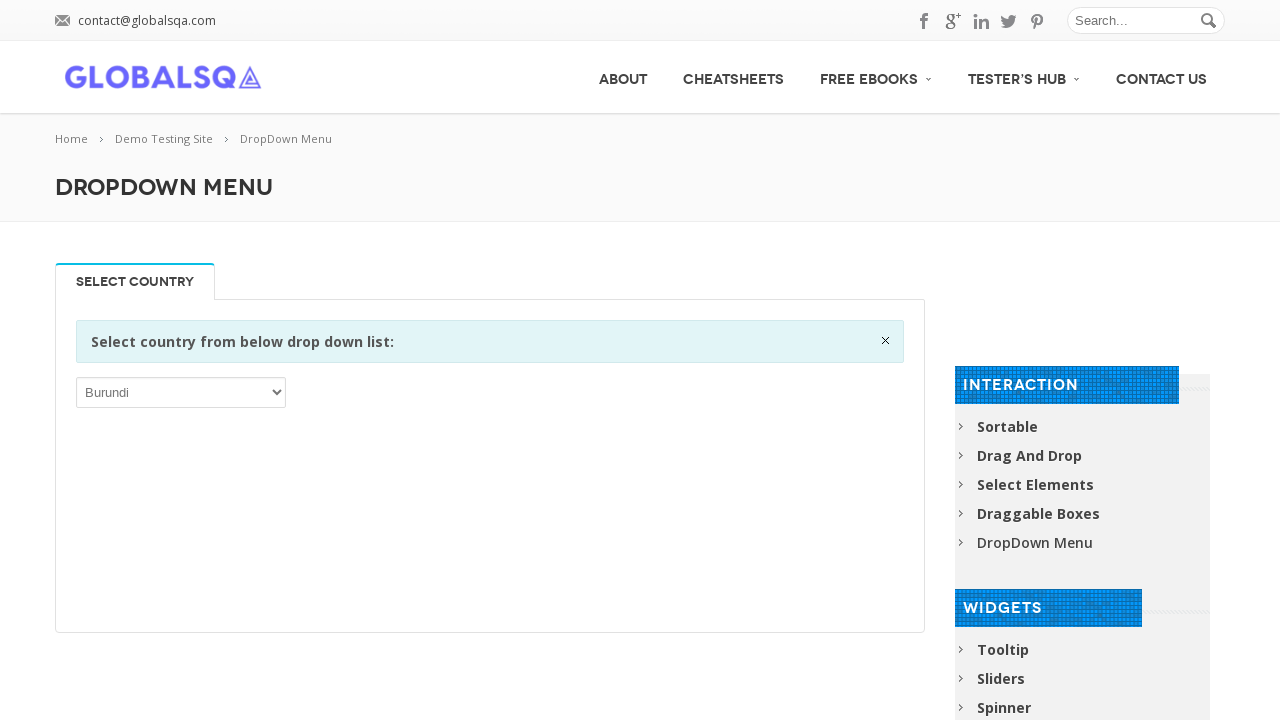

Retrieved option text: 'Cape Verde'
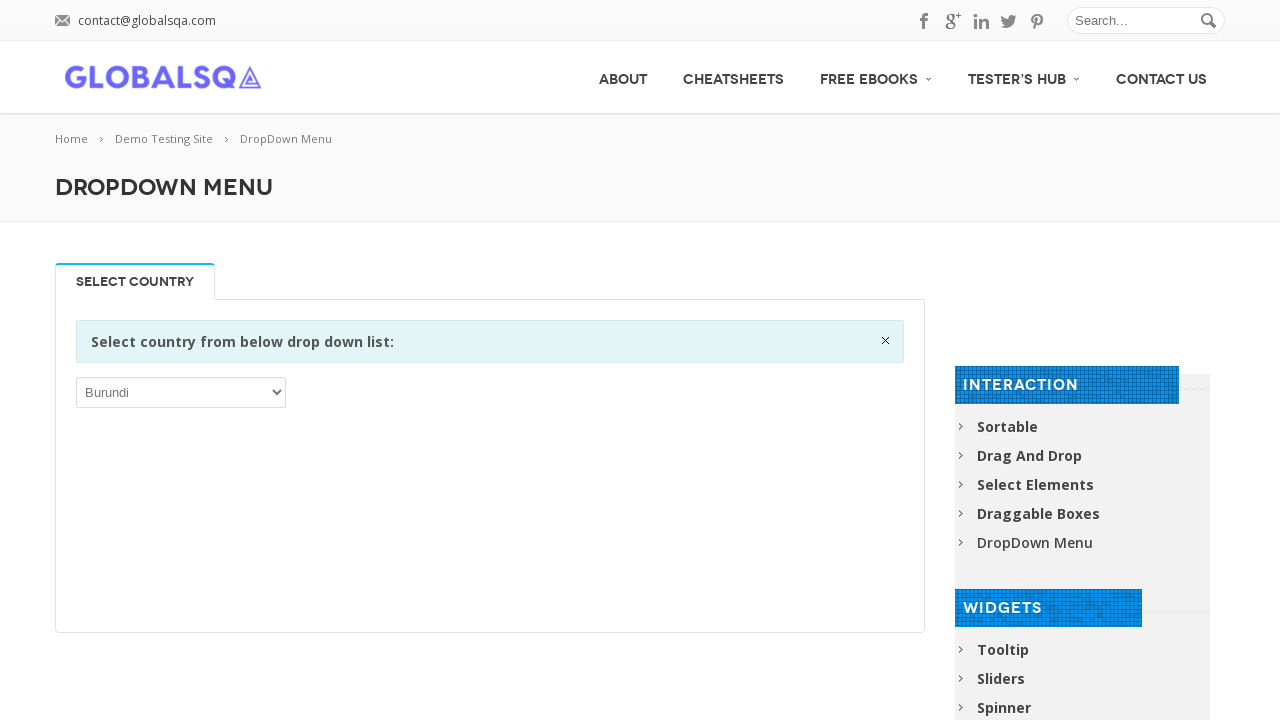

Retrieved option text: 'Cayman Islands'
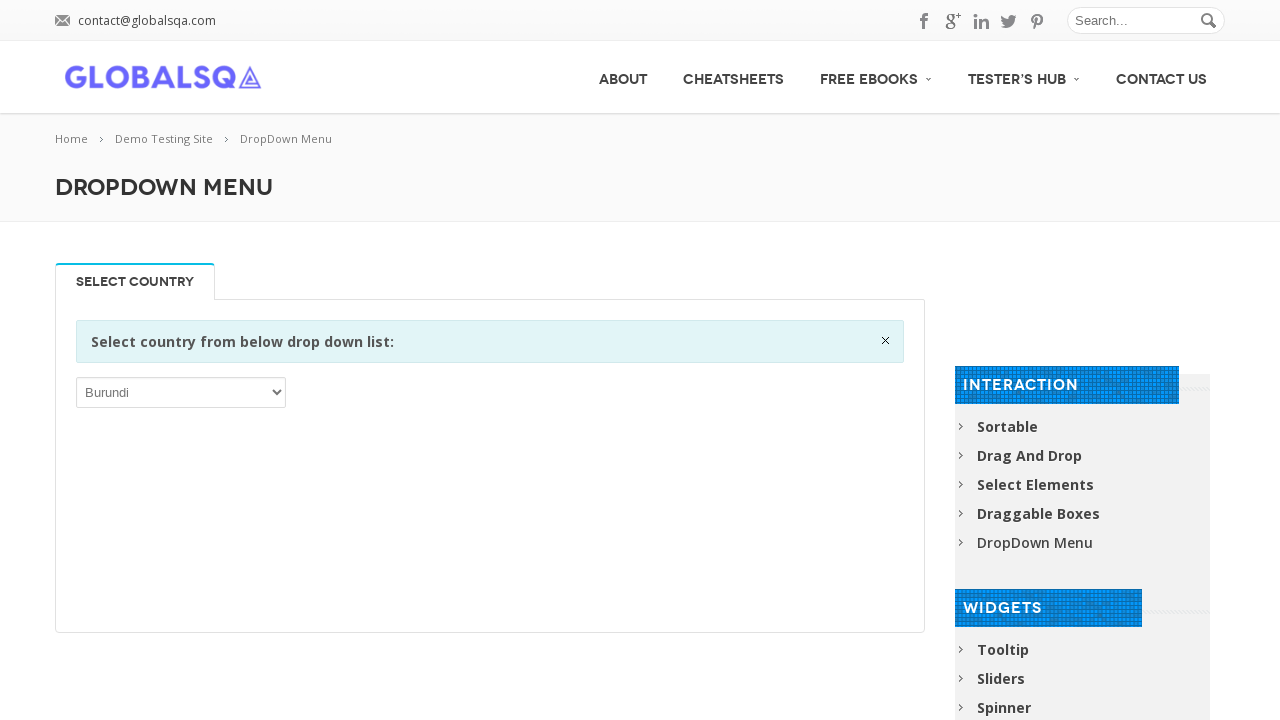

Retrieved option text: 'Central African Republic'
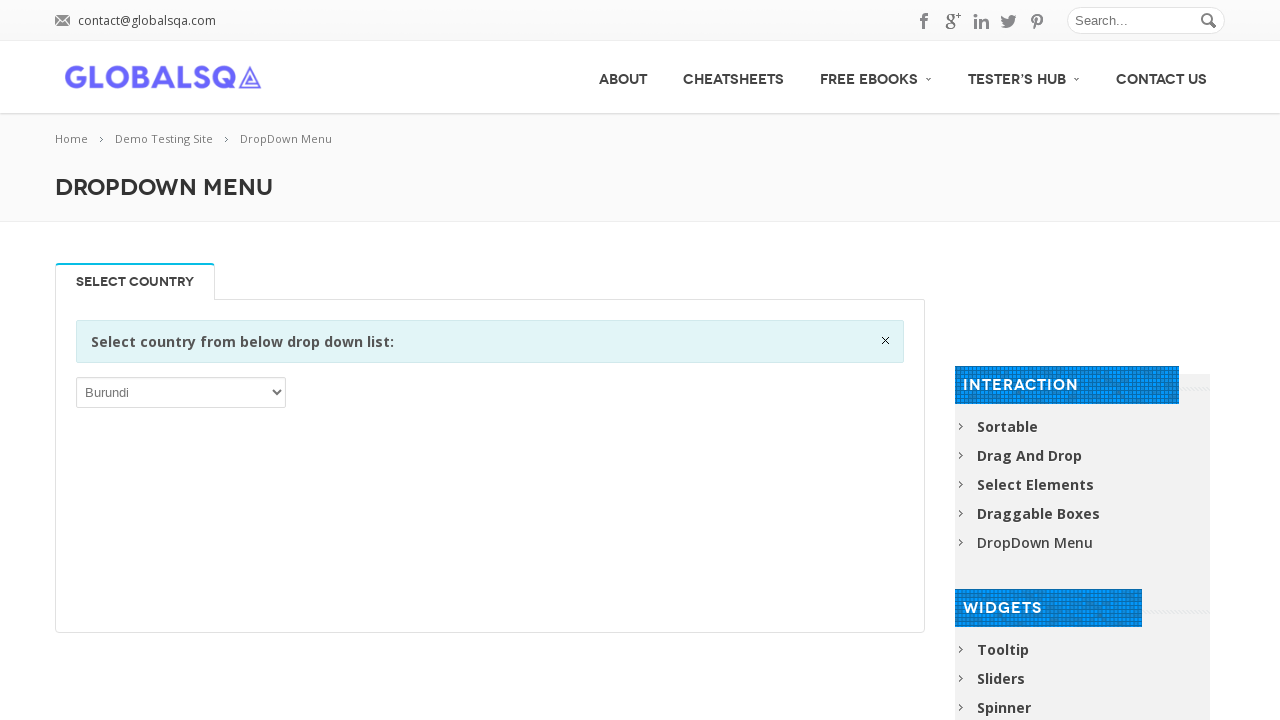

Retrieved option text: 'Chad'
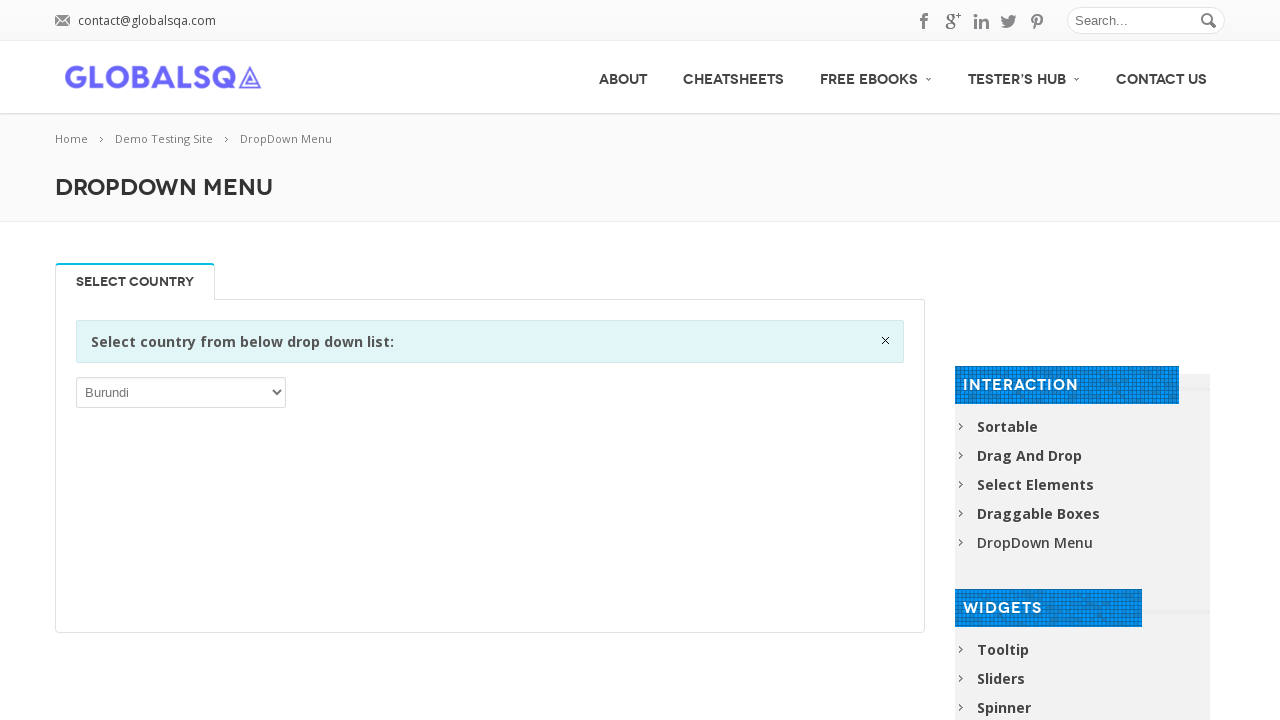

Retrieved option text: 'Chile'
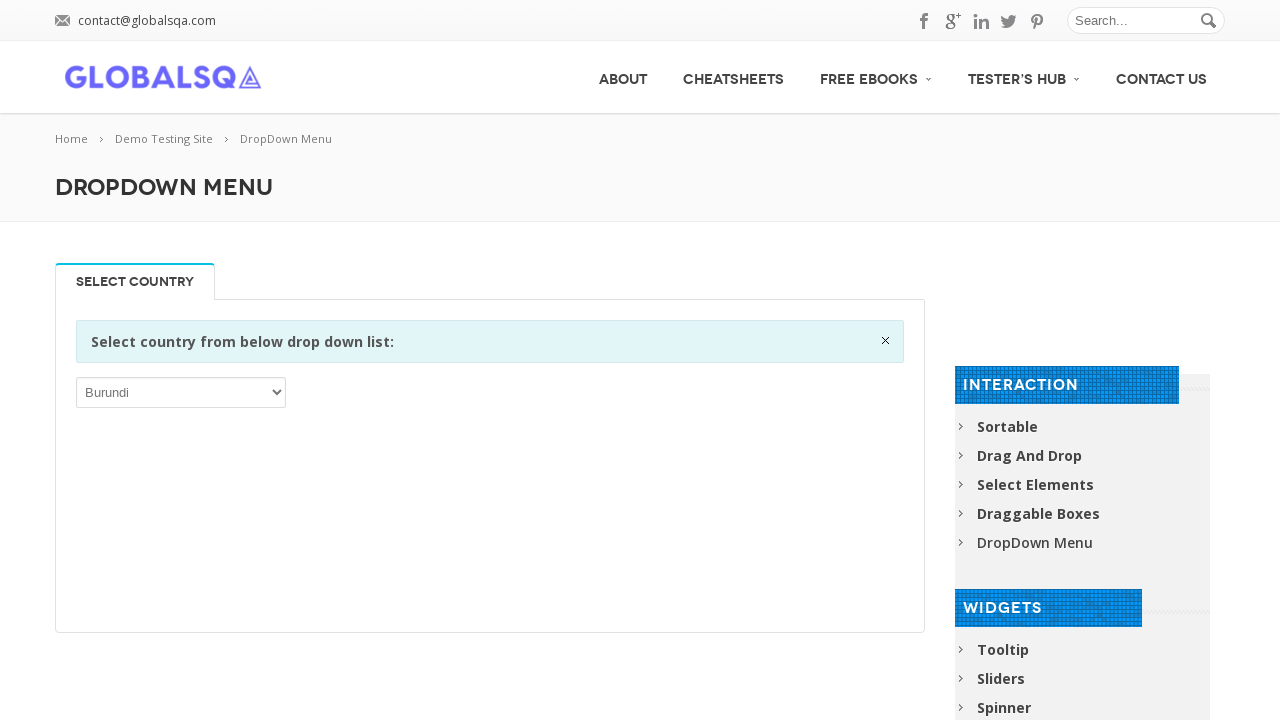

Retrieved option text: 'China'
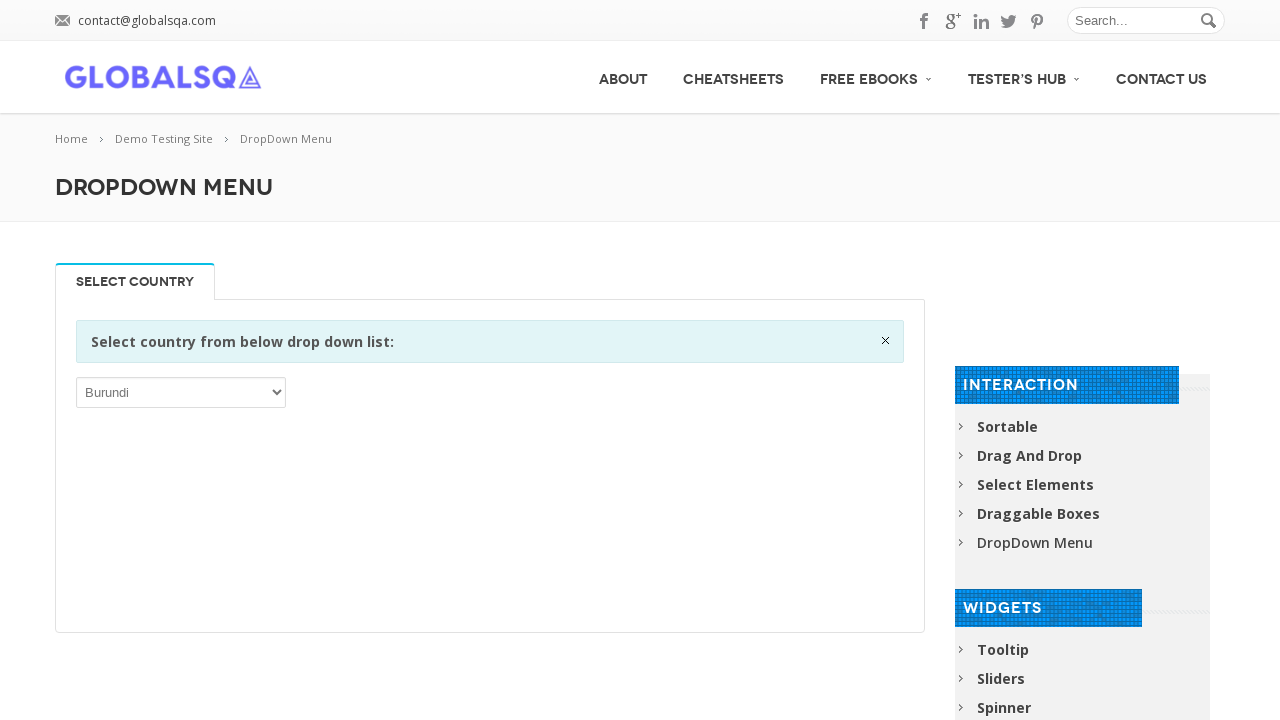

Retrieved option text: 'Christmas Island'
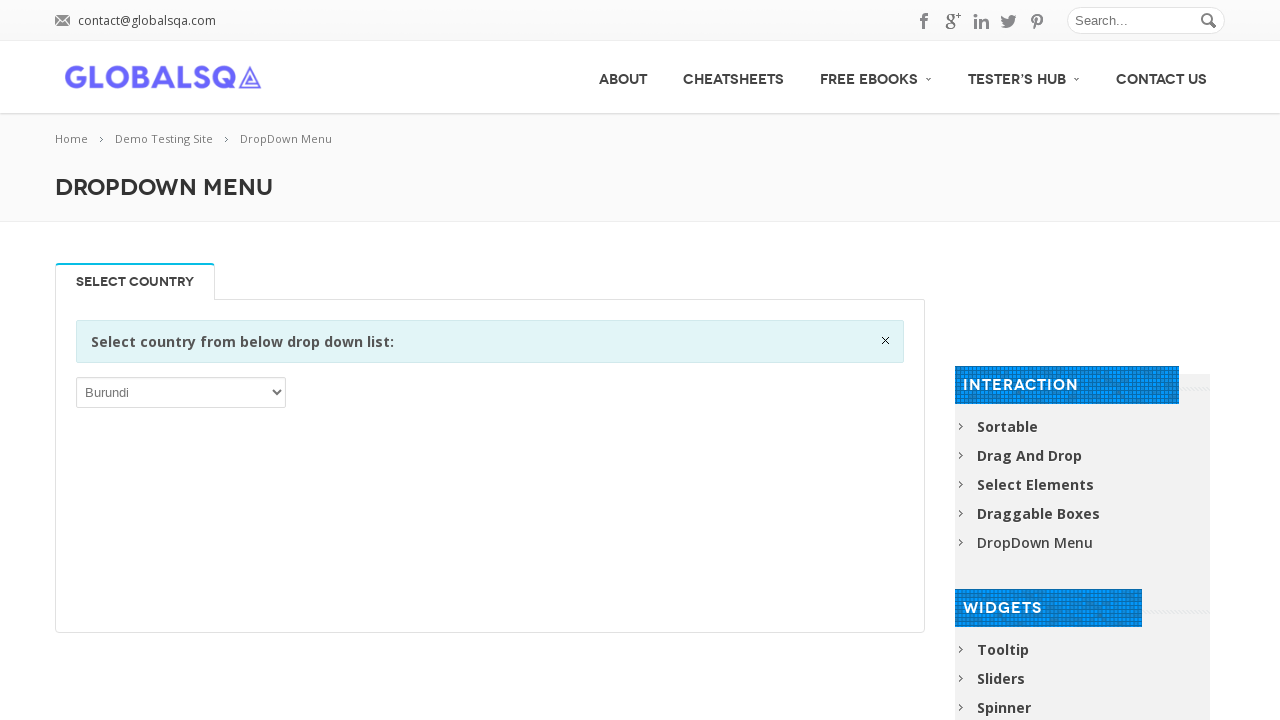

Retrieved option text: 'Cocos (Keeling) Islands'
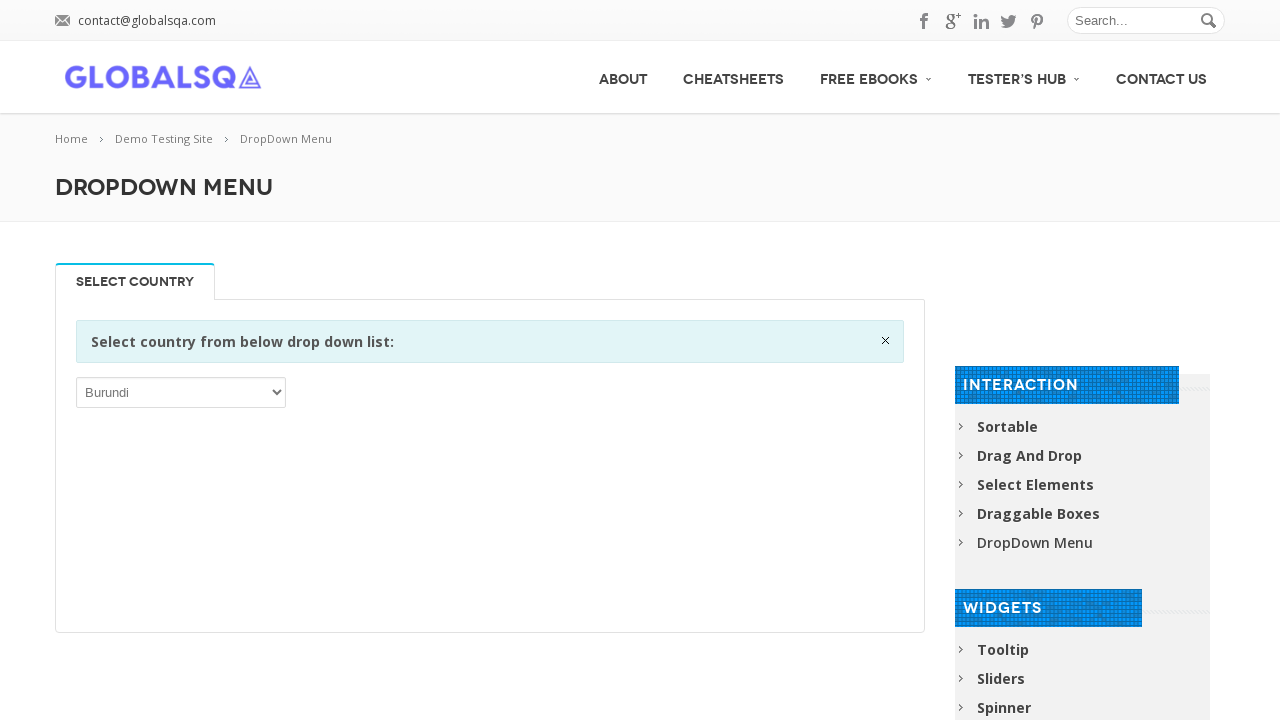

Retrieved option text: 'Colombia'
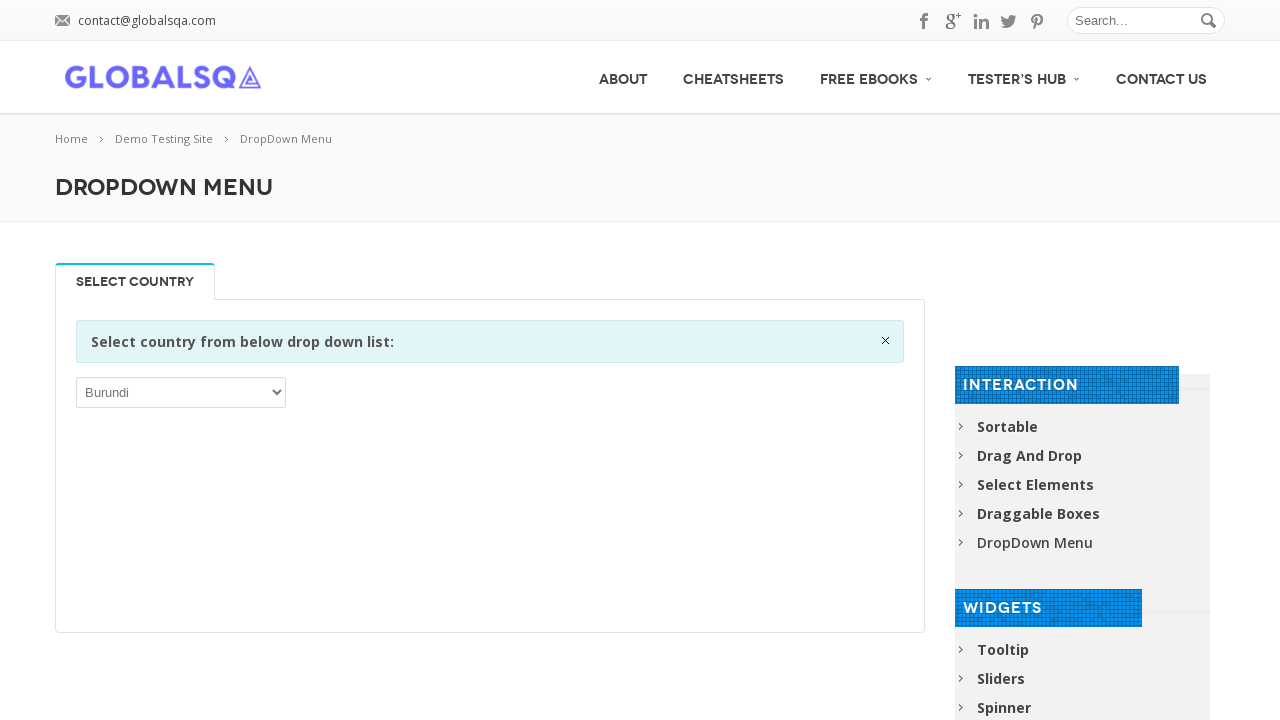

Retrieved option text: 'Comoros'
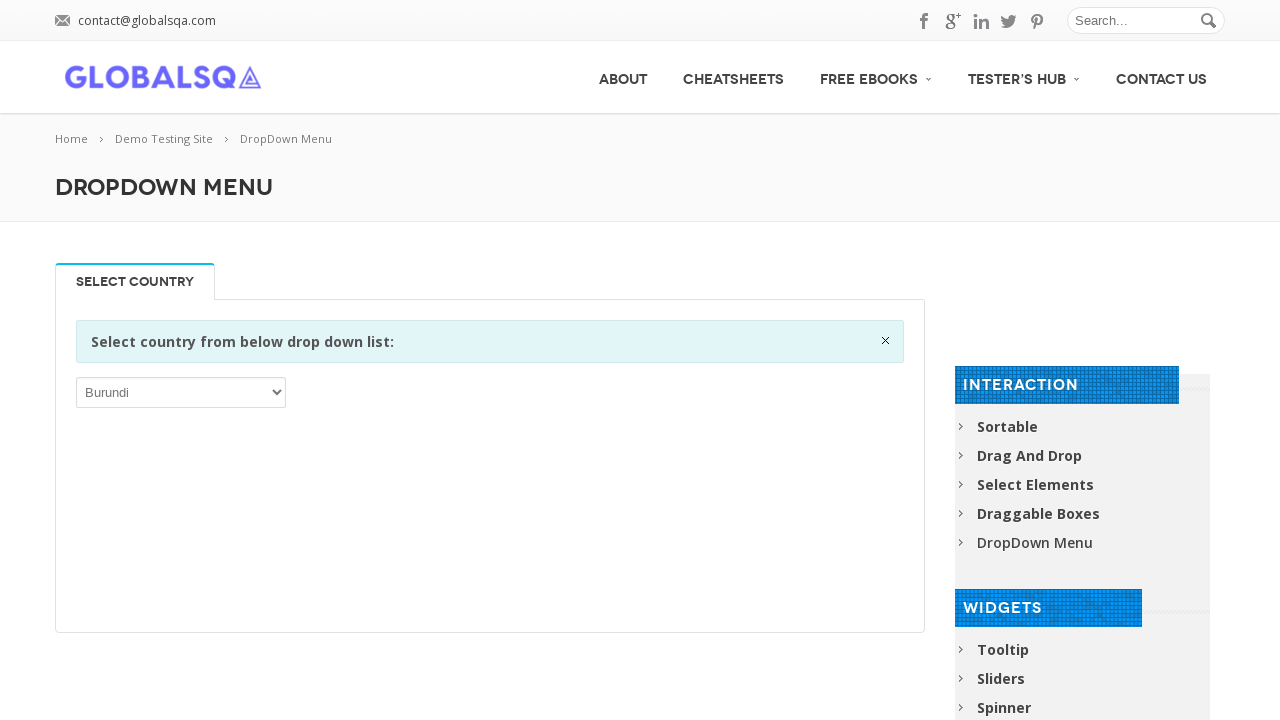

Retrieved option text: 'Congo'
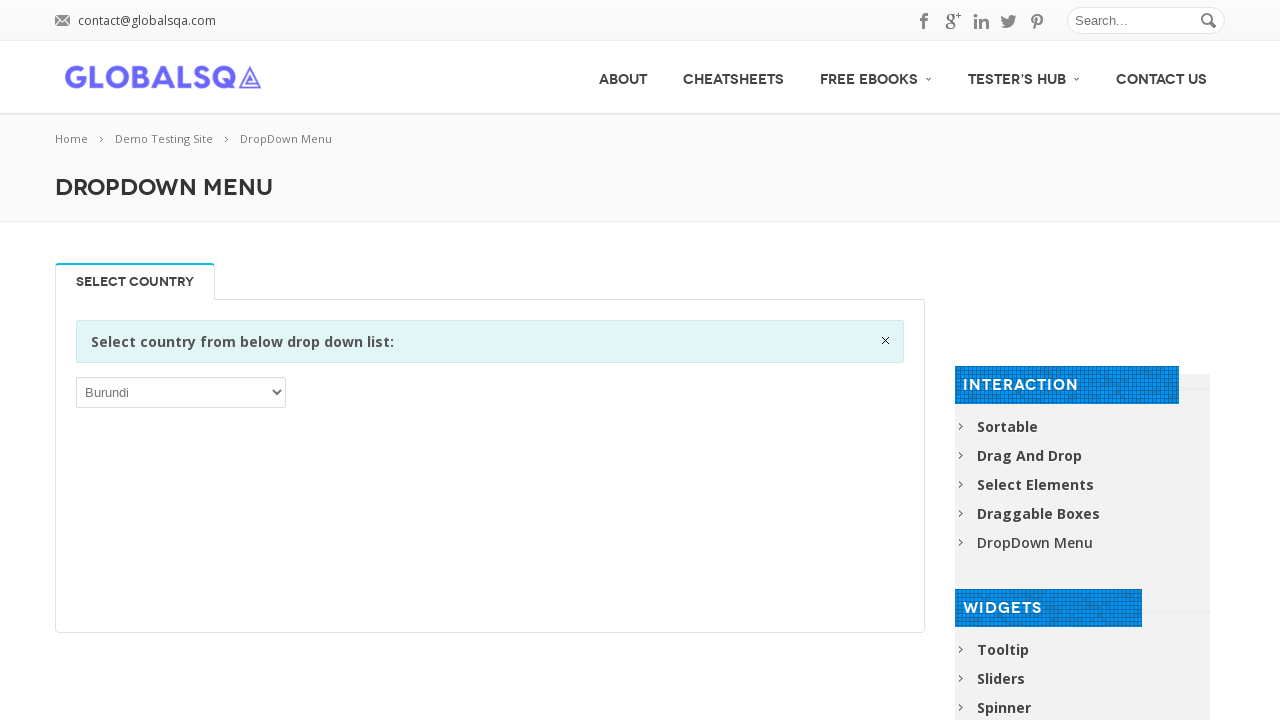

Retrieved option text: 'Congo, the Democratic Republic of the'
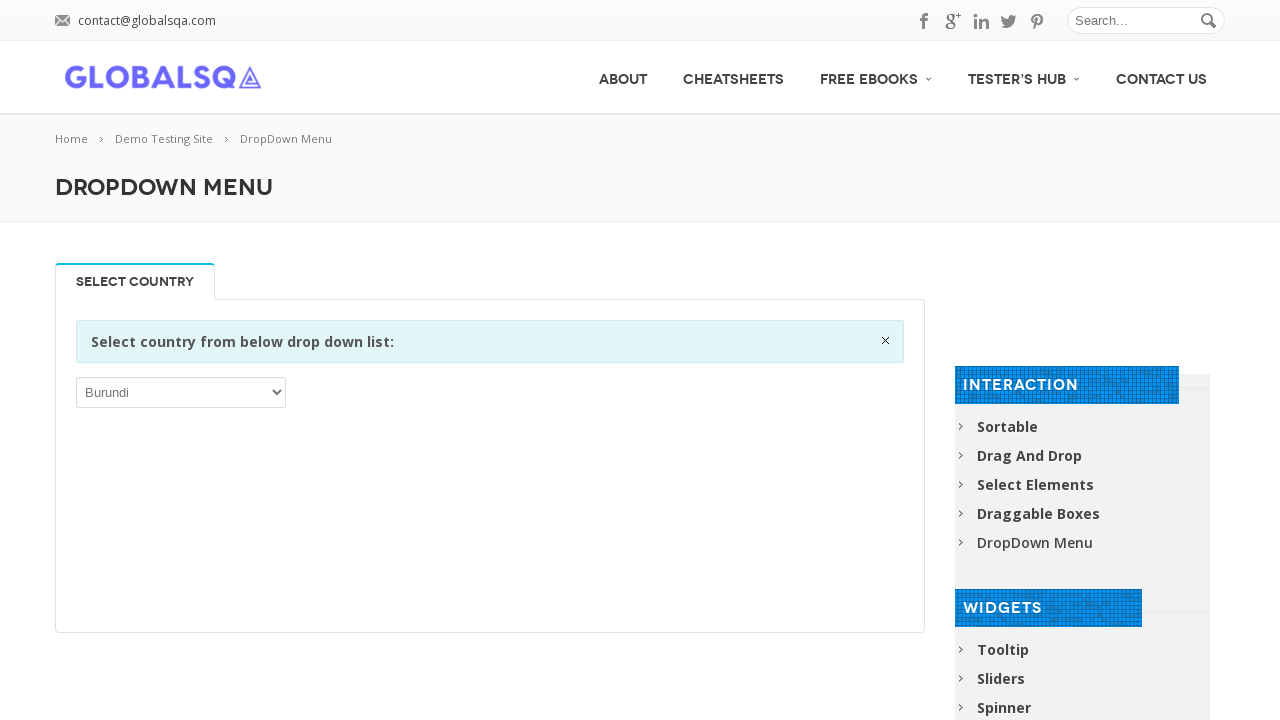

Retrieved option text: 'Cook Islands'
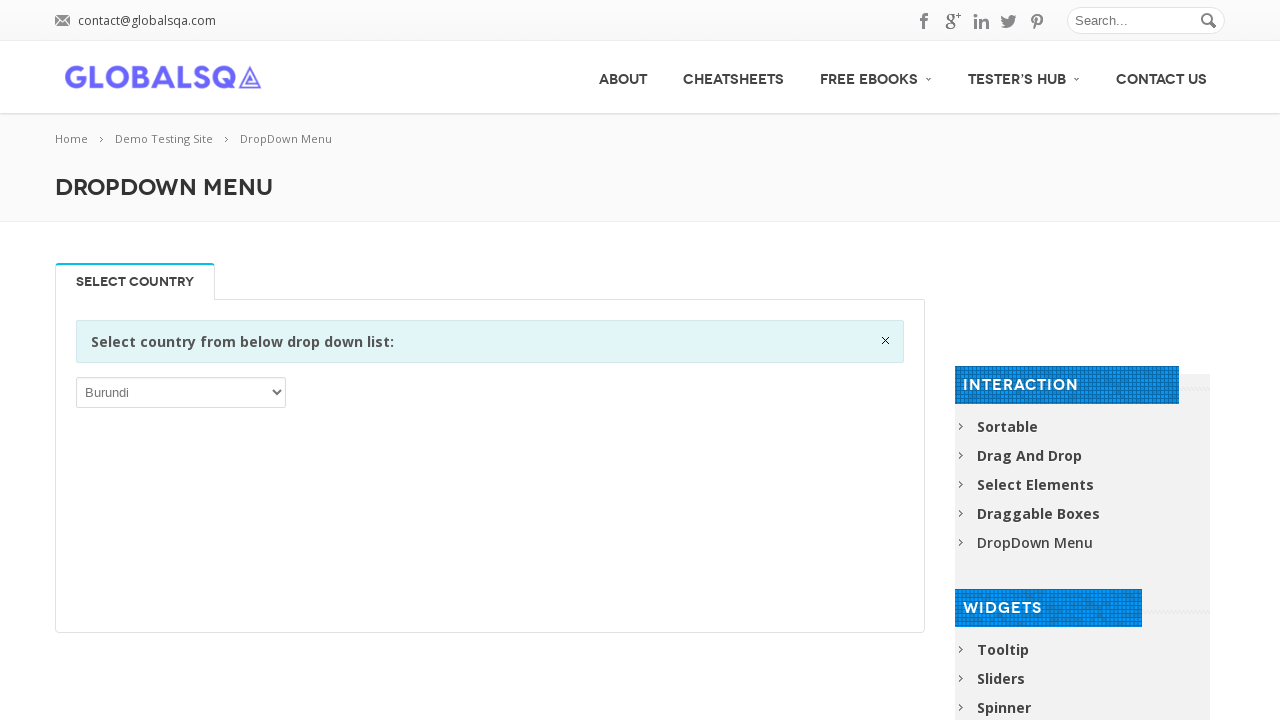

Retrieved option text: 'Costa Rica'
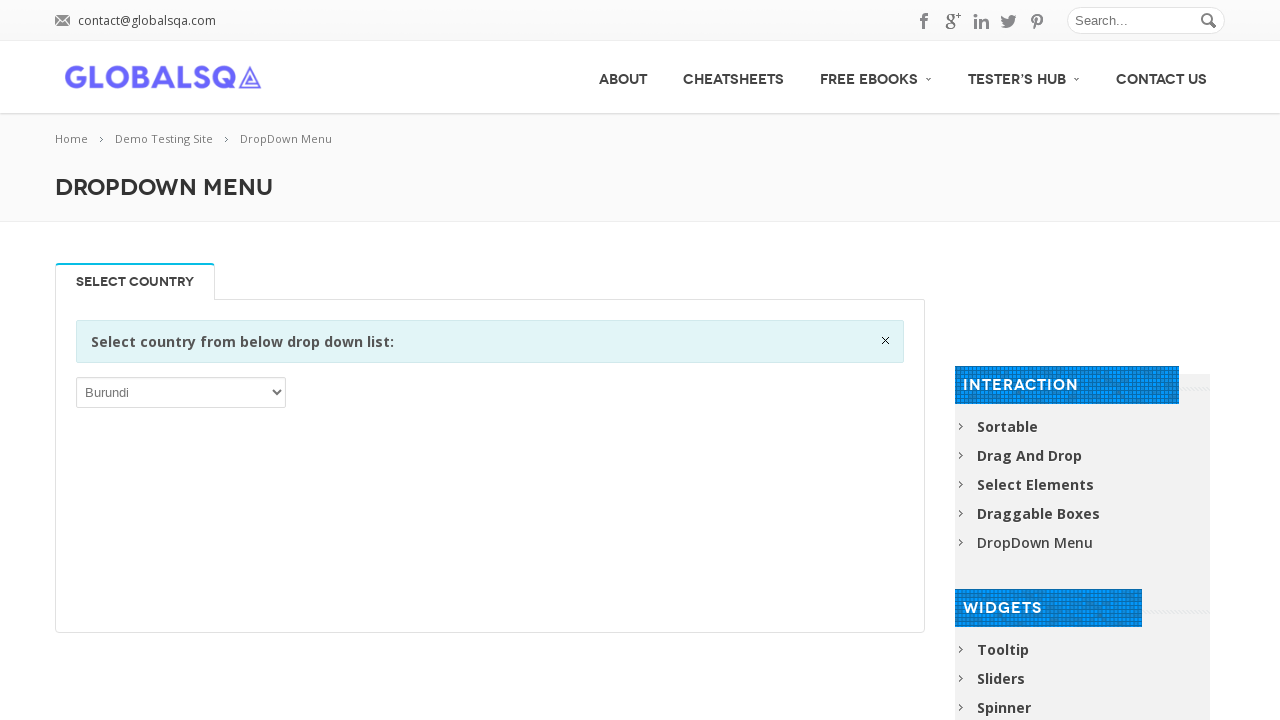

Retrieved option text: 'Côte d’Ivoire'
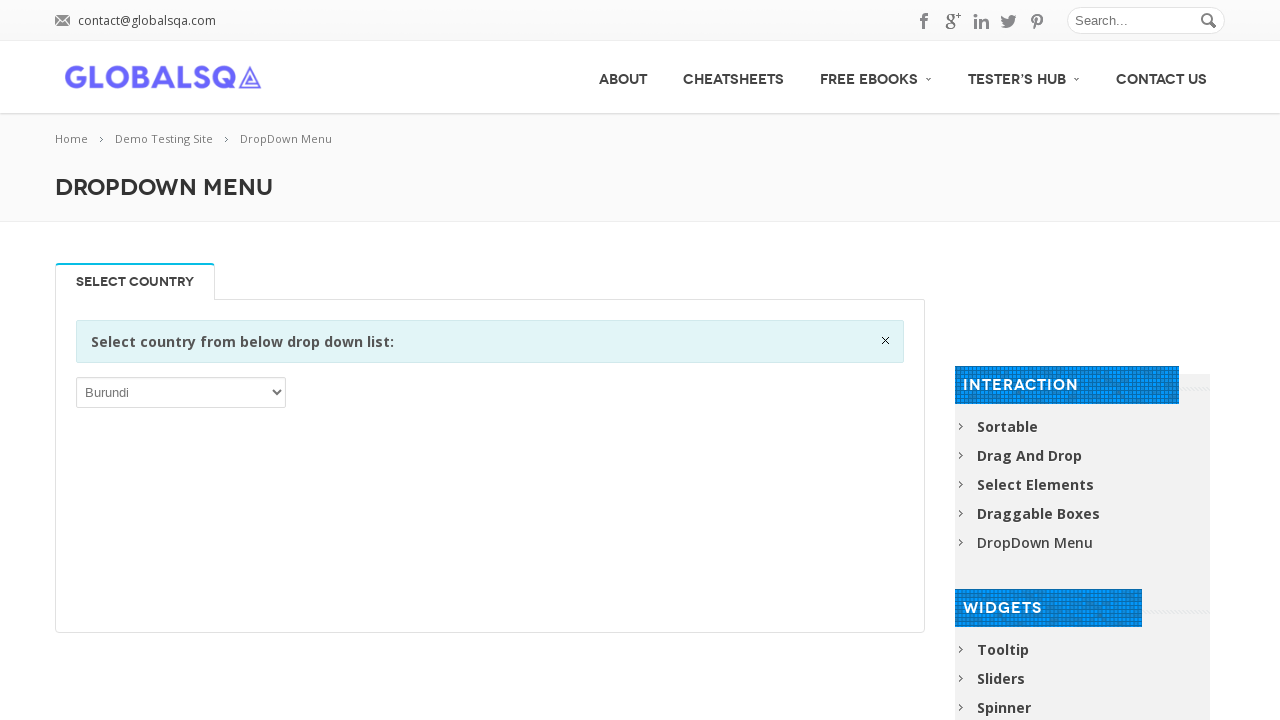

Retrieved option text: 'Croatia'
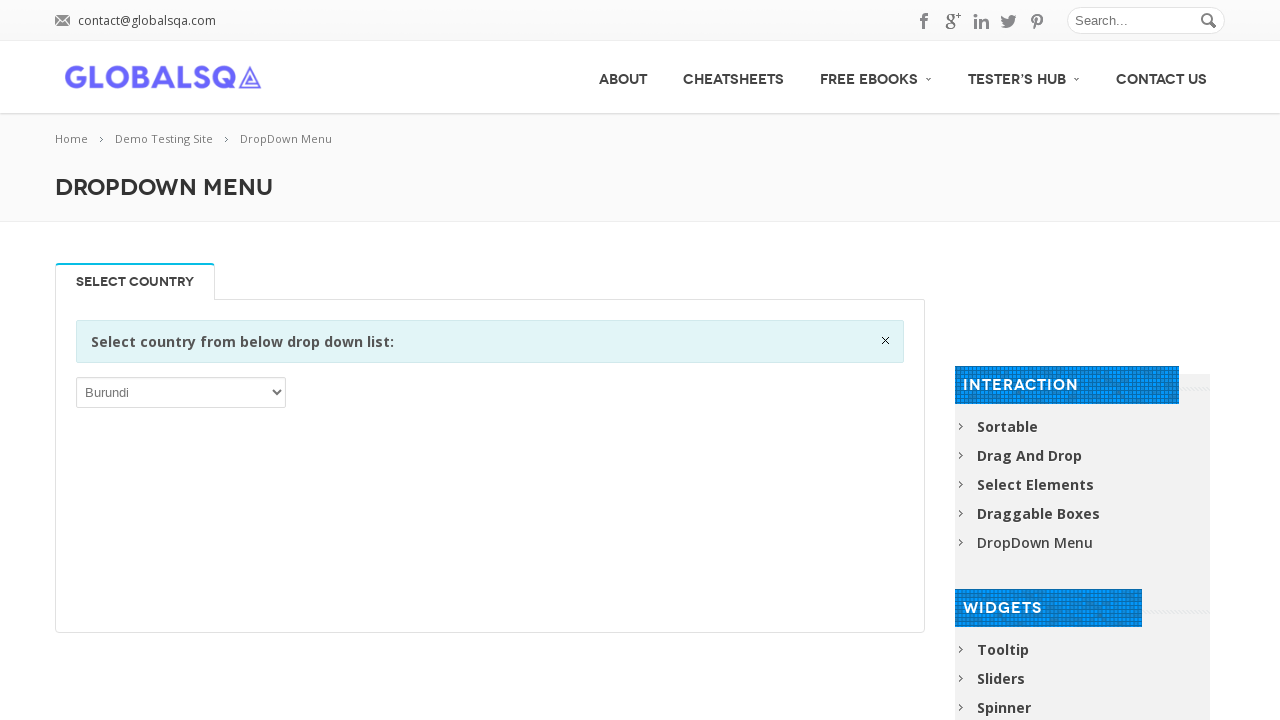

Retrieved option text: 'Cuba'
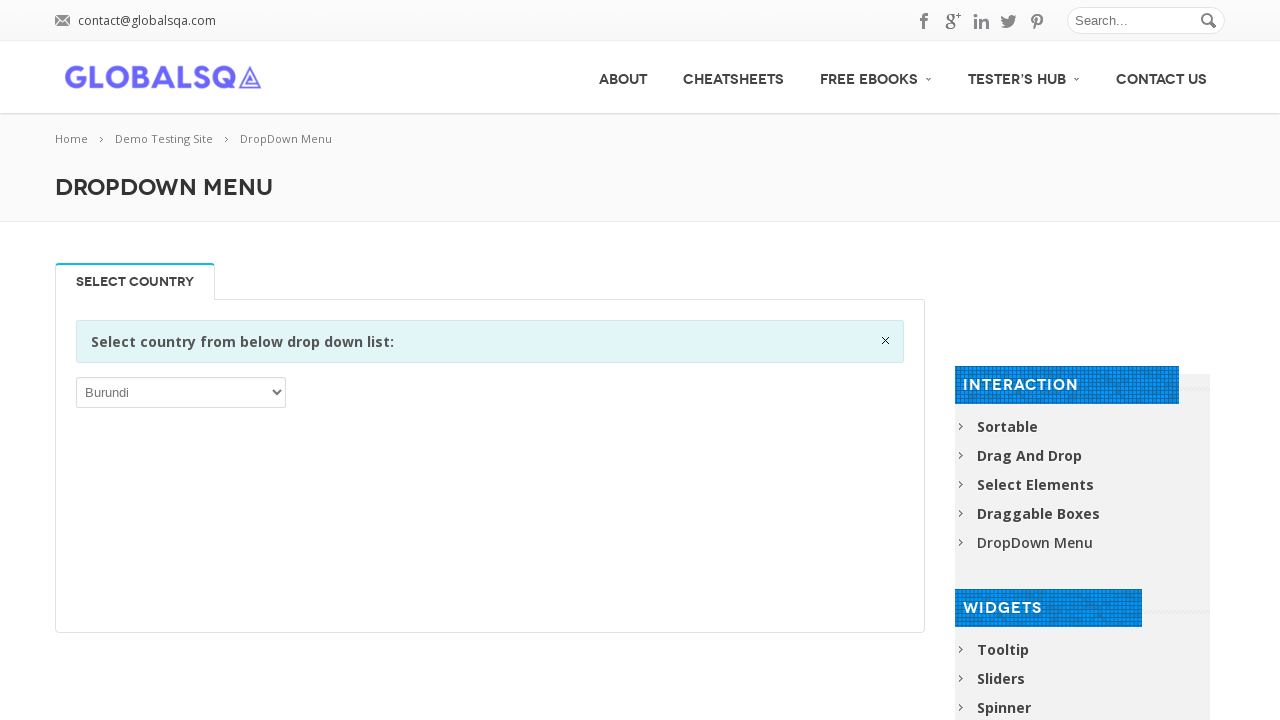

Retrieved option text: 'Curaçao'
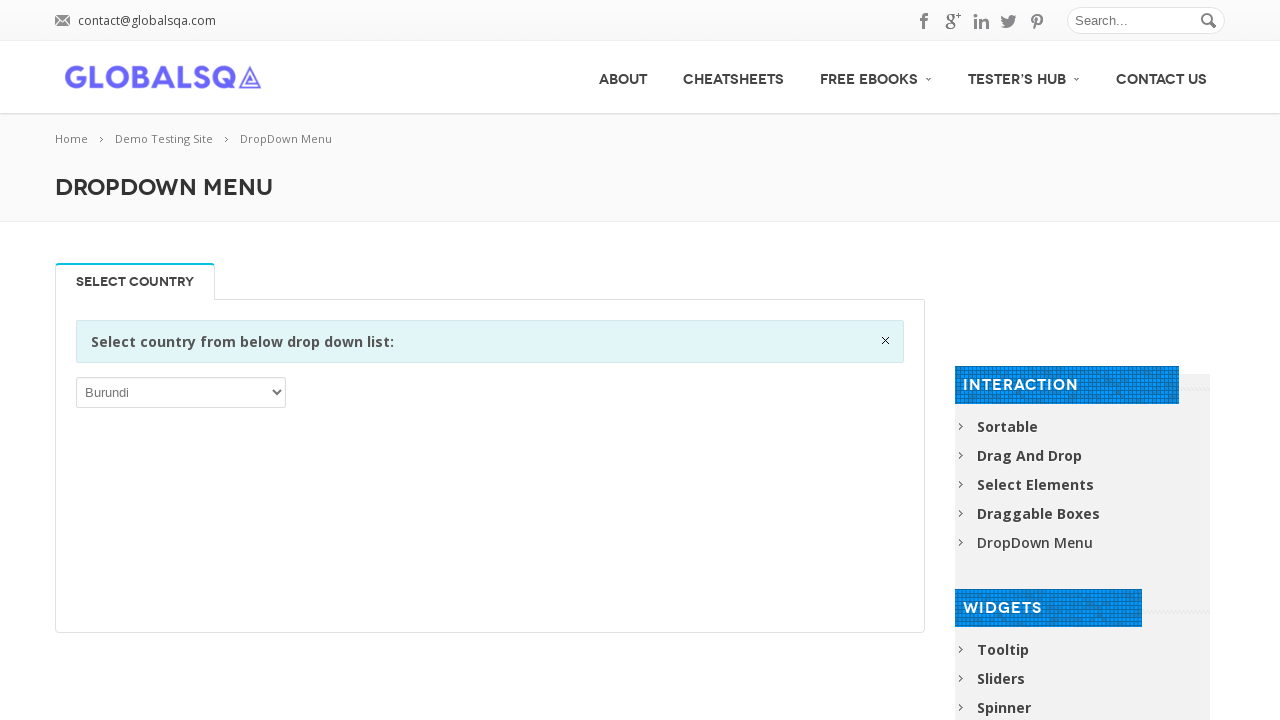

Retrieved option text: 'Cyprus'
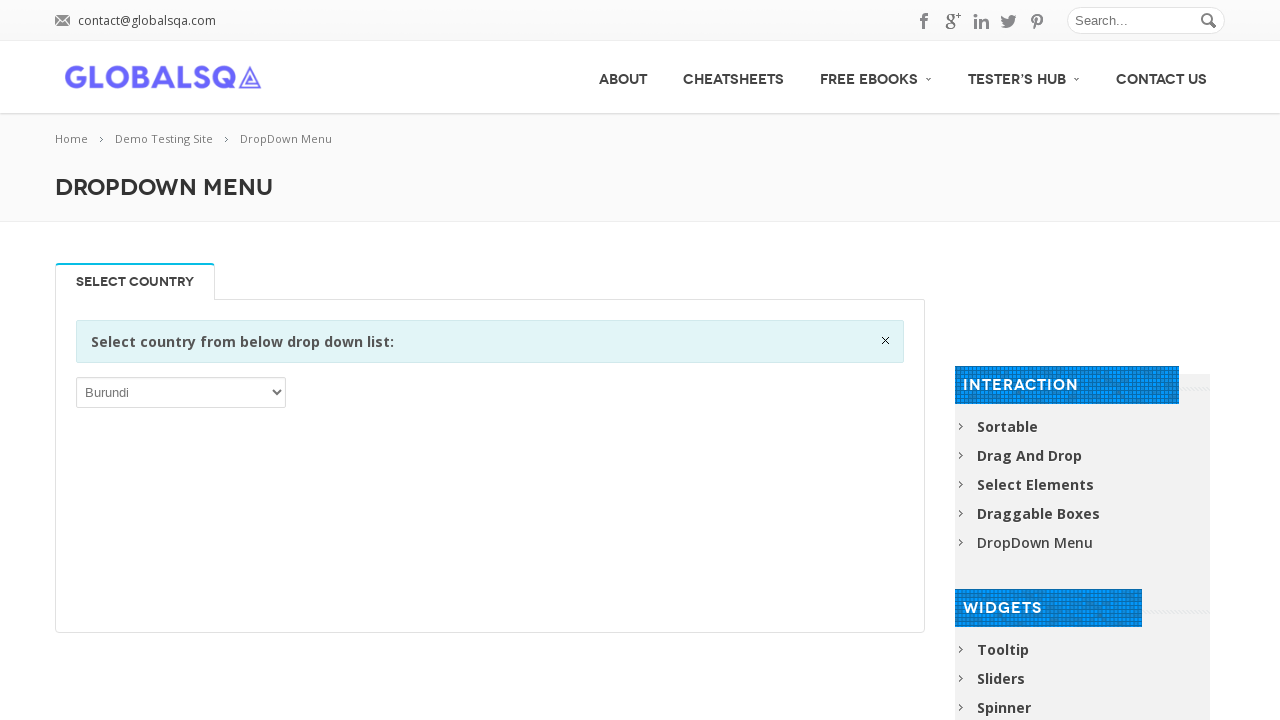

Retrieved option text: 'Czech Republic'
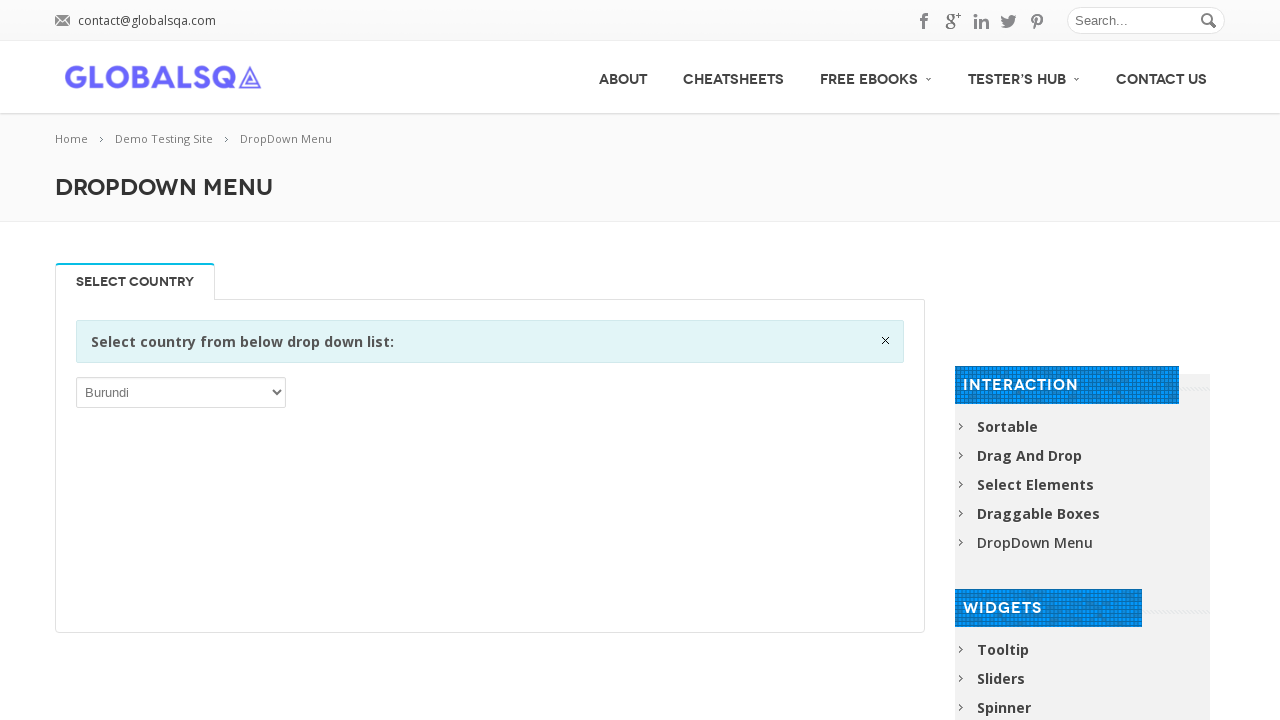

Retrieved option text: 'Denmark'
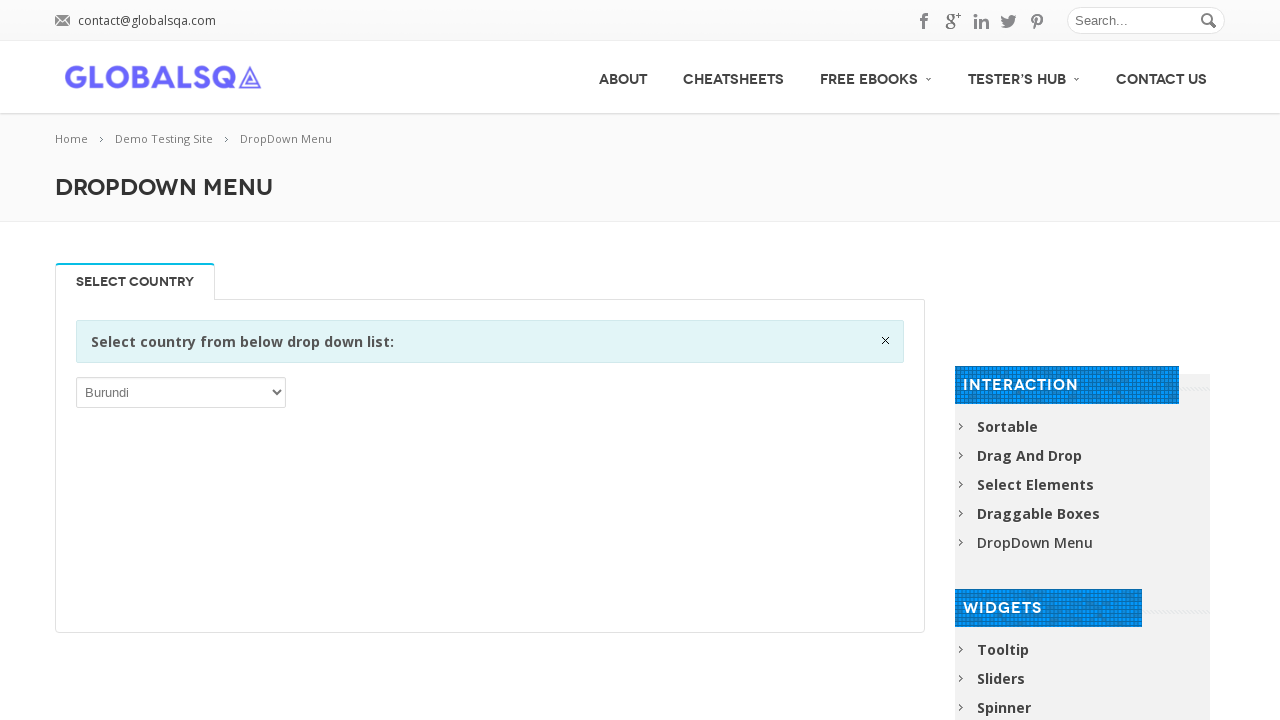

Retrieved option text: 'Djibouti'
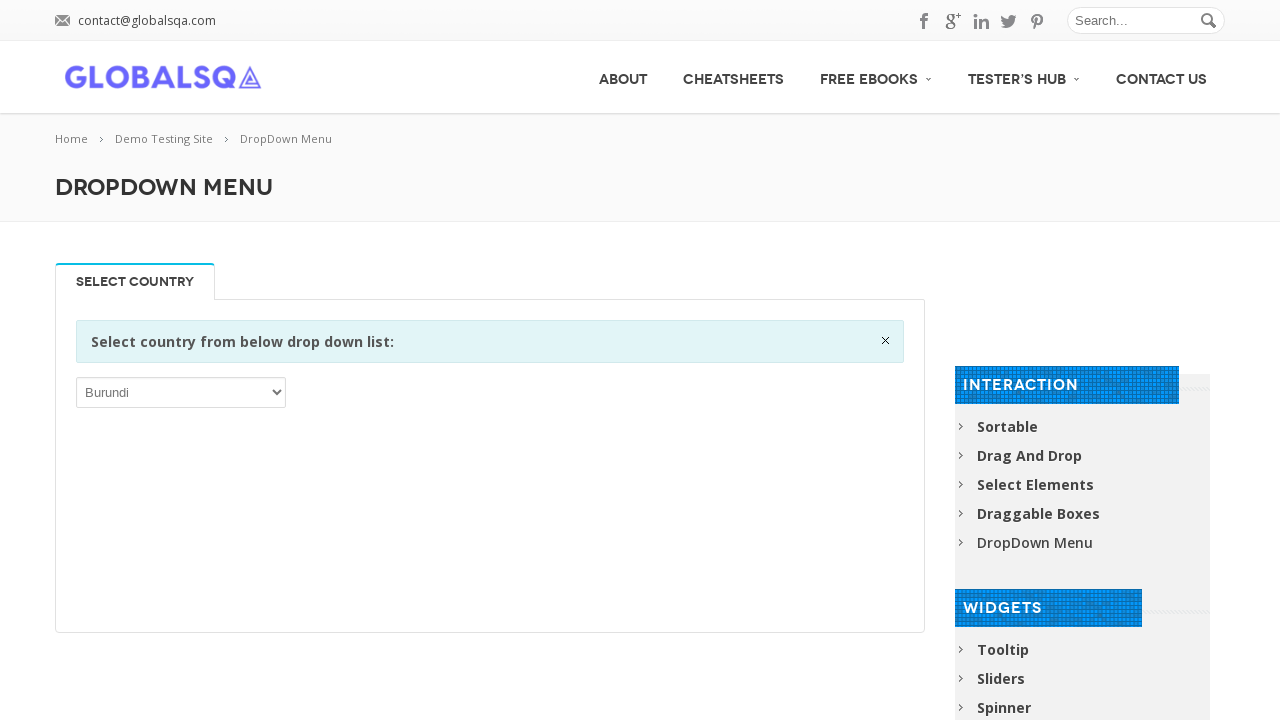

Retrieved option text: 'Dominica'
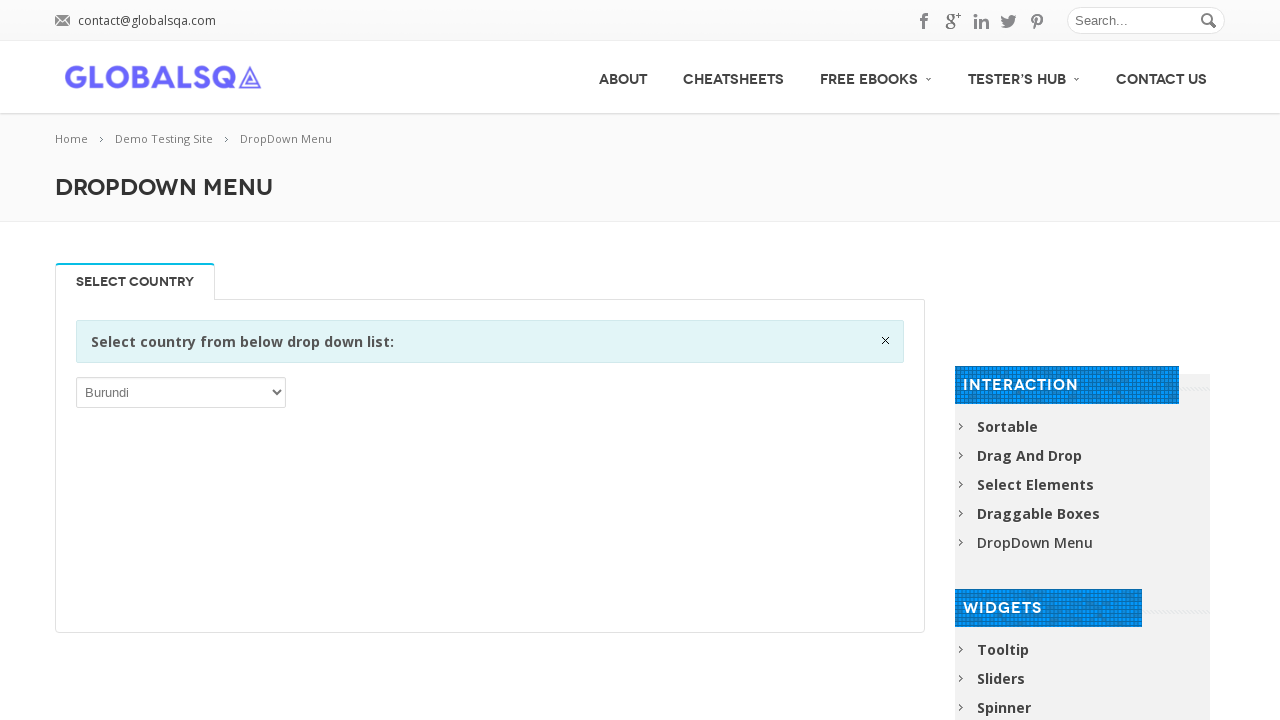

Retrieved option text: 'Dominican Republic'
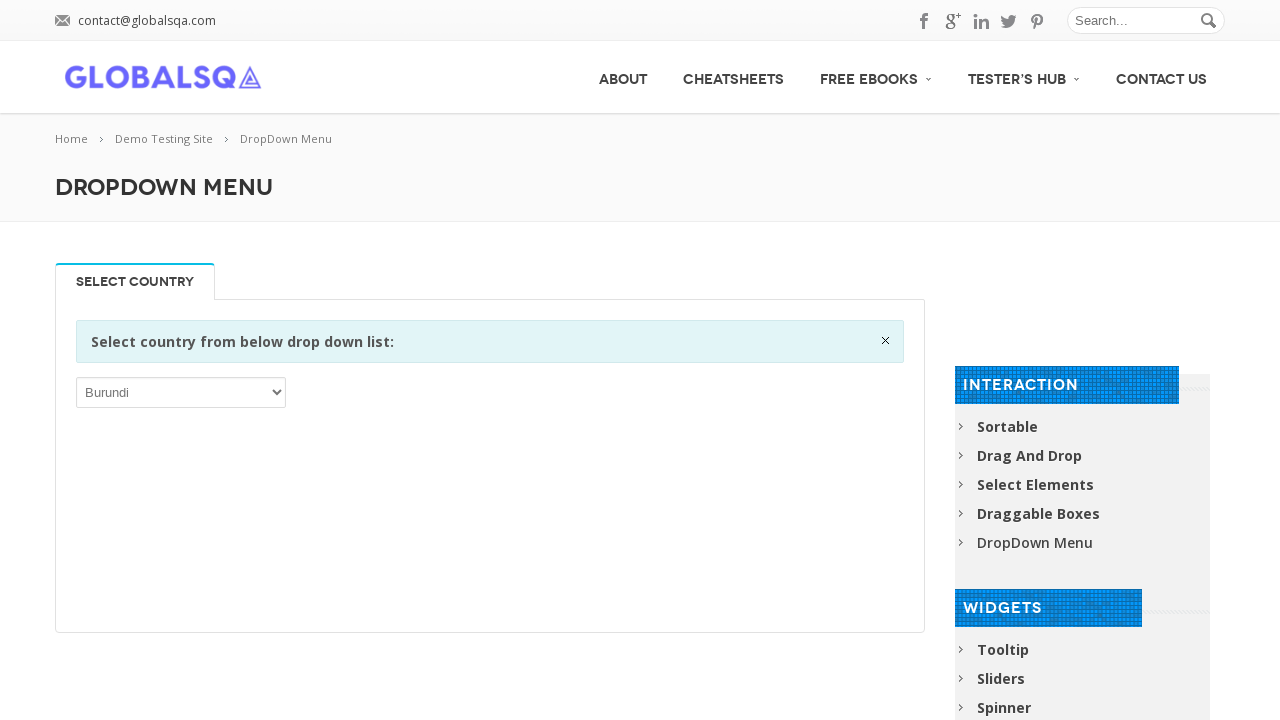

Retrieved option text: 'Ecuador'
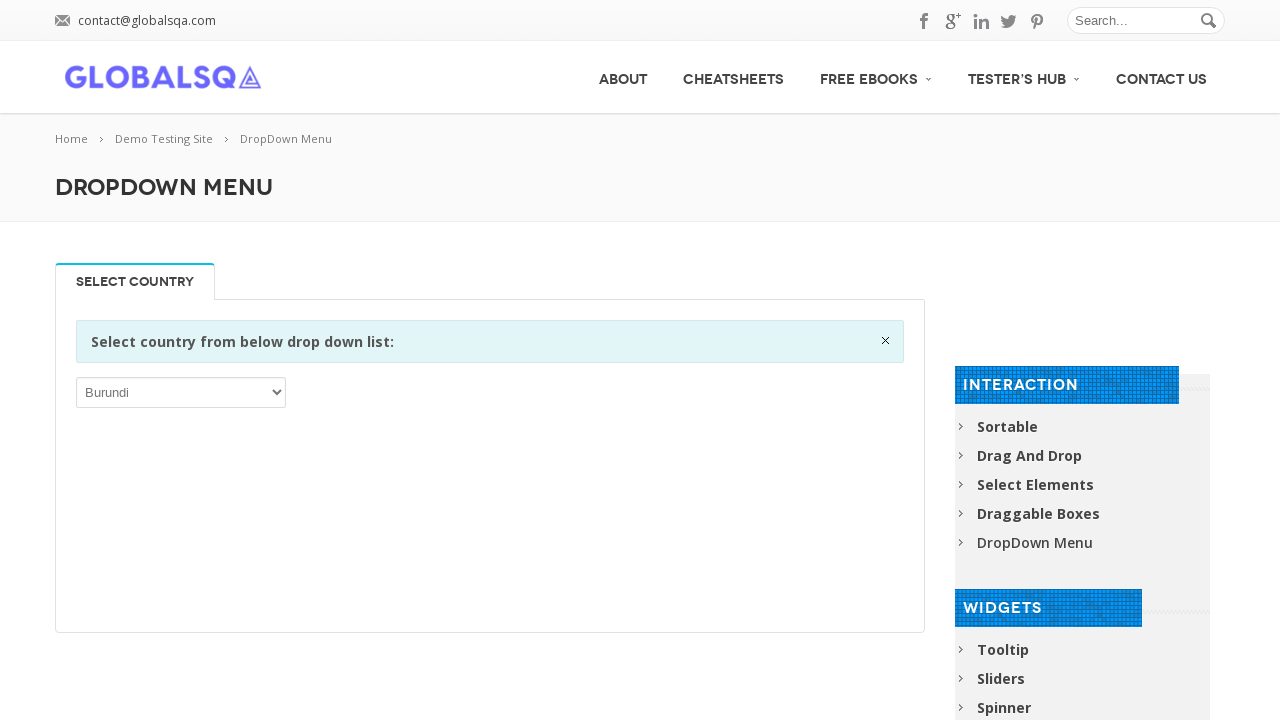

Retrieved option text: 'Egypt'
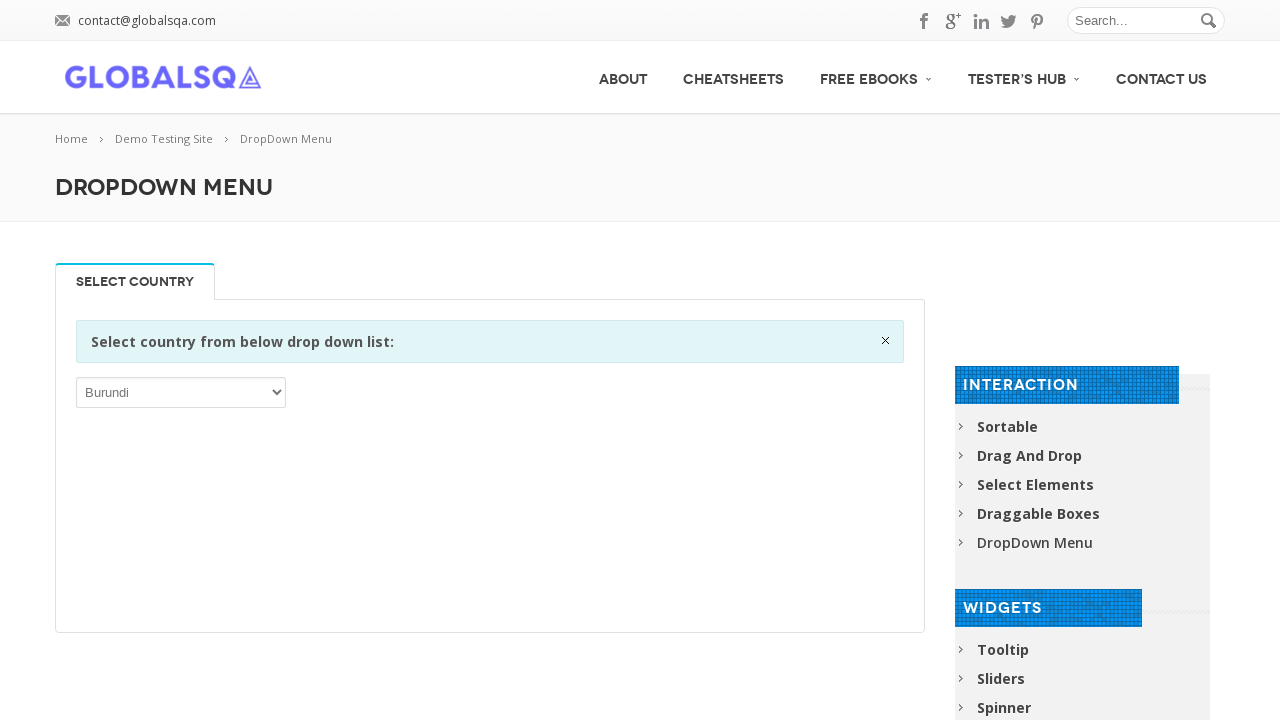

Retrieved option text: 'El Salvador'
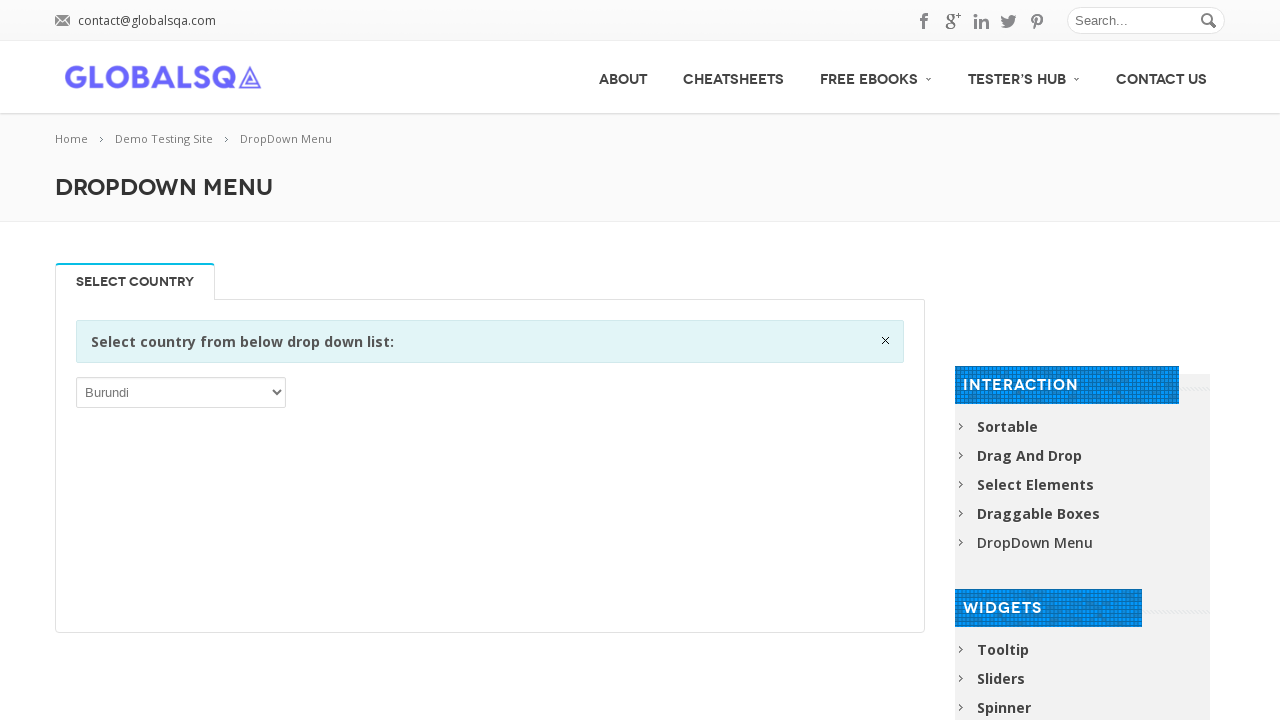

Retrieved option text: 'Equatorial Guinea'
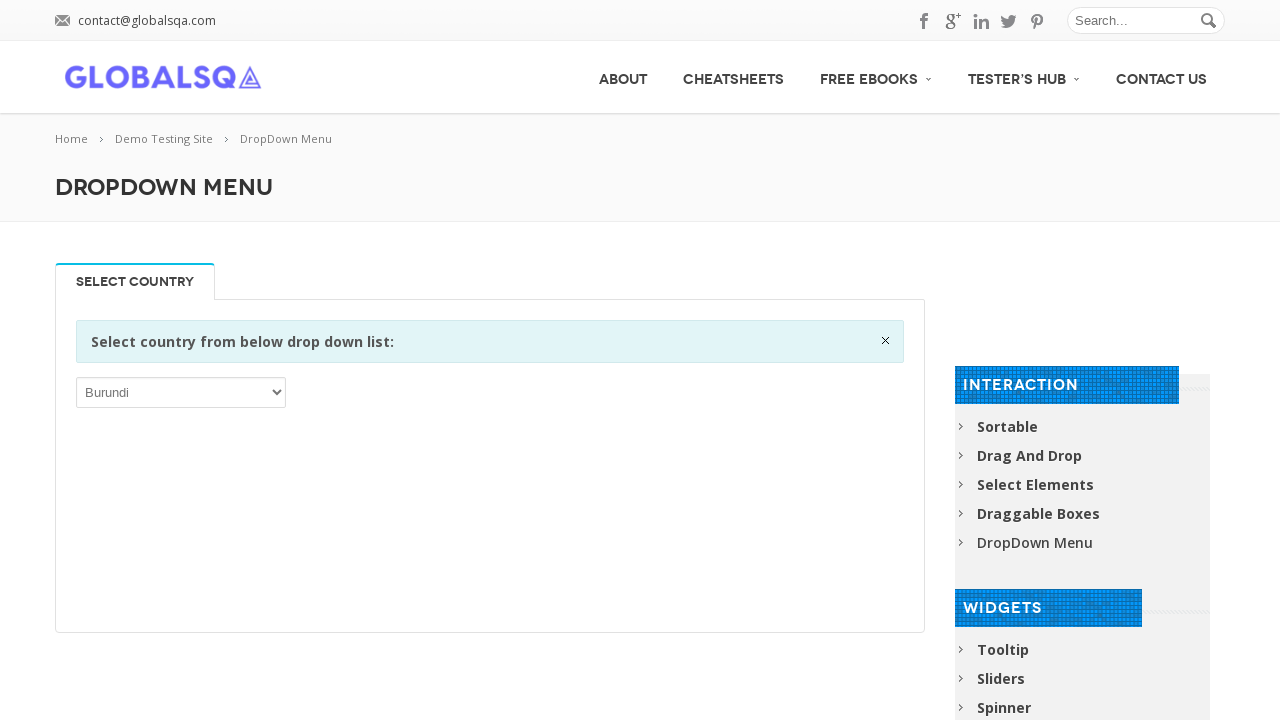

Retrieved option text: 'Eritrea'
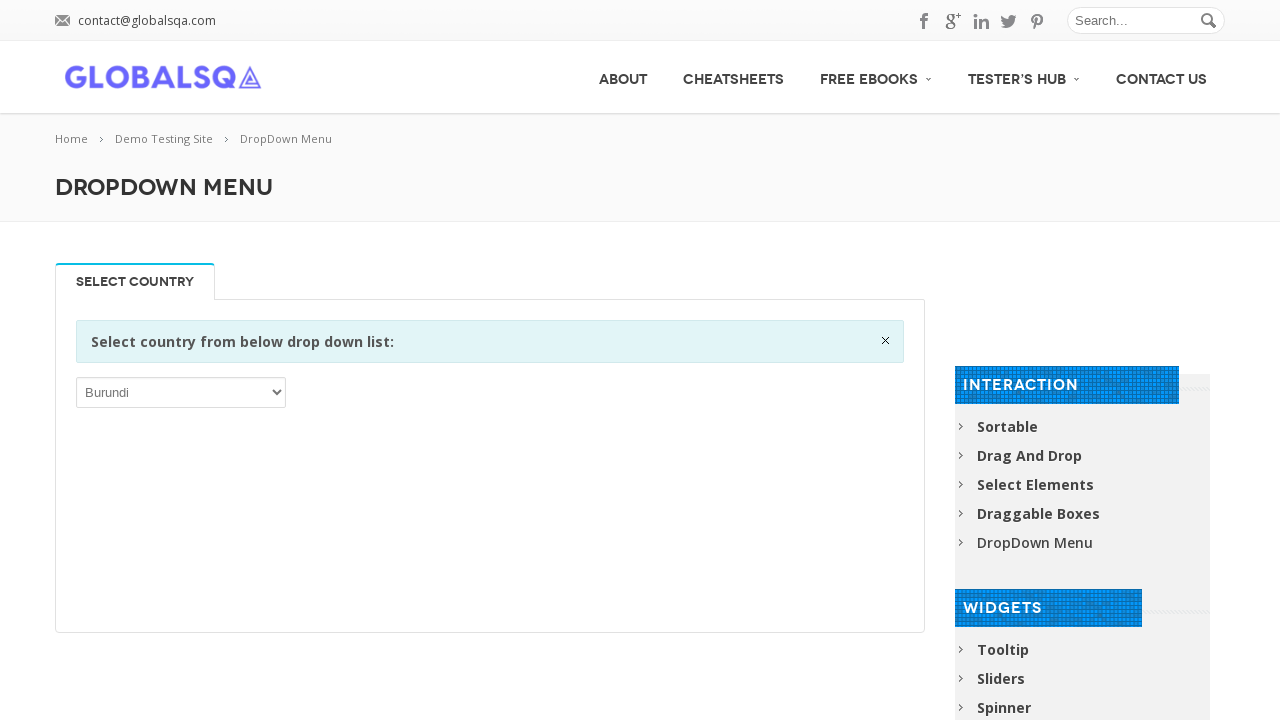

Retrieved option text: 'Estonia'
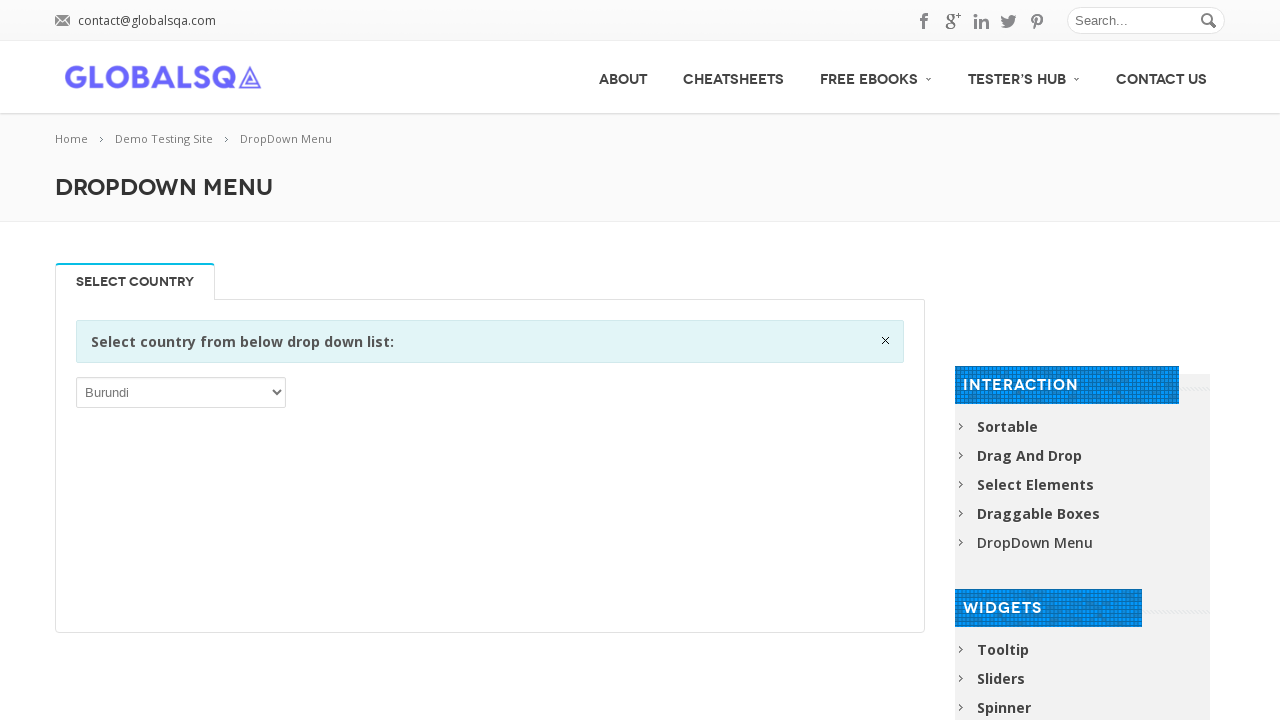

Retrieved option text: 'Ethiopia'
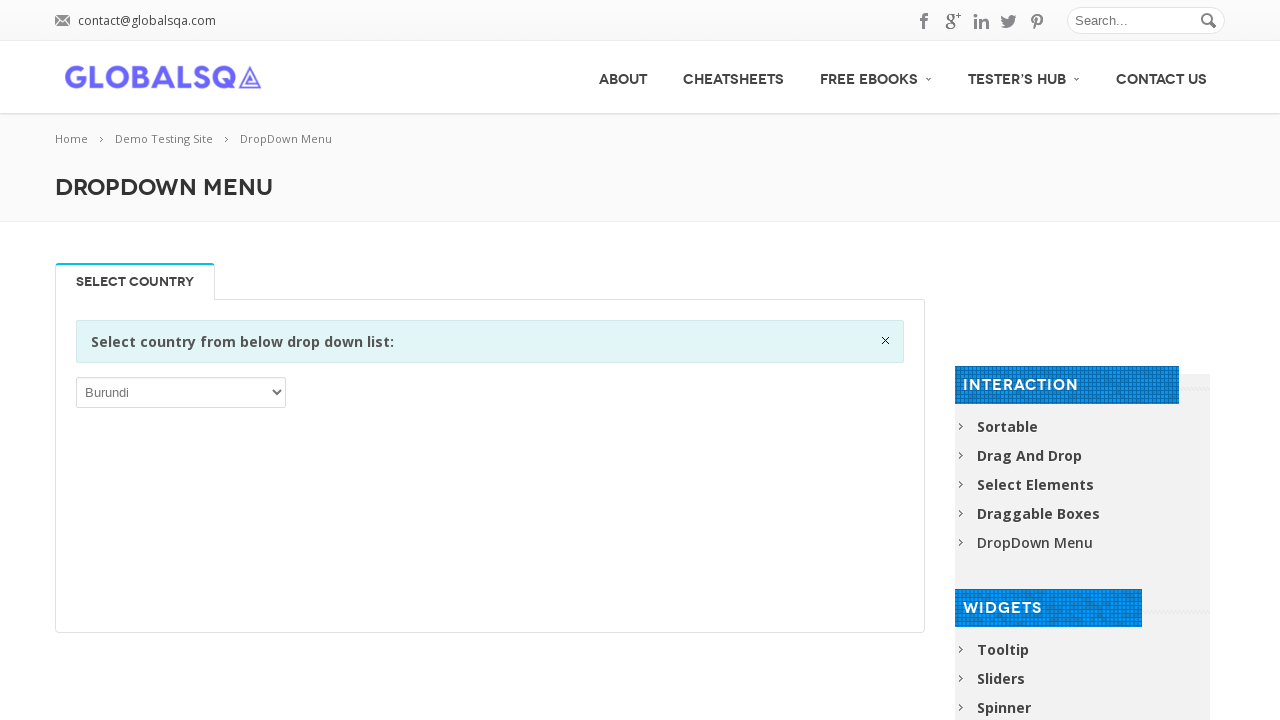

Retrieved option text: 'Falkland Islands (Malvinas)'
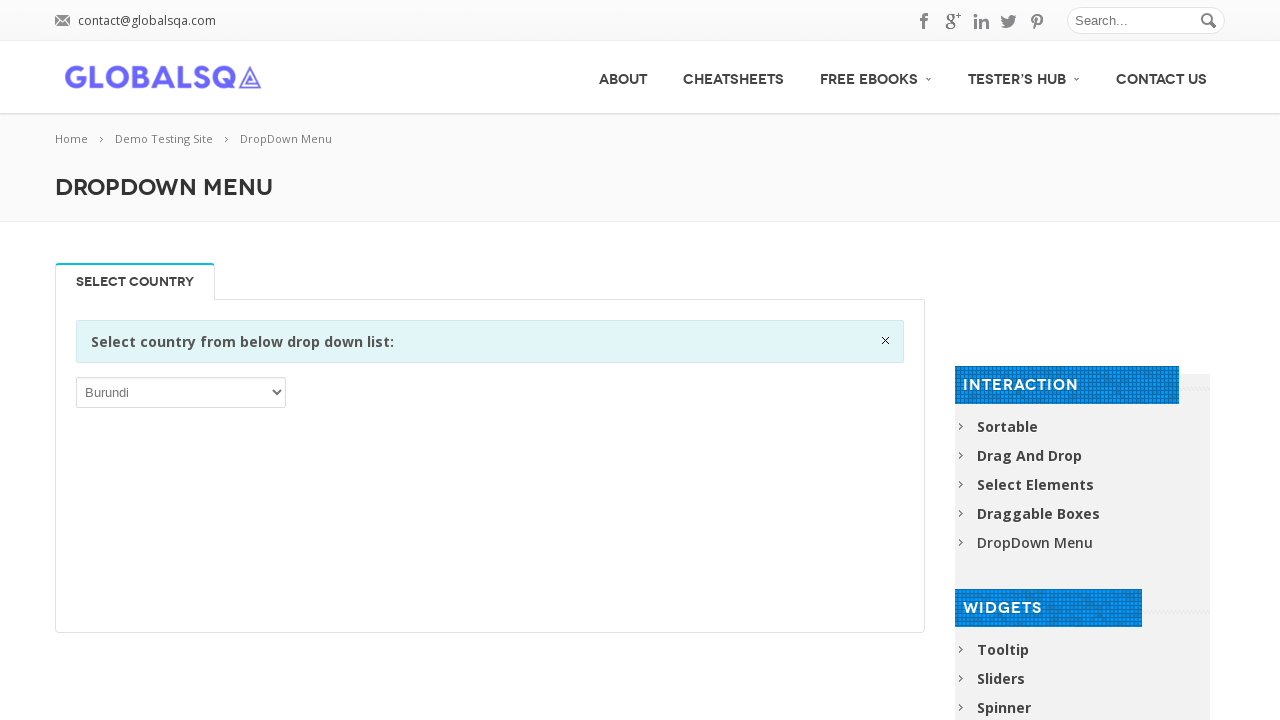

Retrieved option text: 'Faroe Islands'
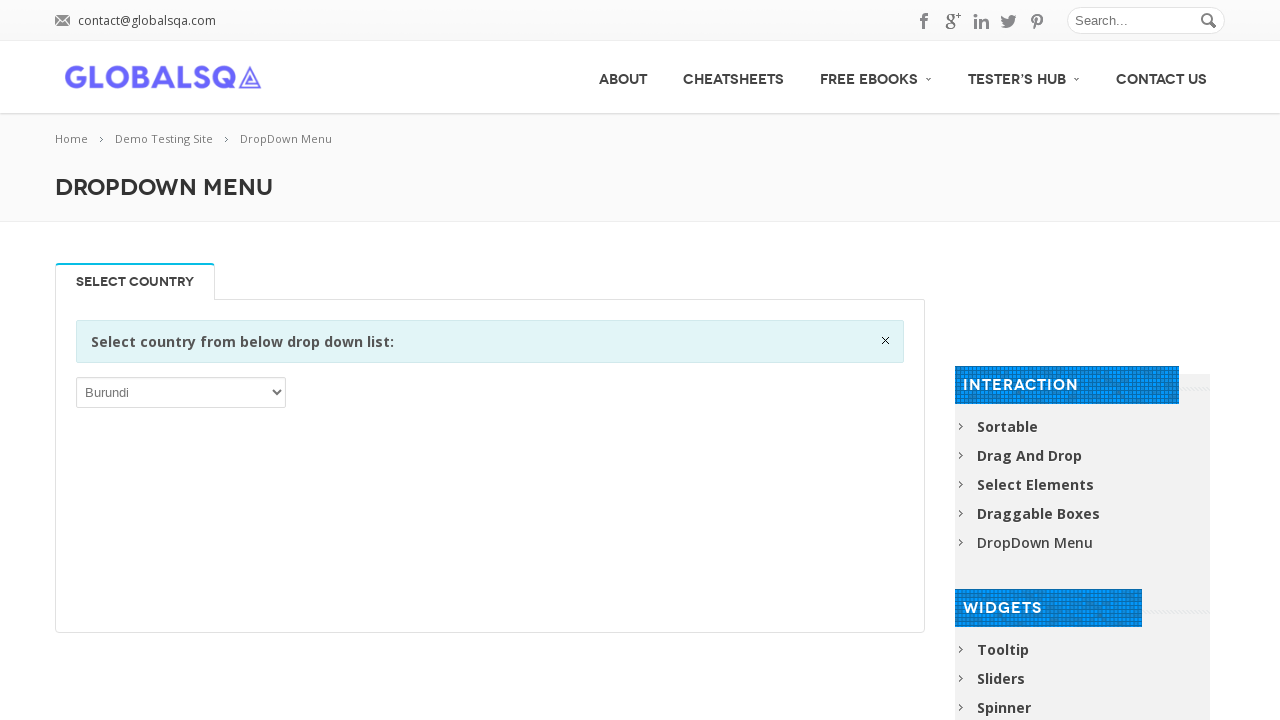

Retrieved option text: 'Fiji'
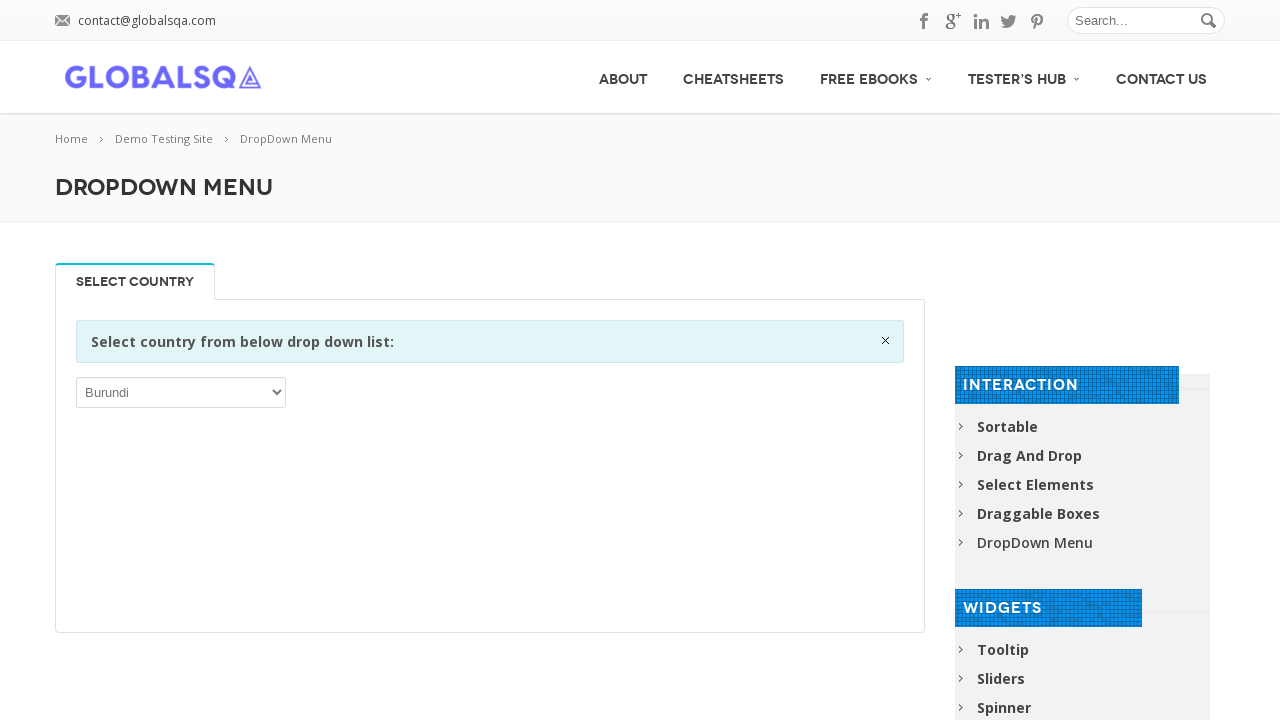

Retrieved option text: 'Finland'
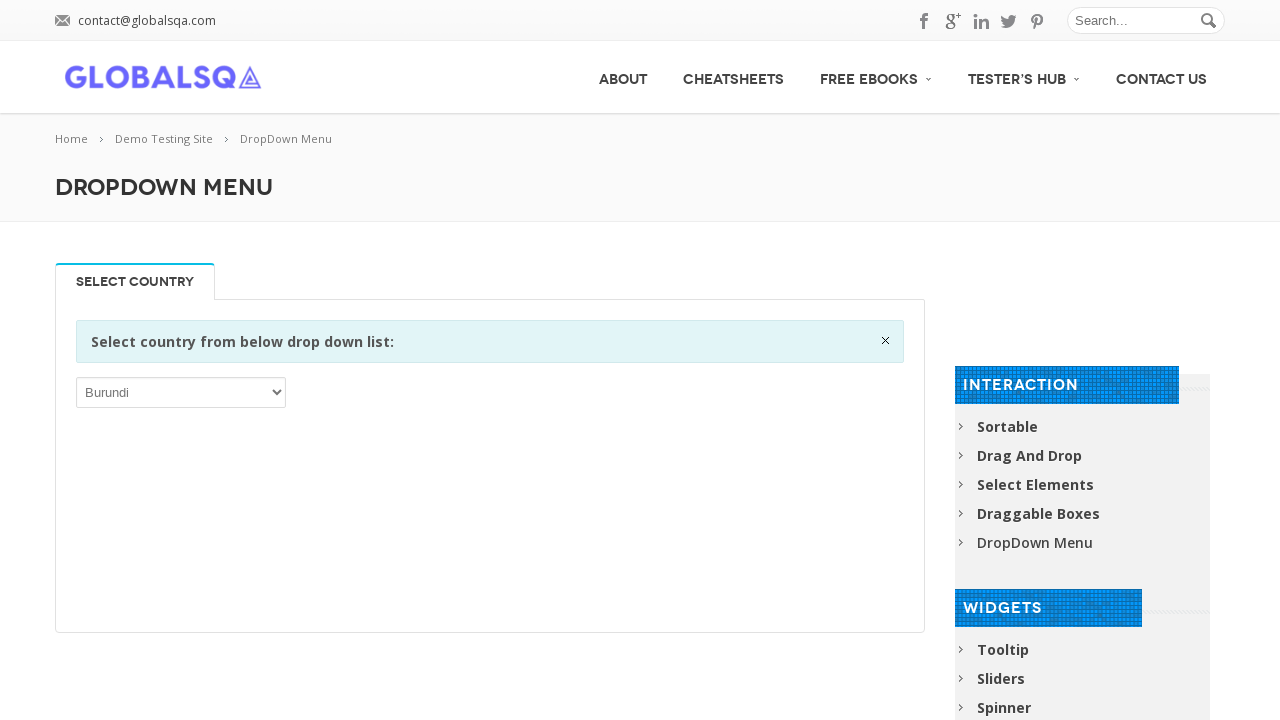

Retrieved option text: 'France'
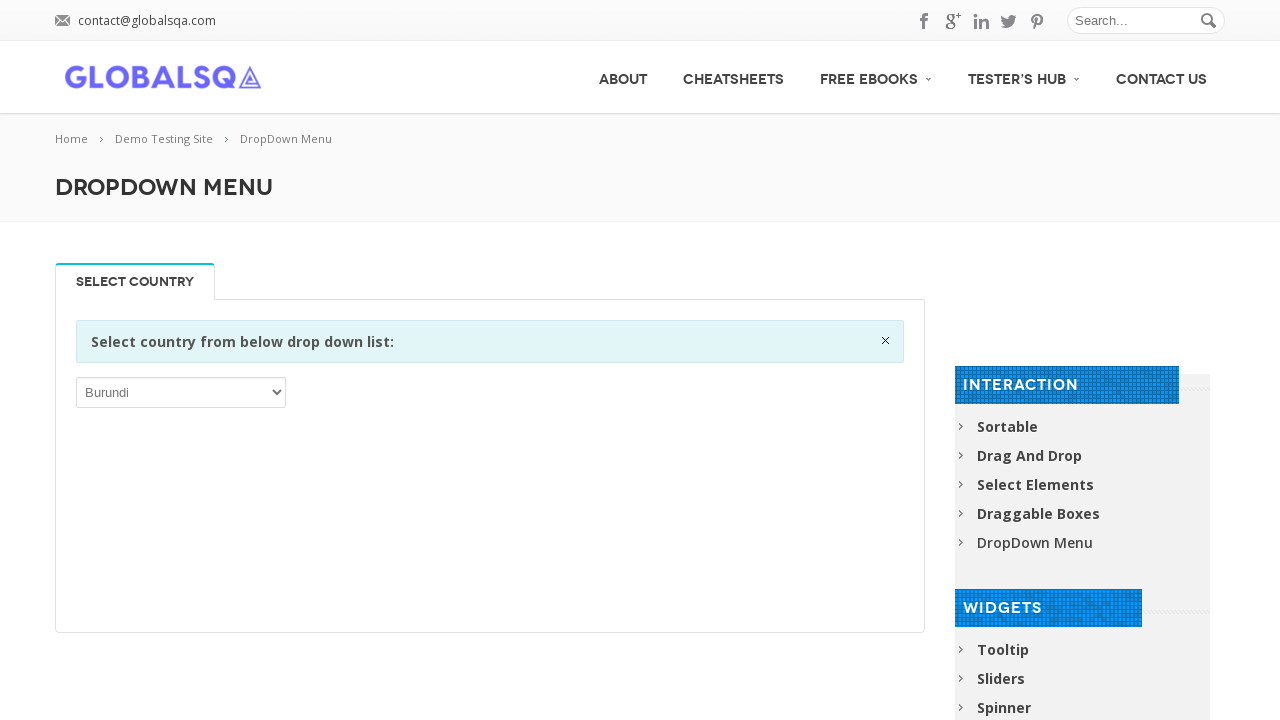

Retrieved option text: 'French Guiana'
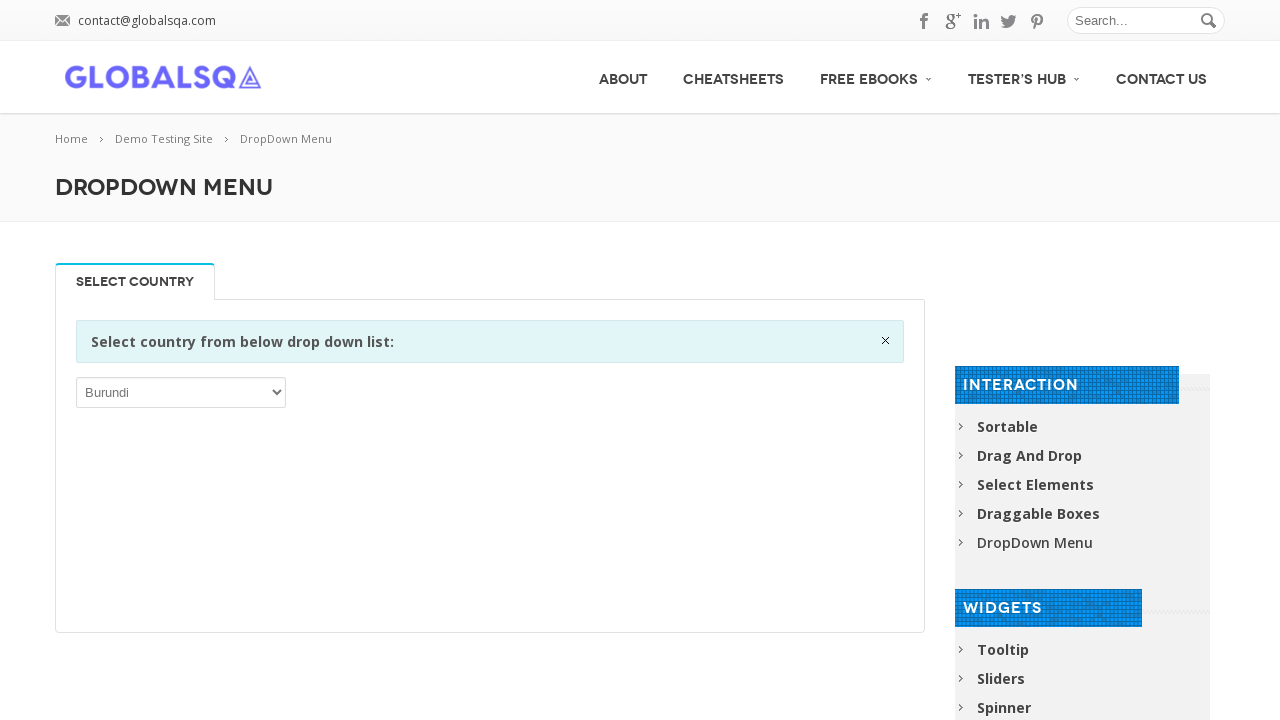

Retrieved option text: 'French Polynesia'
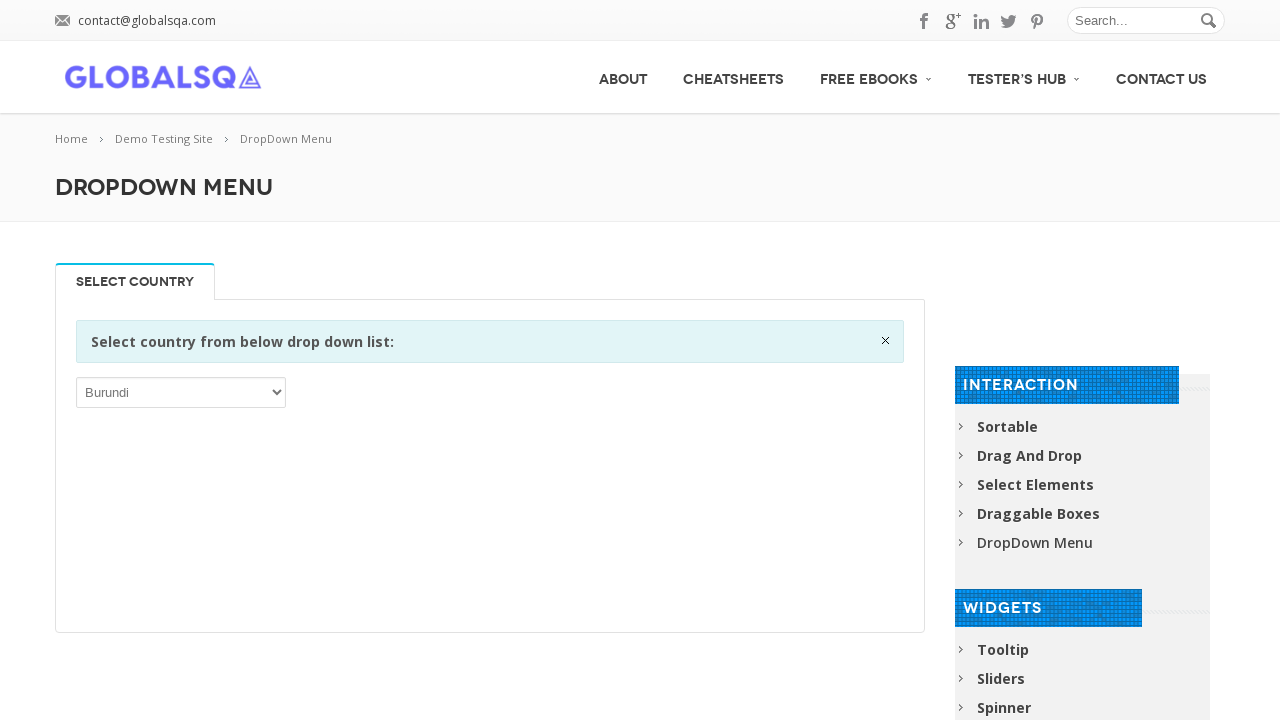

Retrieved option text: 'French Southern Territories'
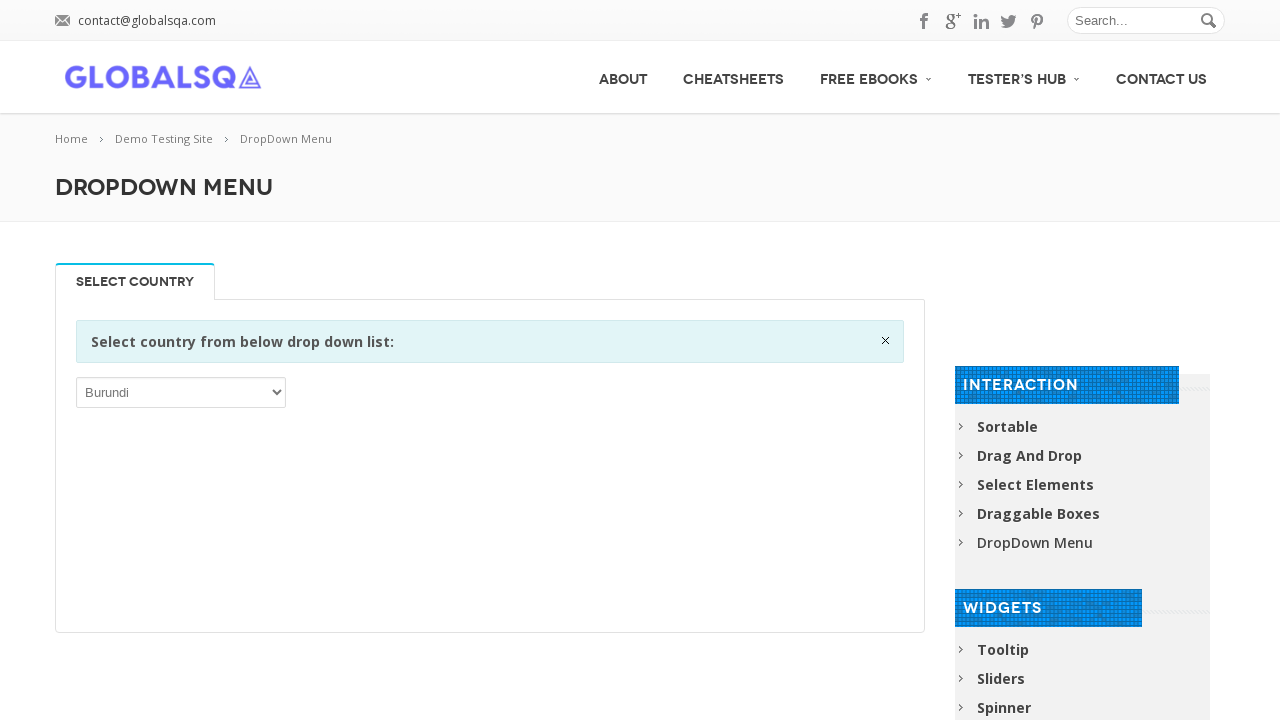

Retrieved option text: 'Gabon'
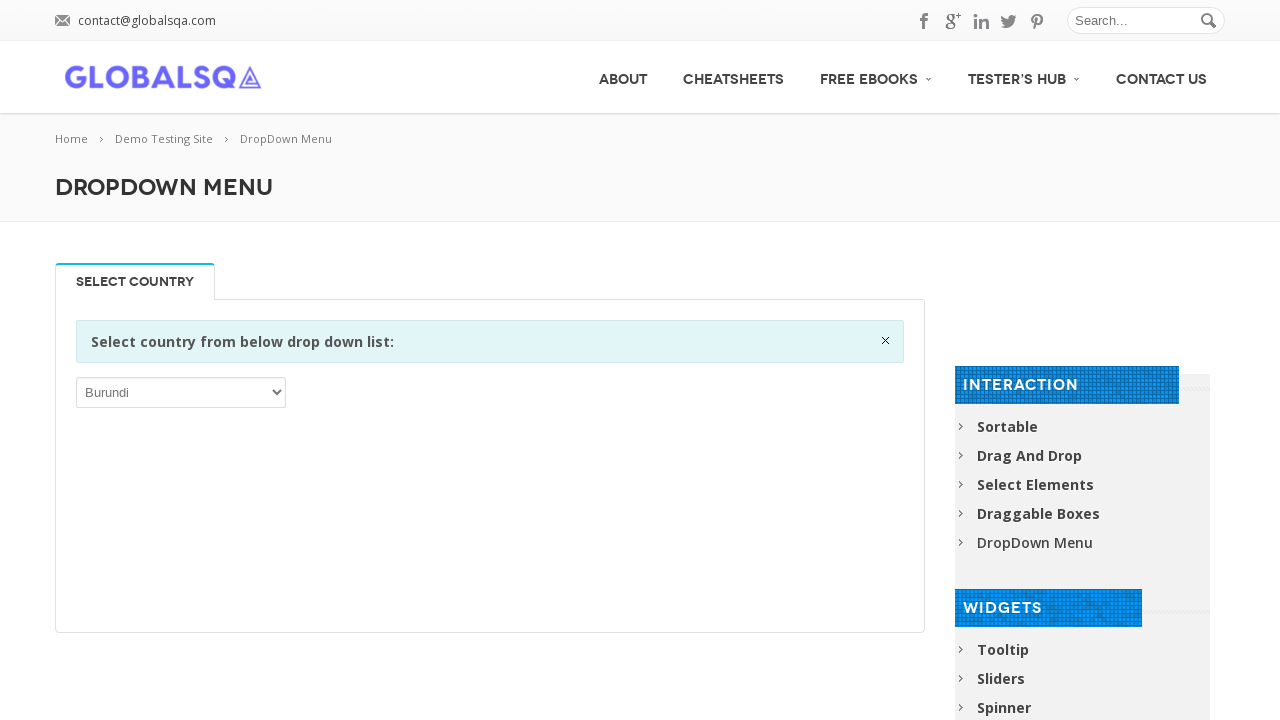

Retrieved option text: 'Gambia'
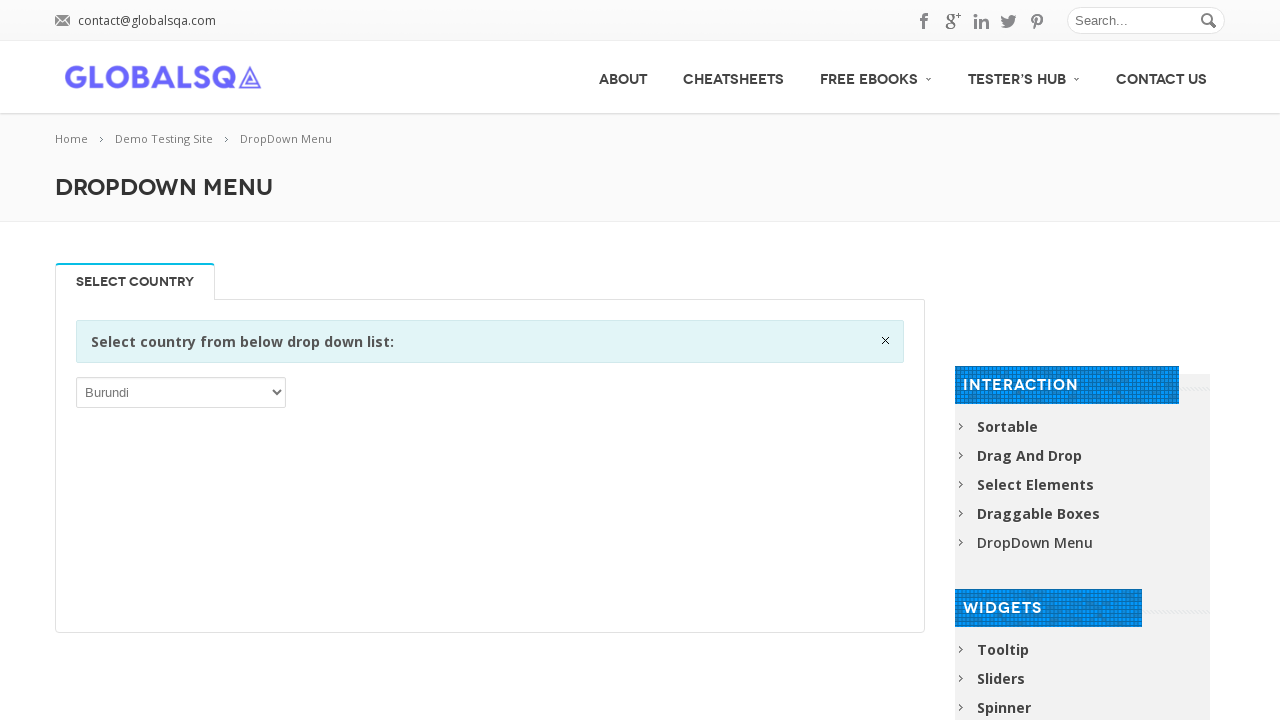

Retrieved option text: 'Georgia'
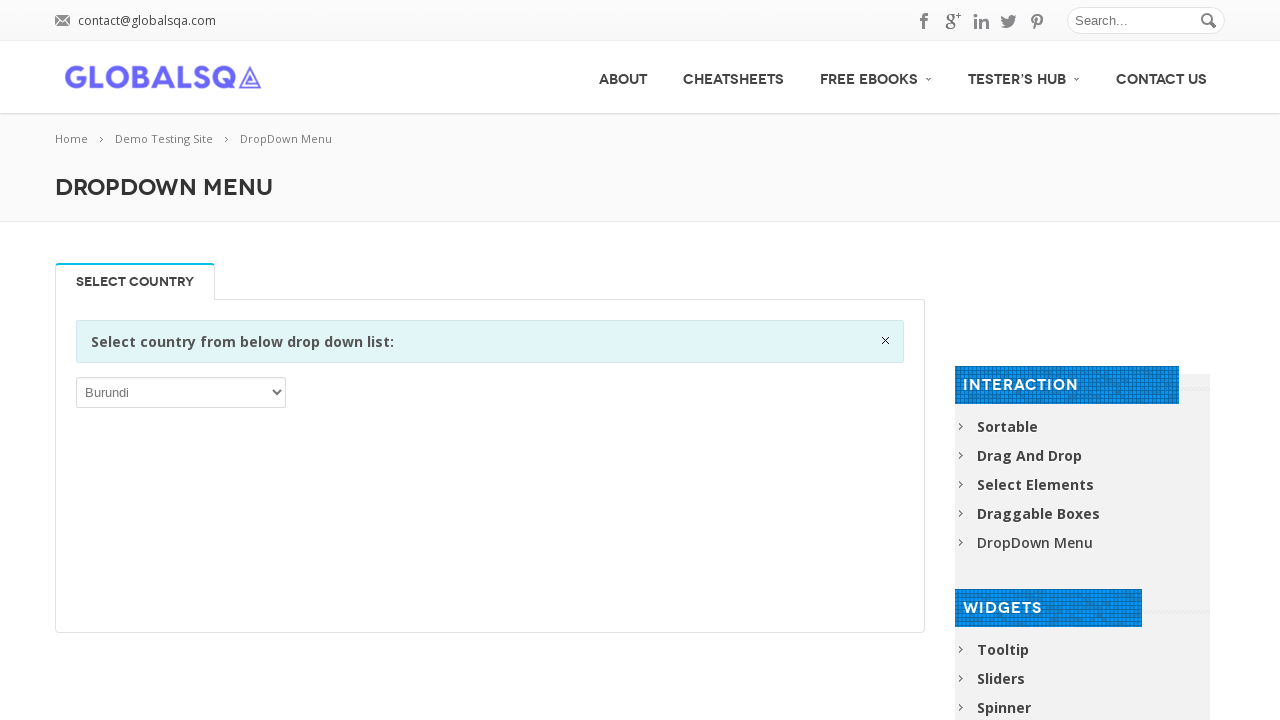

Retrieved option text: 'Germany'
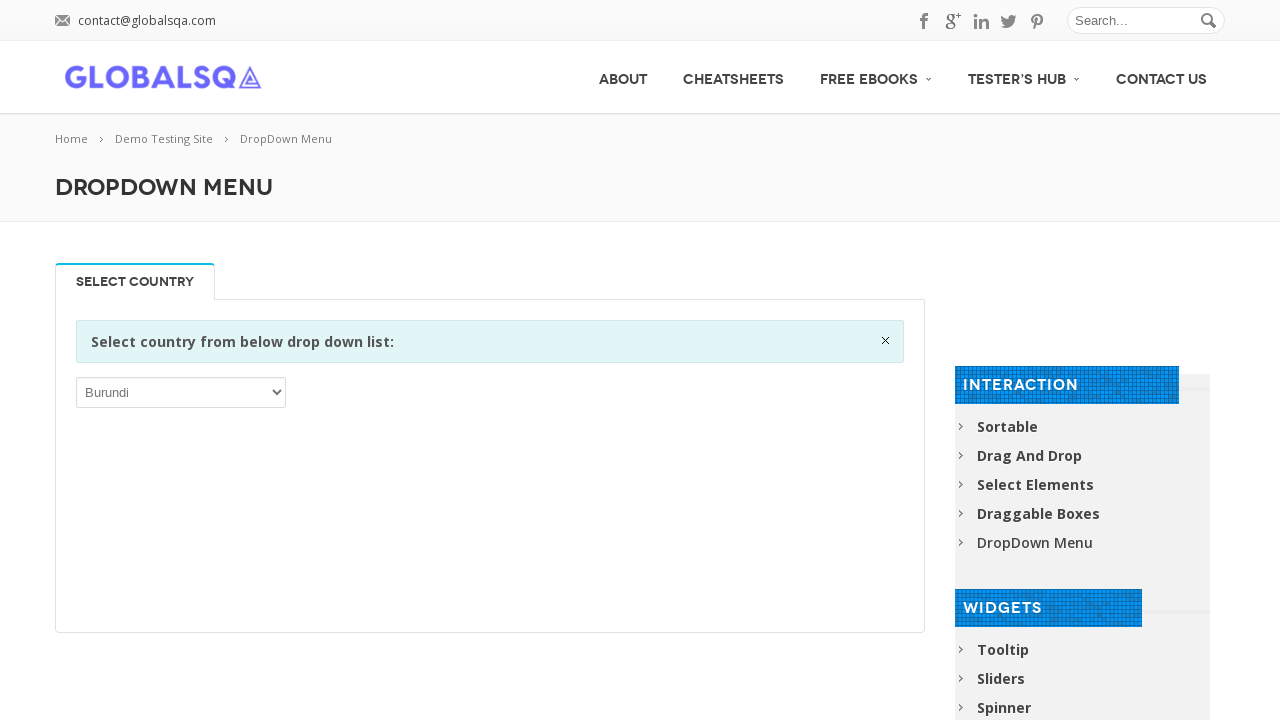

Retrieved option text: 'Ghana'
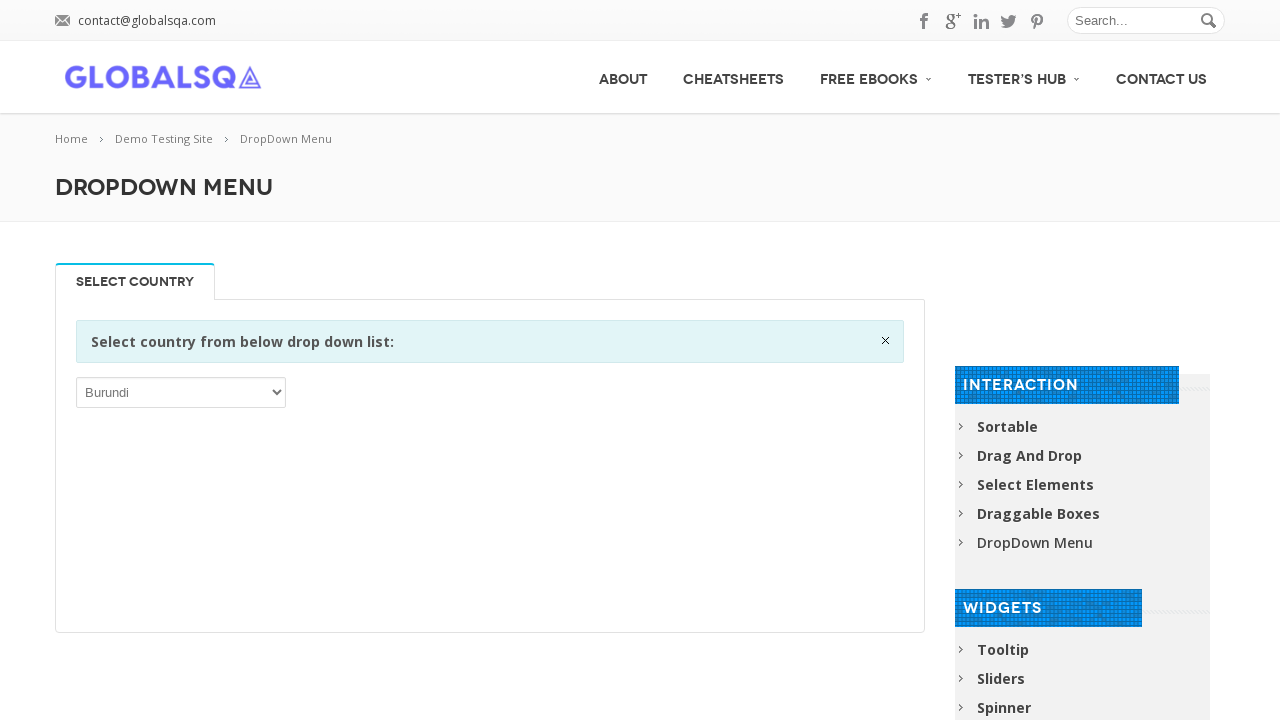

Retrieved option text: 'Gibraltar'
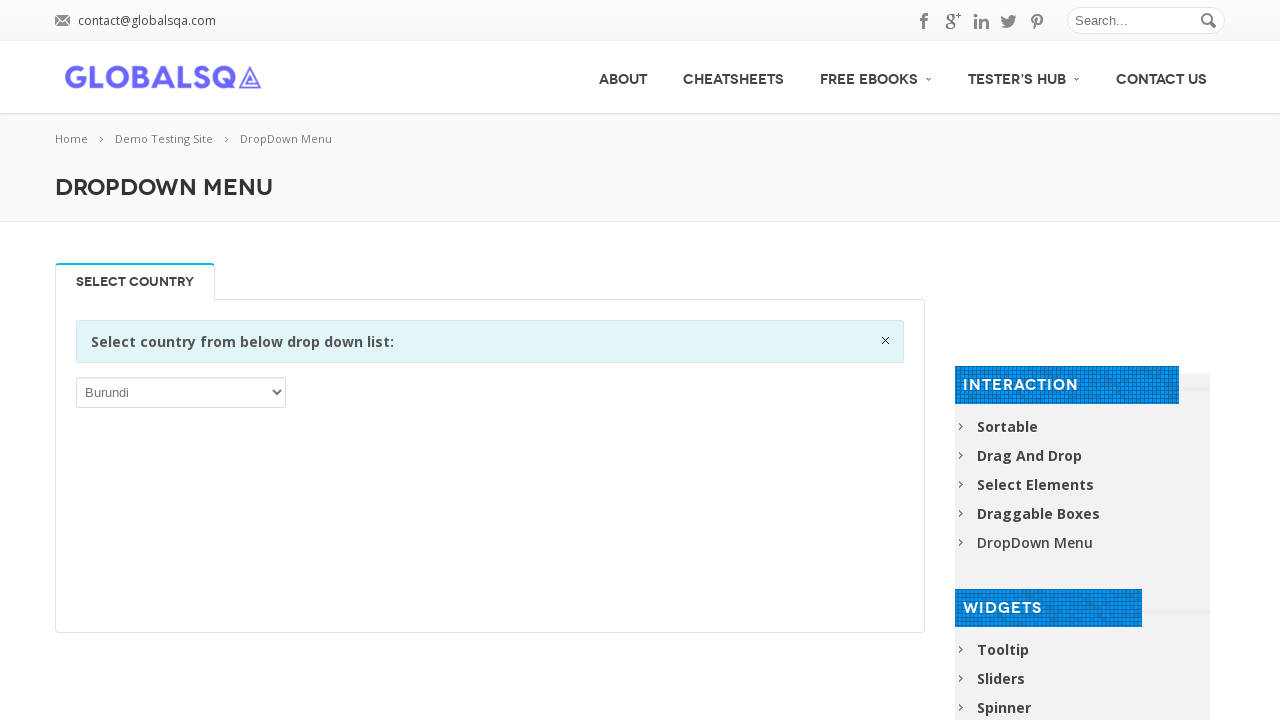

Retrieved option text: 'Greece'
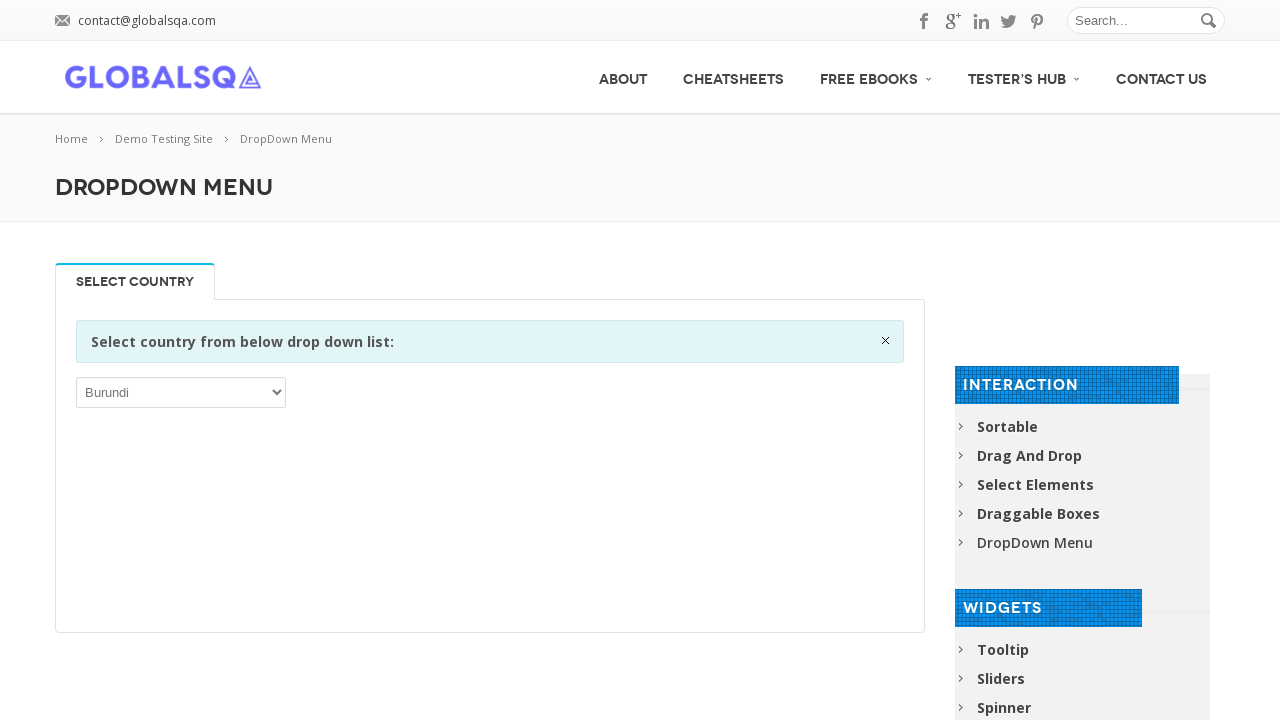

Retrieved option text: 'Greenland'
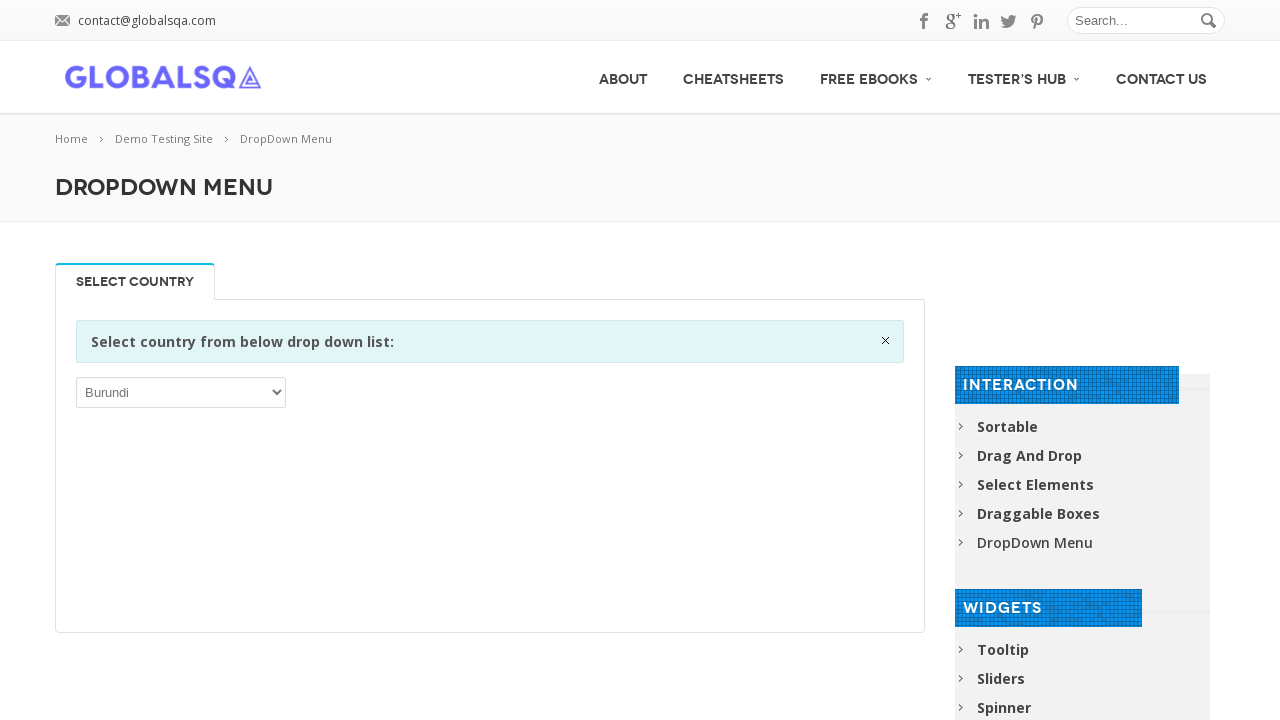

Retrieved option text: 'Grenada'
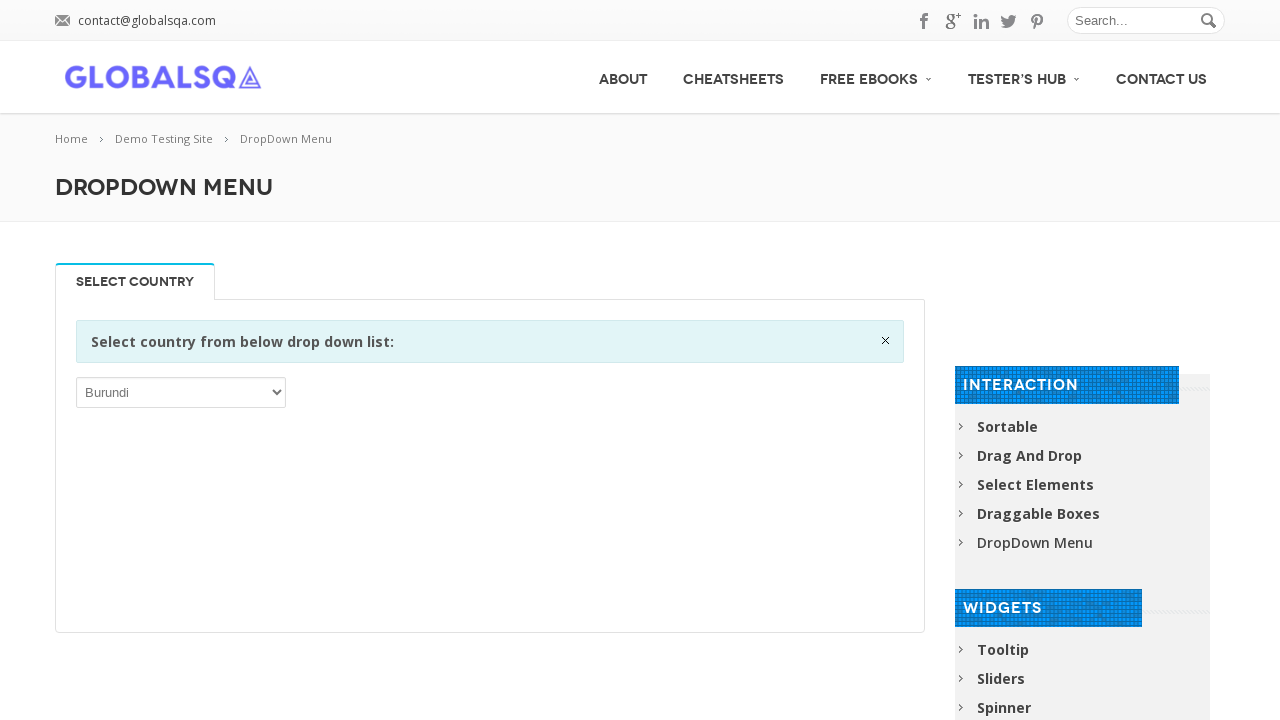

Retrieved option text: 'Guadeloupe'
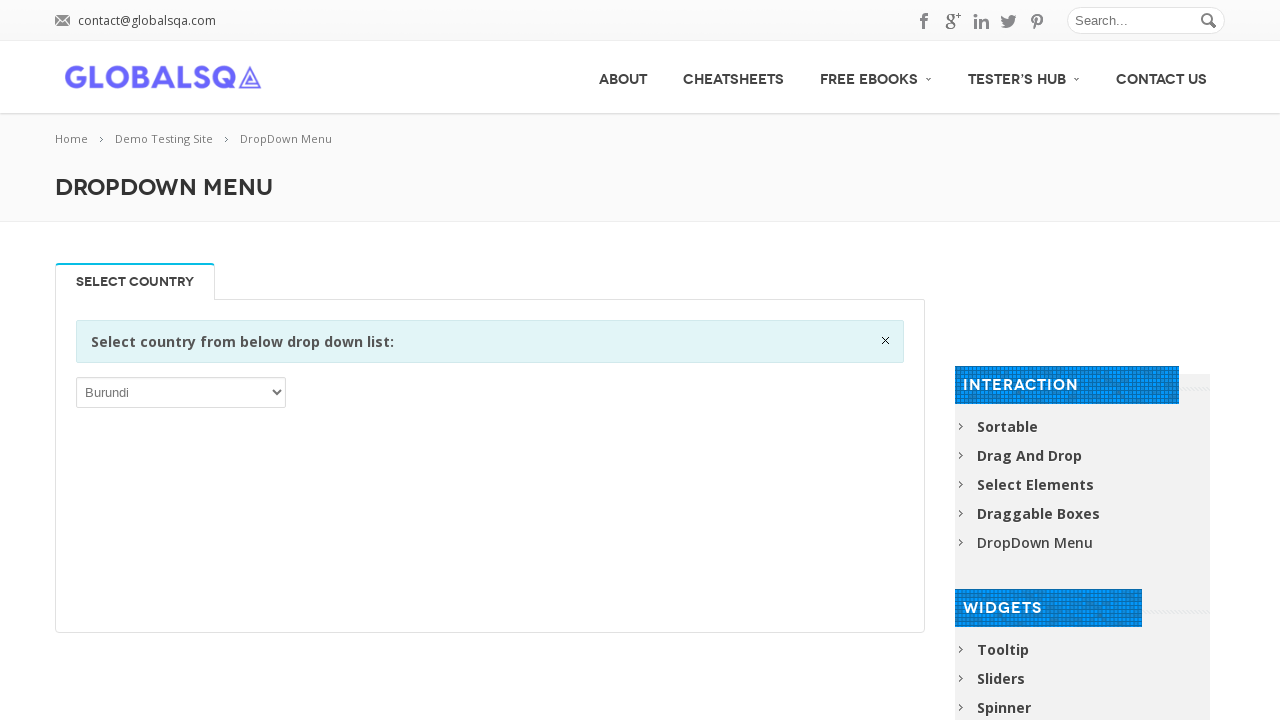

Retrieved option text: 'Guam'
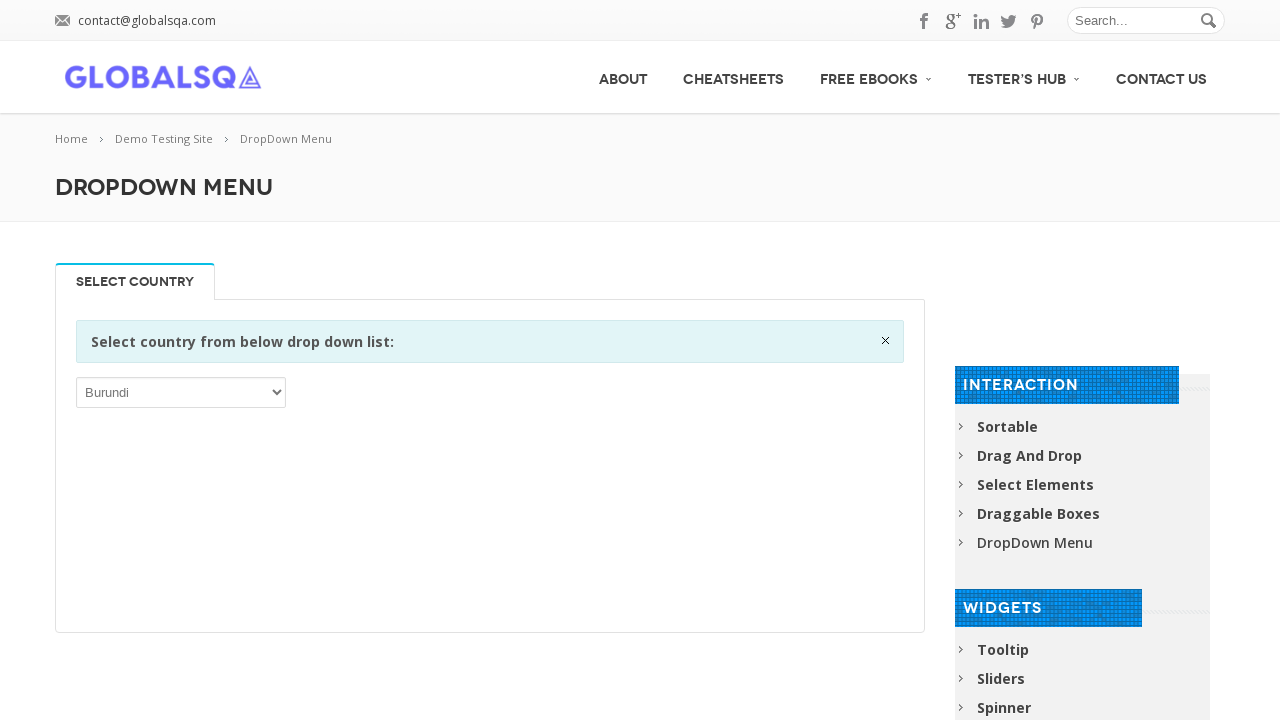

Retrieved option text: 'Guatemala'
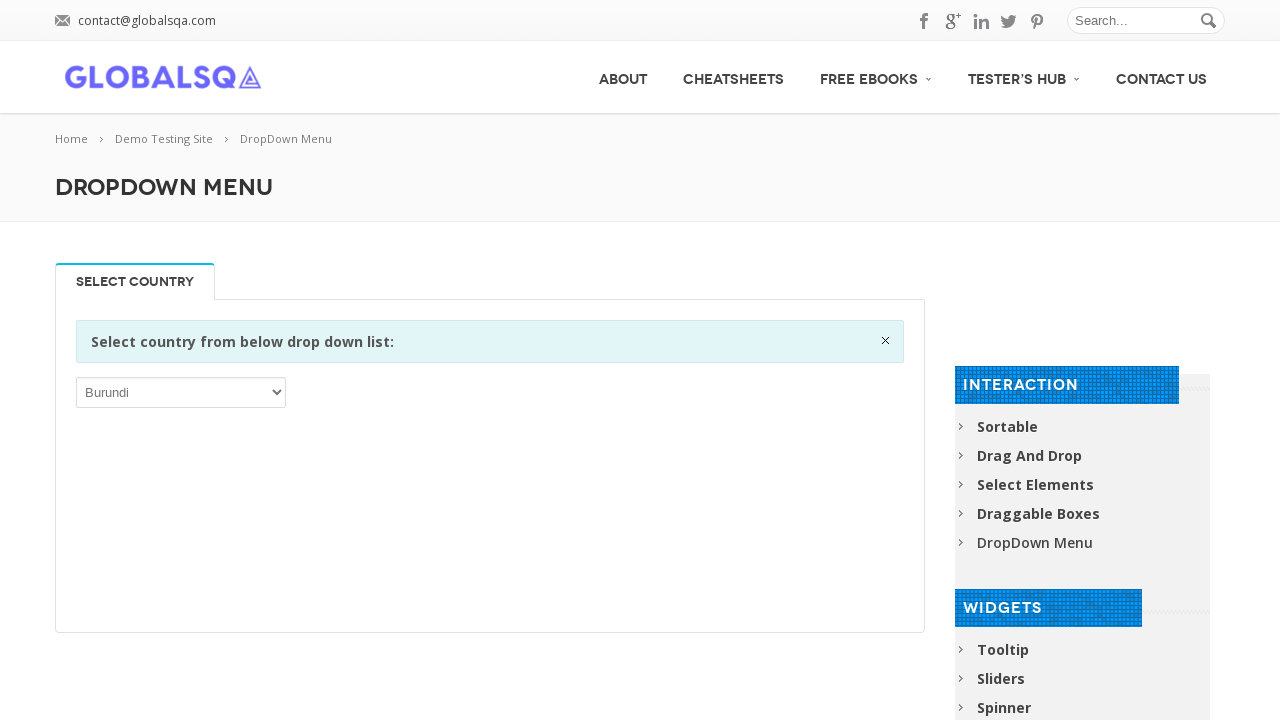

Retrieved option text: 'Guernsey'
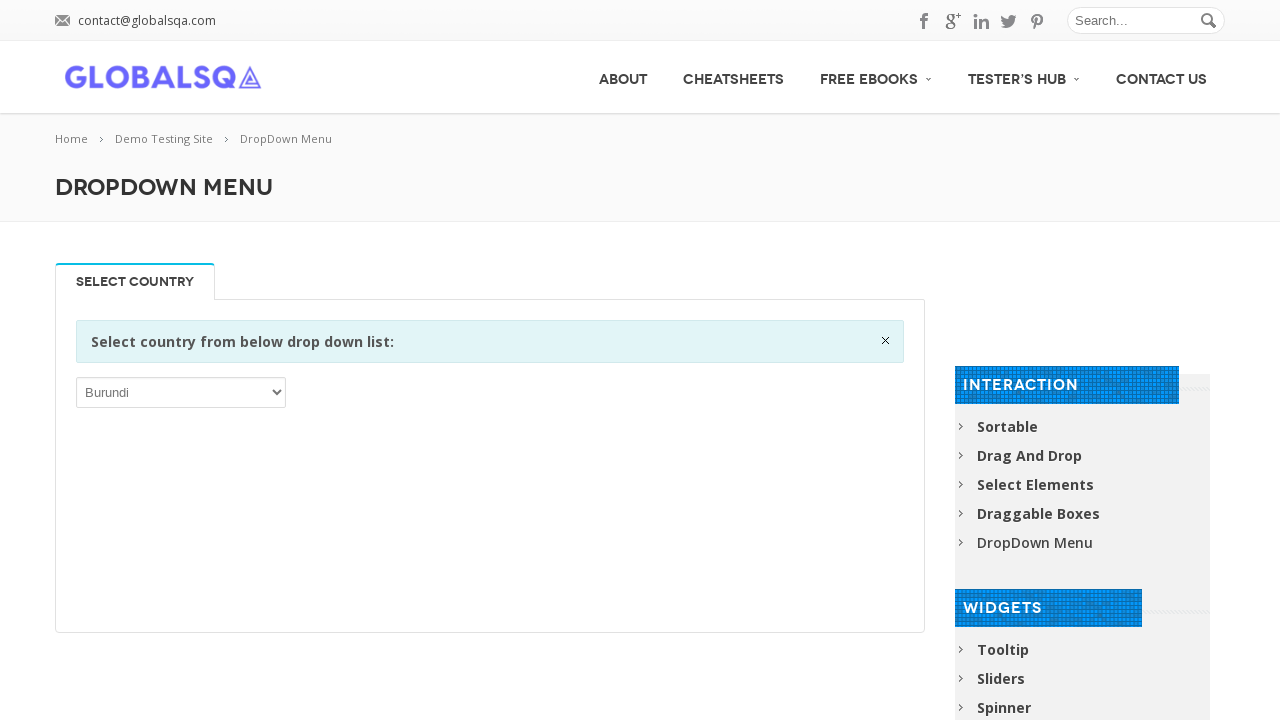

Retrieved option text: 'Guinea'
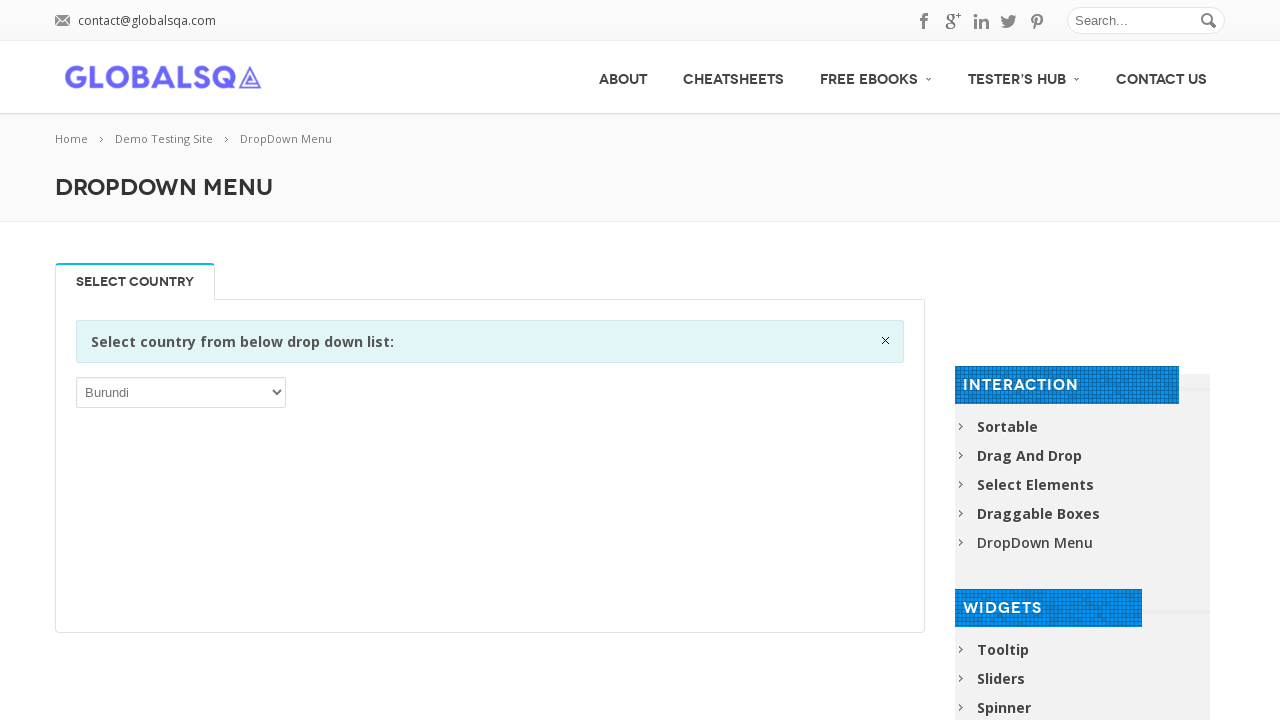

Retrieved option text: 'Guinea-Bissau'
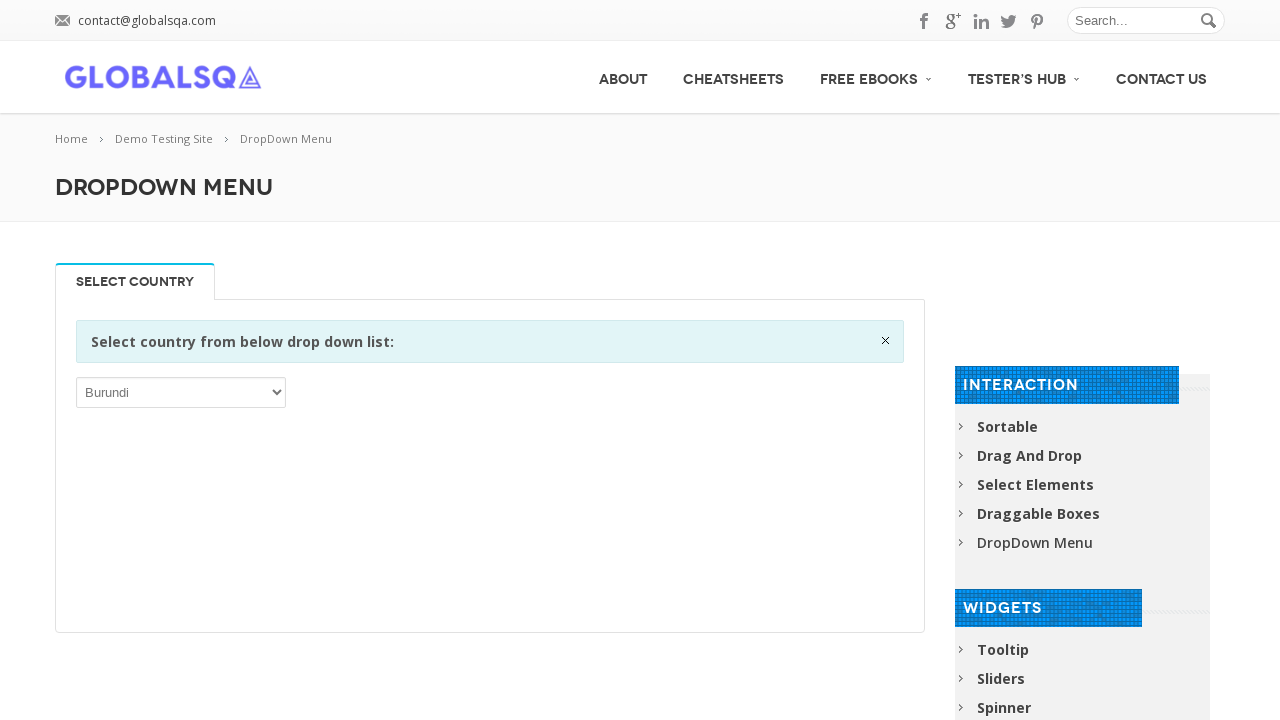

Retrieved option text: 'Guyana'
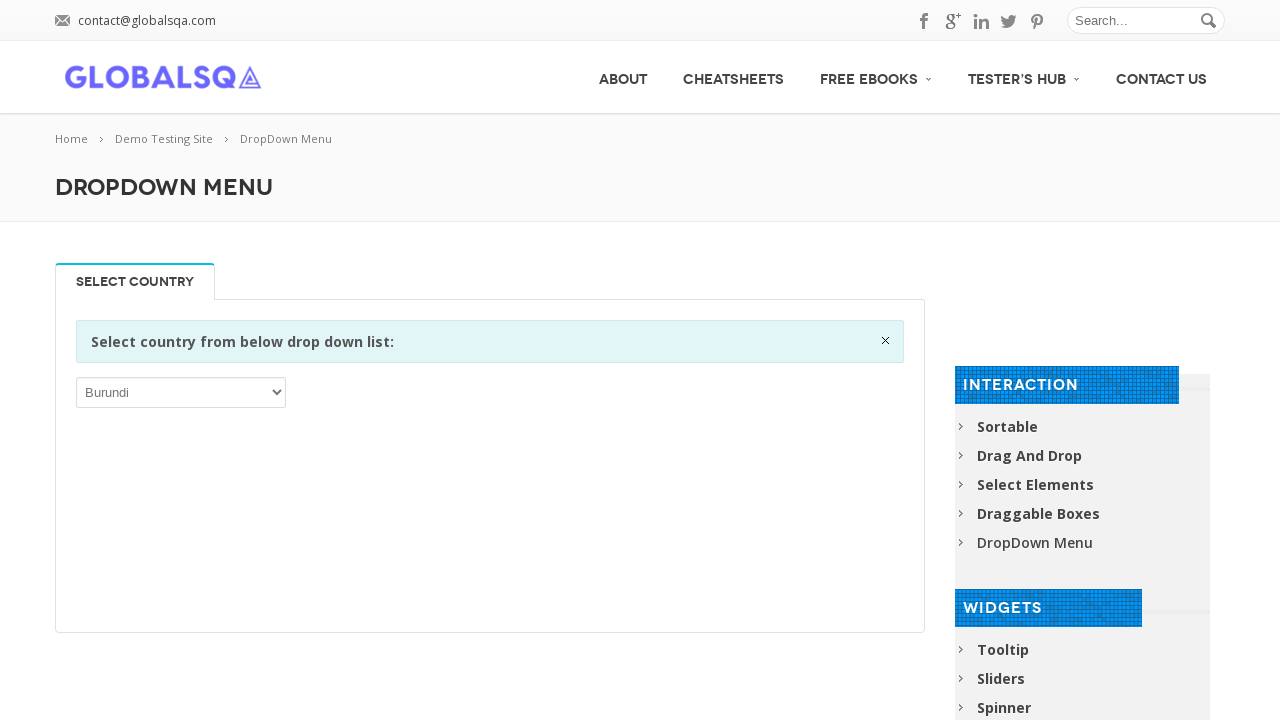

Retrieved option text: 'Haiti'
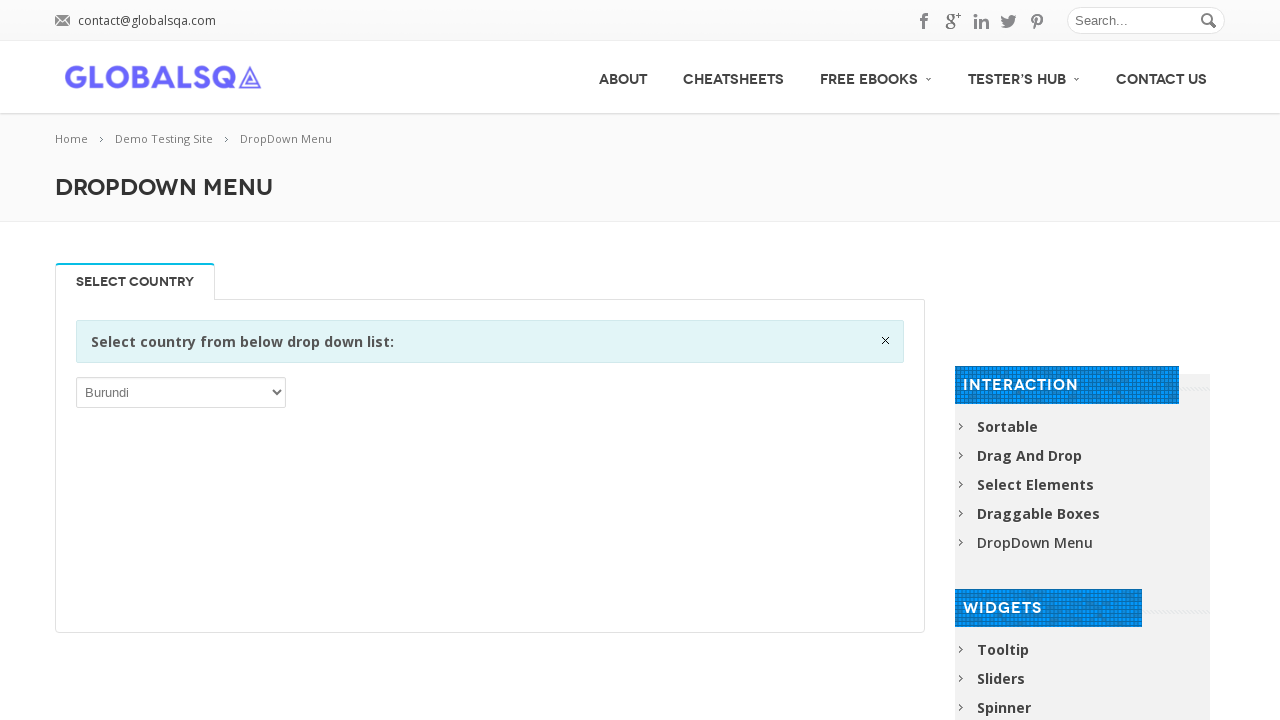

Retrieved option text: 'Heard Island and McDonald Islands'
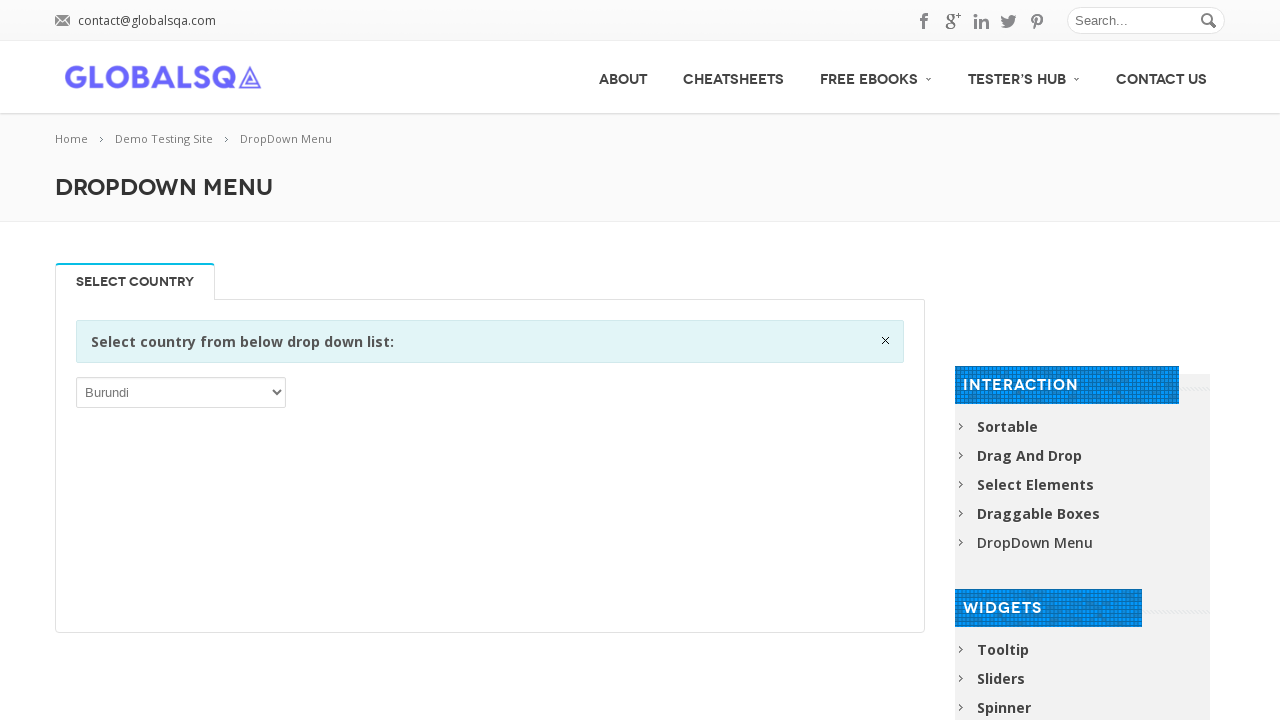

Retrieved option text: 'Holy See (Vatican City State)'
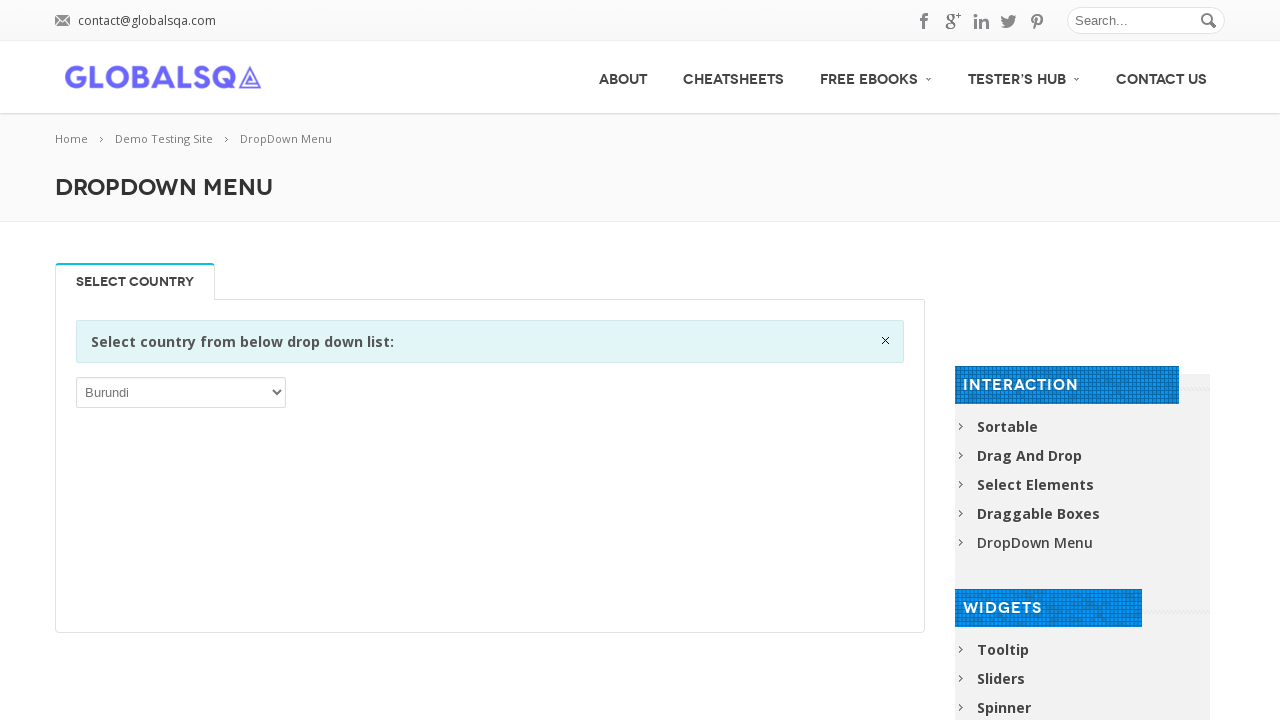

Retrieved option text: 'Honduras'
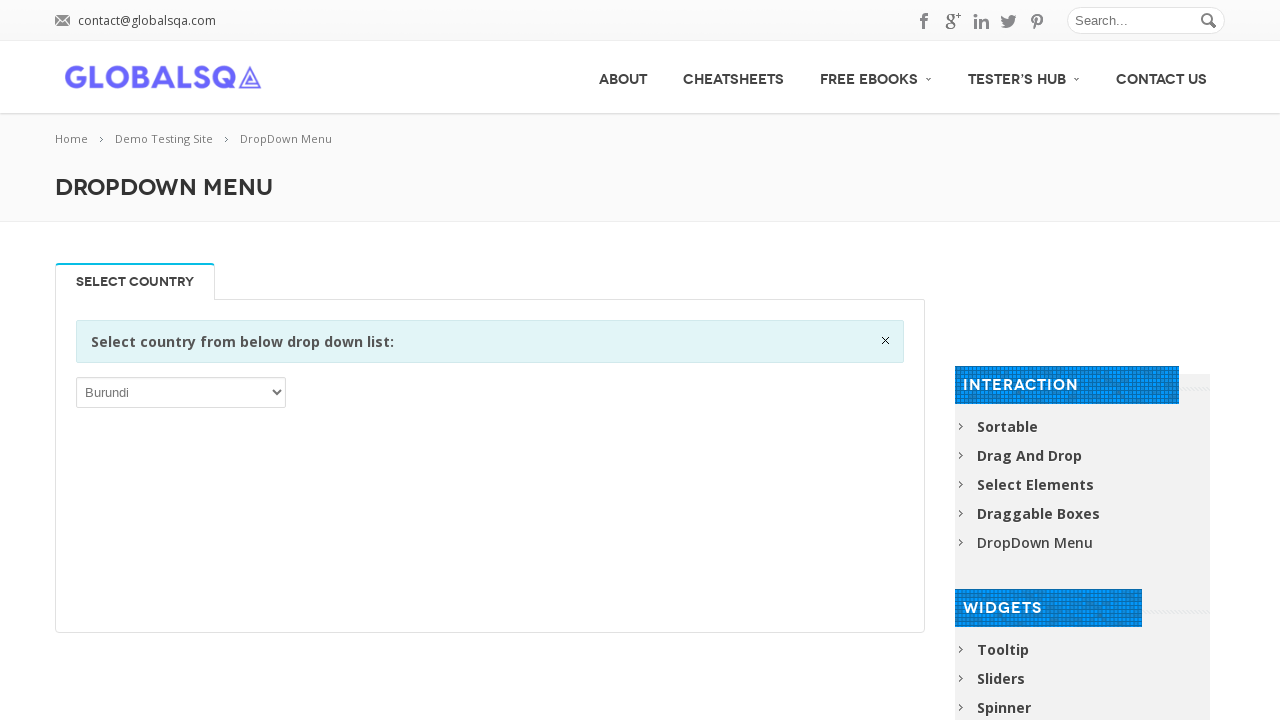

Retrieved option text: 'Hong Kong'
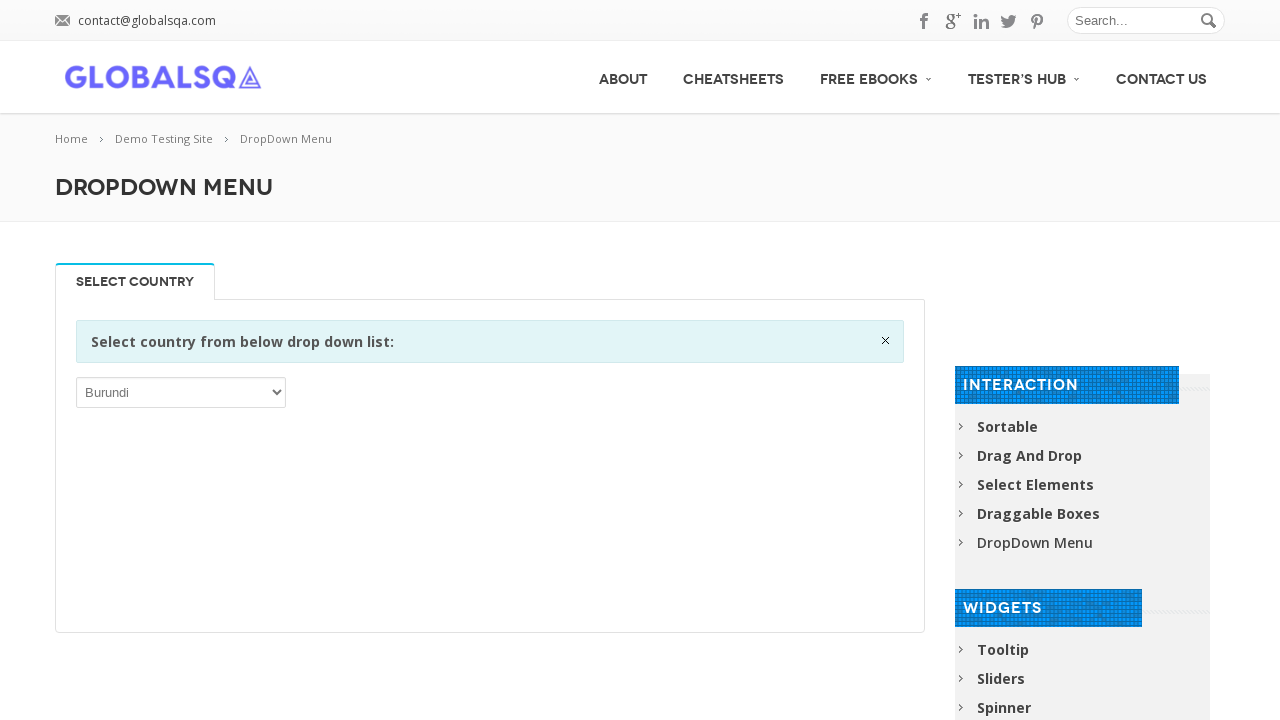

Retrieved option text: 'Hungary'
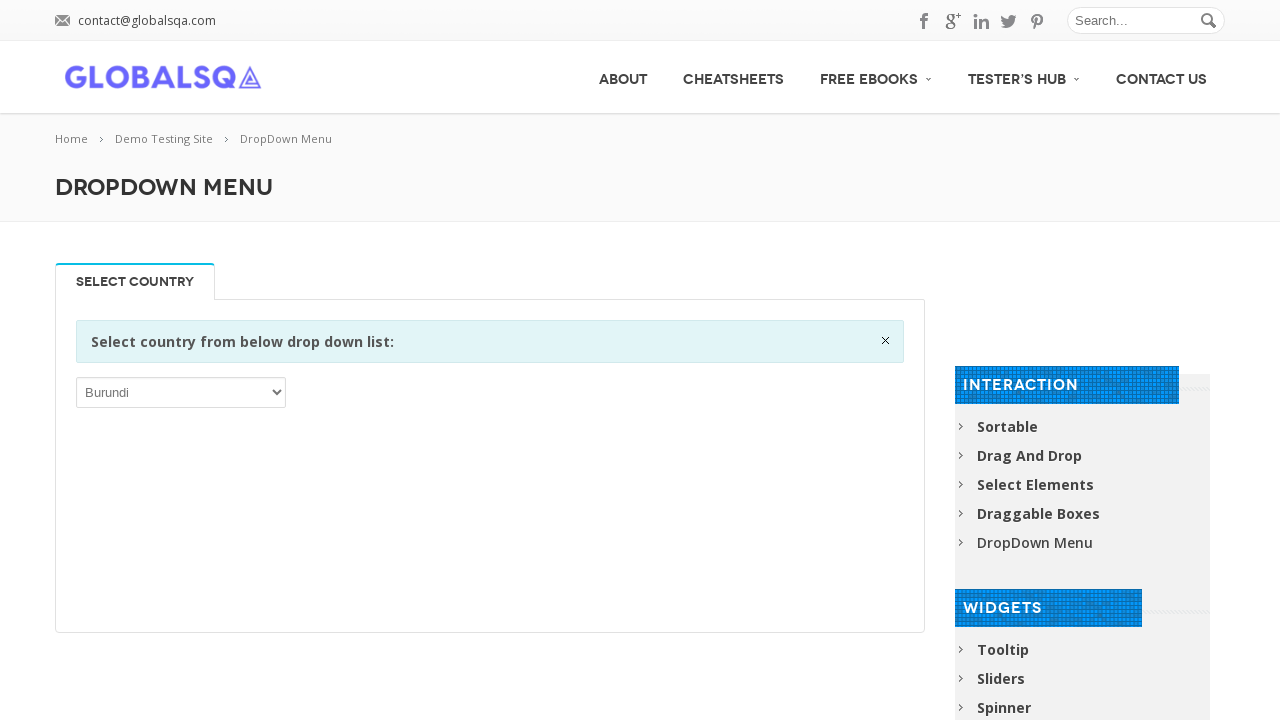

Retrieved option text: 'Iceland'
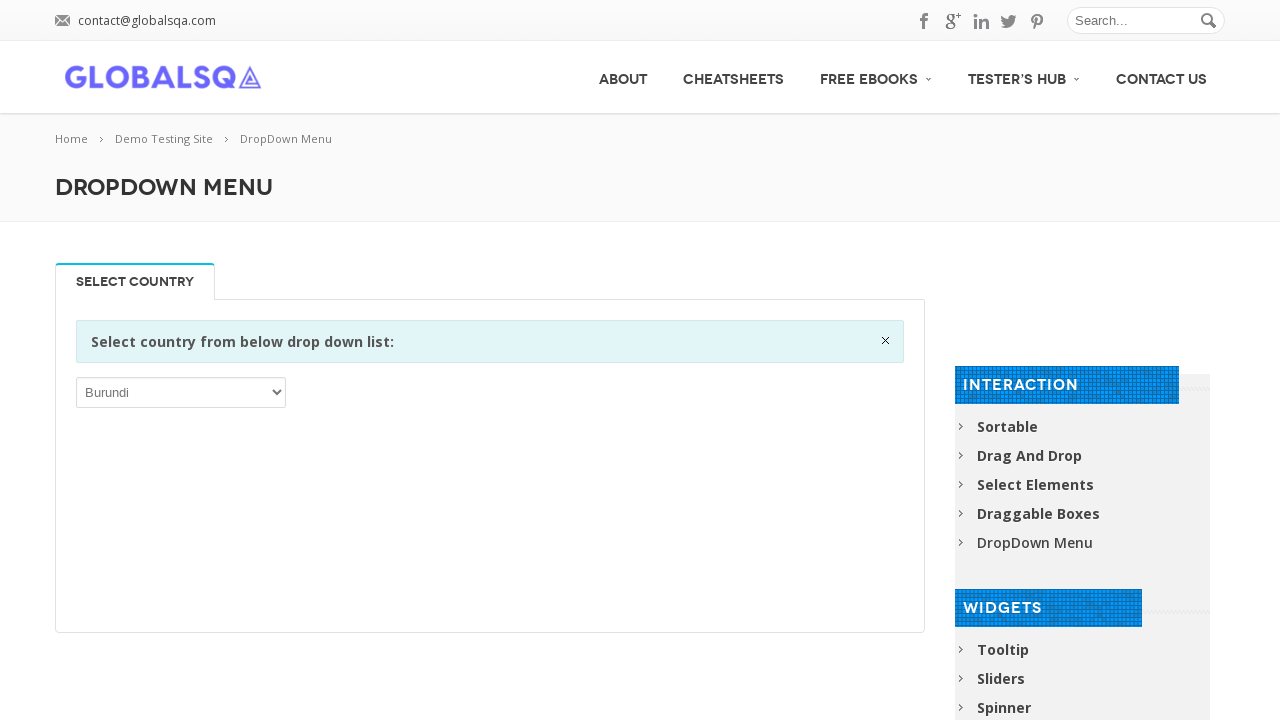

Retrieved option text: 'India'
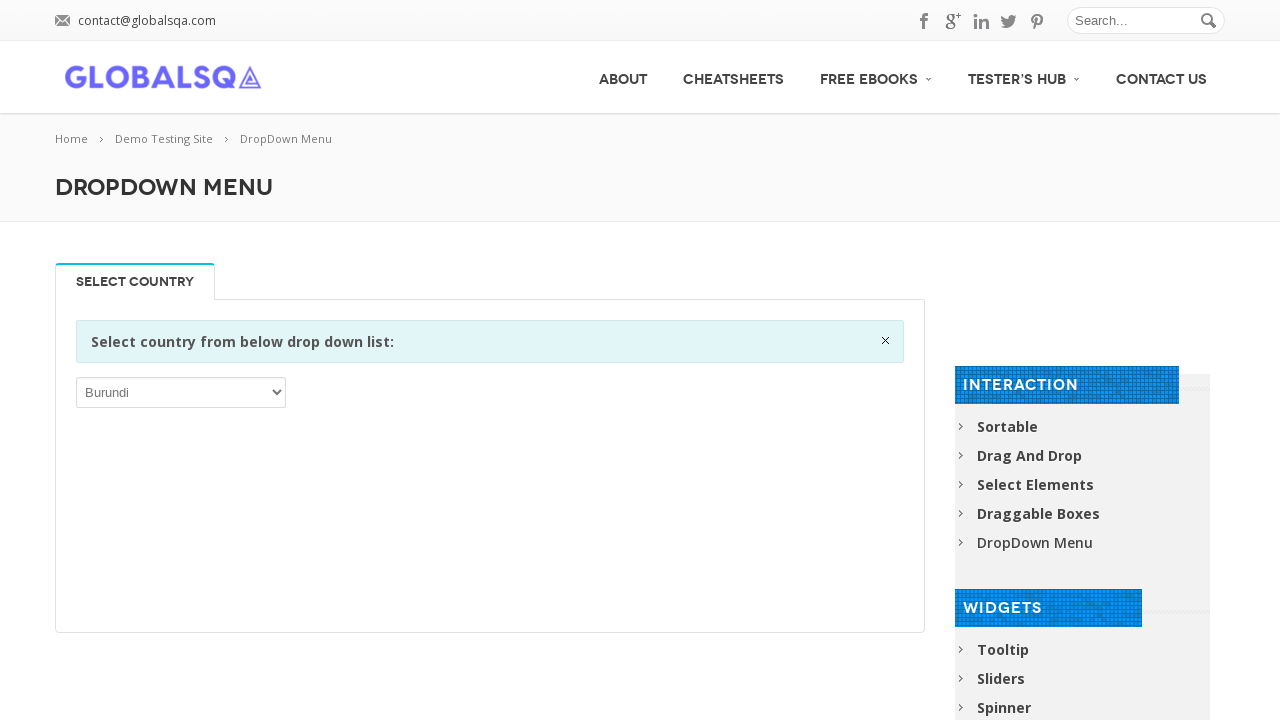

Retrieved option text: 'Indonesia'
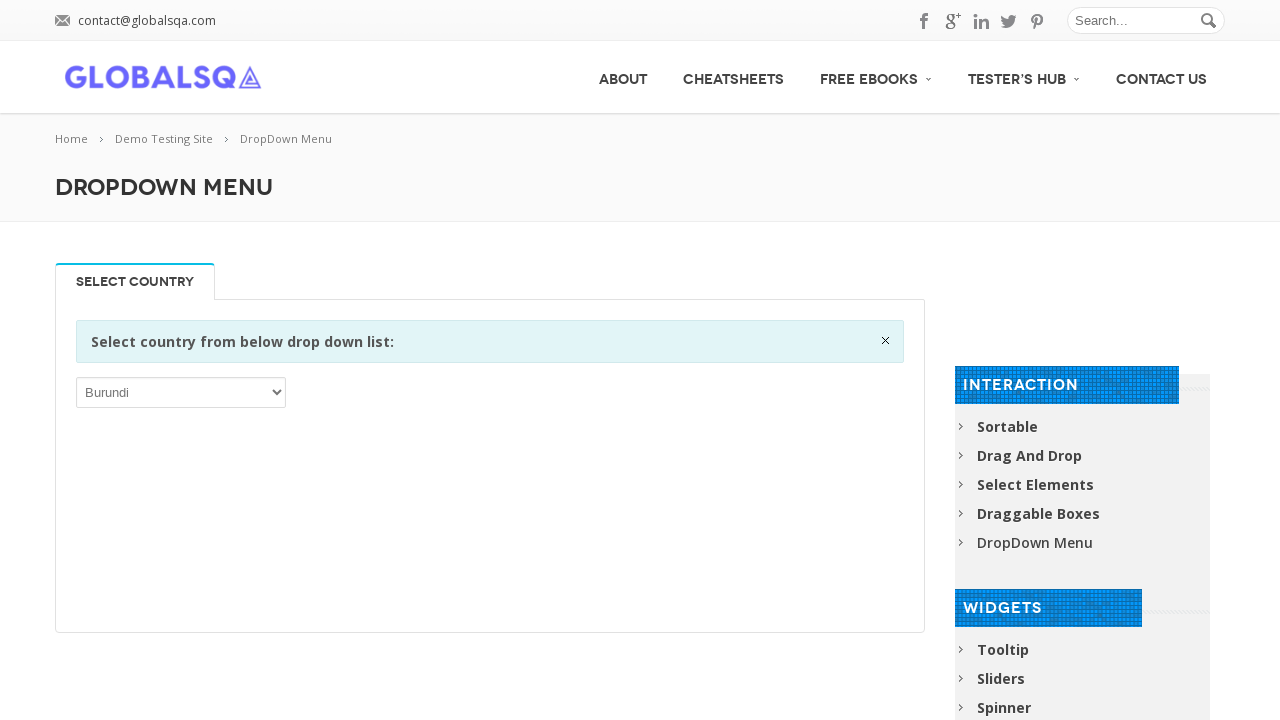

Retrieved option text: 'Iran, Islamic Republic of'
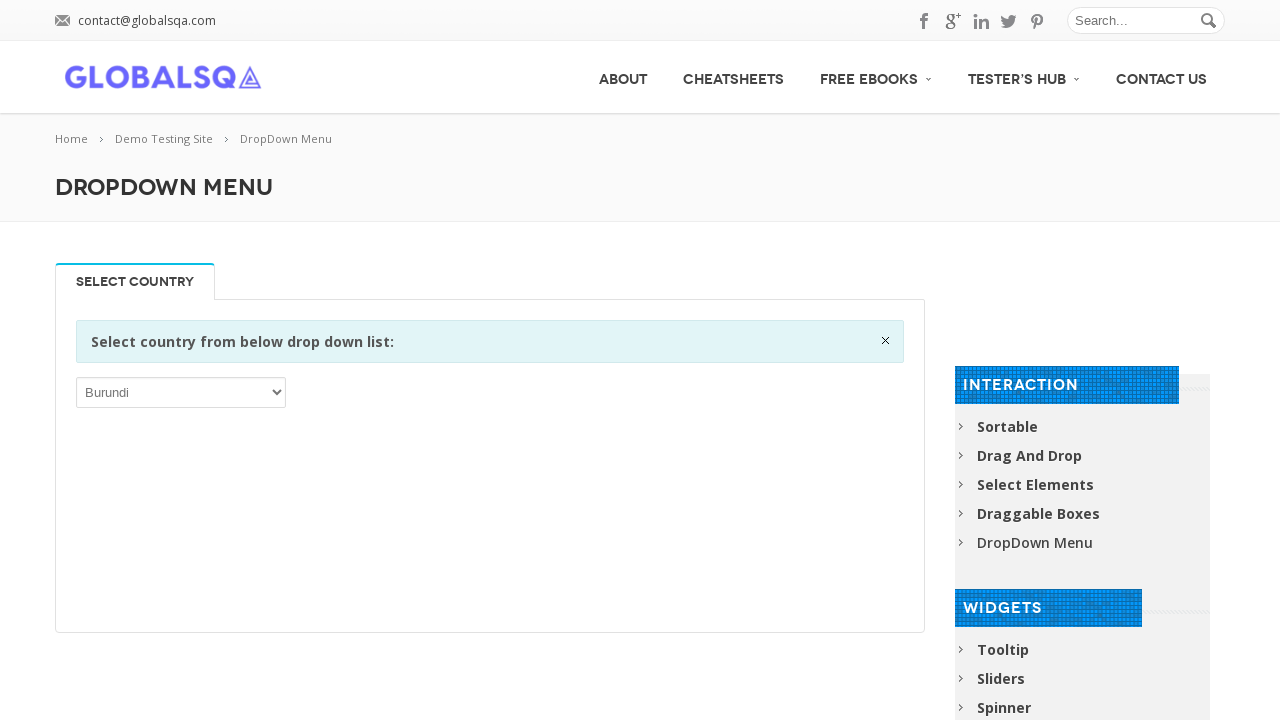

Retrieved option text: 'Iraq'
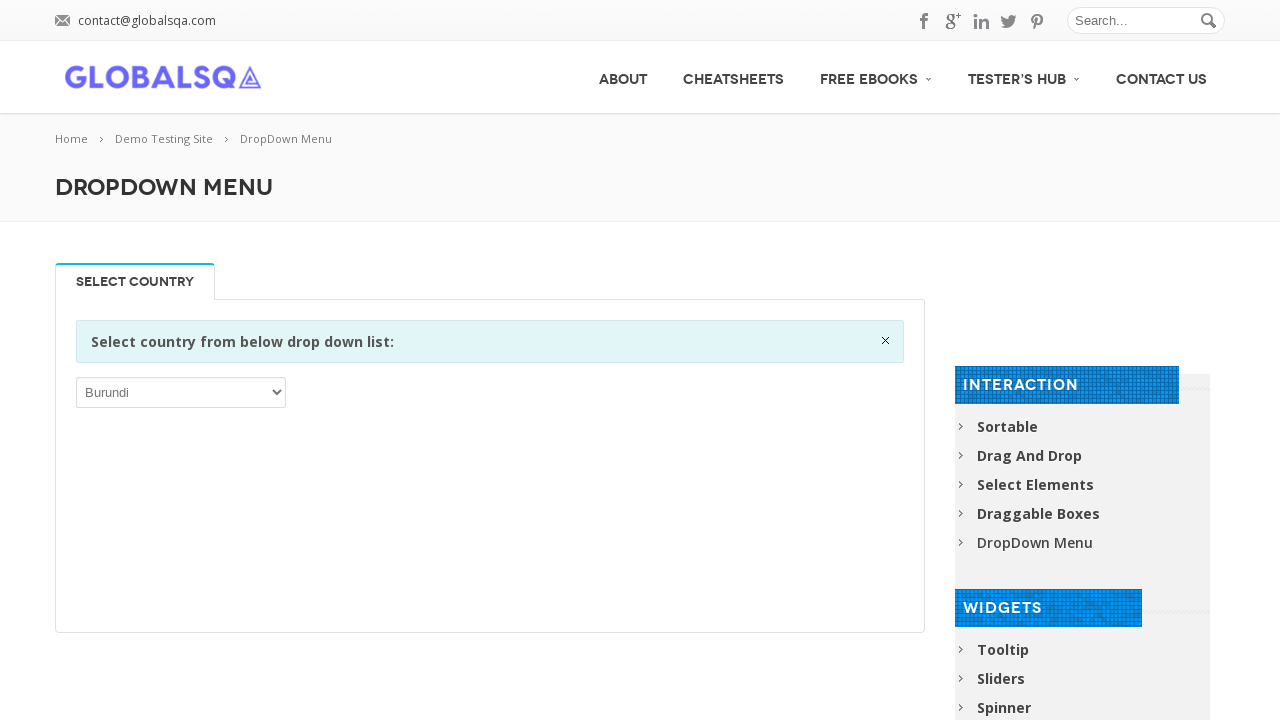

Retrieved option text: 'Ireland'
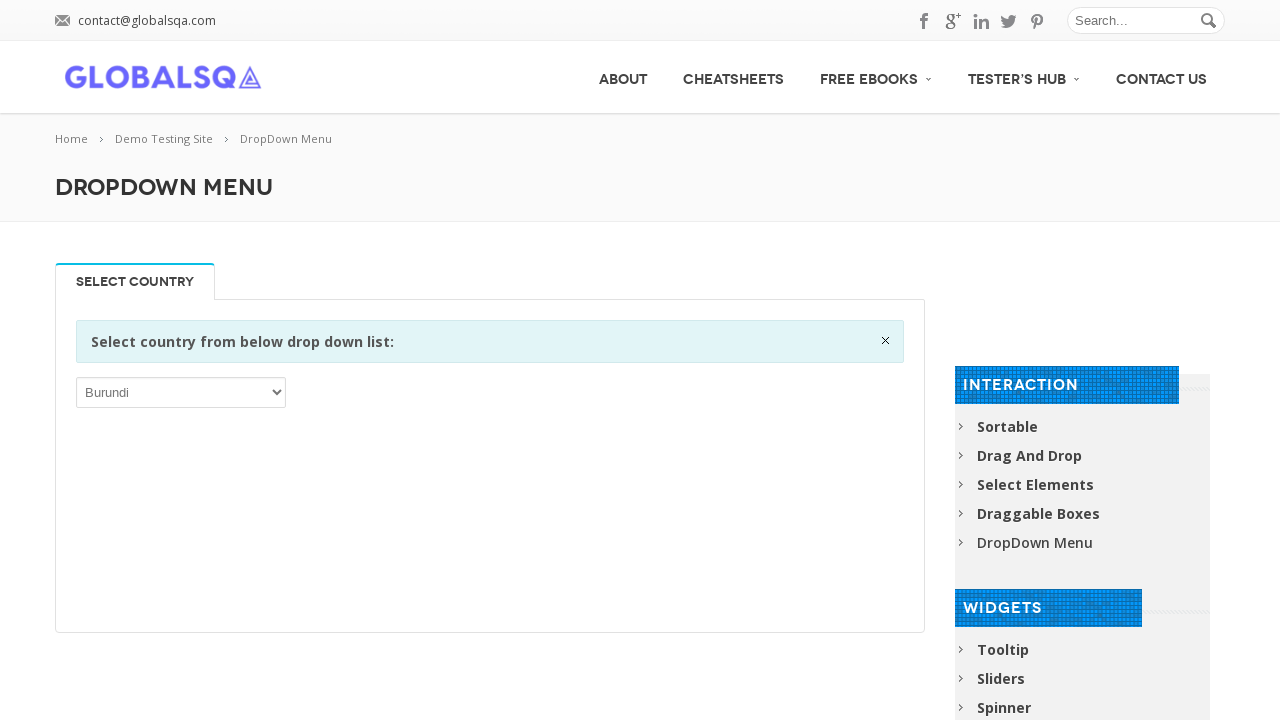

Retrieved option text: 'Isle of Man'
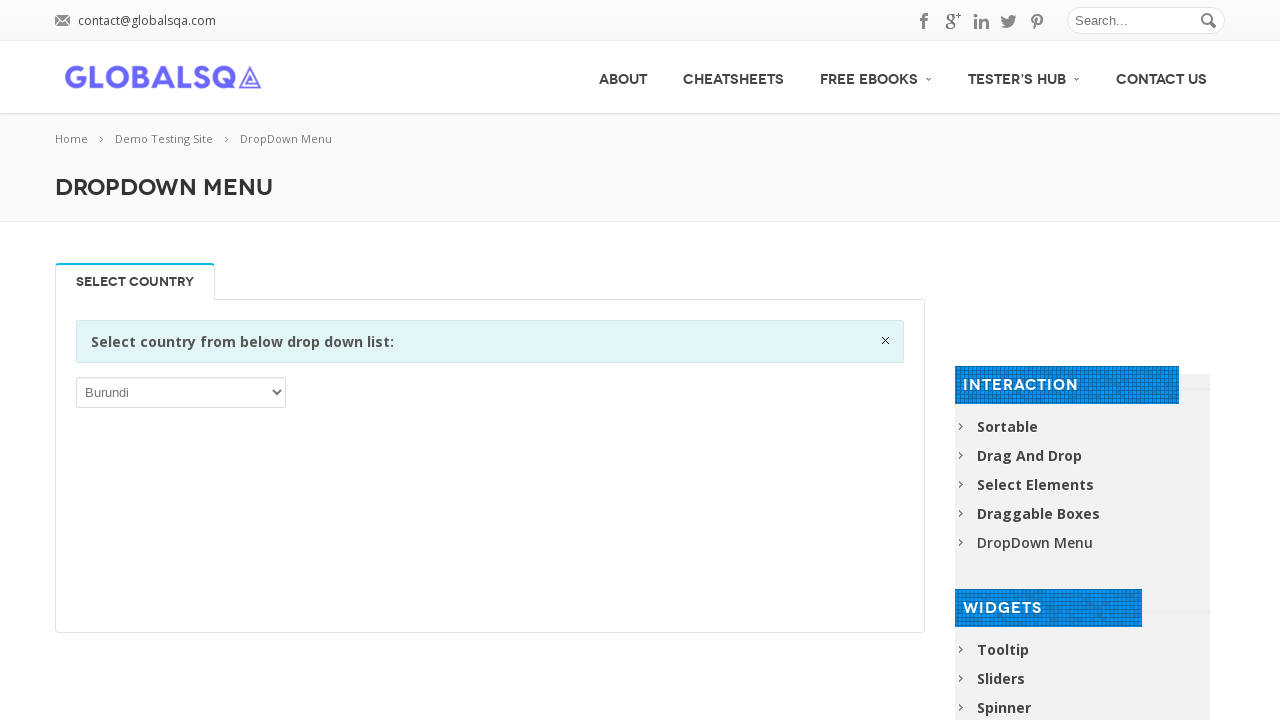

Retrieved option text: 'Israel'
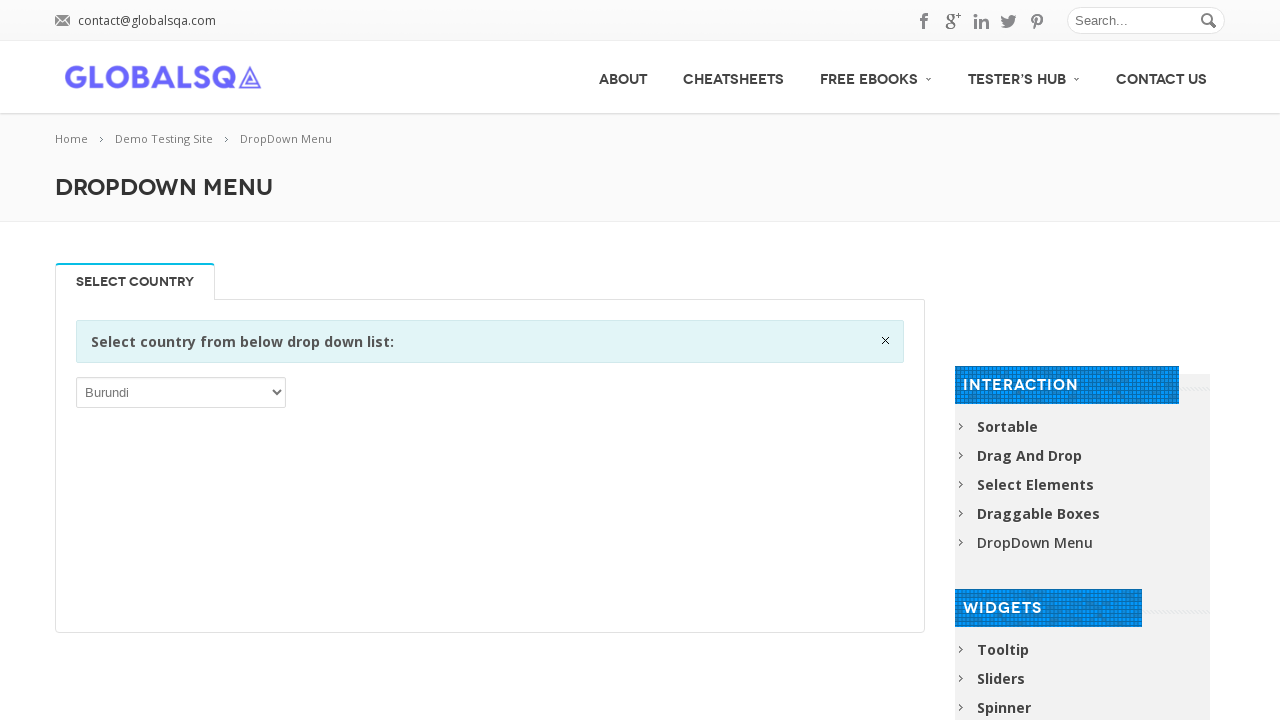

Retrieved option text: 'Italy'
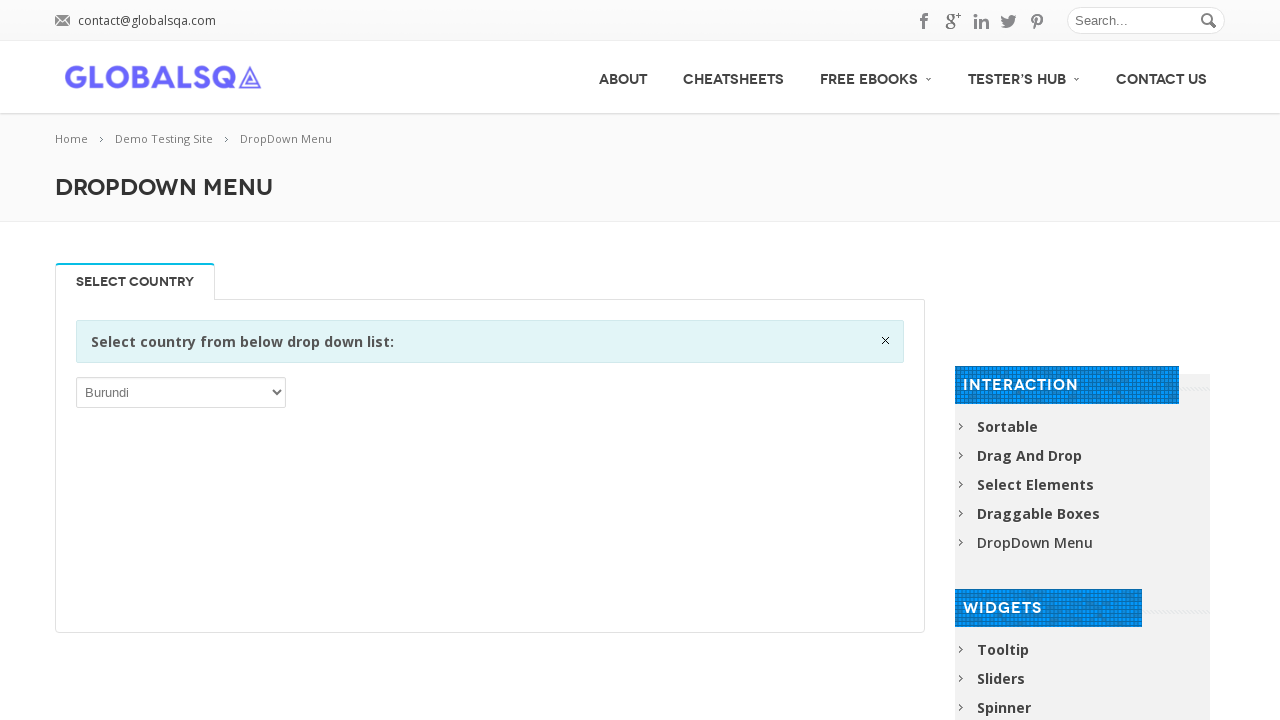

Retrieved option text: 'Jamaica'
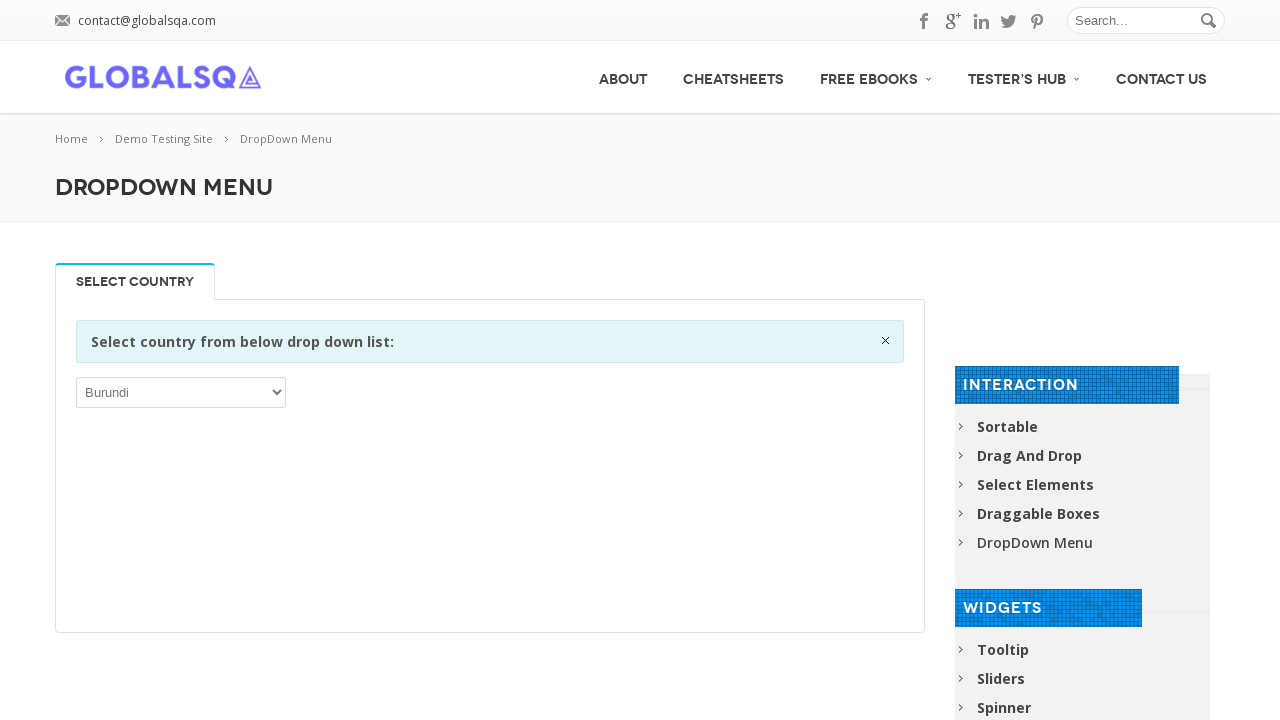

Retrieved option text: 'Japan'
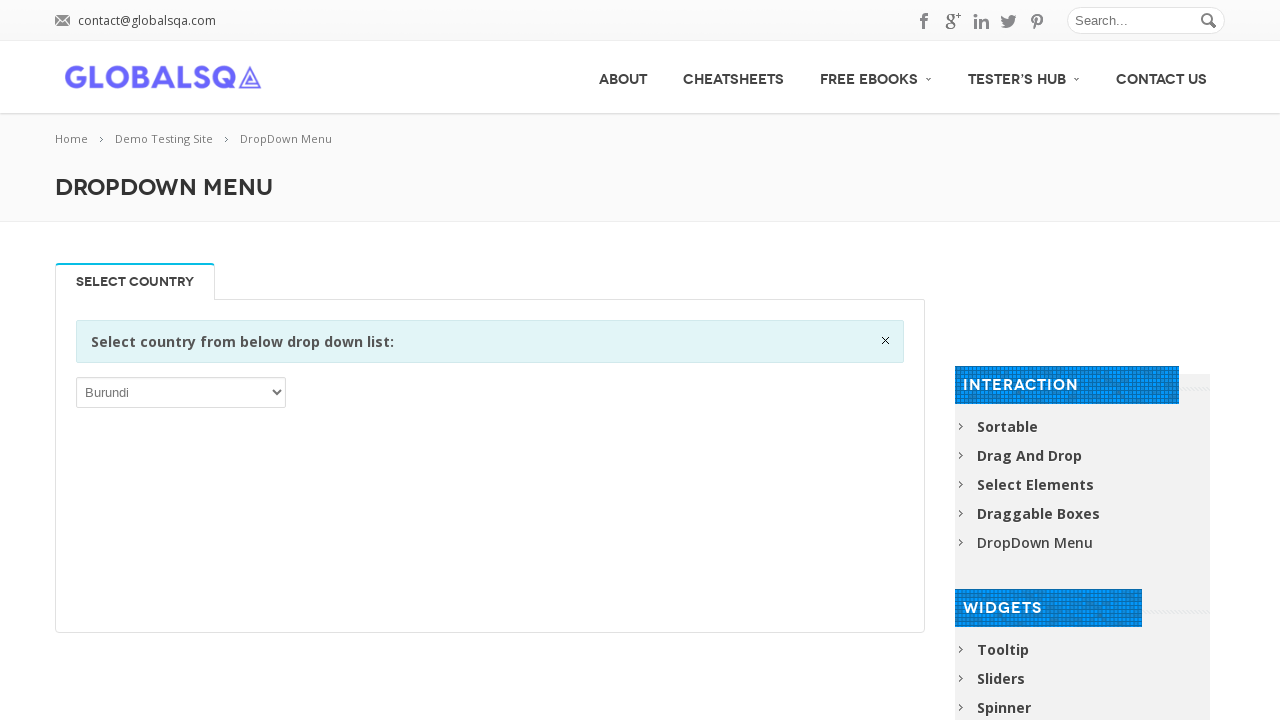

Retrieved option text: 'Jersey'
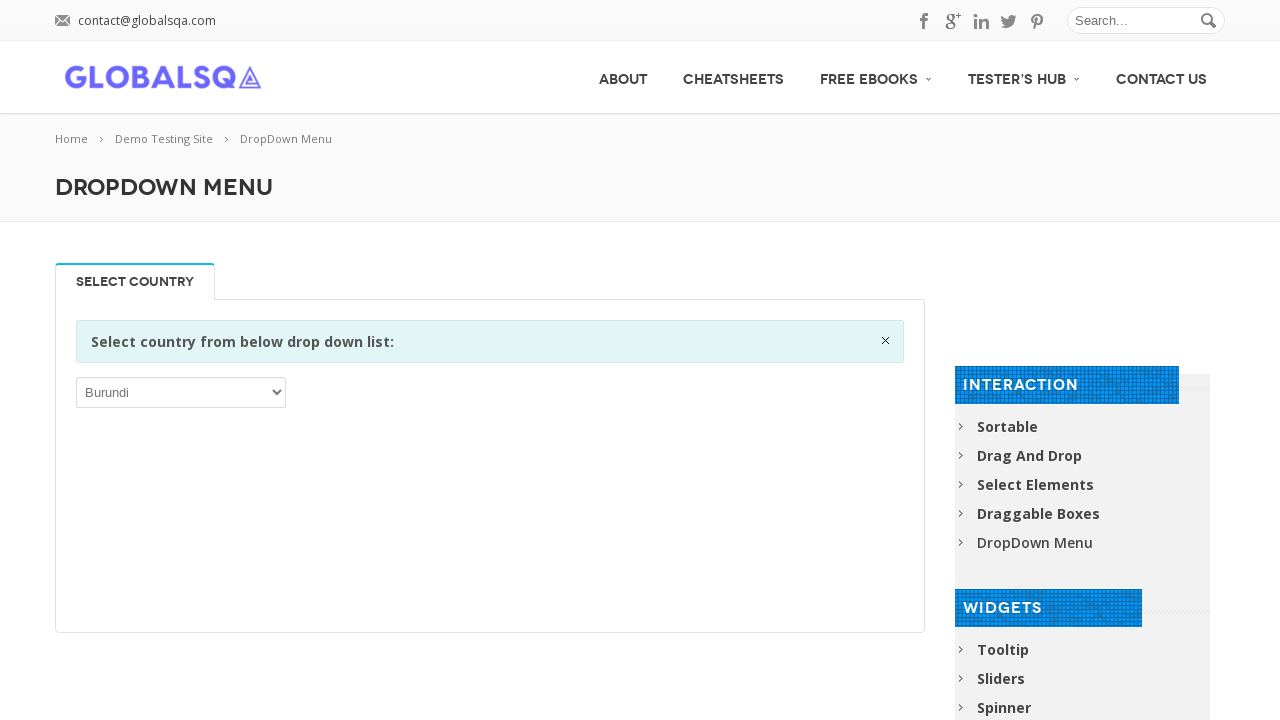

Retrieved option text: 'Jordan'
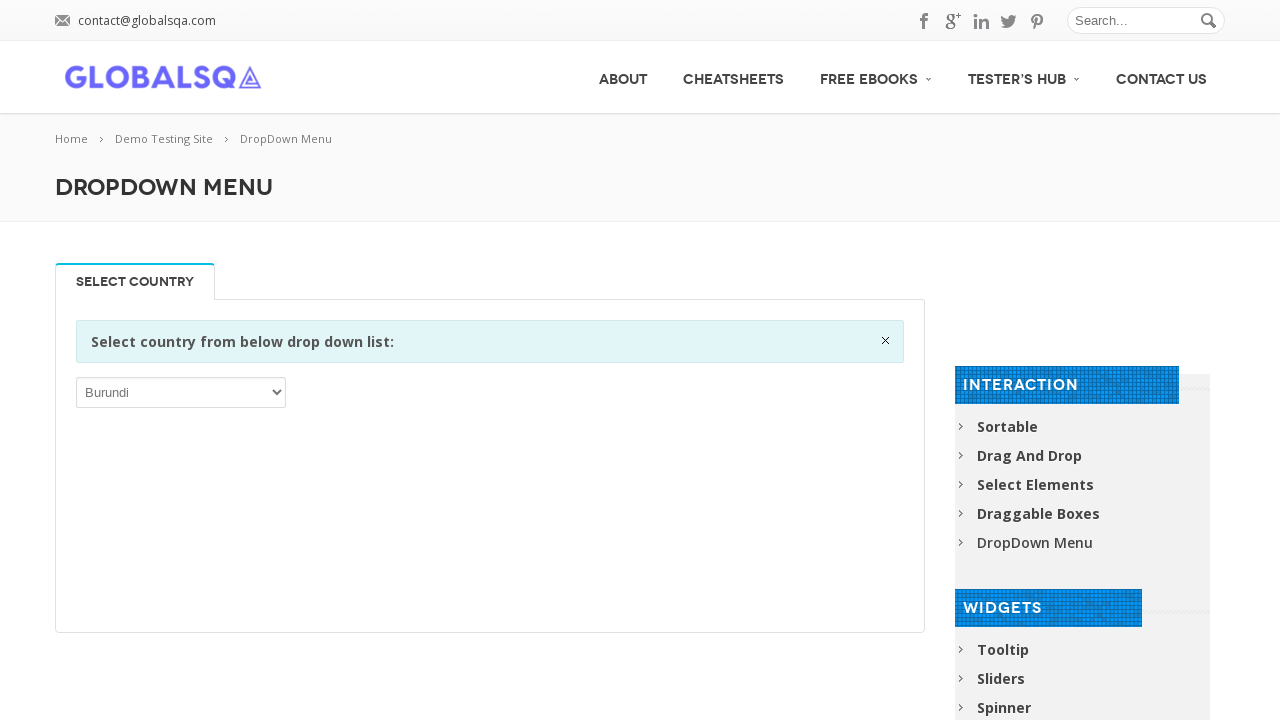

Retrieved option text: 'Kazakhstan'
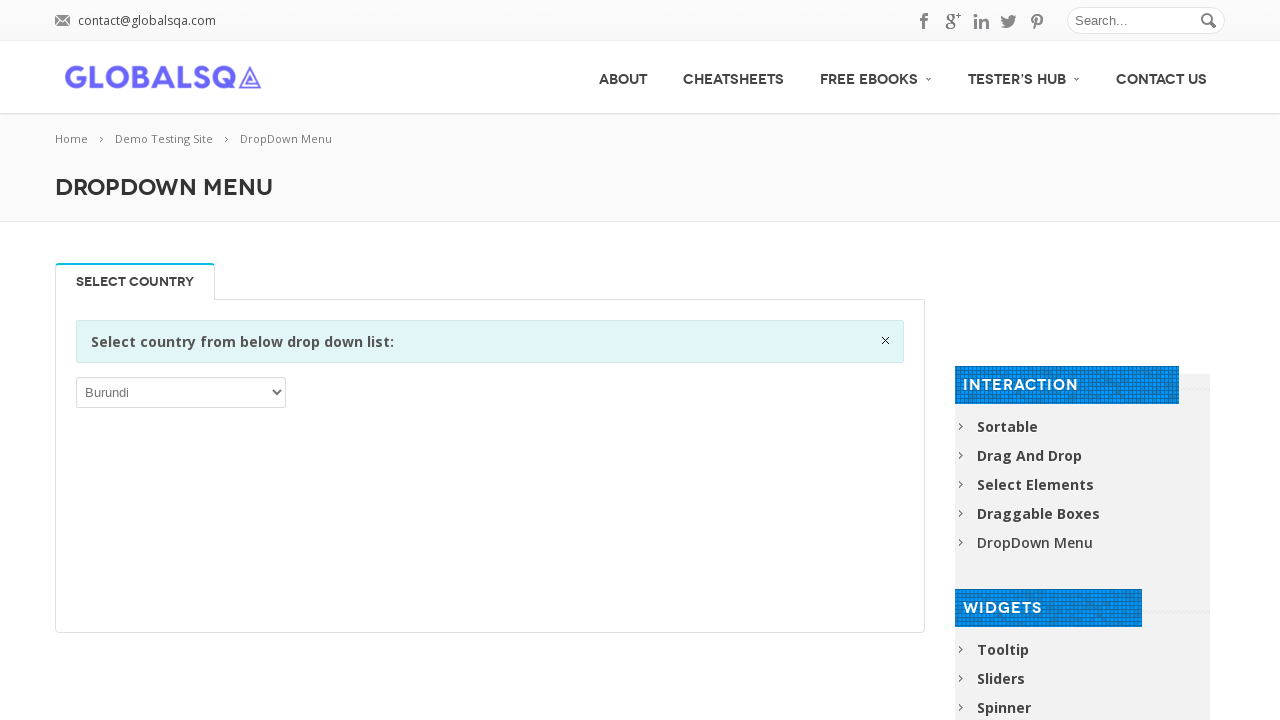

Retrieved option text: 'Kenya'
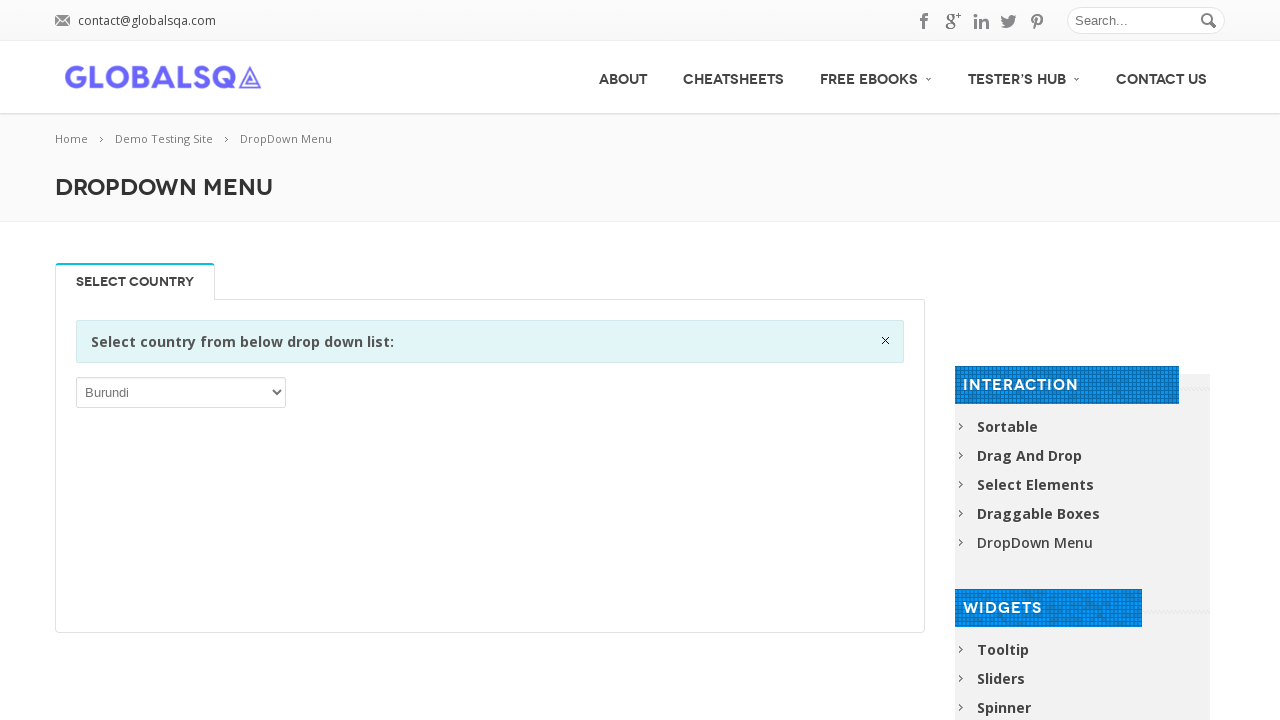

Retrieved option text: 'Kiribati'
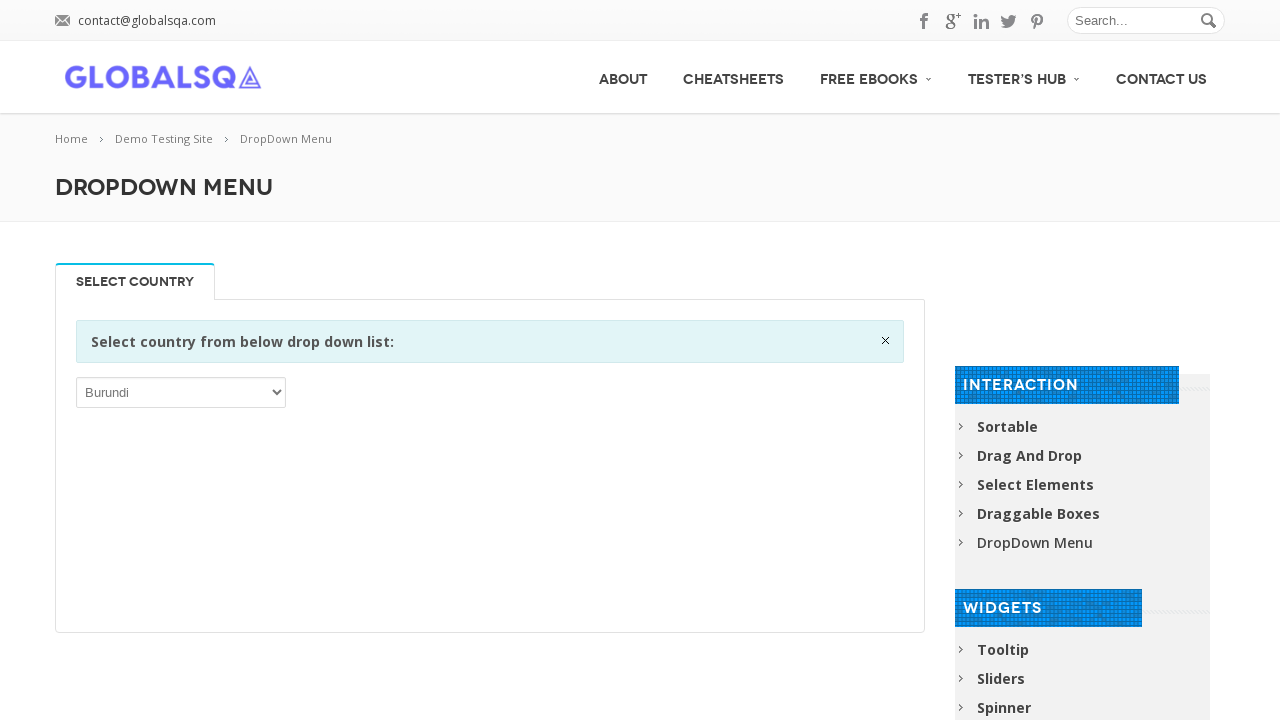

Retrieved option text: 'Korea, Democratic People’s Republic of'
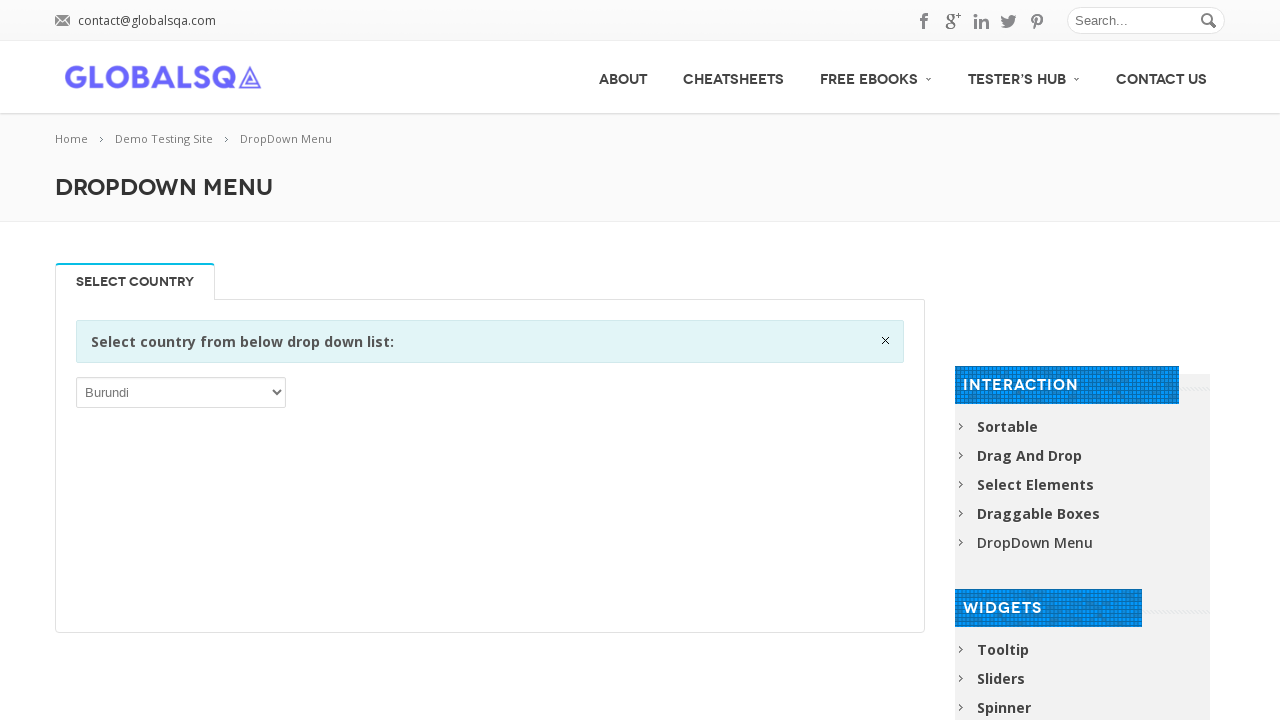

Retrieved option text: 'Korea, Republic of'
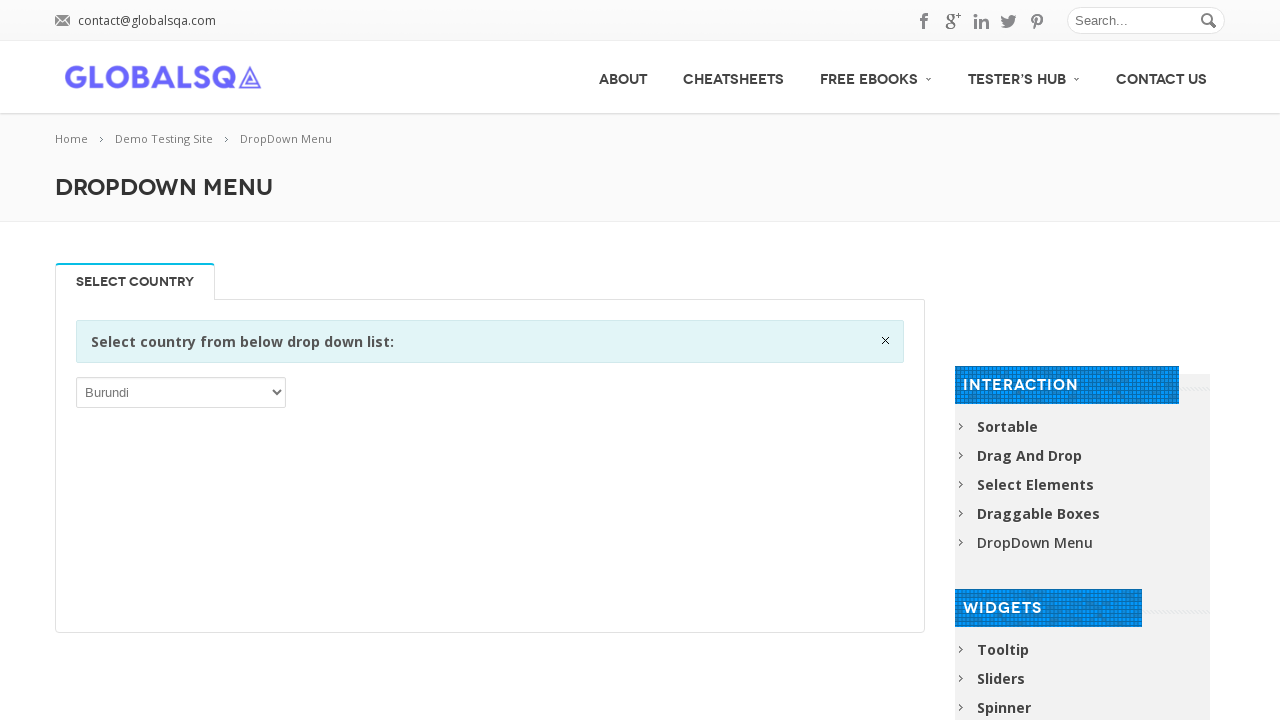

Retrieved option text: 'Kuwait'
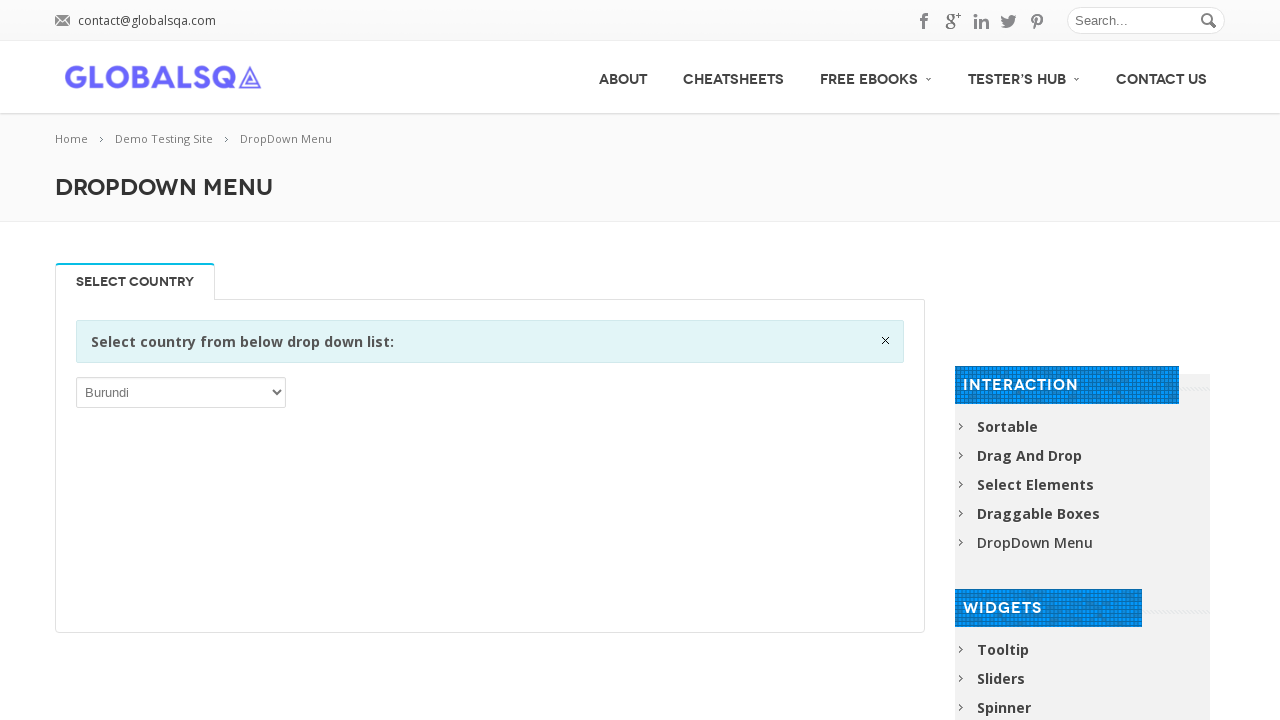

Retrieved option text: 'Kyrgyzstan'
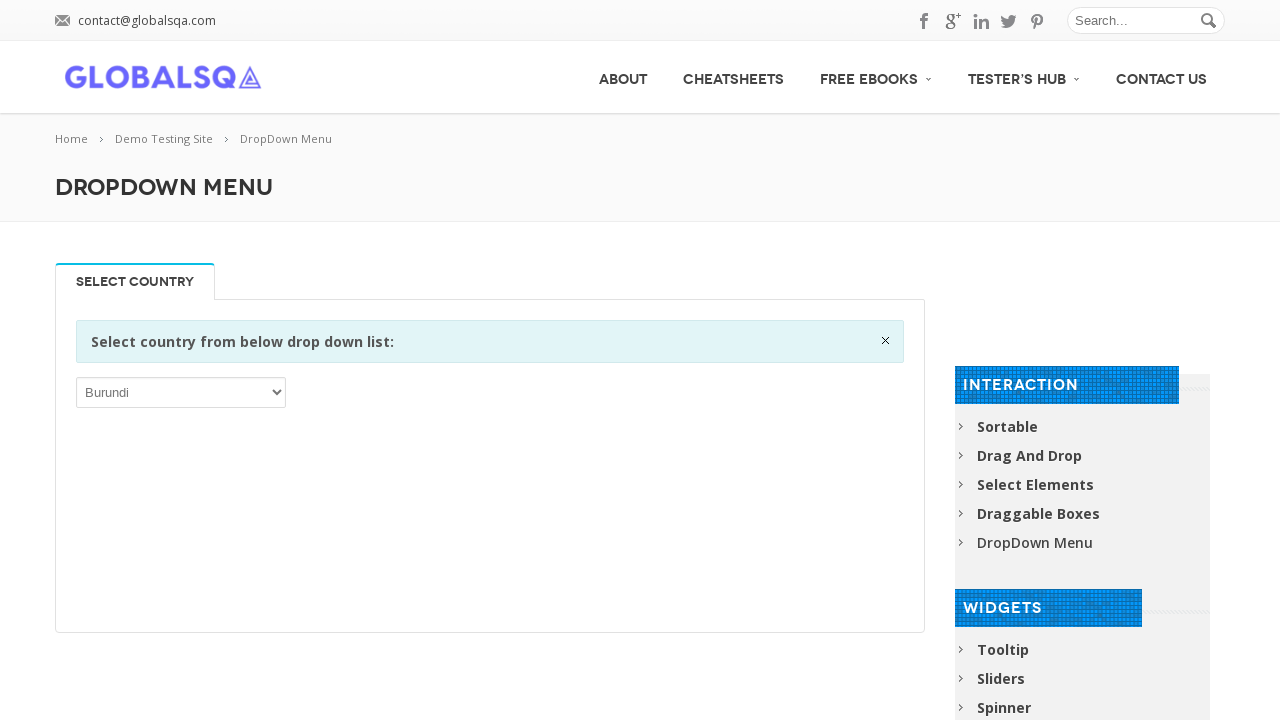

Retrieved option text: 'Lao People’s Democratic Republic'
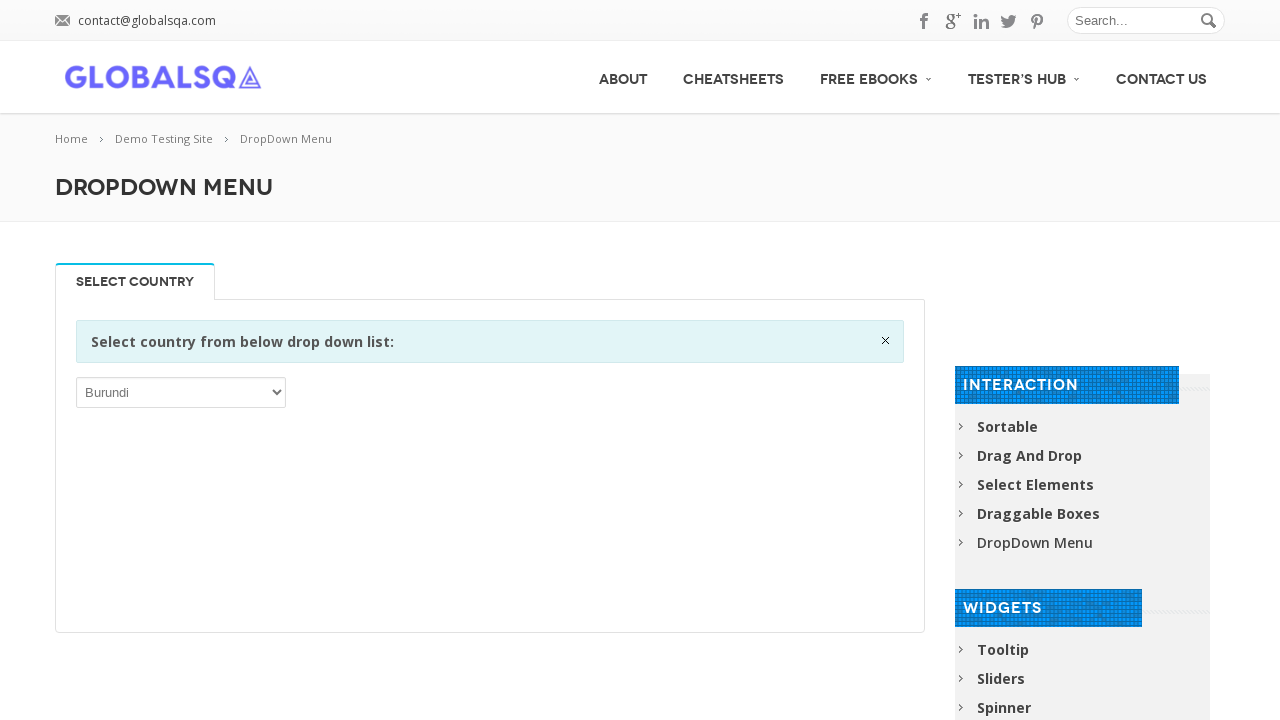

Retrieved option text: 'Latvia'
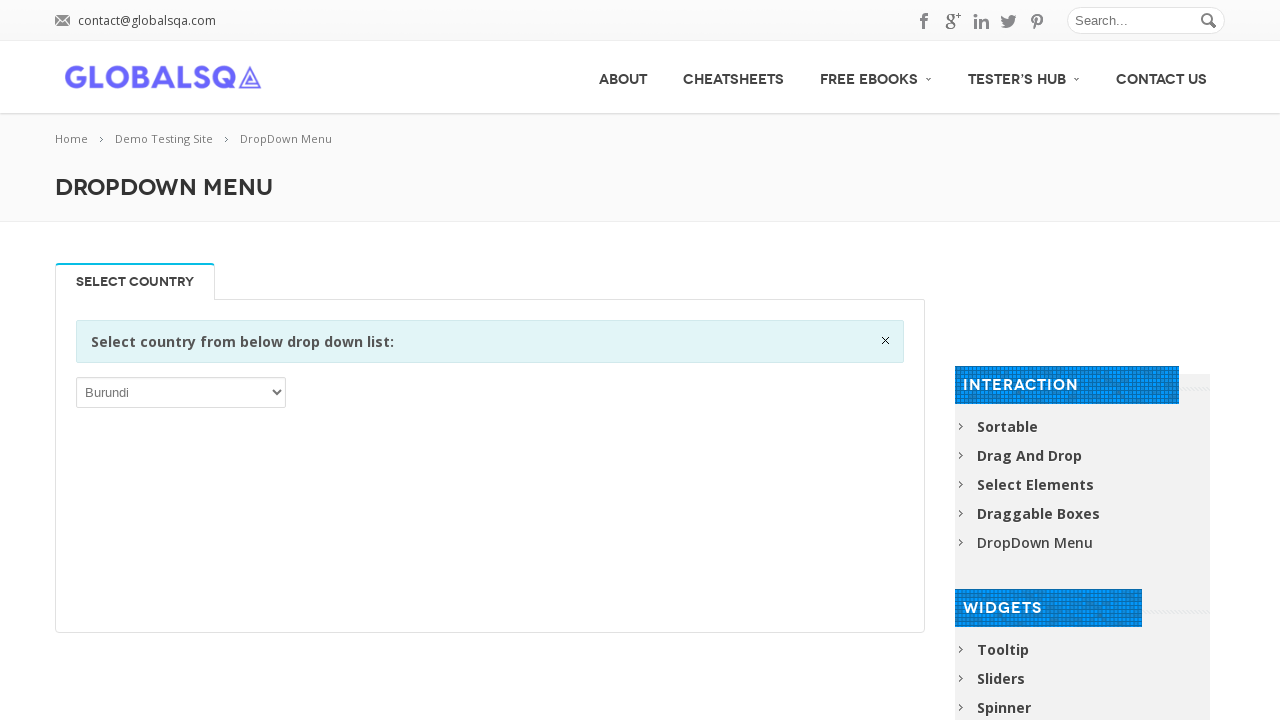

Retrieved option text: 'Lebanon'
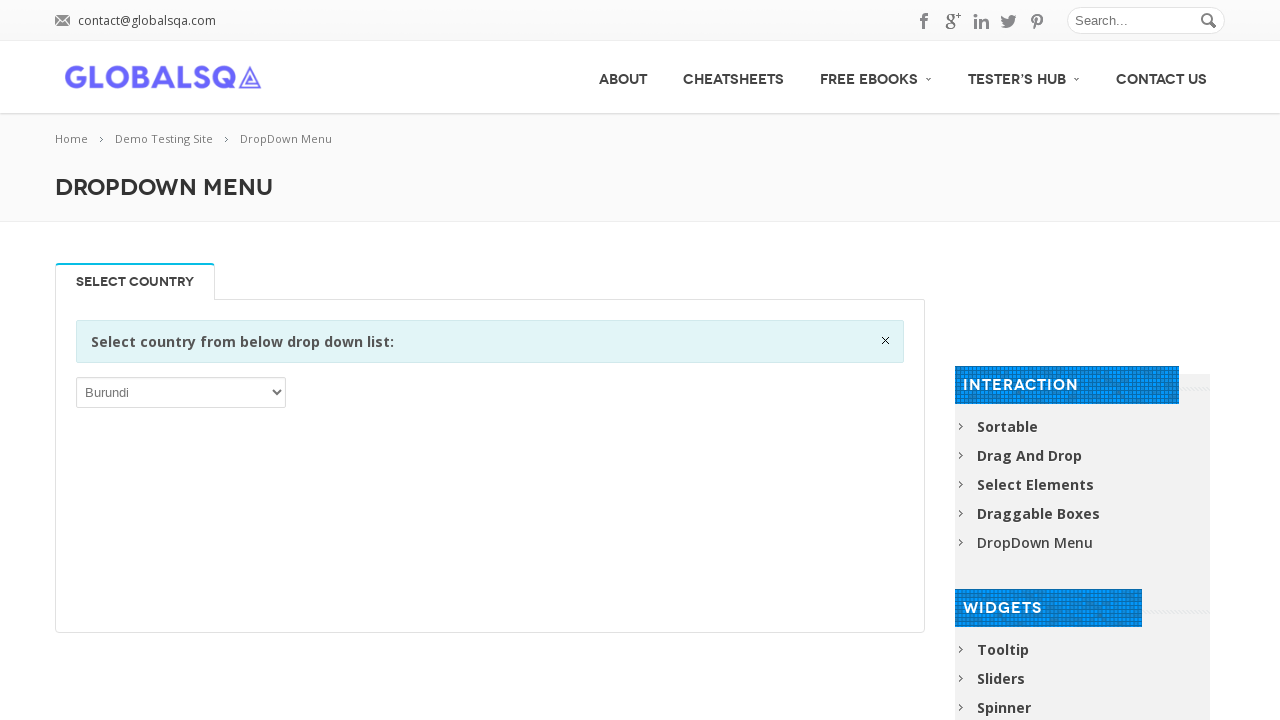

Retrieved option text: 'Lesotho'
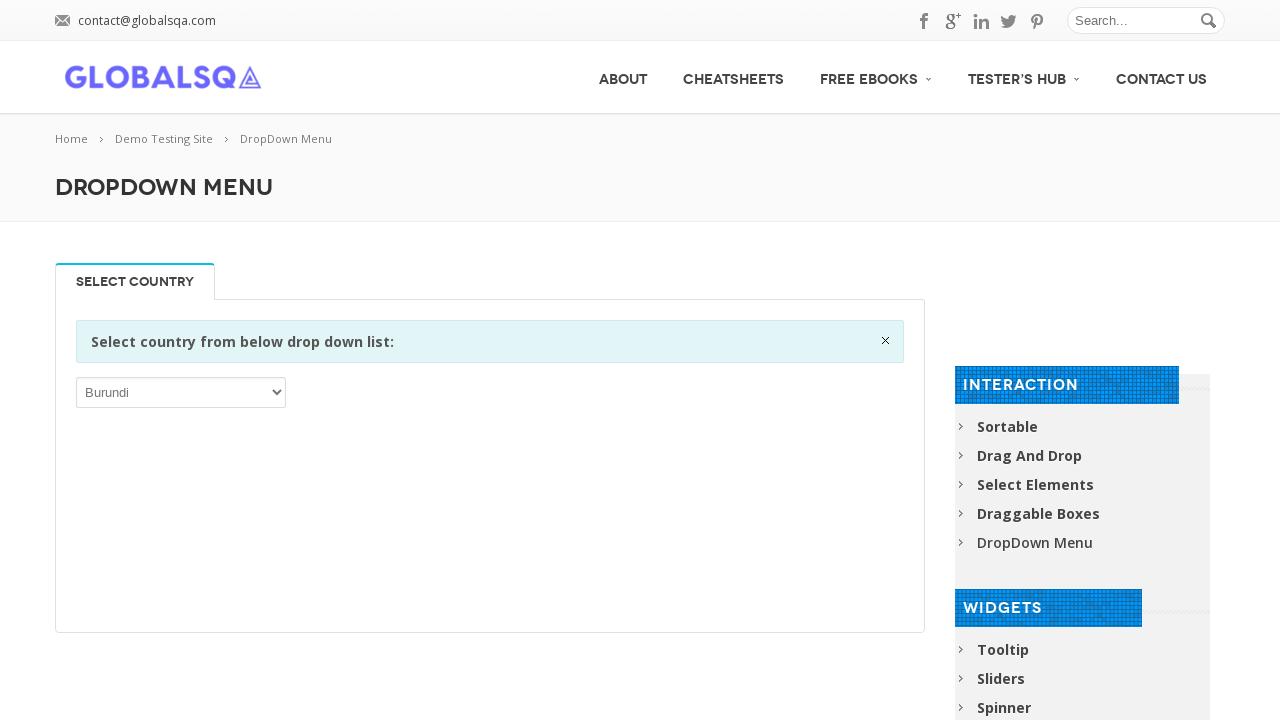

Retrieved option text: 'Liberia'
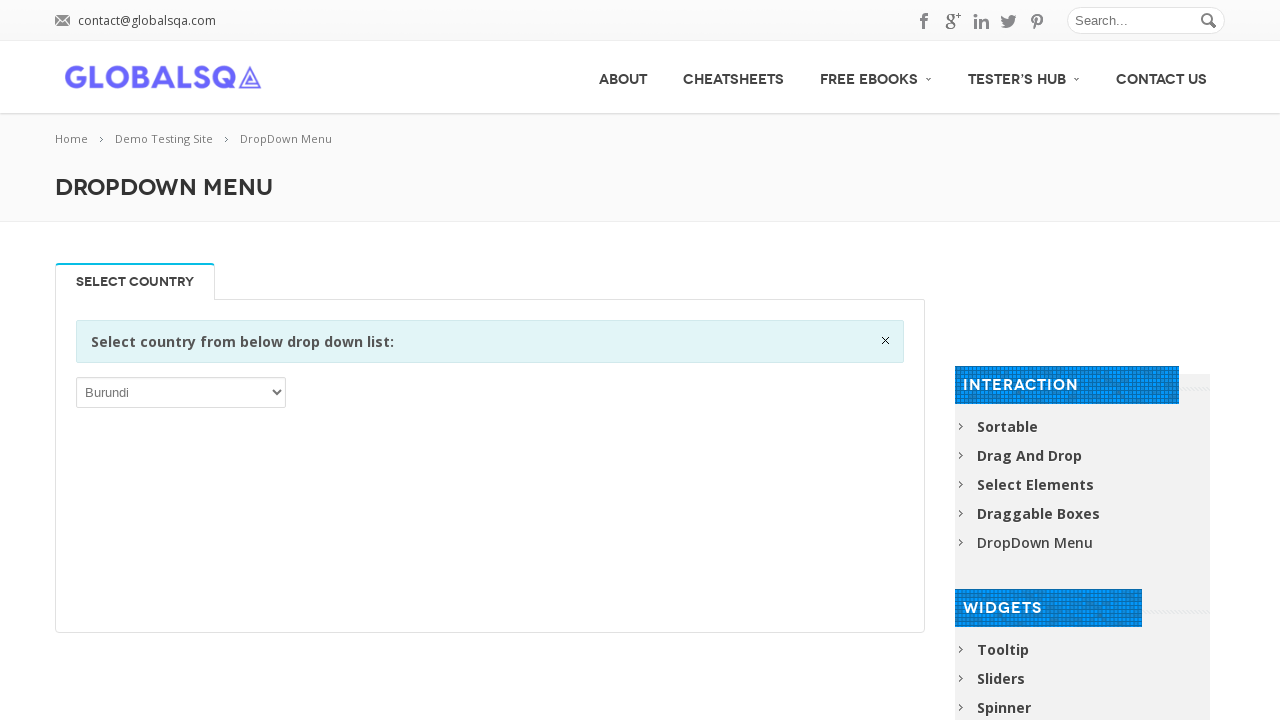

Retrieved option text: 'Libya'
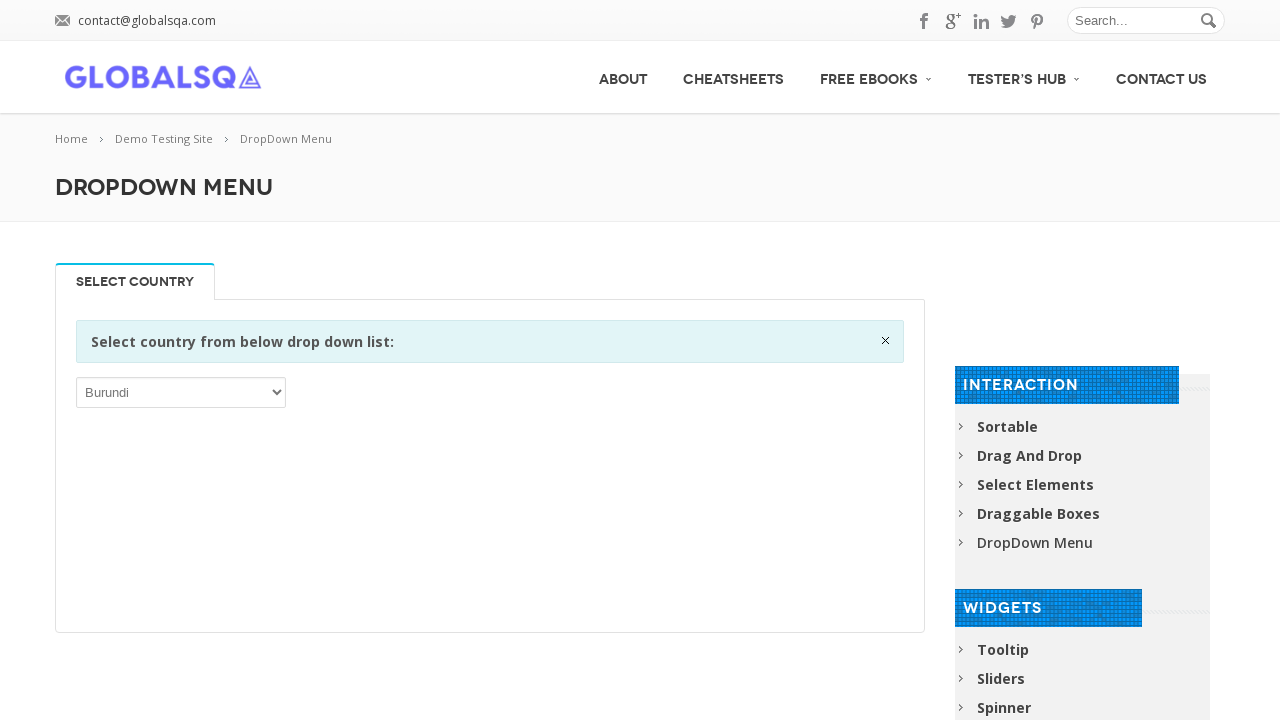

Retrieved option text: 'Liechtenstein'
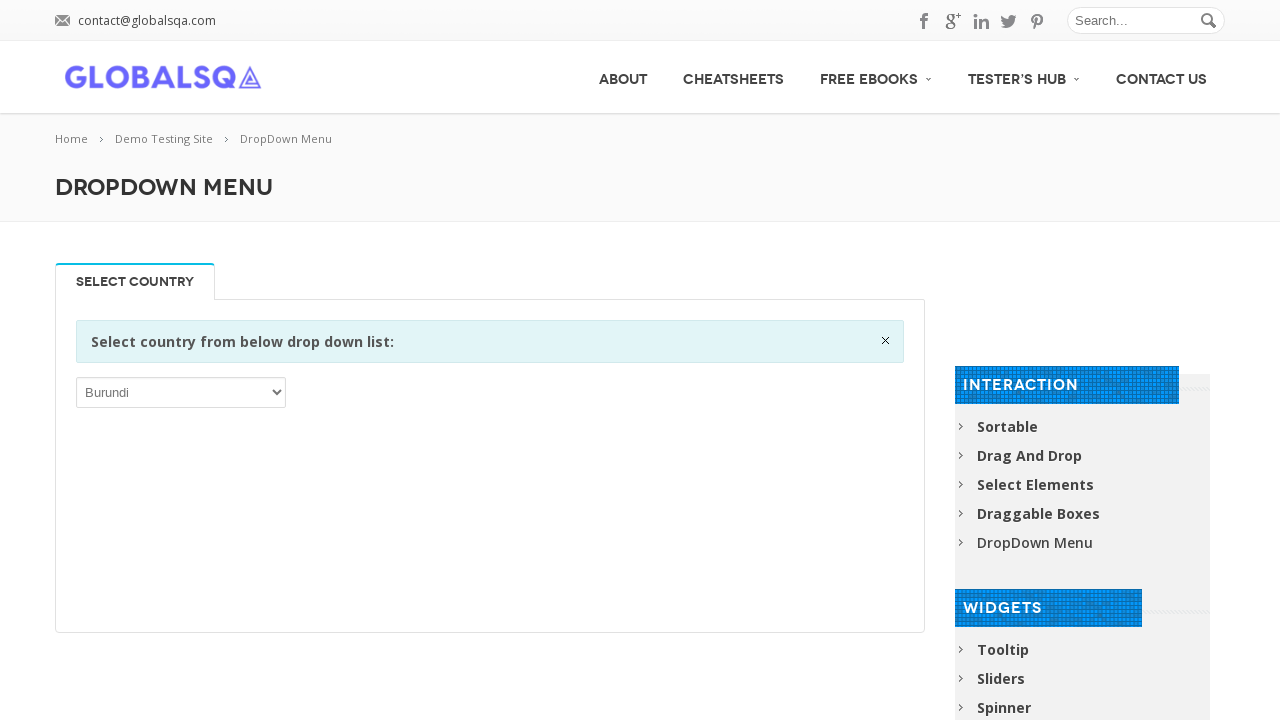

Retrieved option text: 'Lithuania'
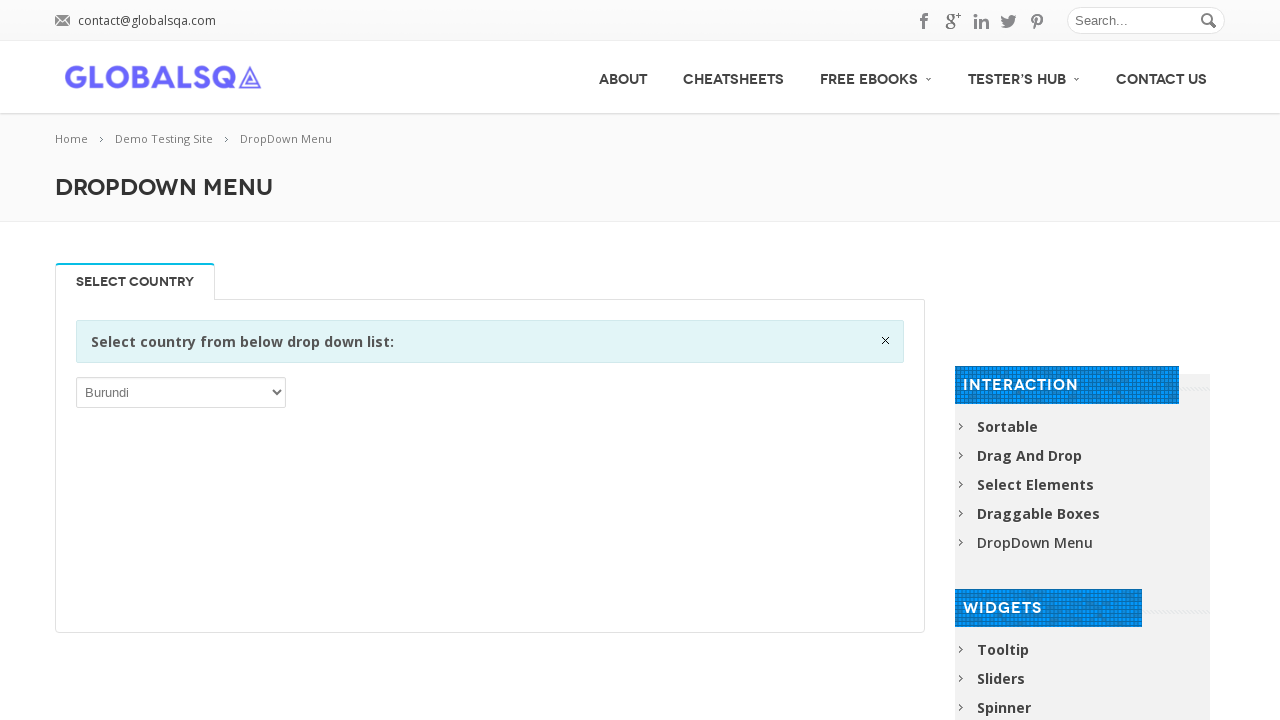

Retrieved option text: 'Luxembourg'
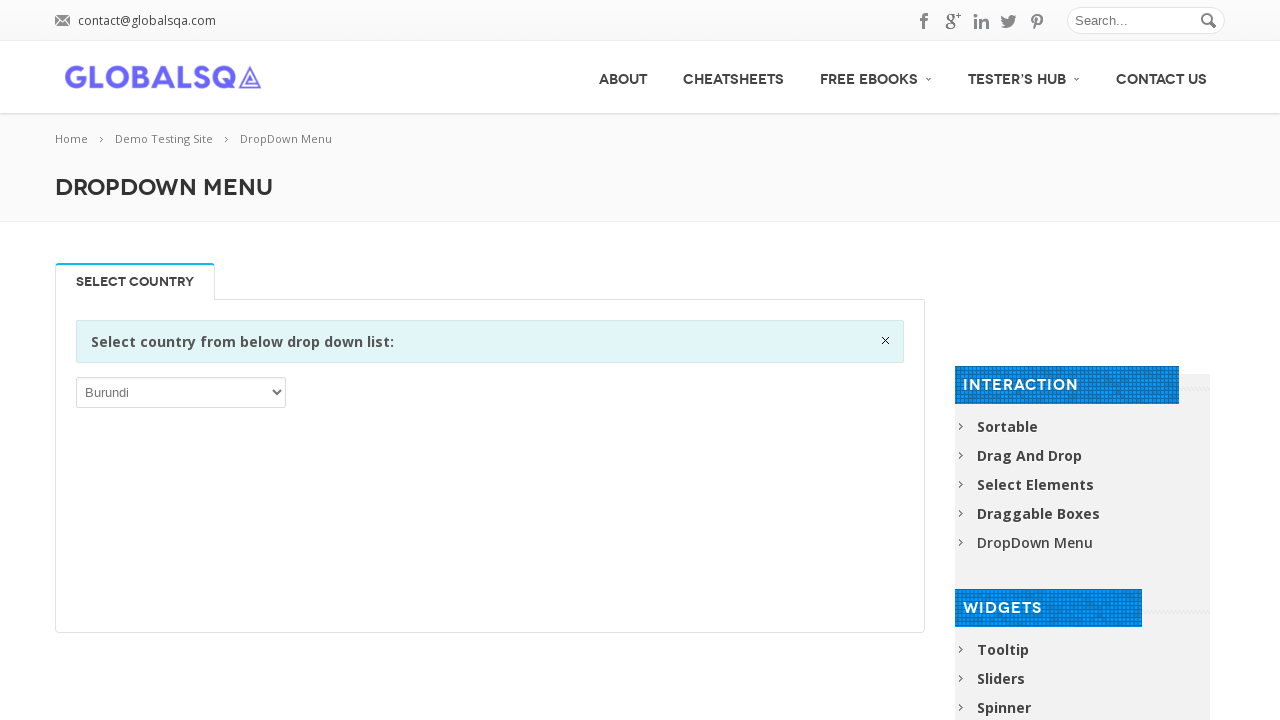

Retrieved option text: 'Macao'
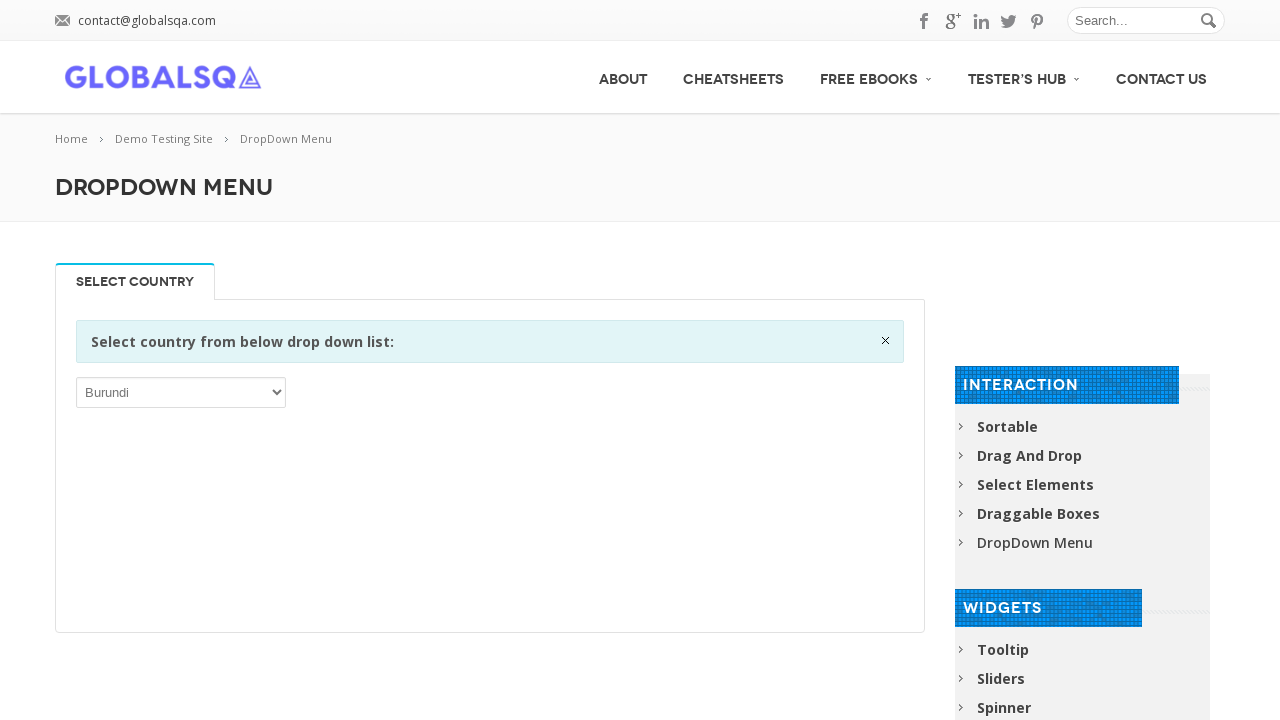

Retrieved option text: 'Macedonia, the former Yugoslav Republic of'
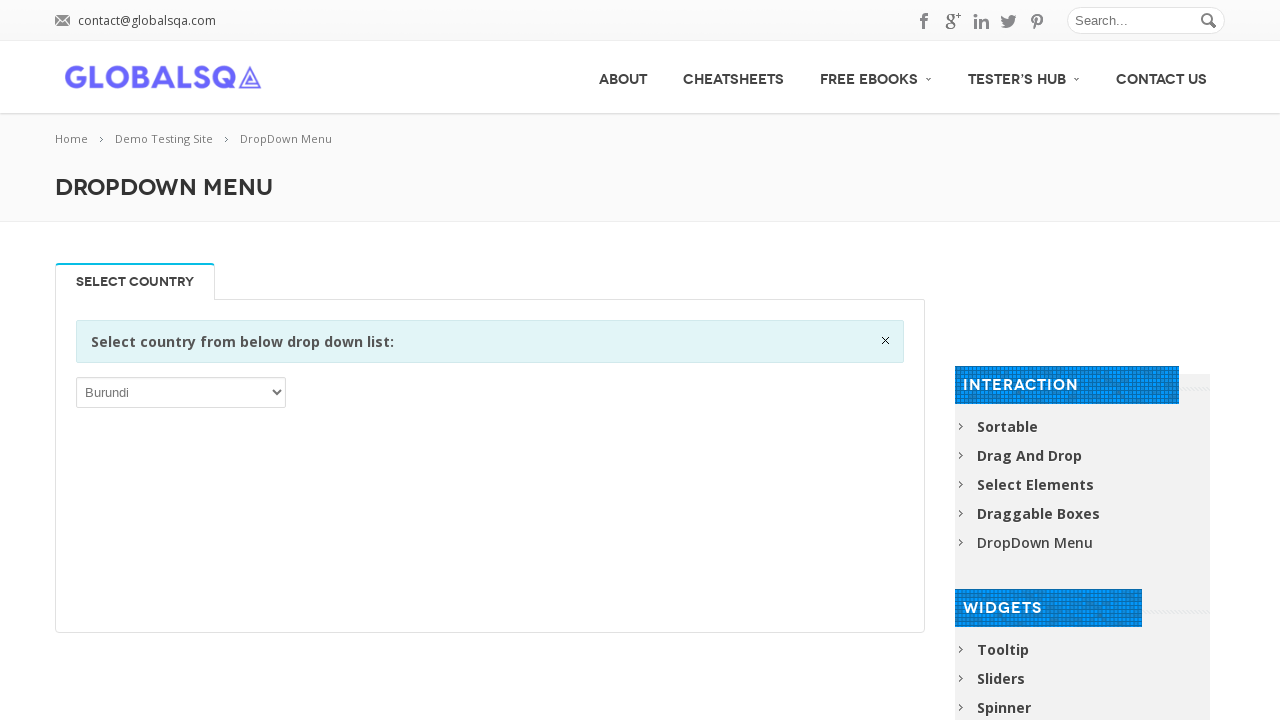

Retrieved option text: 'Madagascar'
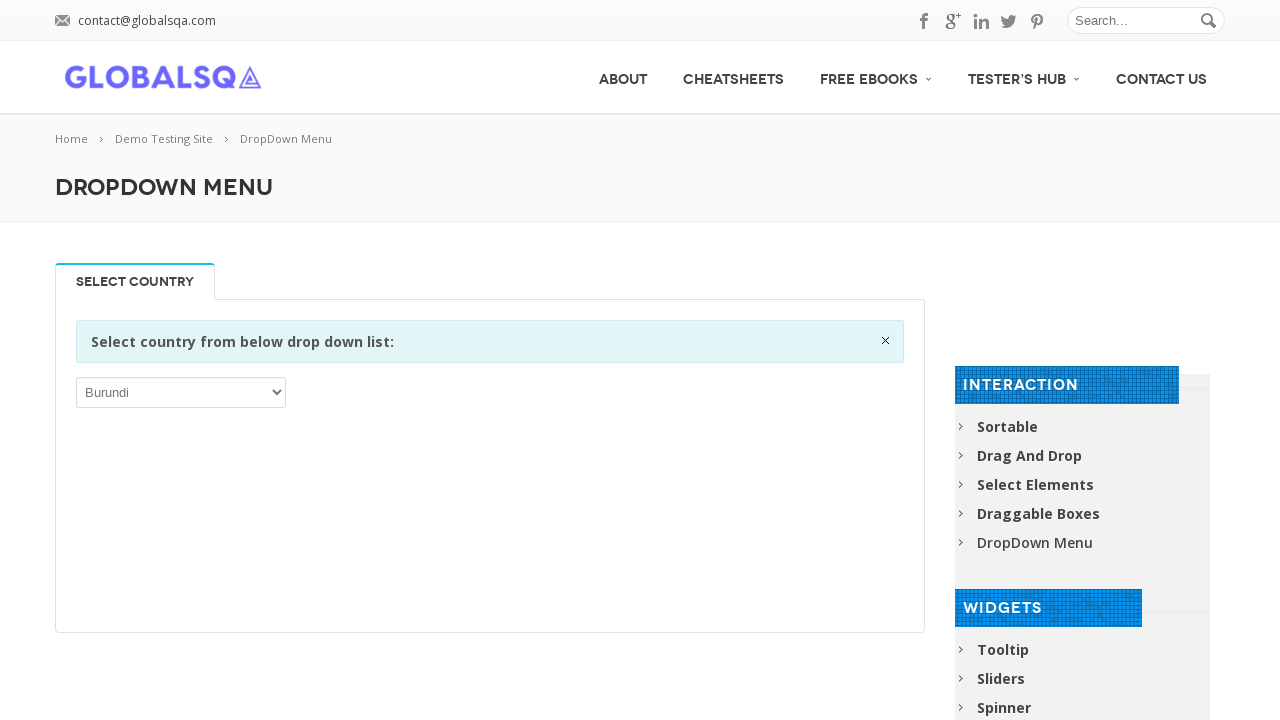

Retrieved option text: 'Malawi'
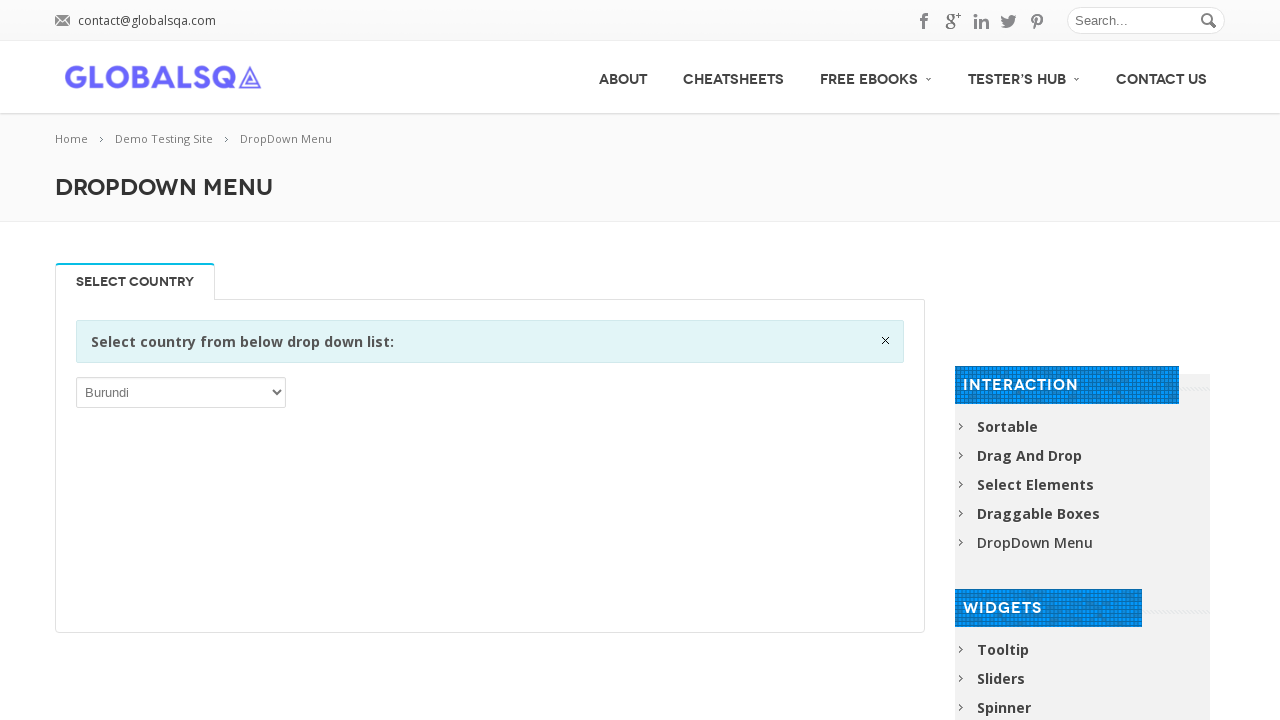

Retrieved option text: 'Malaysia'
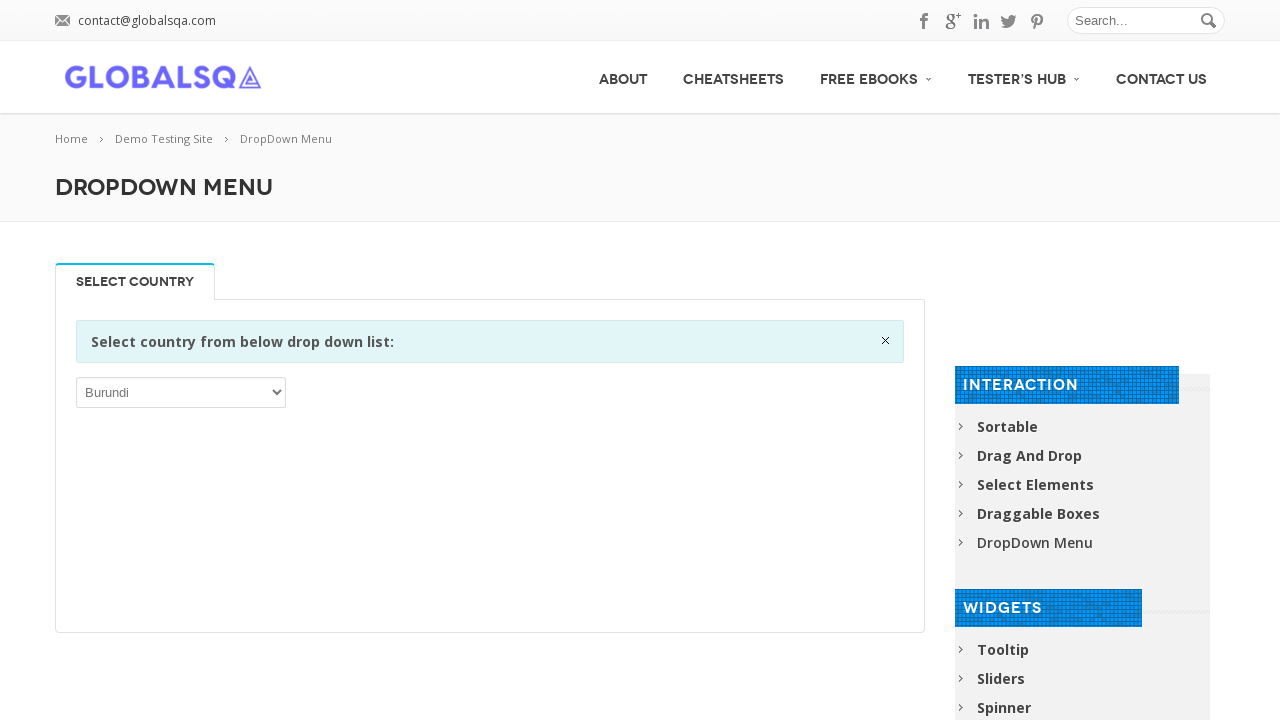

Retrieved option text: 'Maldives'
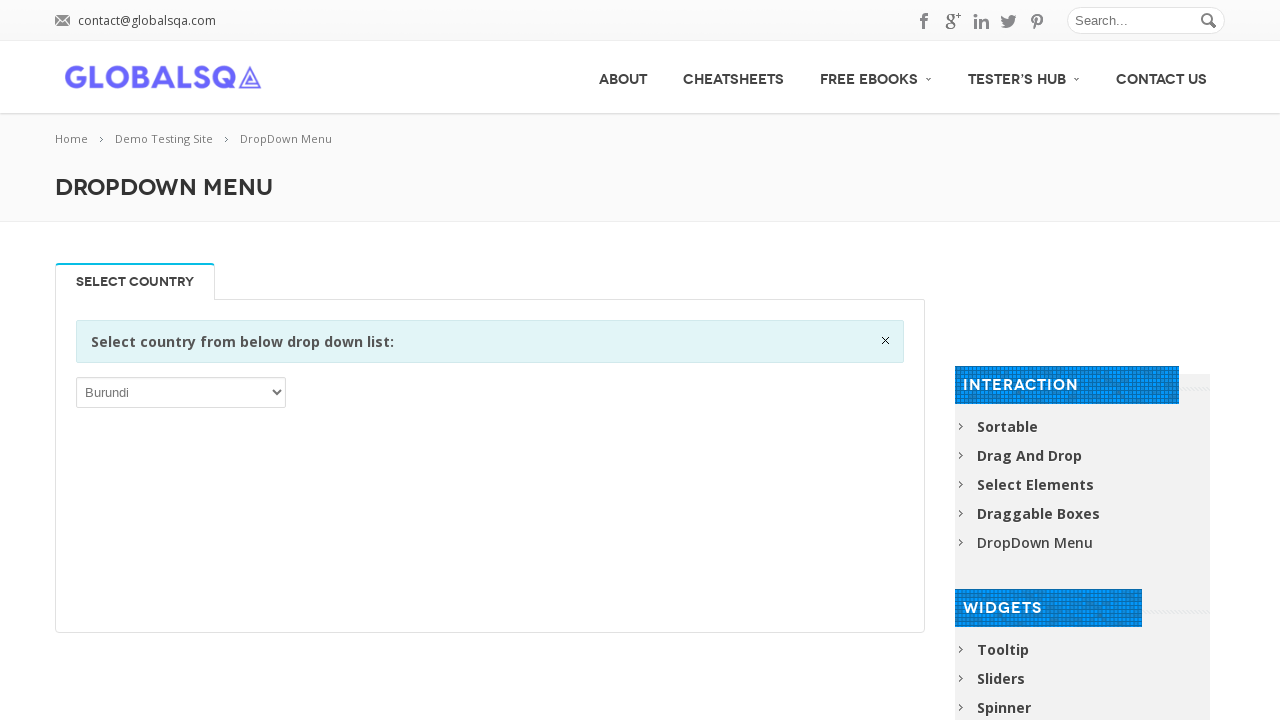

Retrieved option text: 'Mali'
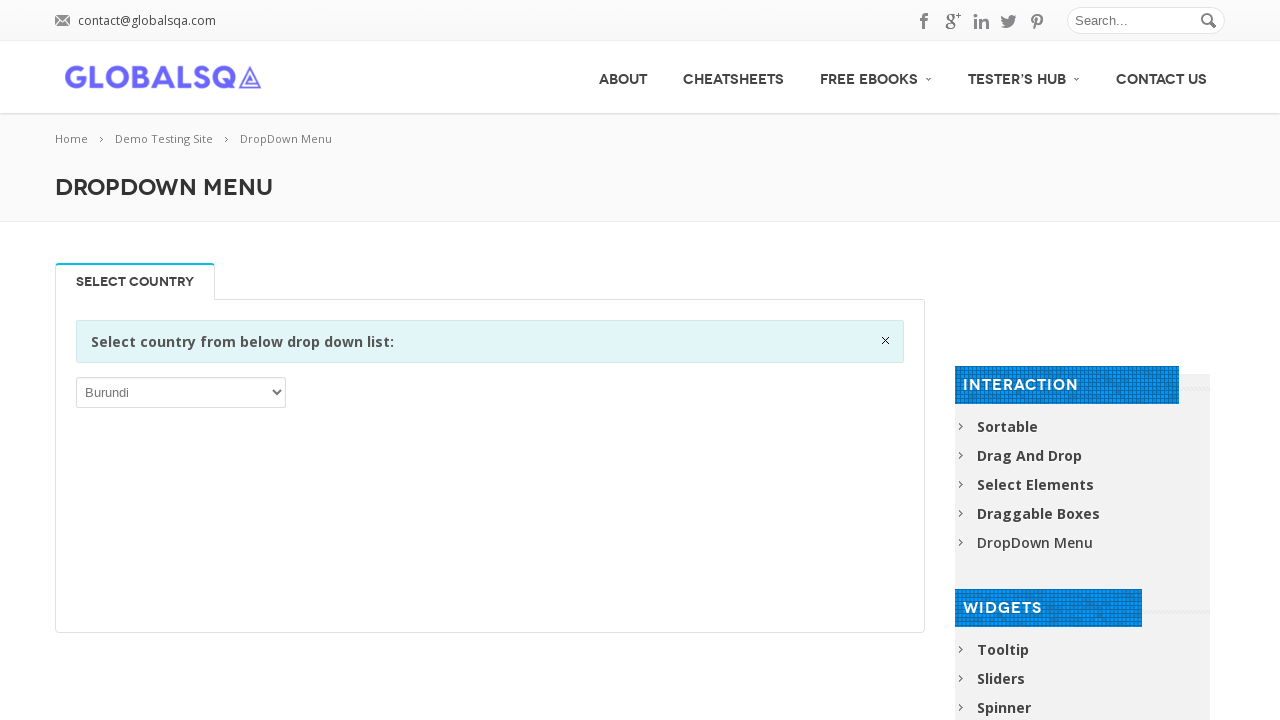

Retrieved option text: 'Malta'
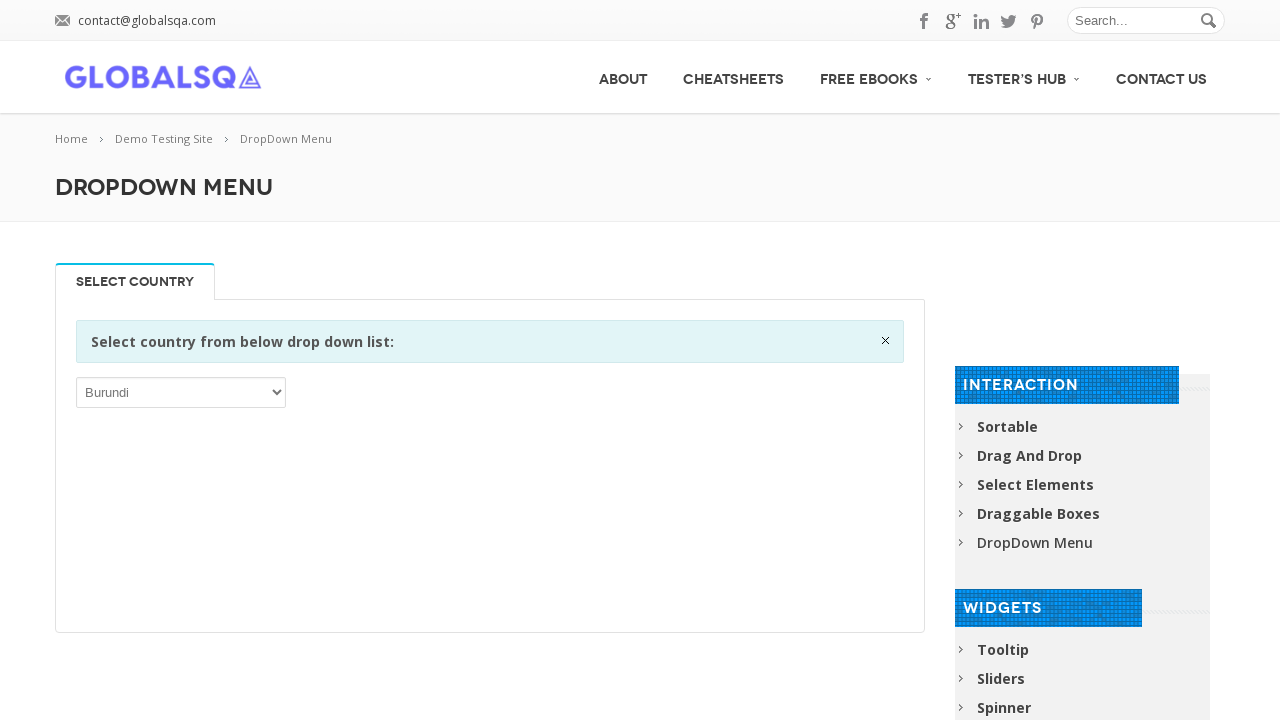

Retrieved option text: 'Marshall Islands'
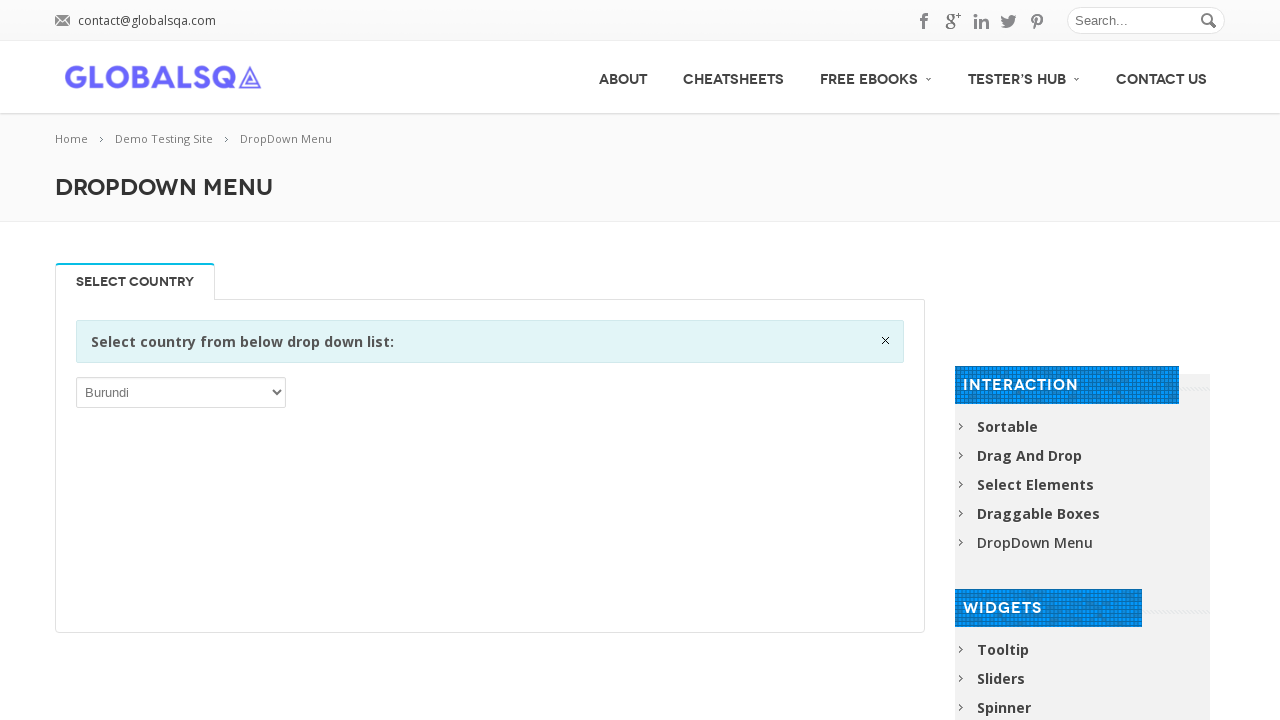

Retrieved option text: 'Martinique'
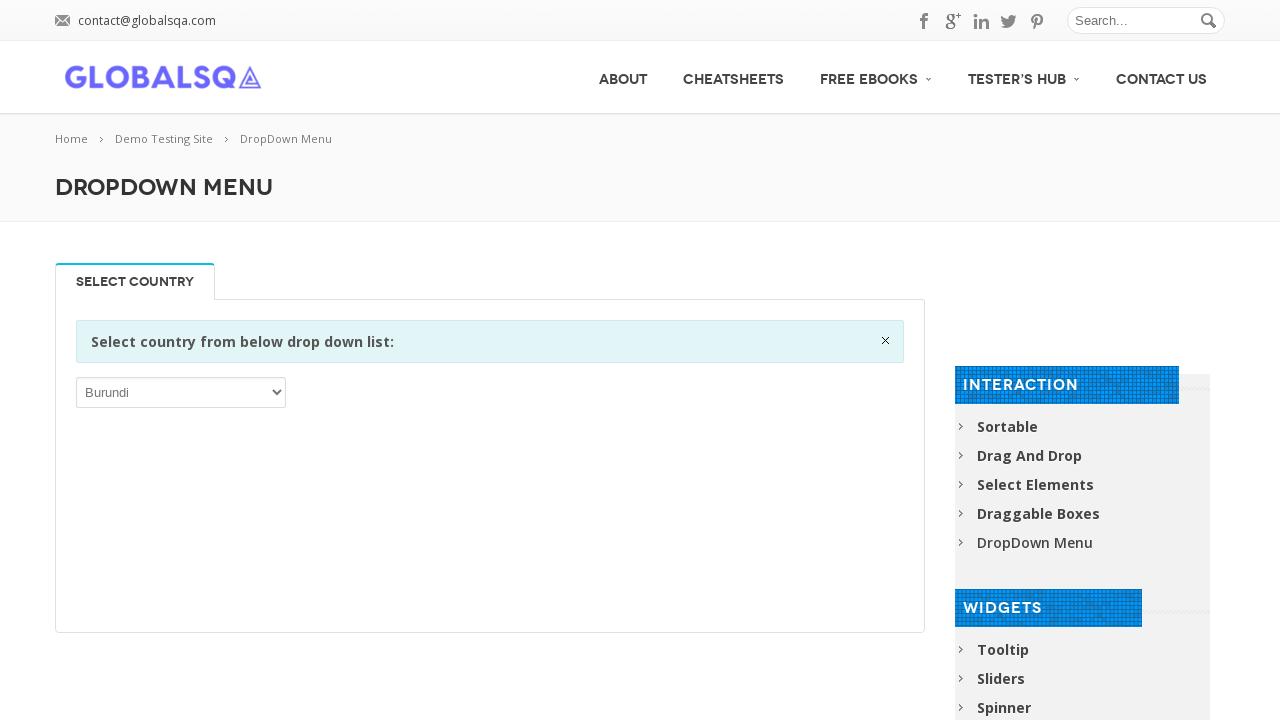

Retrieved option text: 'Mauritania'
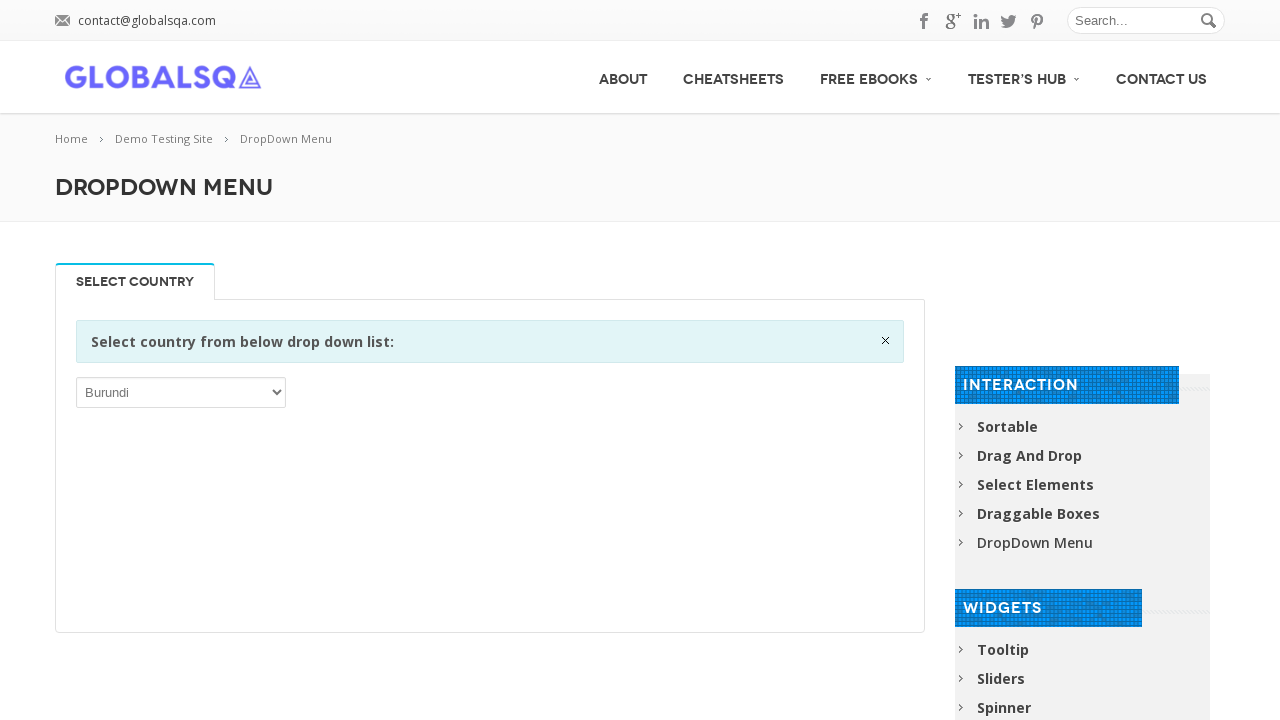

Retrieved option text: 'Mauritius'
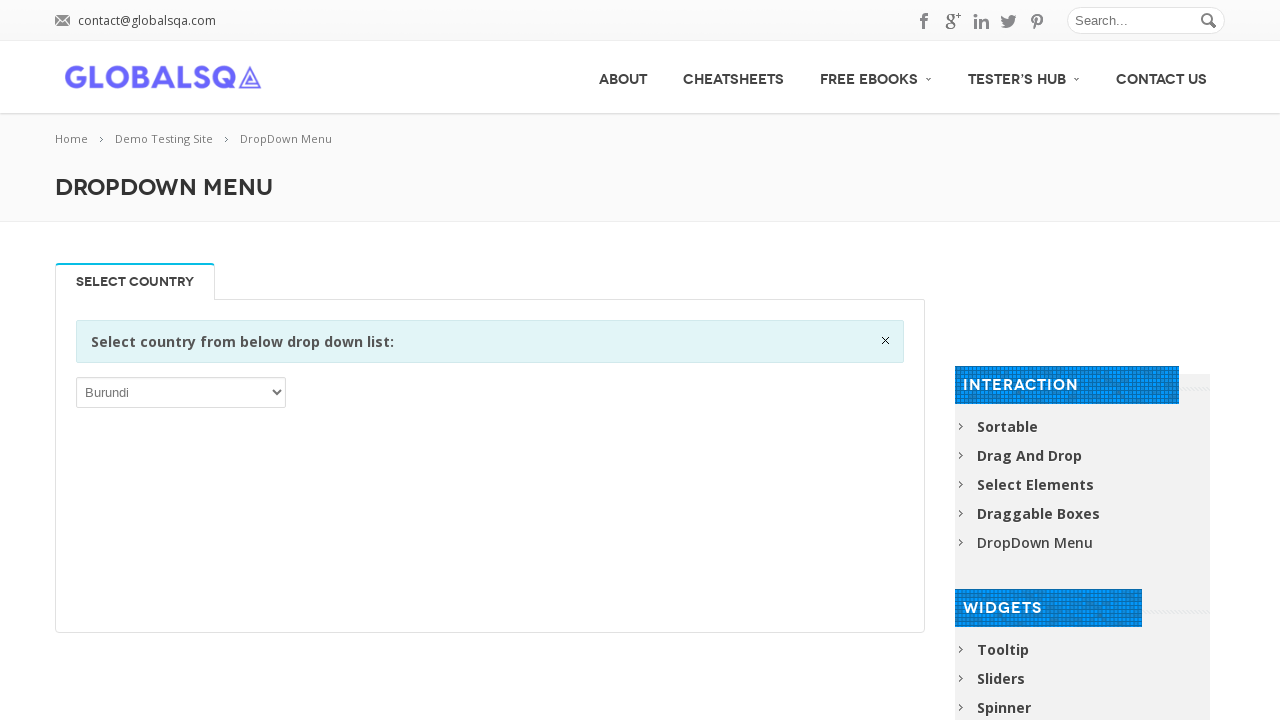

Retrieved option text: 'Mayotte'
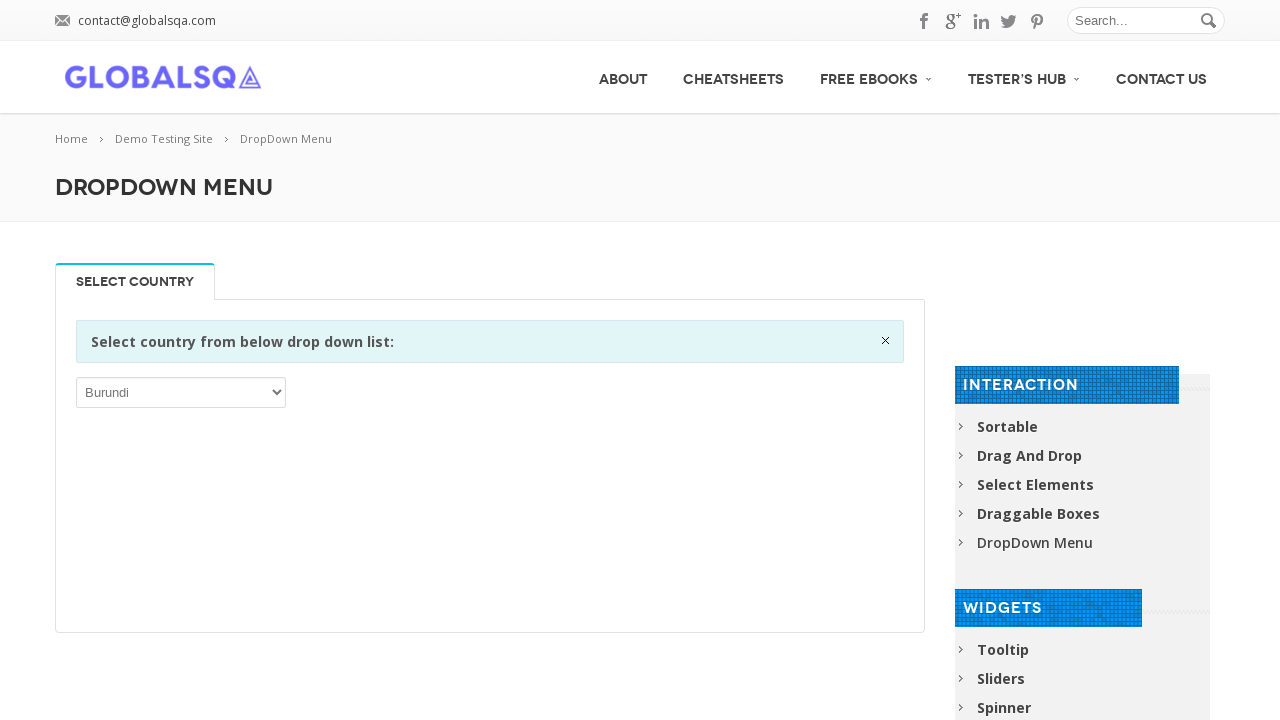

Retrieved option text: 'Mexico'
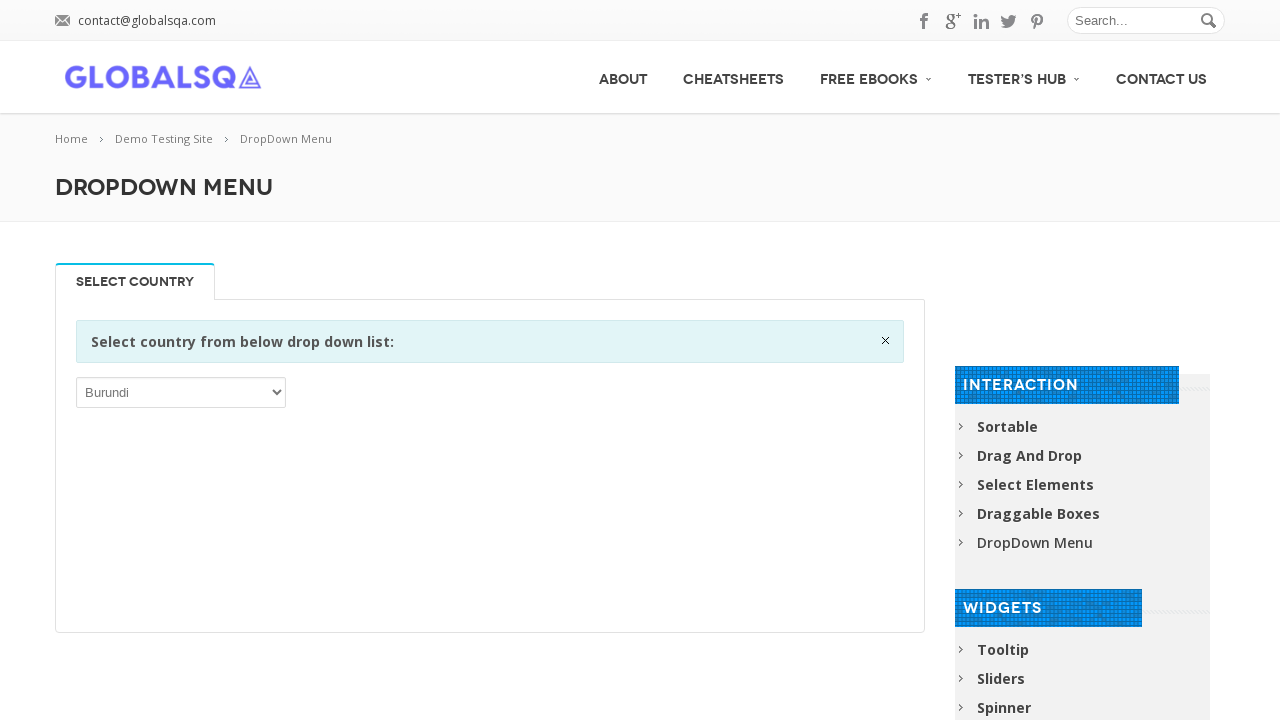

Retrieved option text: 'Micronesia, Federated States of'
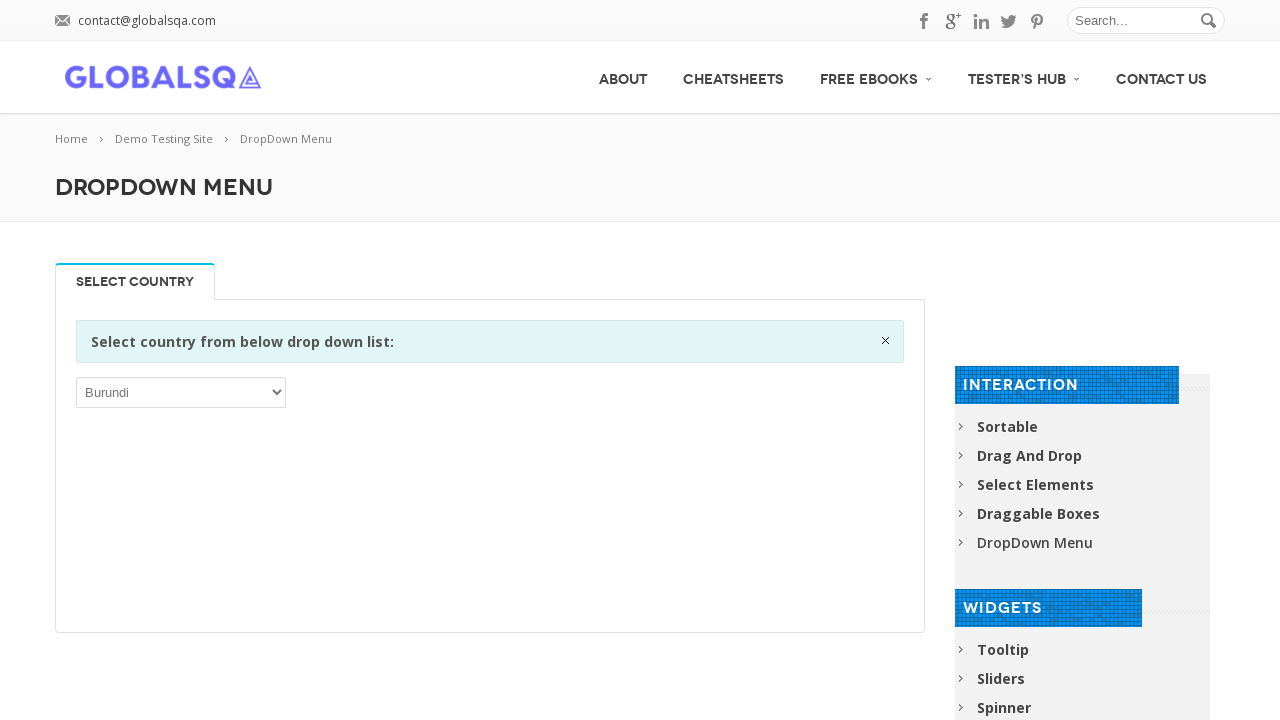

Retrieved option text: 'Moldova, Republic of'
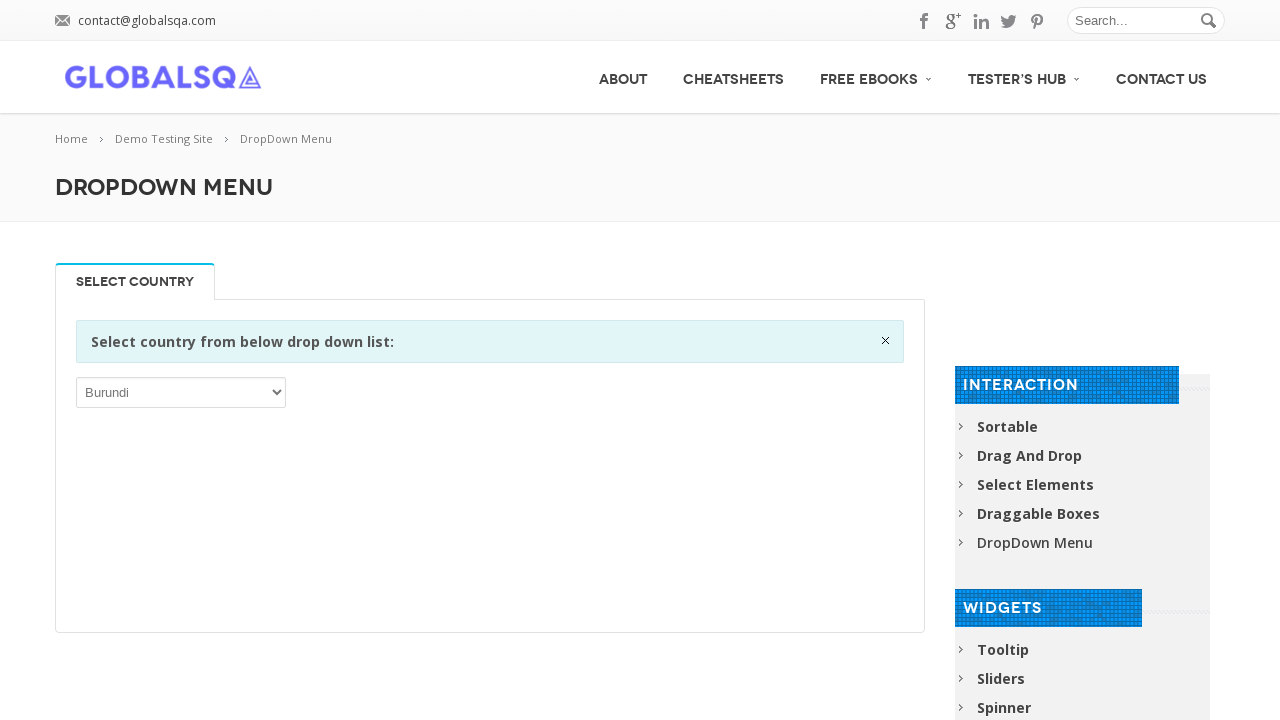

Retrieved option text: 'Monaco'
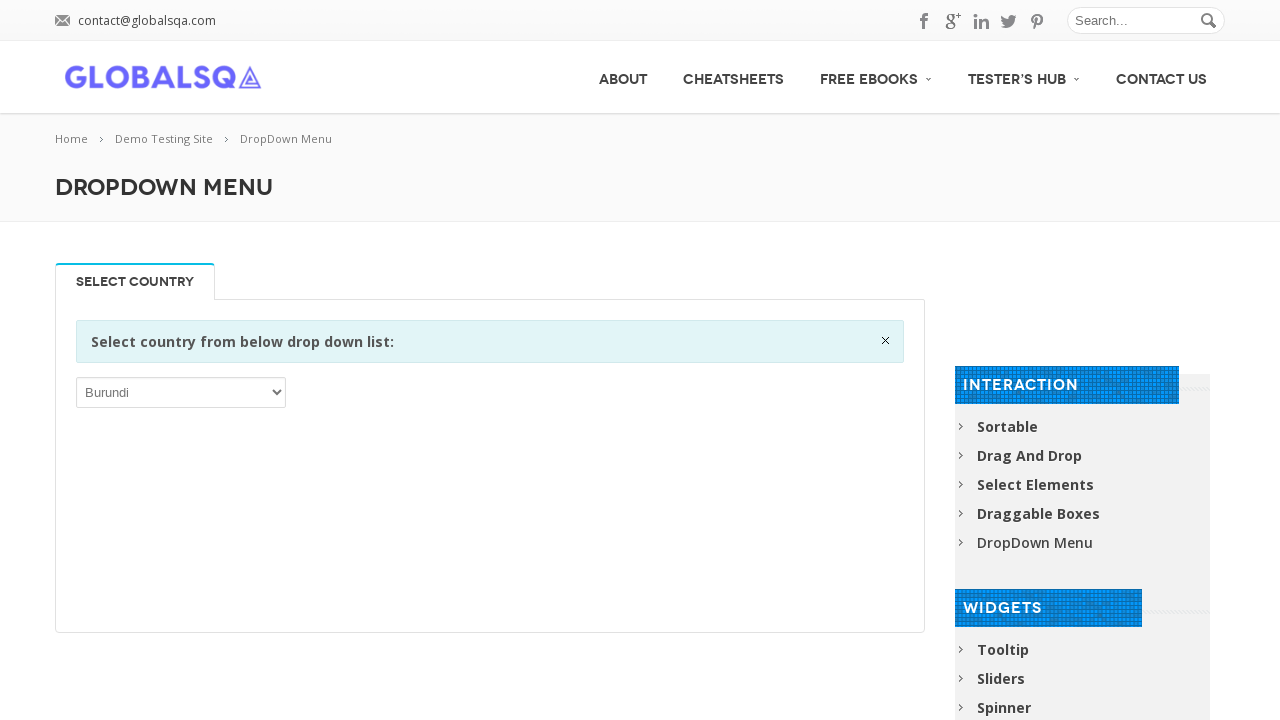

Retrieved option text: 'Mongolia'
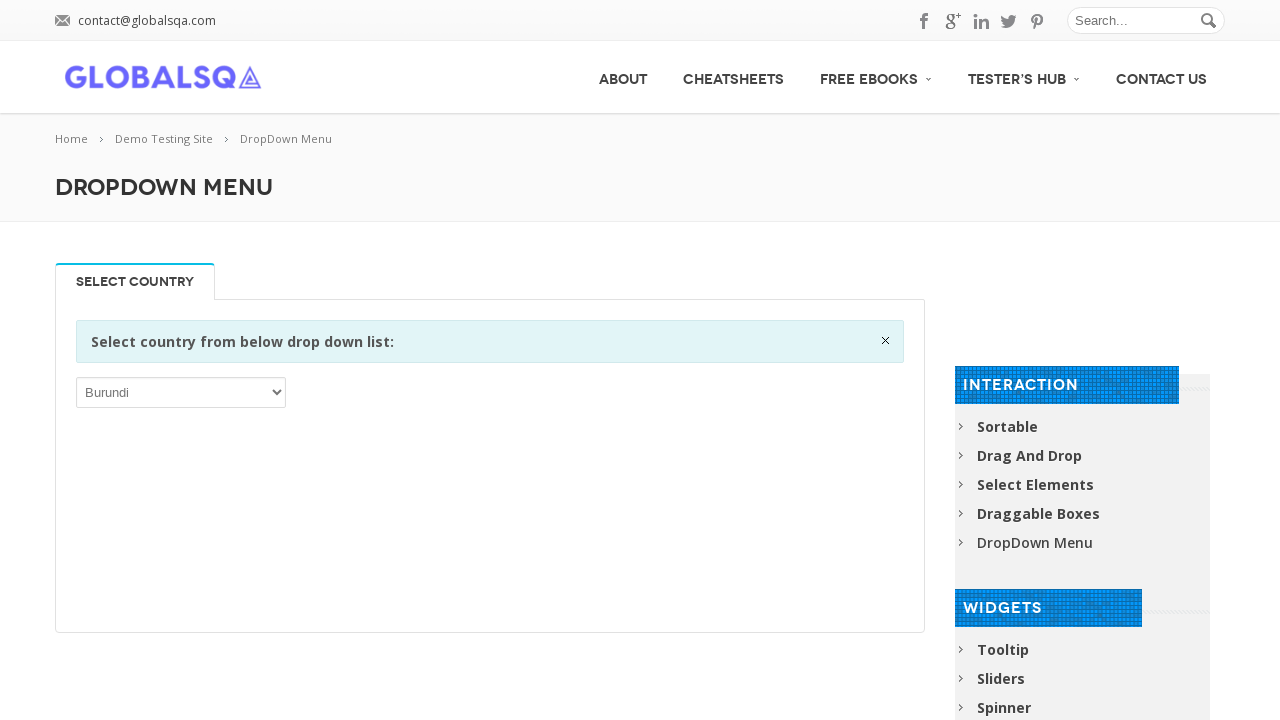

Retrieved option text: 'Montenegro'
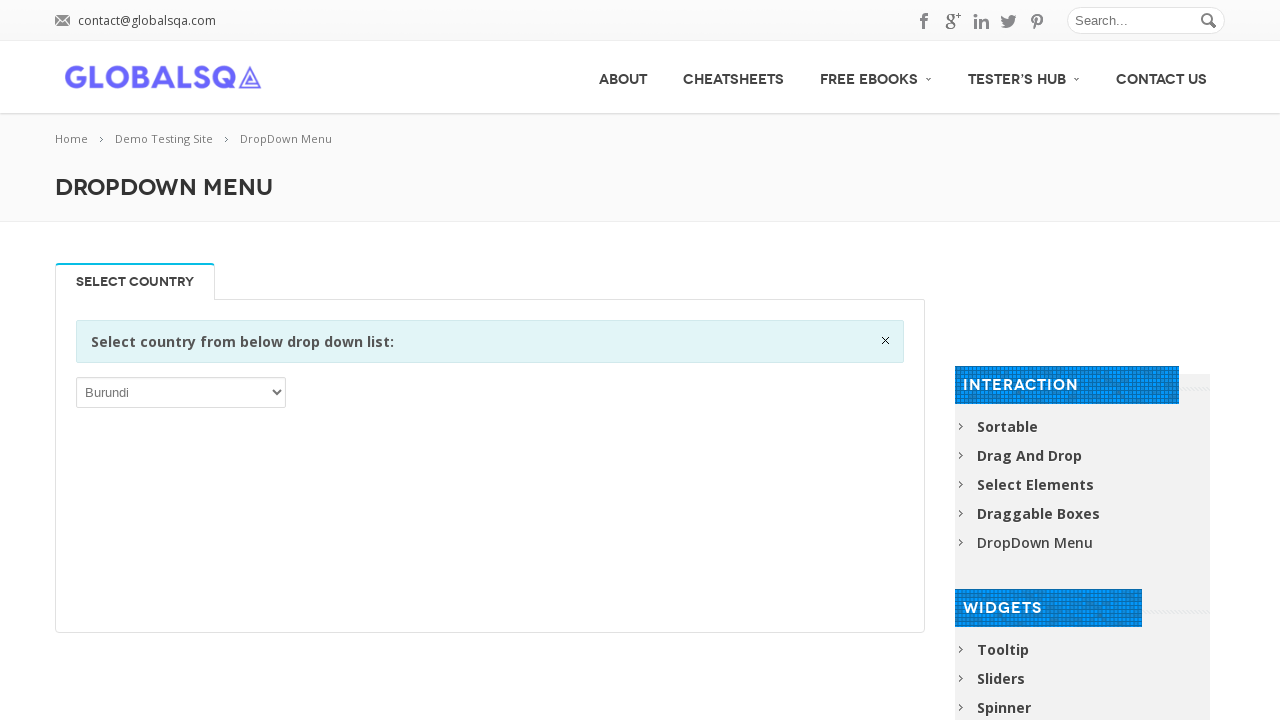

Retrieved option text: 'Montserrat'
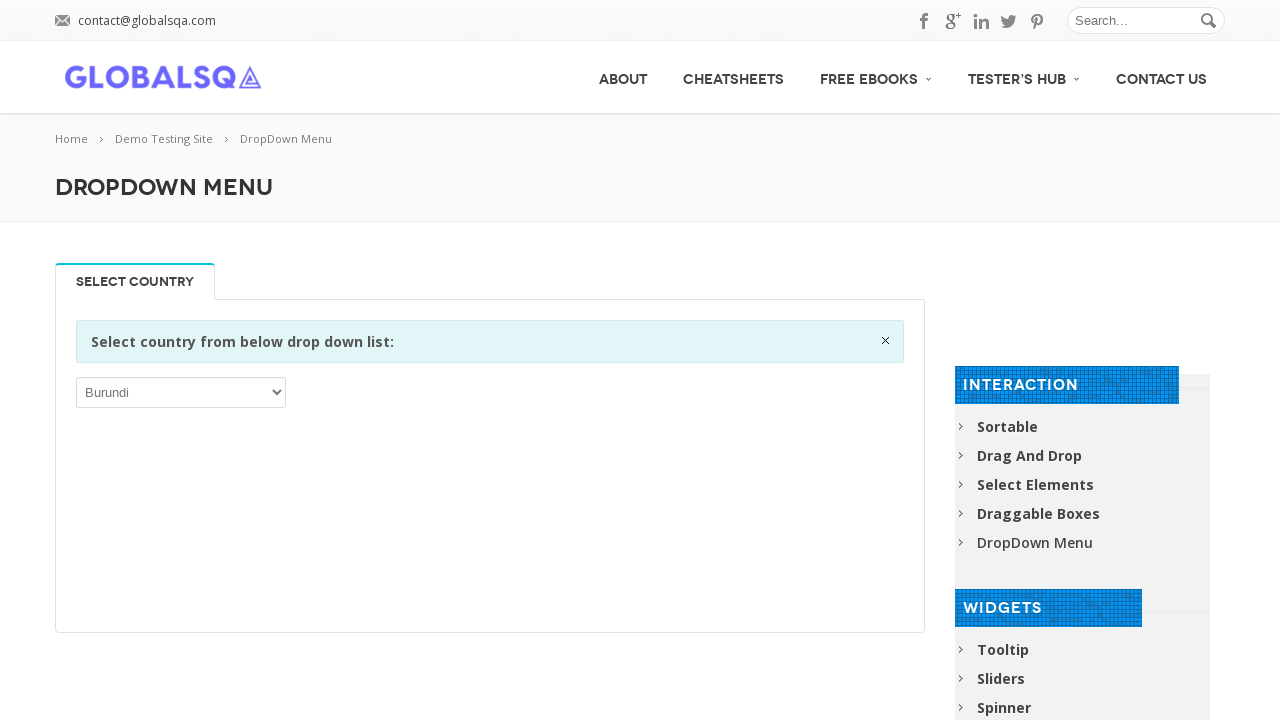

Retrieved option text: 'Morocco'
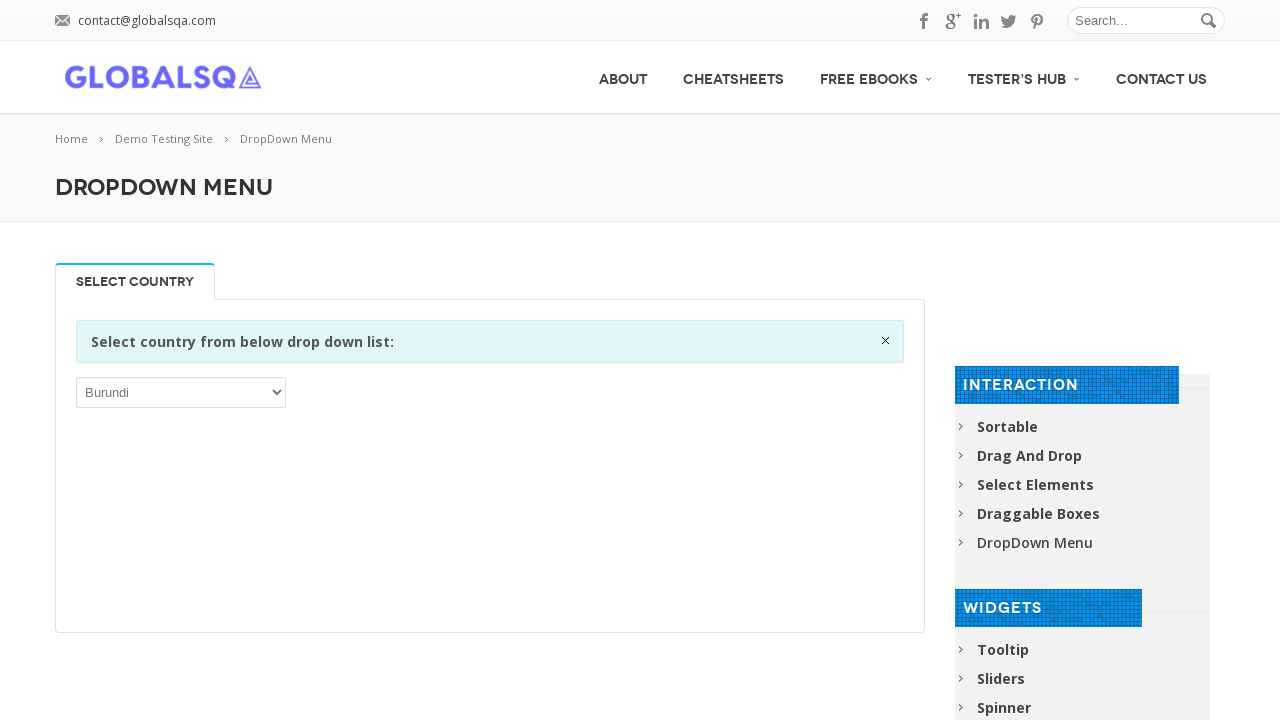

Retrieved option text: 'Mozambique'
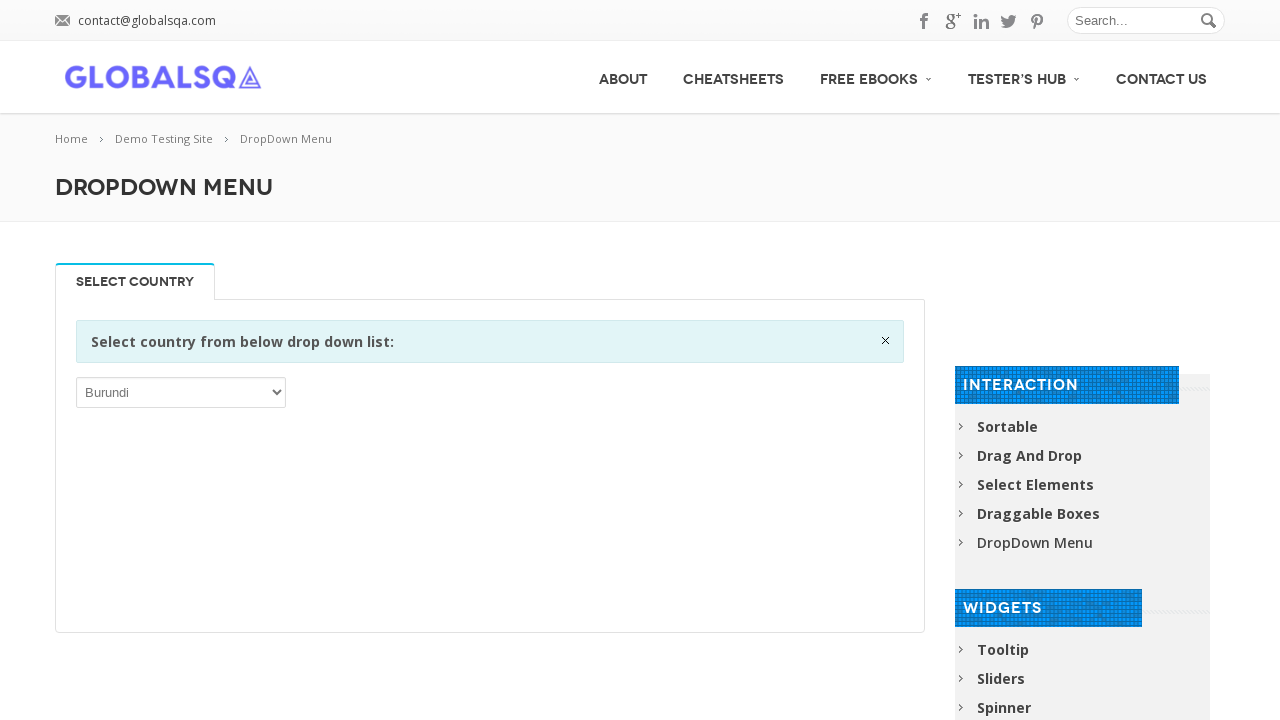

Retrieved option text: 'Myanmar'
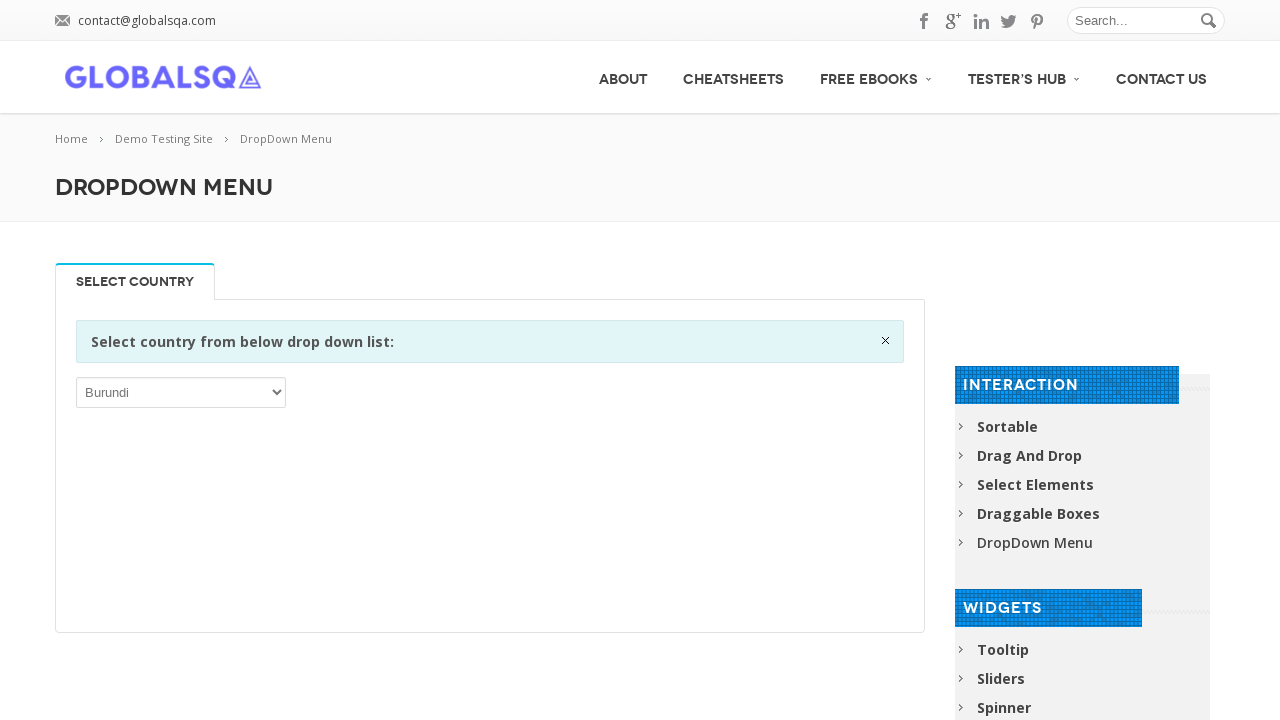

Retrieved option text: 'Namibia'
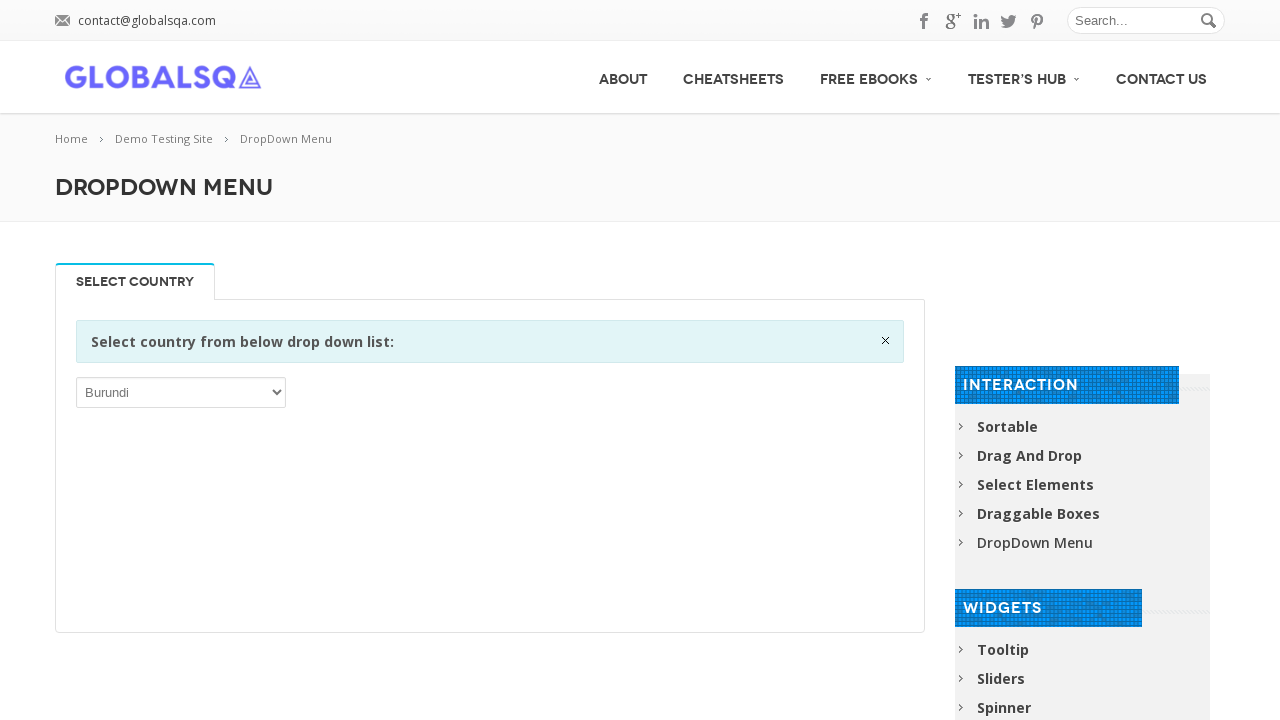

Retrieved option text: 'Nauru'
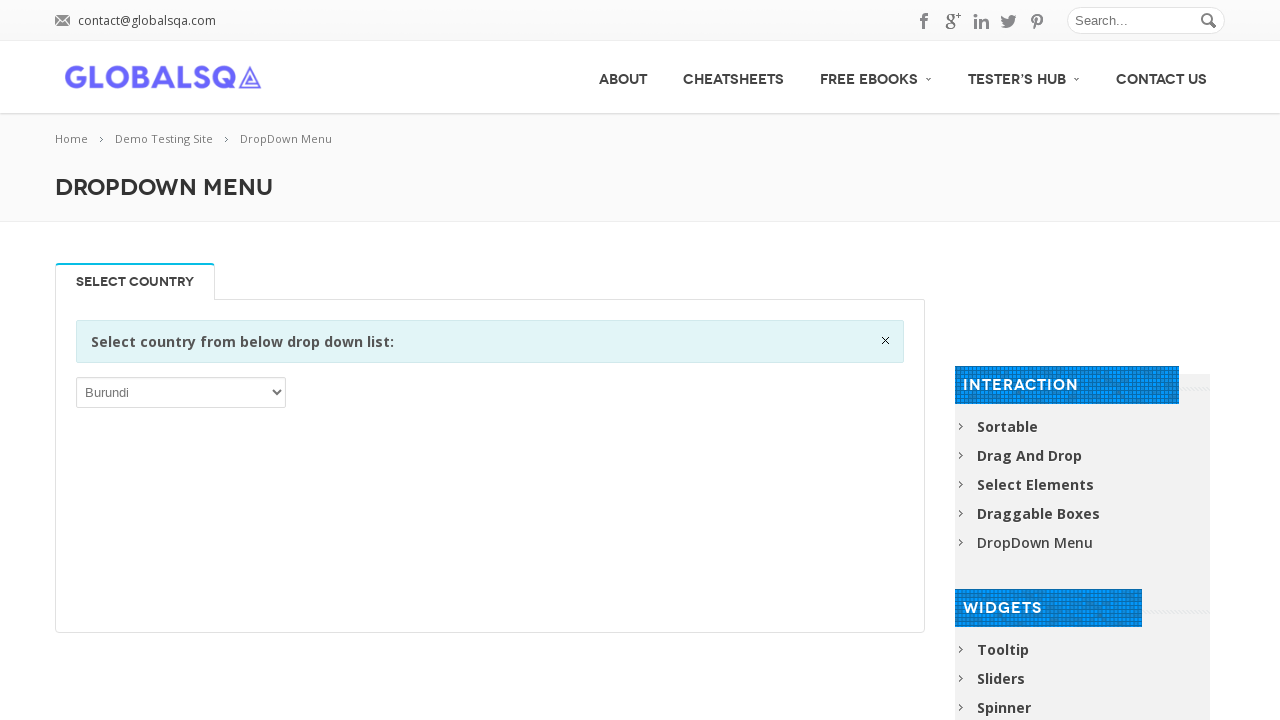

Retrieved option text: 'Nepal'
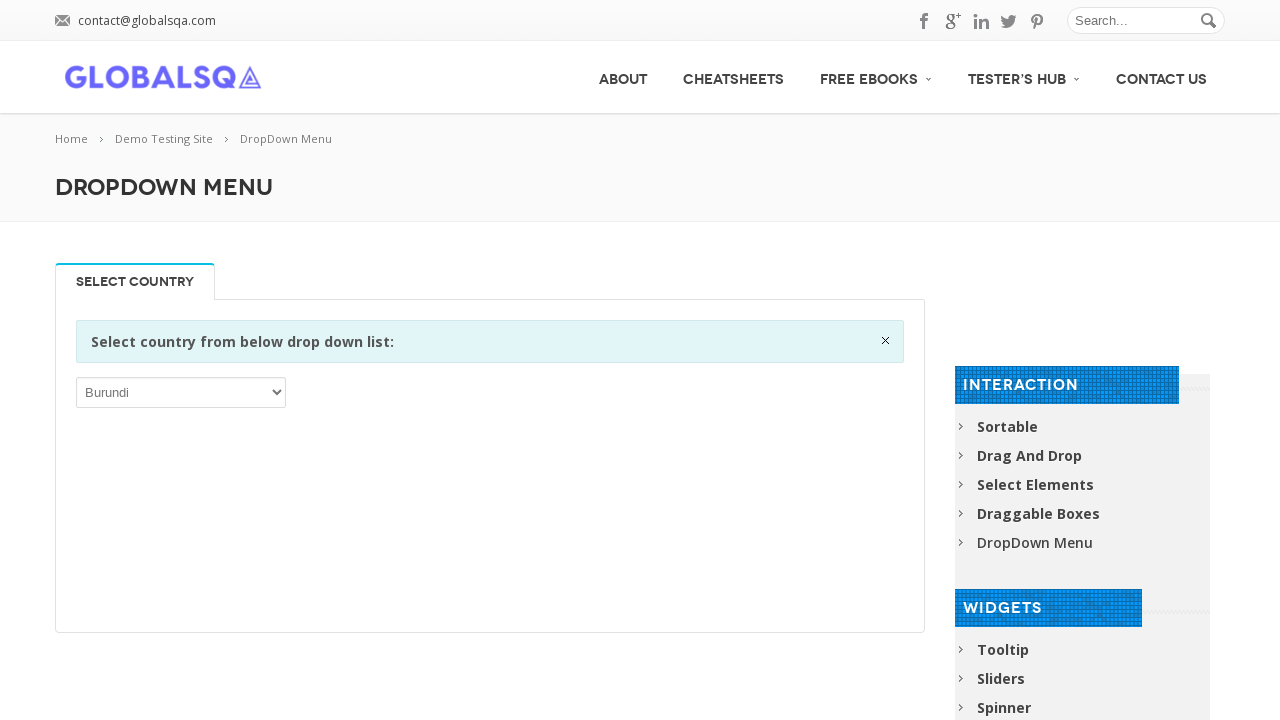

Retrieved option text: 'Netherlands'
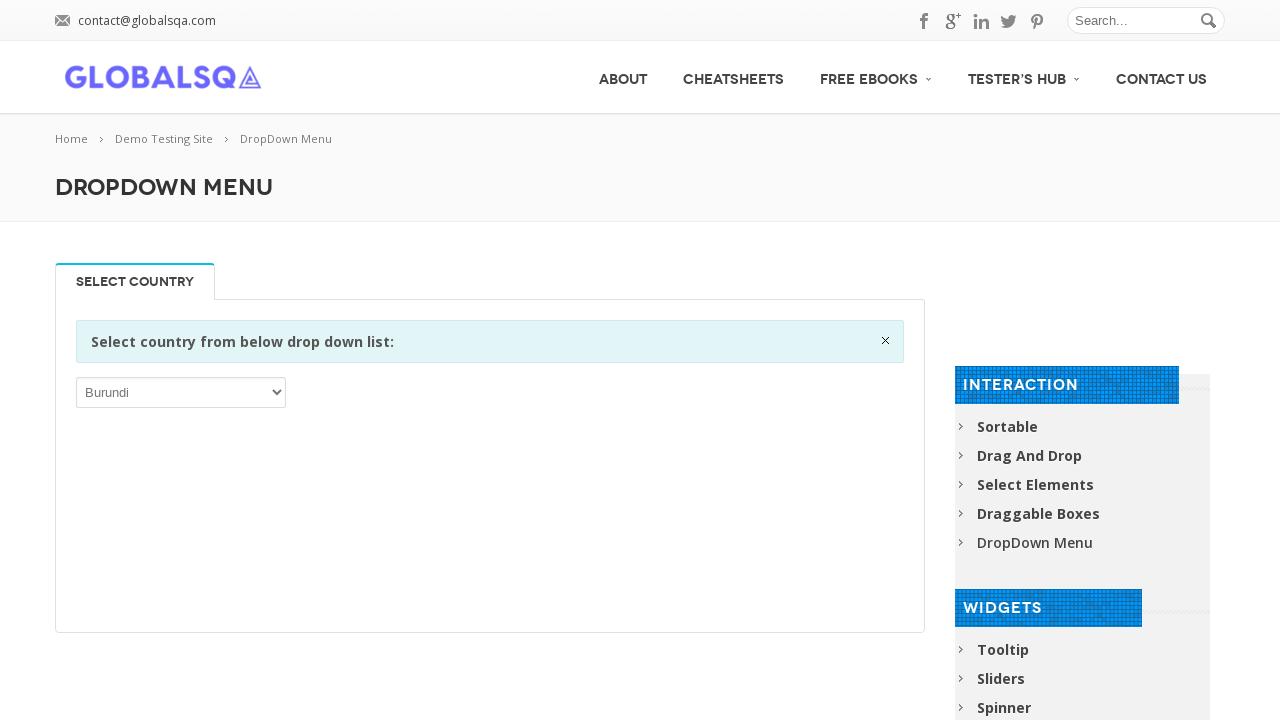

Retrieved option text: 'New Caledonia'
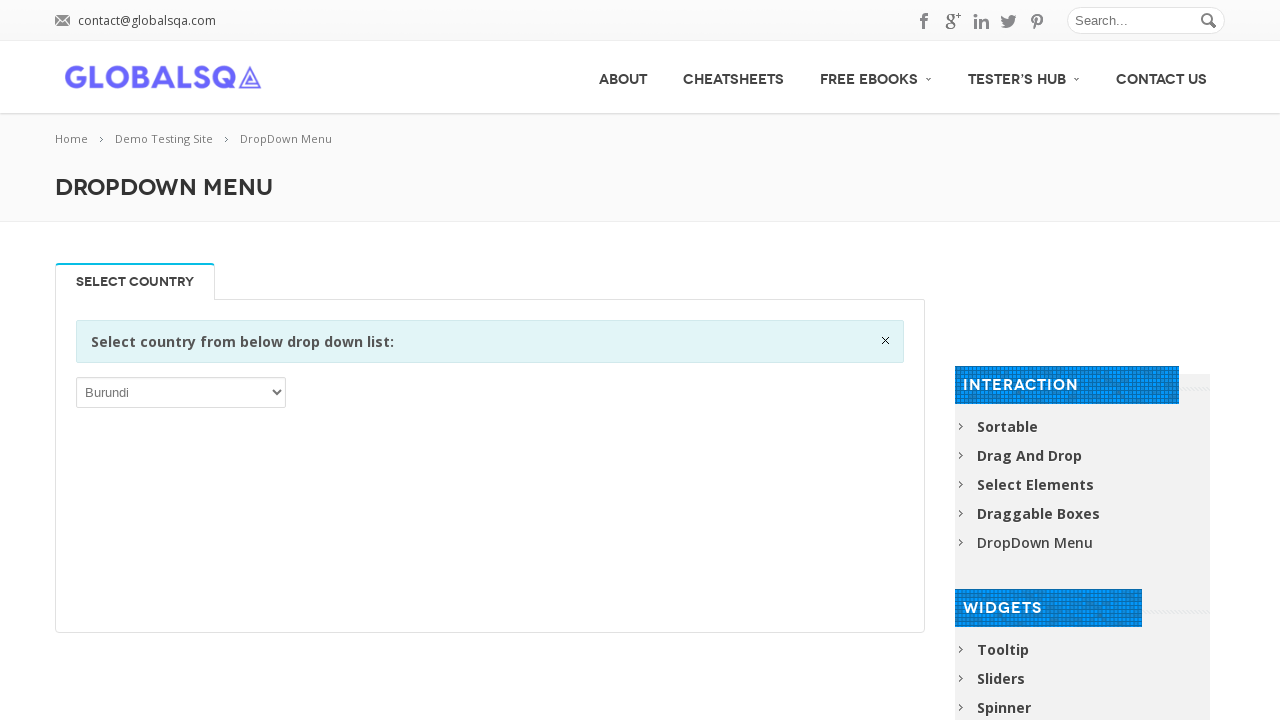

Retrieved option text: 'New Zealand'
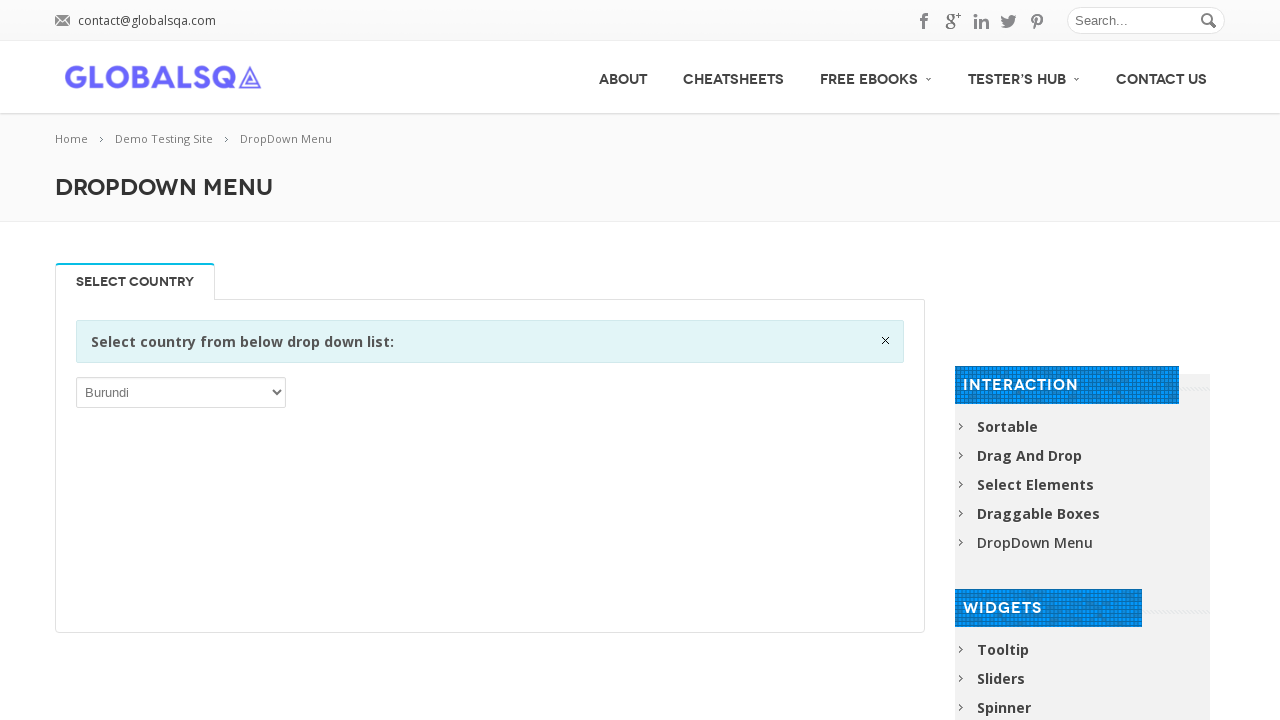

Retrieved option text: 'Nicaragua'
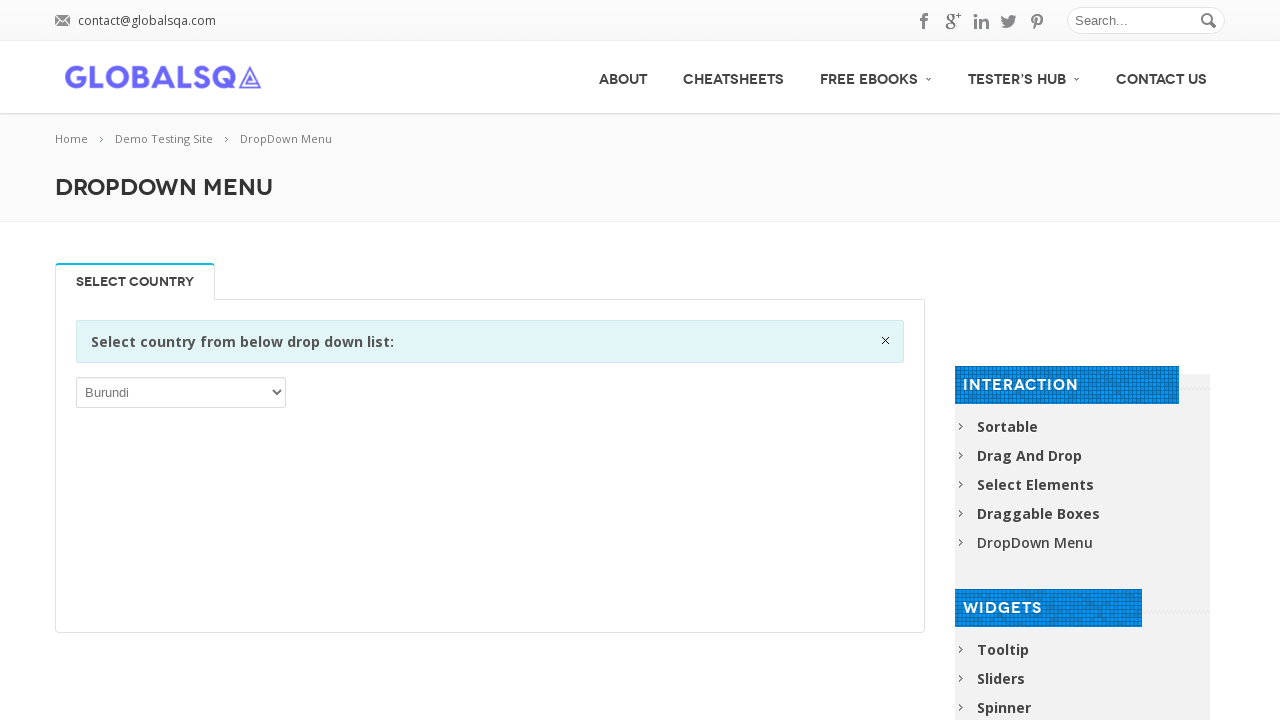

Retrieved option text: 'Niger'
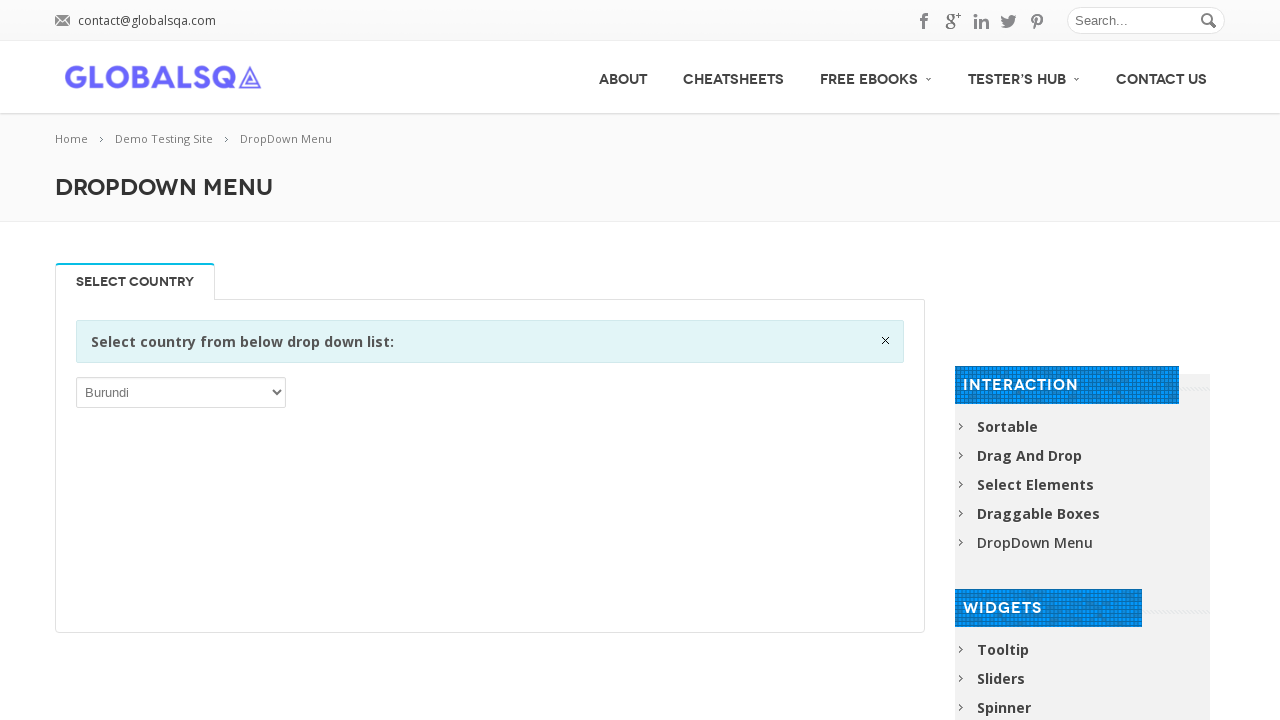

Retrieved option text: 'Nigeria'
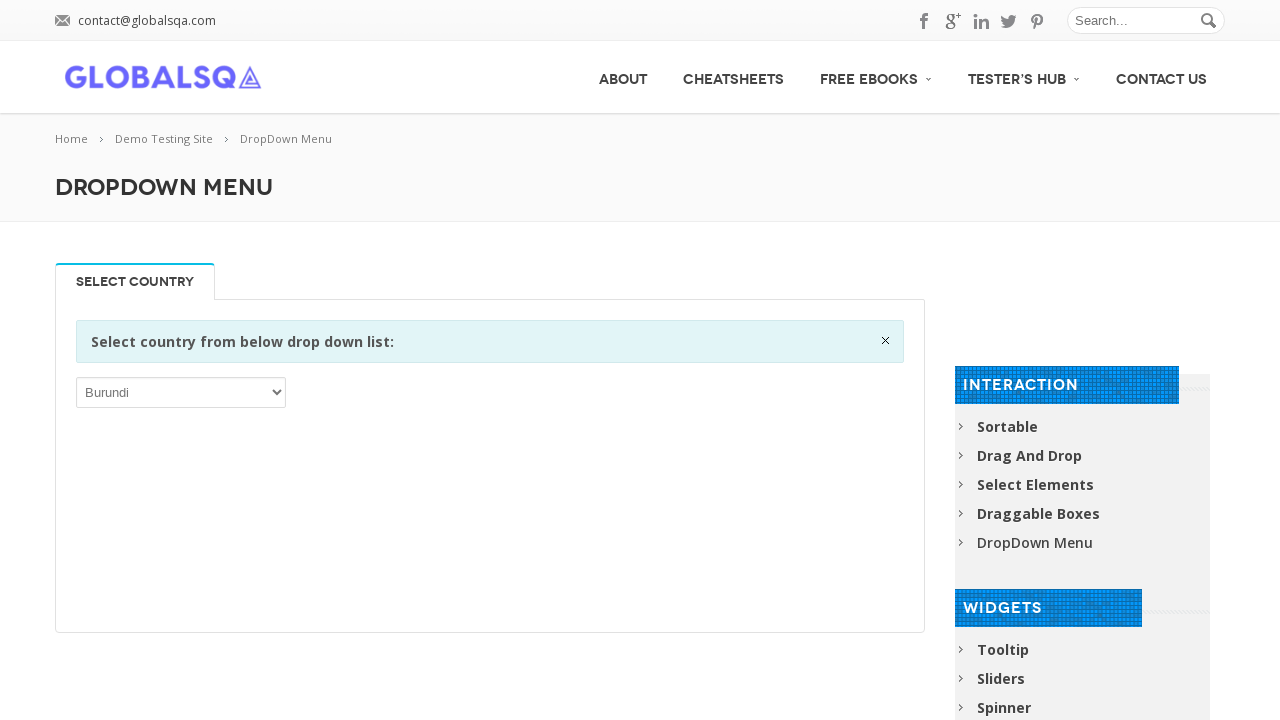

Retrieved option text: 'Niue'
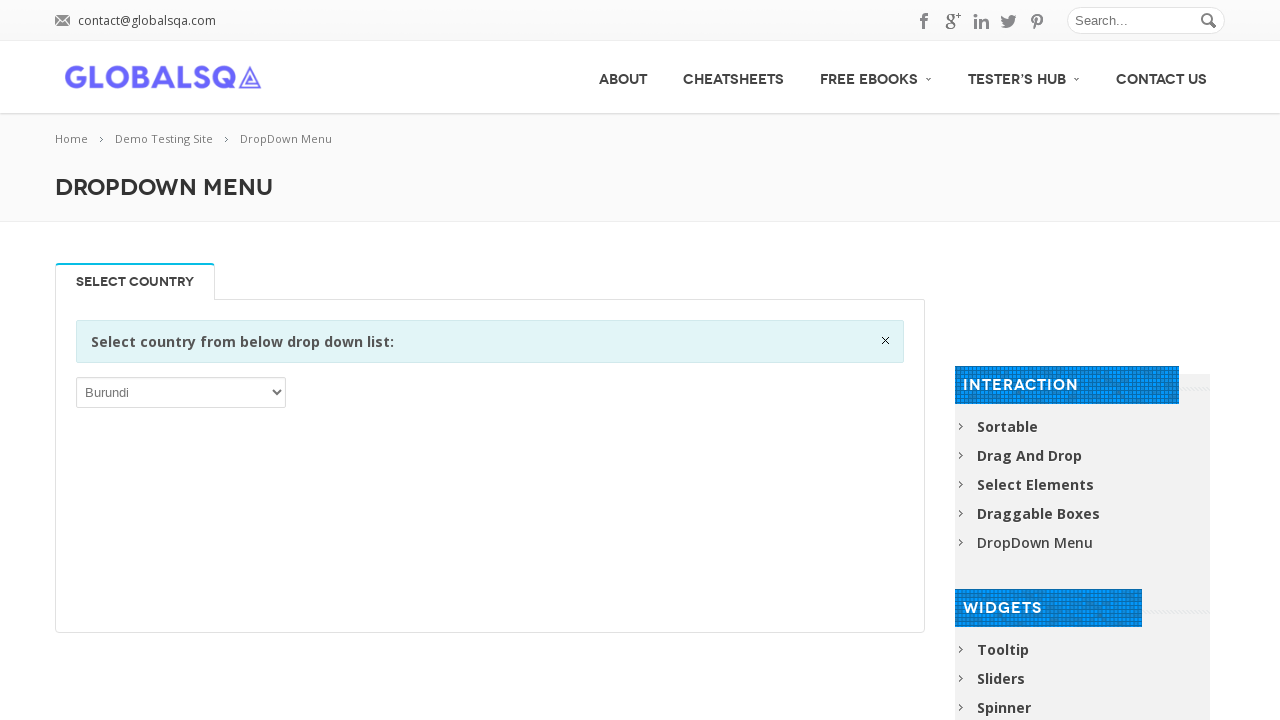

Retrieved option text: 'Norfolk Island'
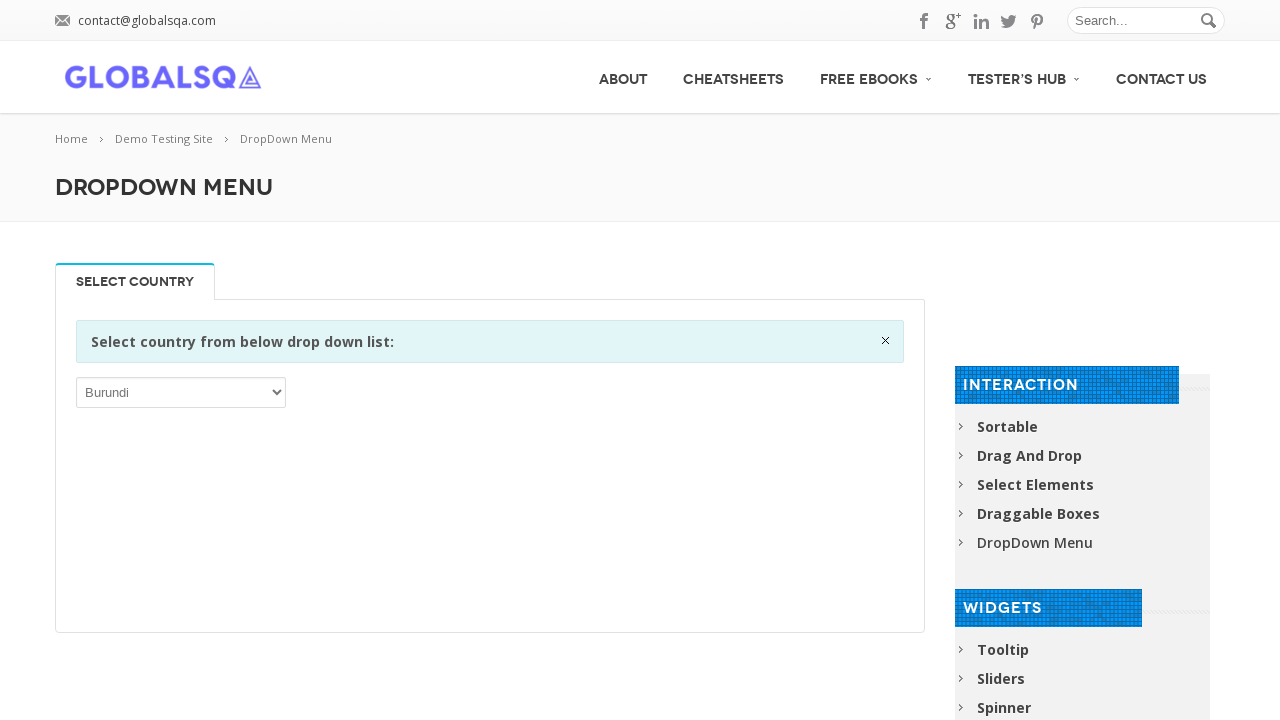

Retrieved option text: 'Northern Mariana Islands'
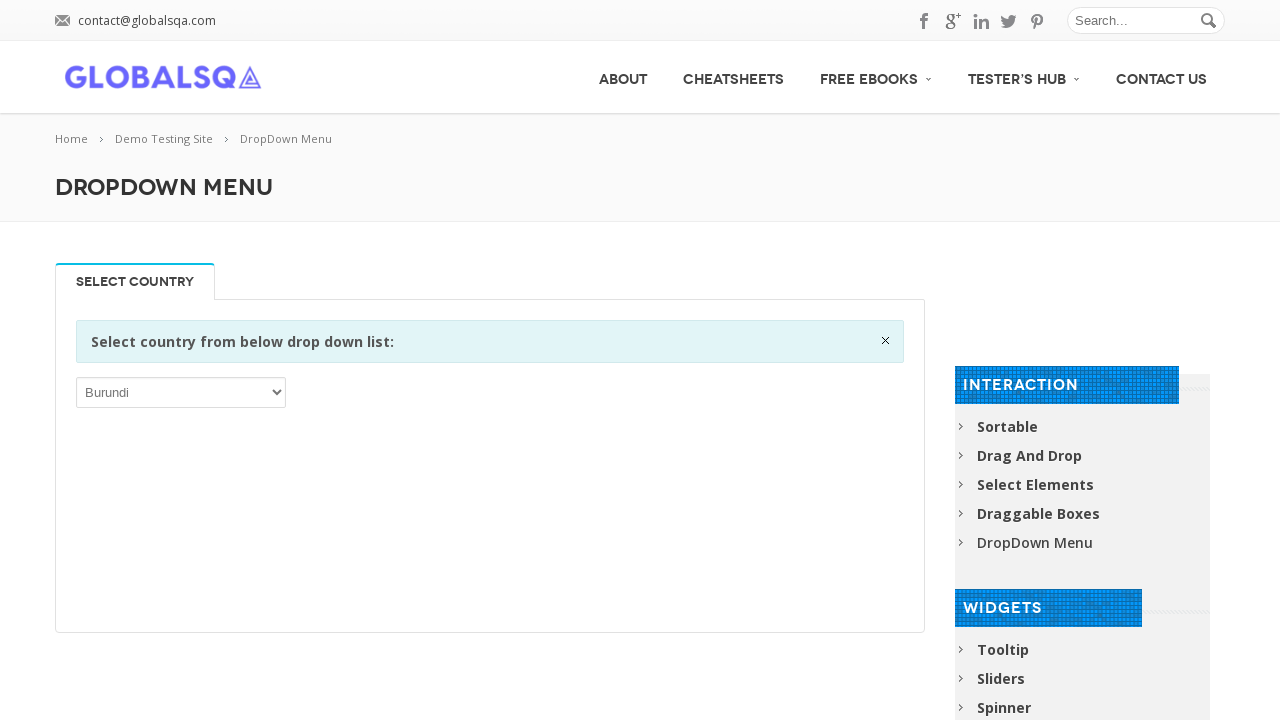

Retrieved option text: 'Norway'
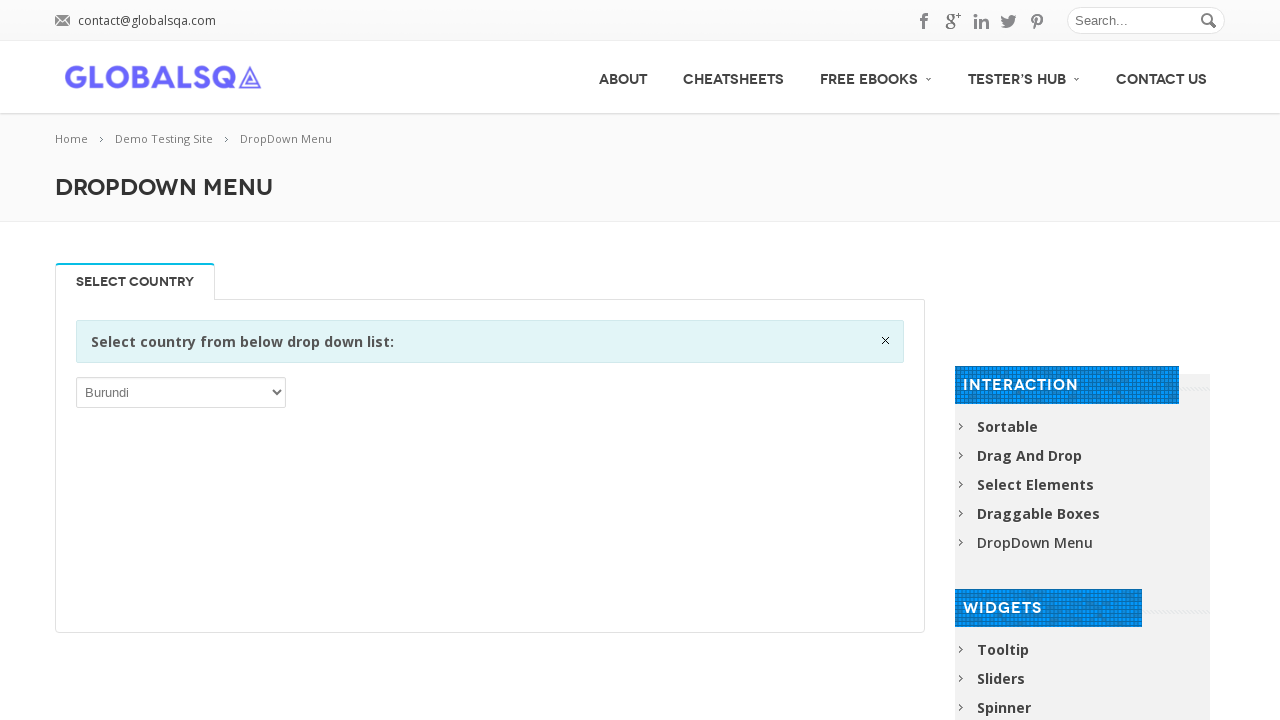

Retrieved option text: 'Oman'
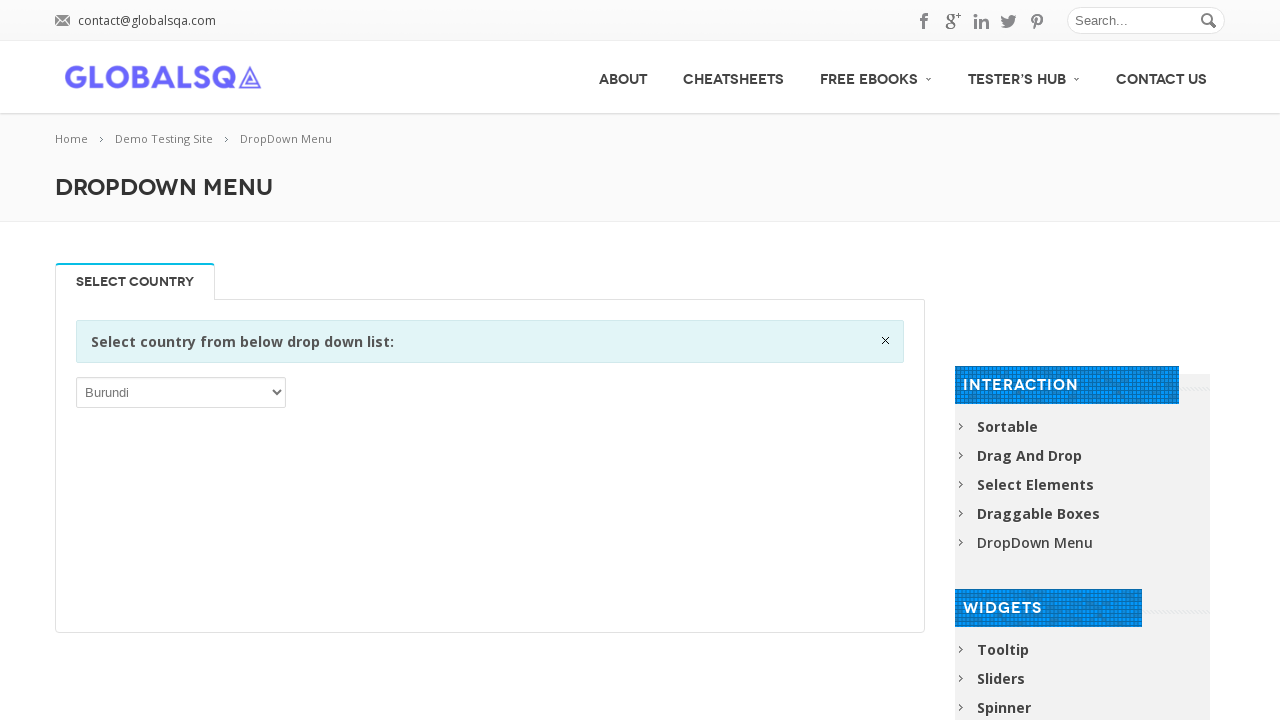

Retrieved option text: 'Pakistan'
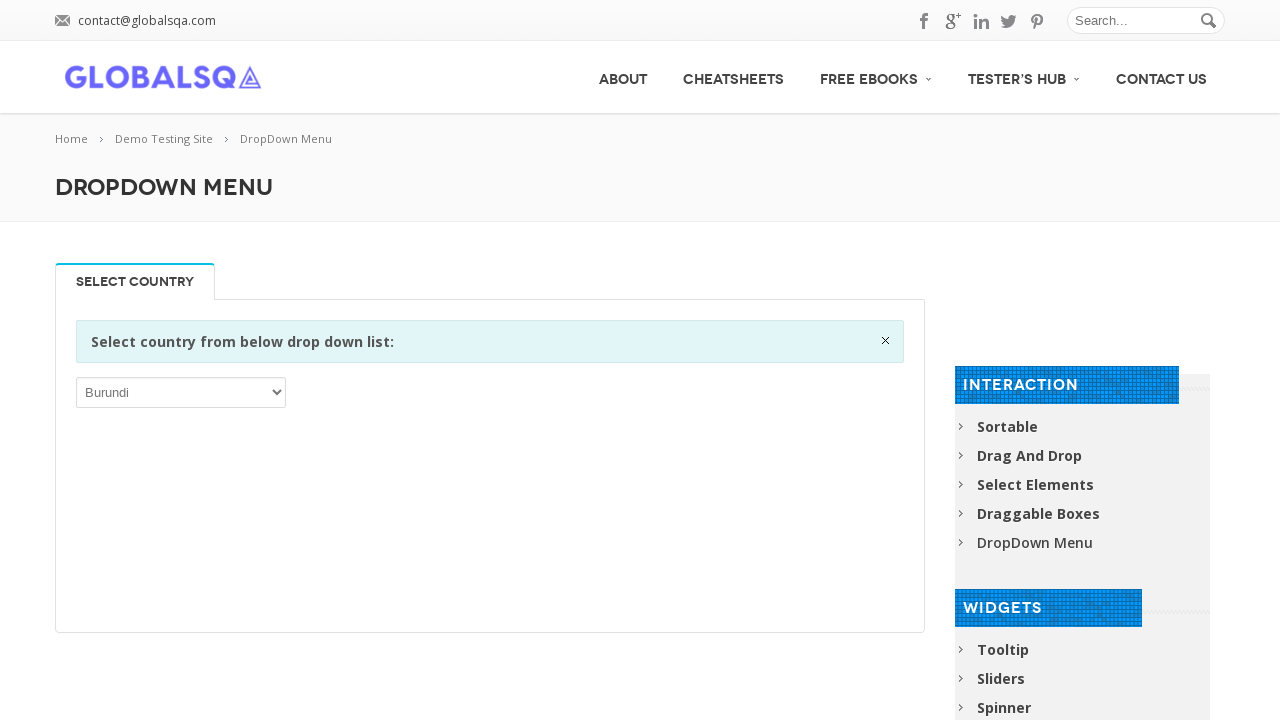

Retrieved option text: 'Palau'
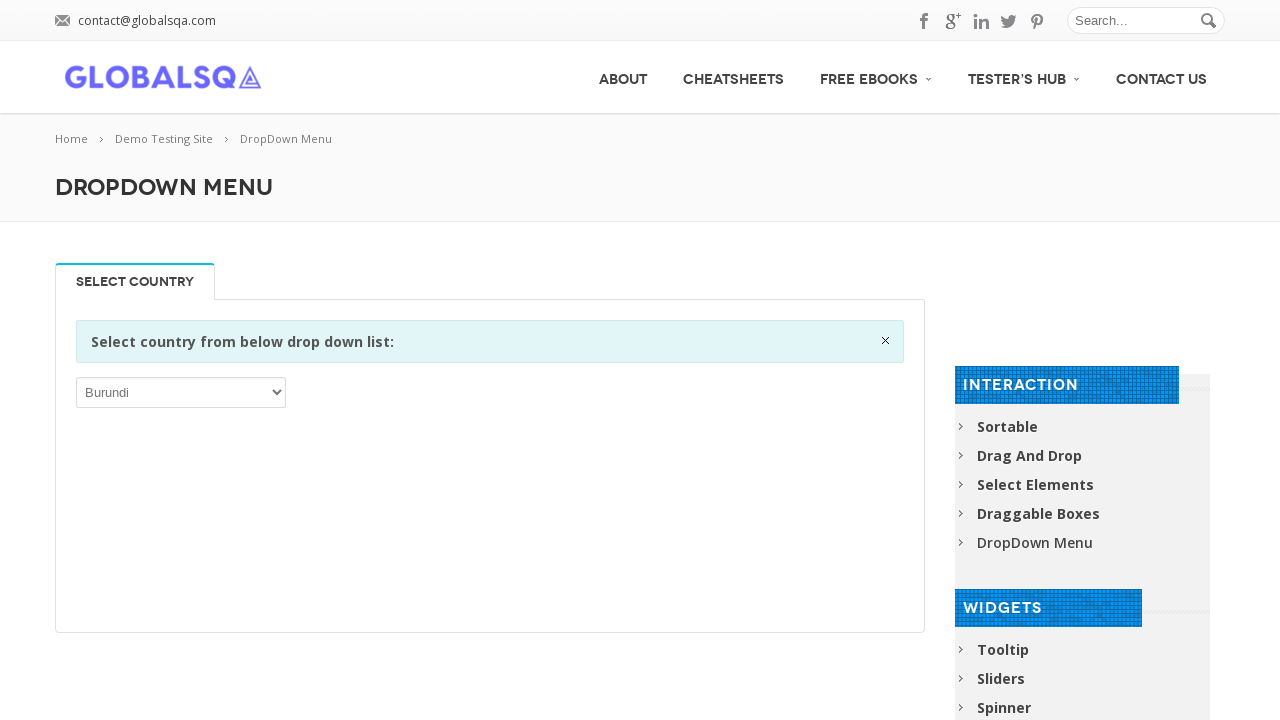

Retrieved option text: 'Palestinian Territory, Occupied'
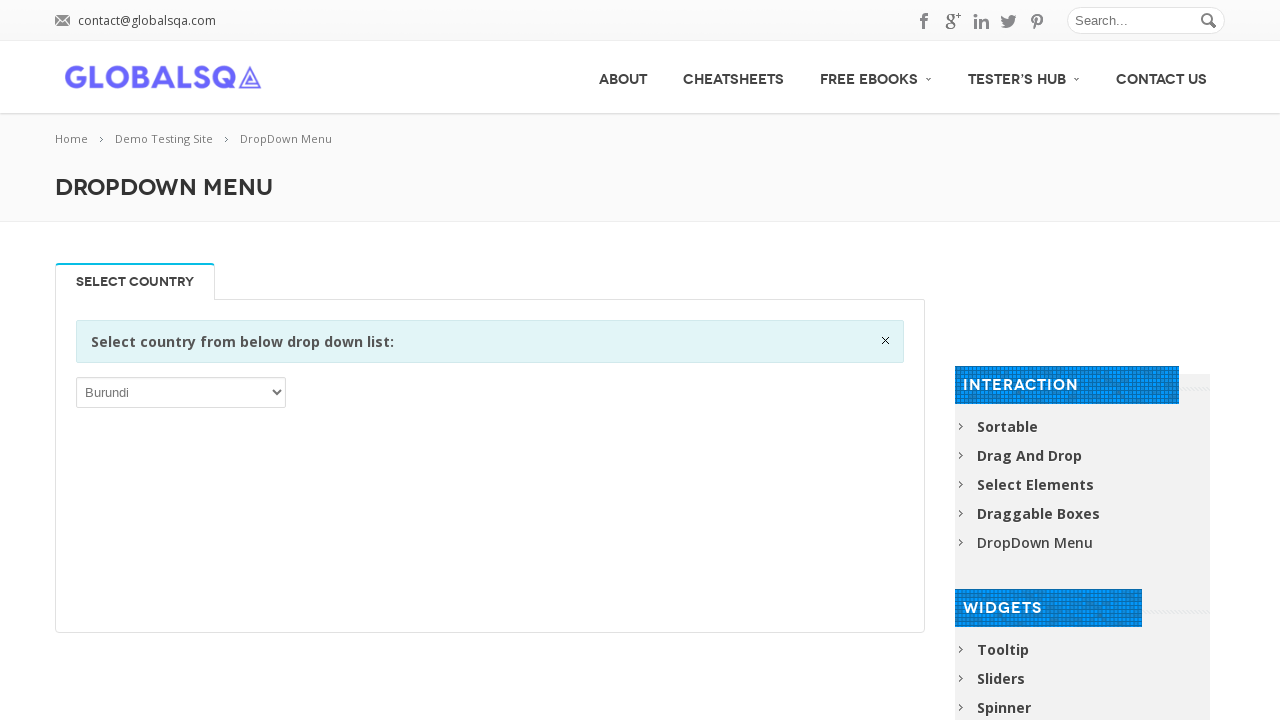

Retrieved option text: 'Panama'
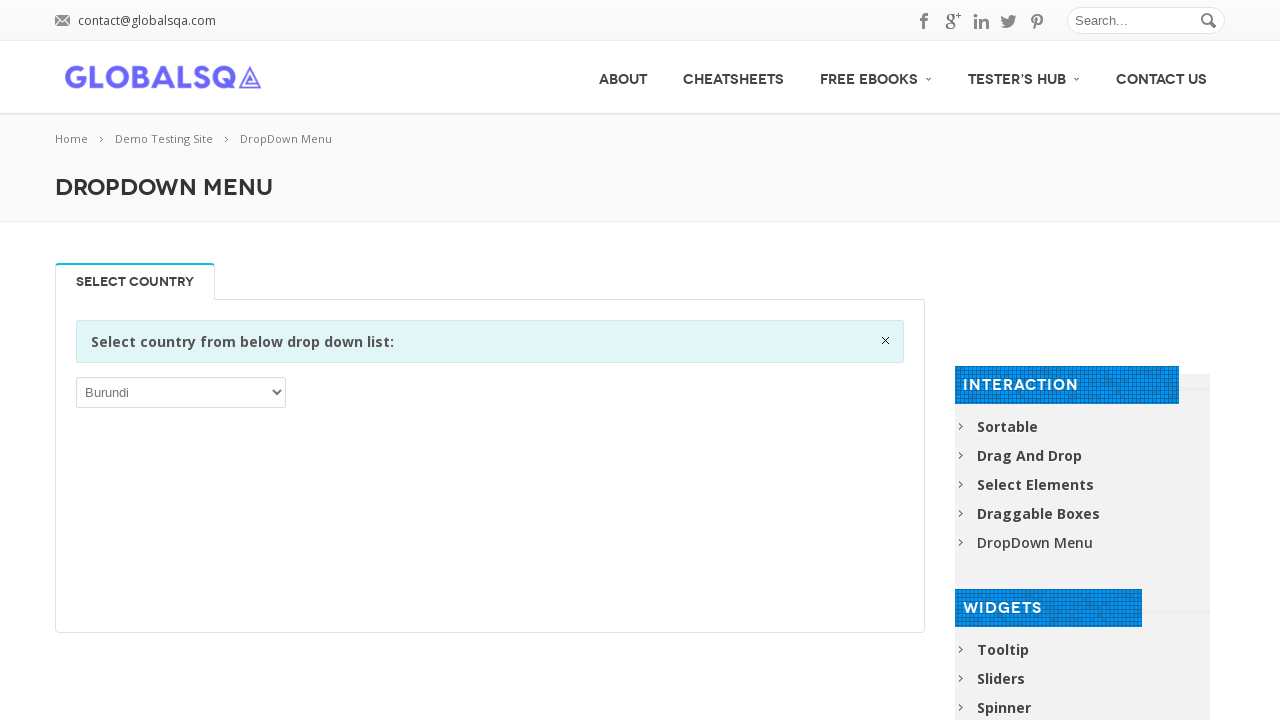

Retrieved option text: 'Papua New Guinea'
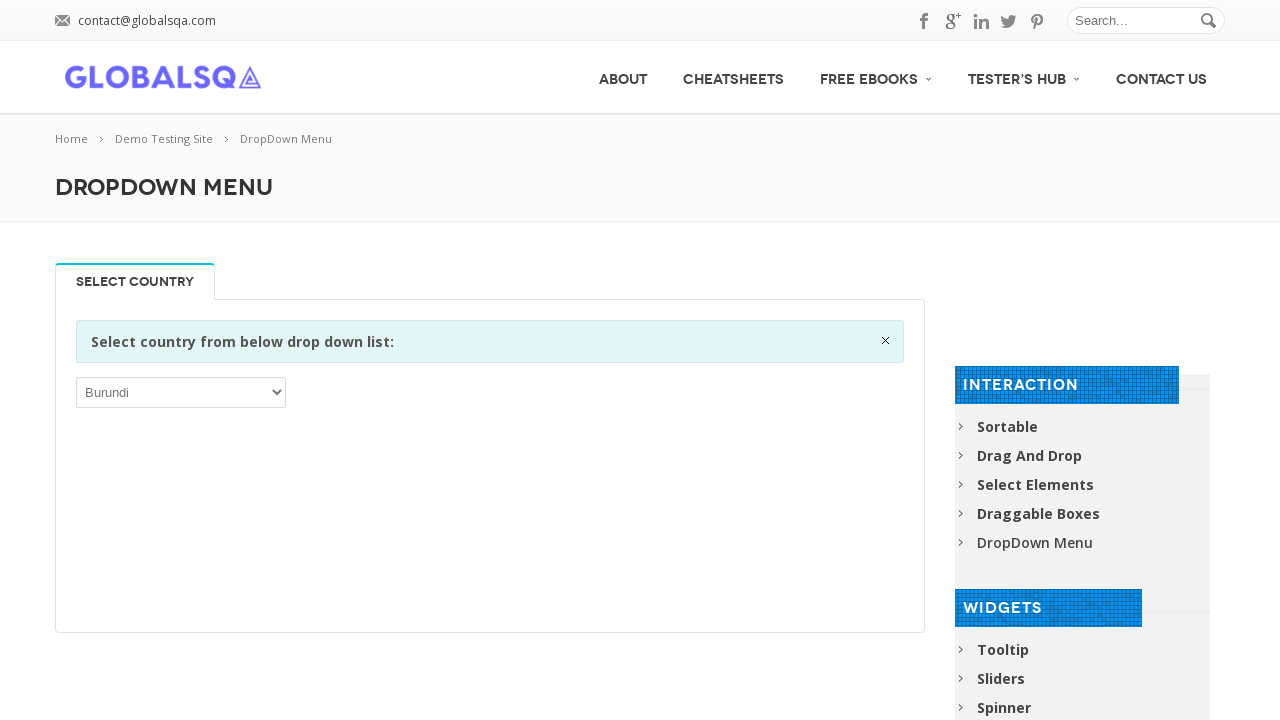

Retrieved option text: 'Paraguay'
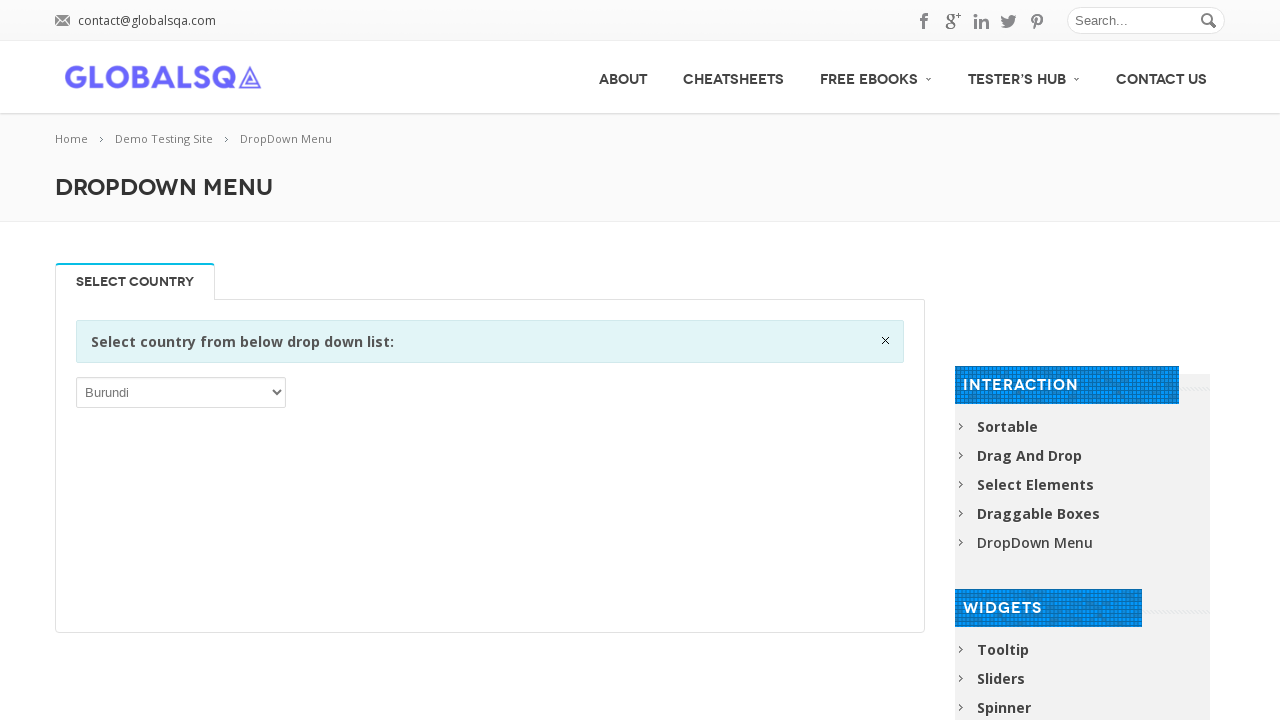

Retrieved option text: 'Peru'
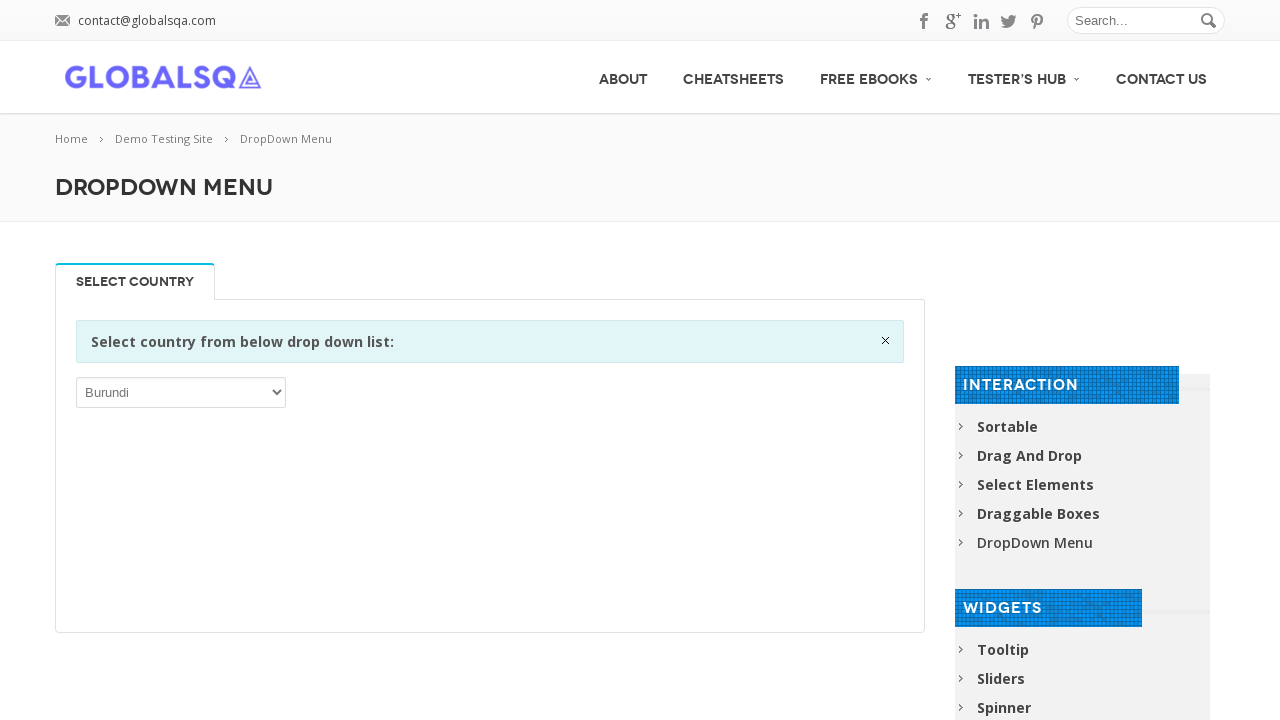

Retrieved option text: 'Philippines'
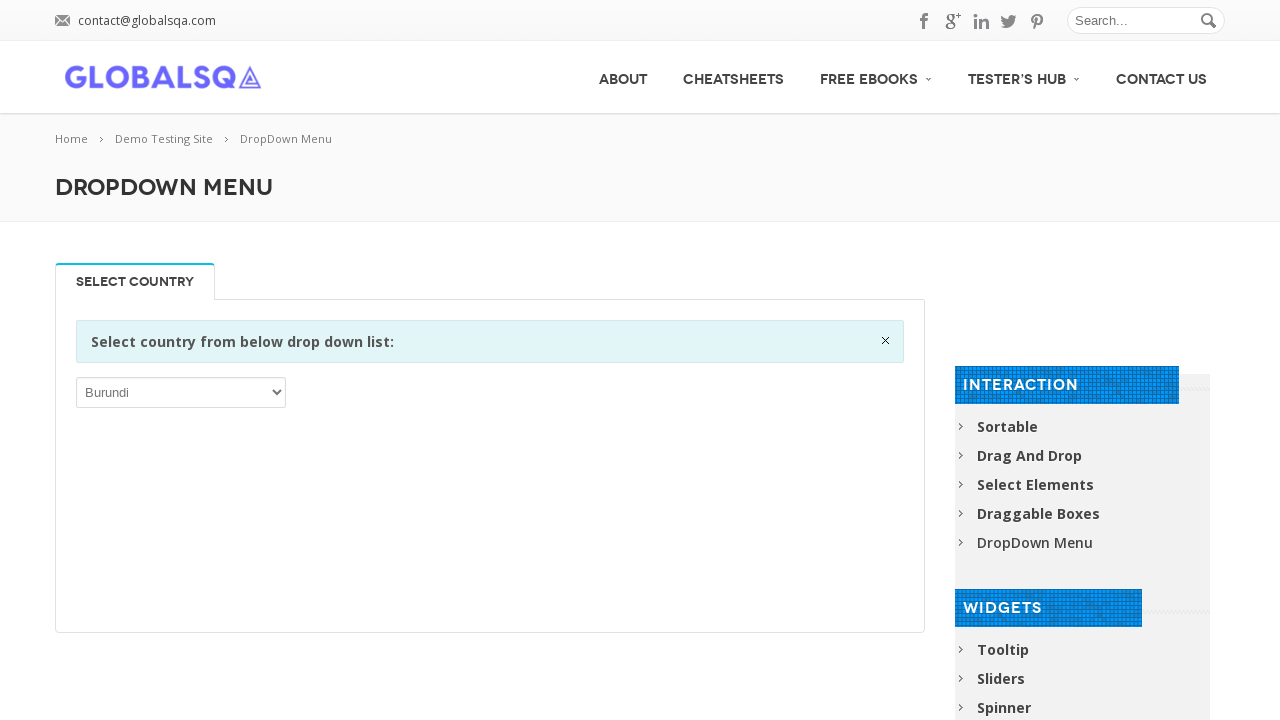

Retrieved option text: 'Pitcairn'
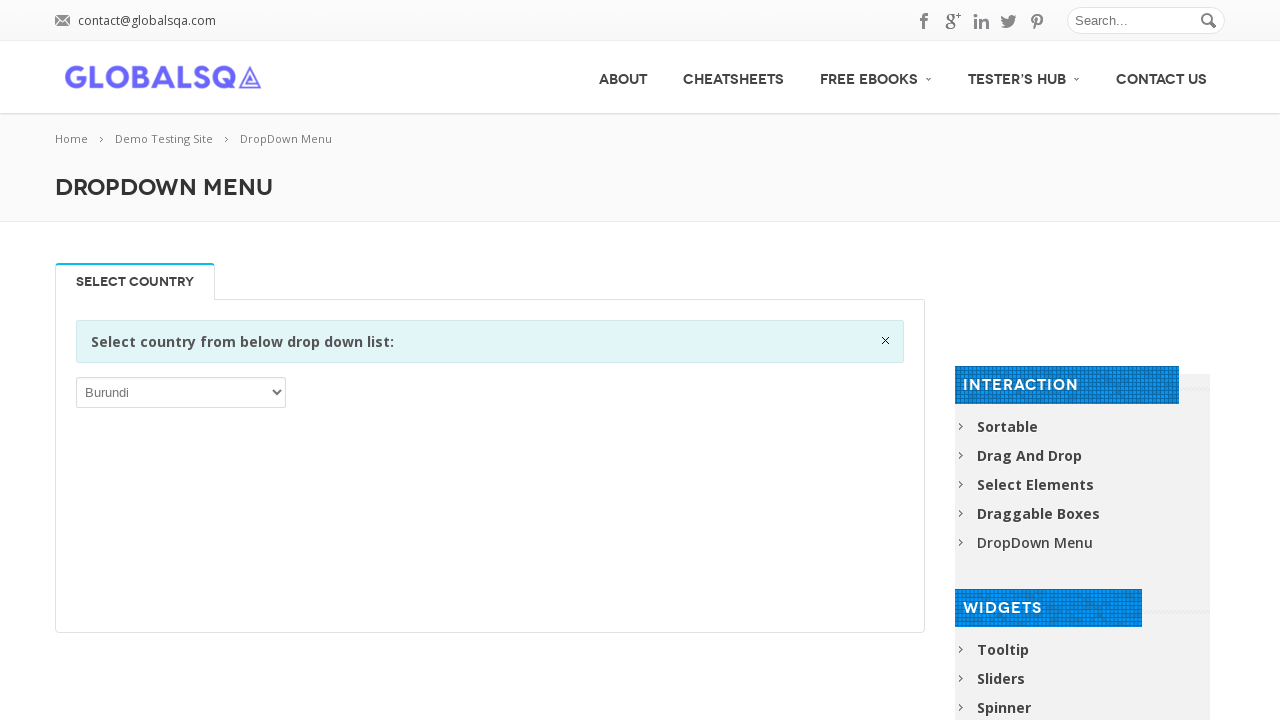

Retrieved option text: 'Poland'
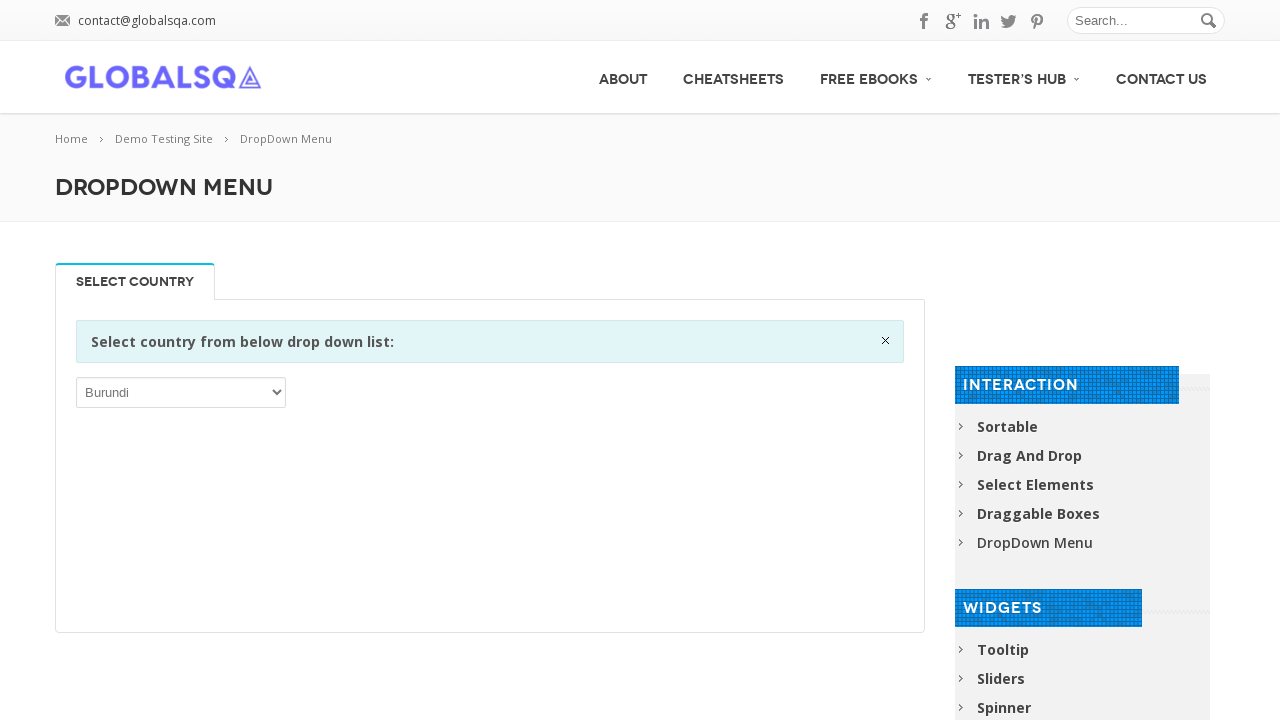

Retrieved option text: 'Portugal'
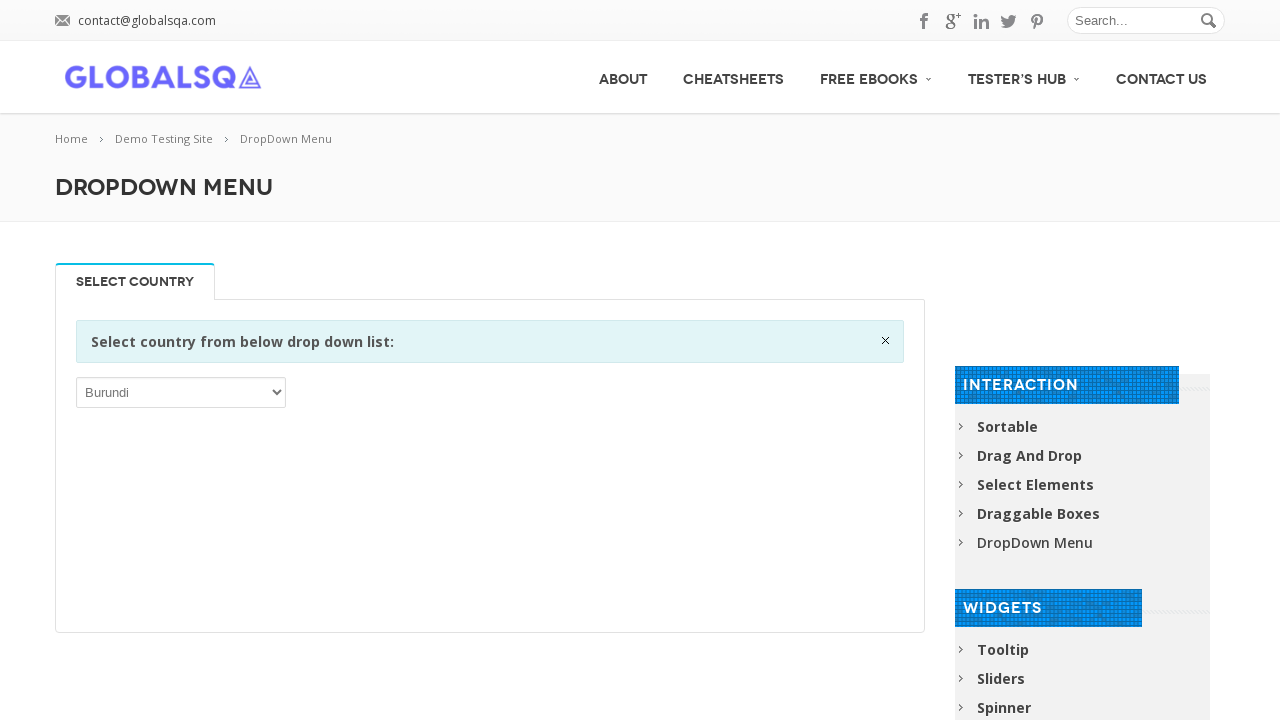

Retrieved option text: 'Puerto Rico'
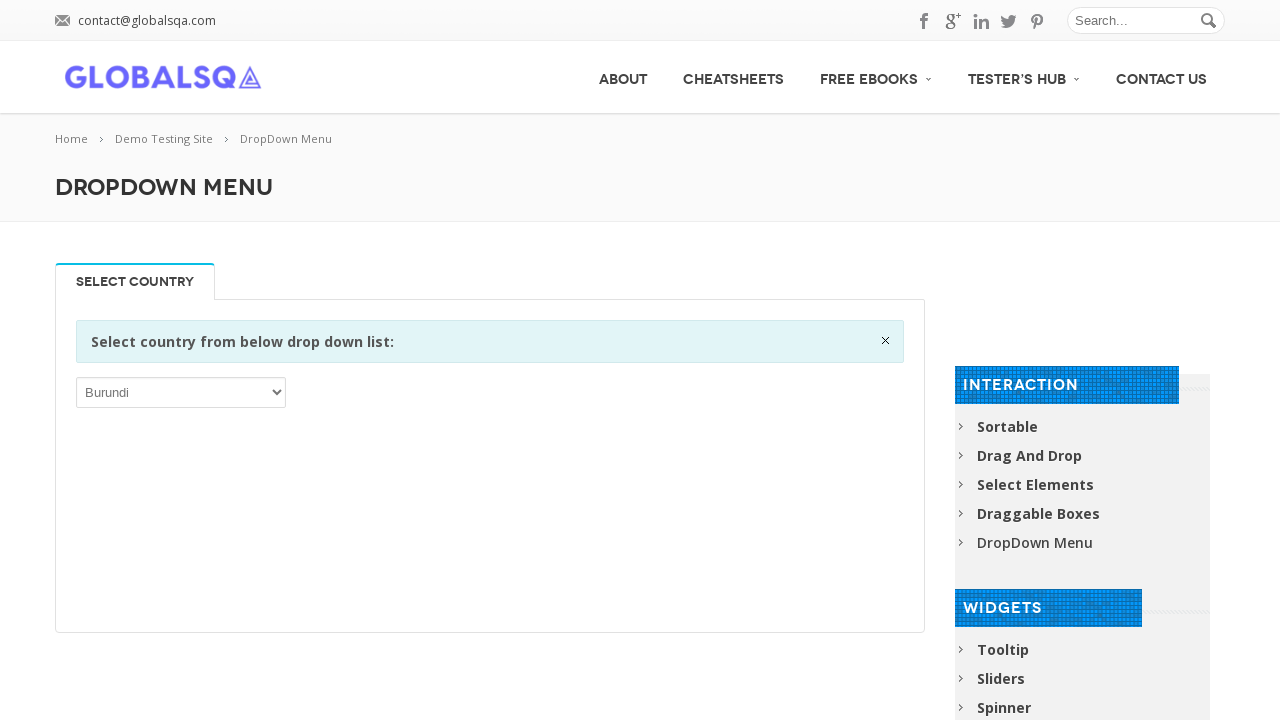

Retrieved option text: 'Qatar'
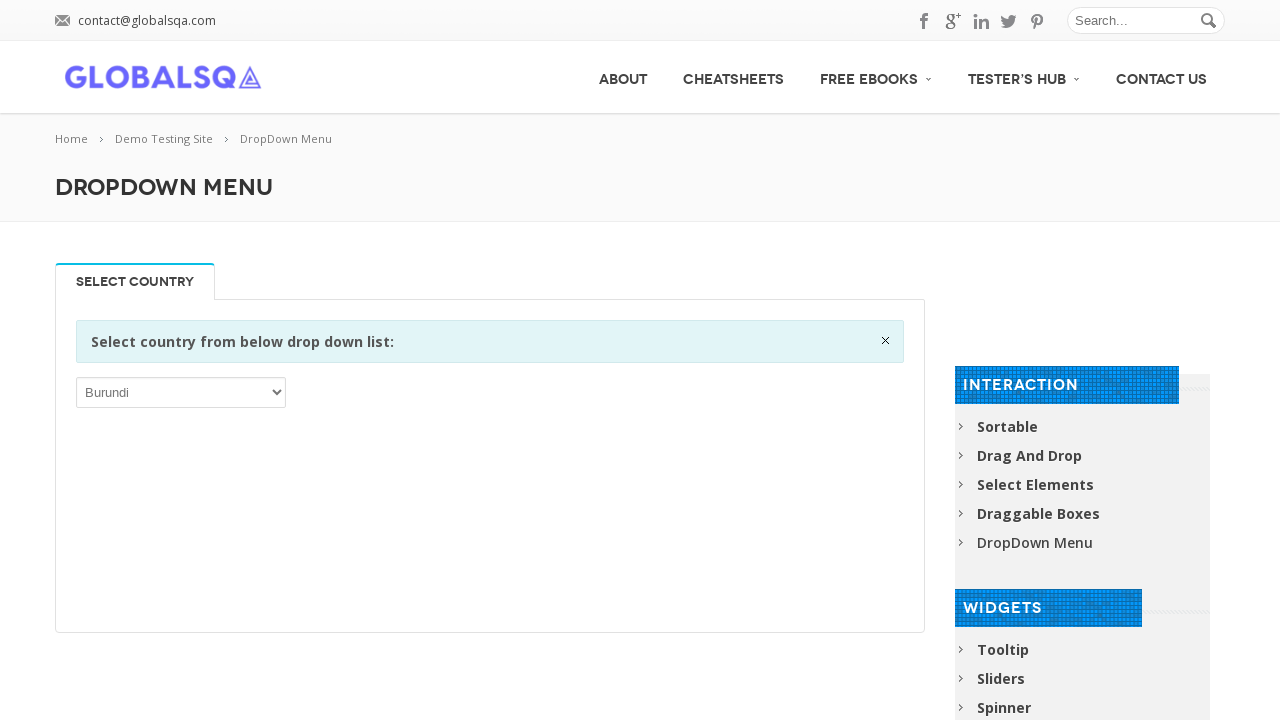

Retrieved option text: 'Réunion'
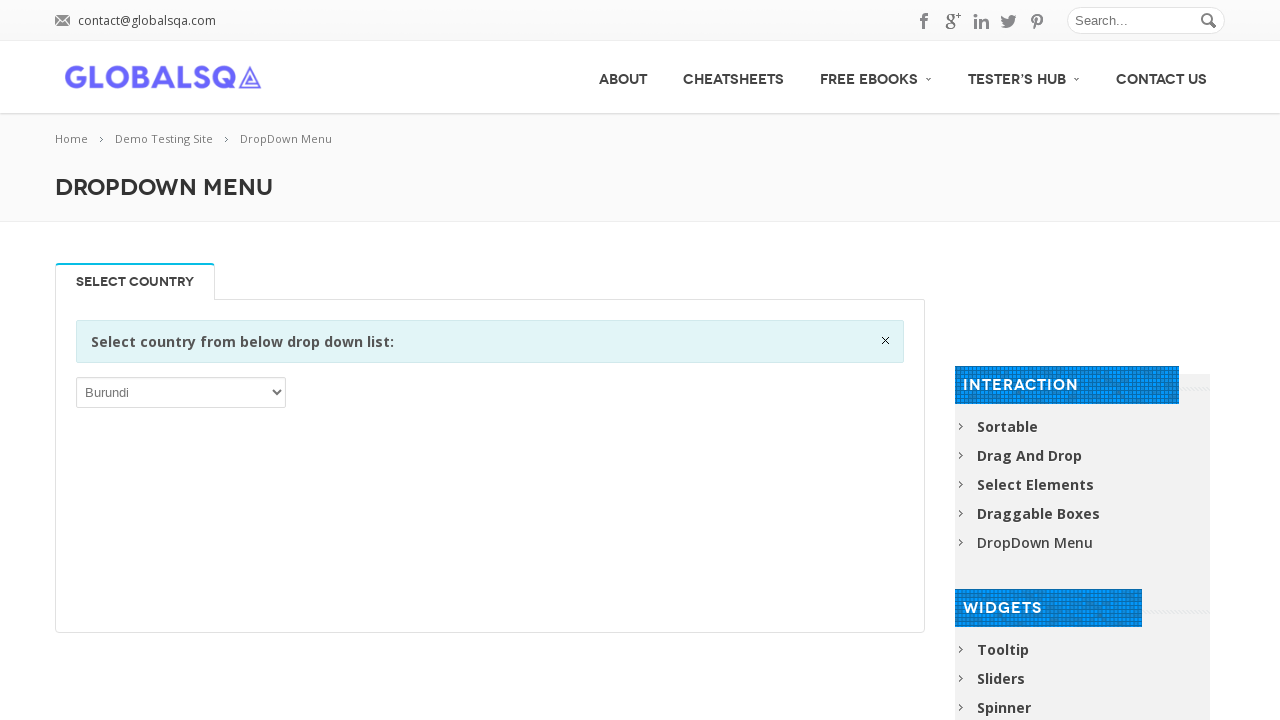

Retrieved option text: 'Romania'
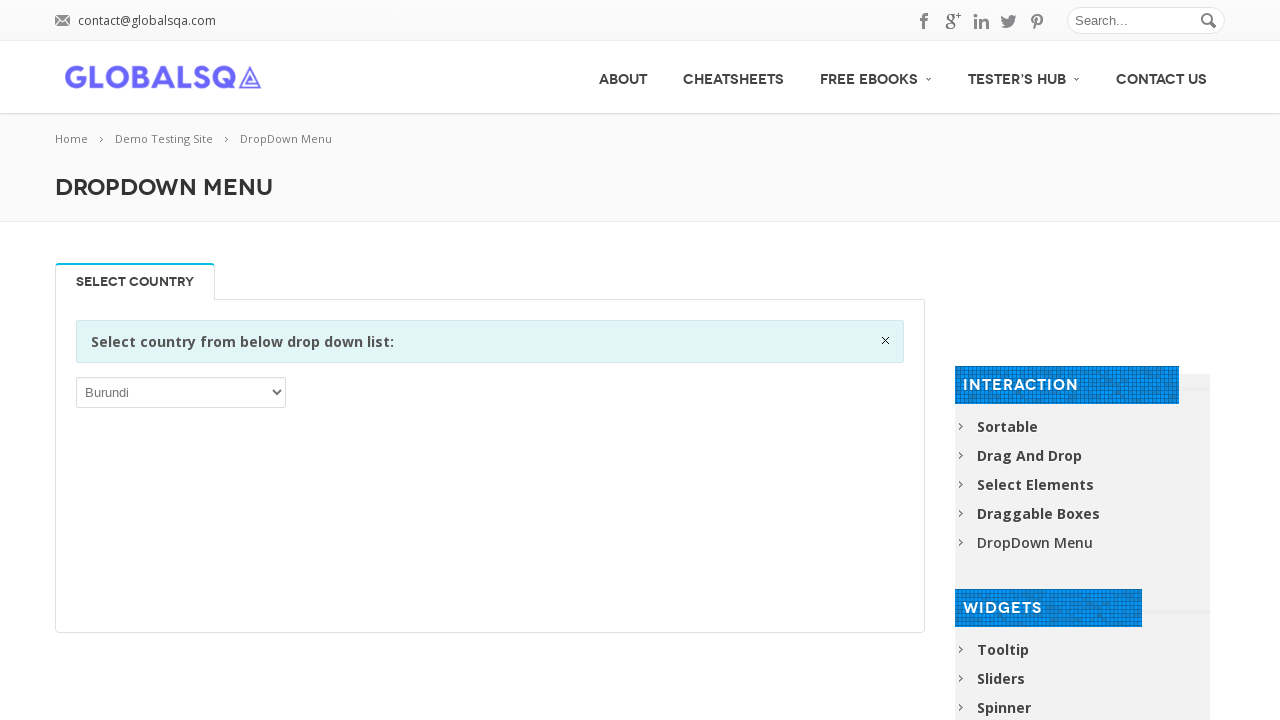

Retrieved option text: 'Russian Federation'
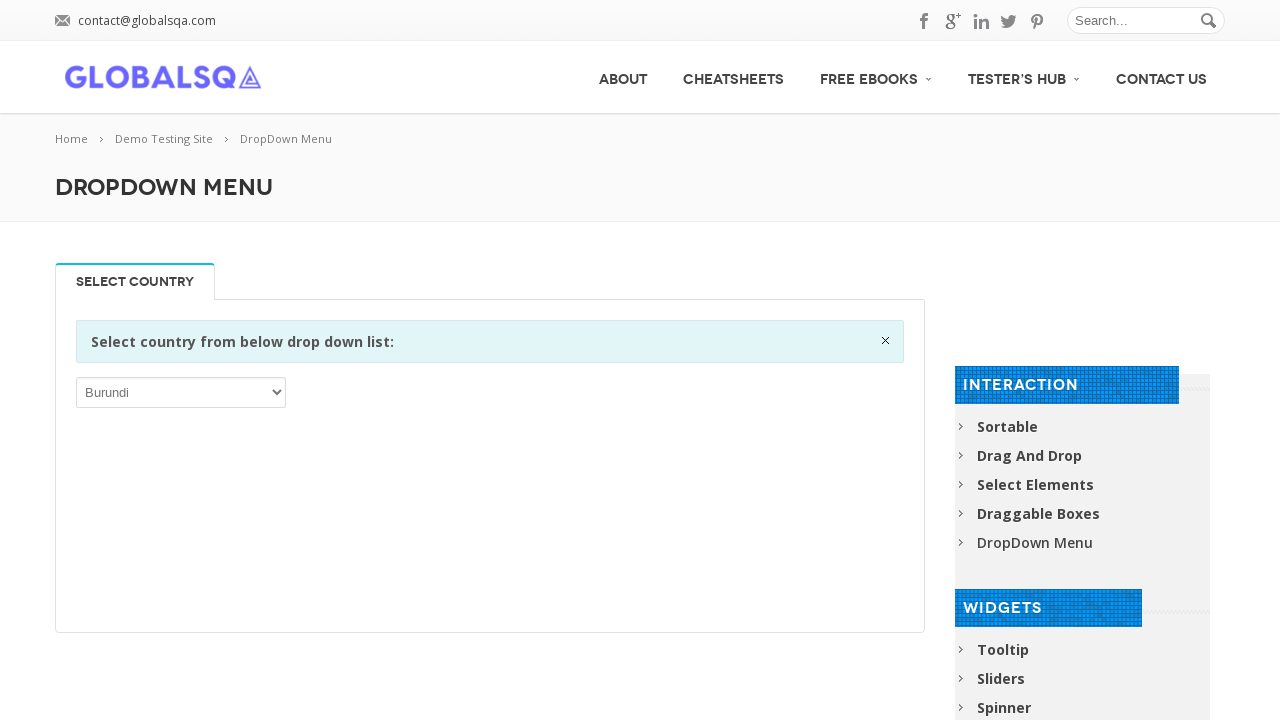

Retrieved option text: 'Rwanda'
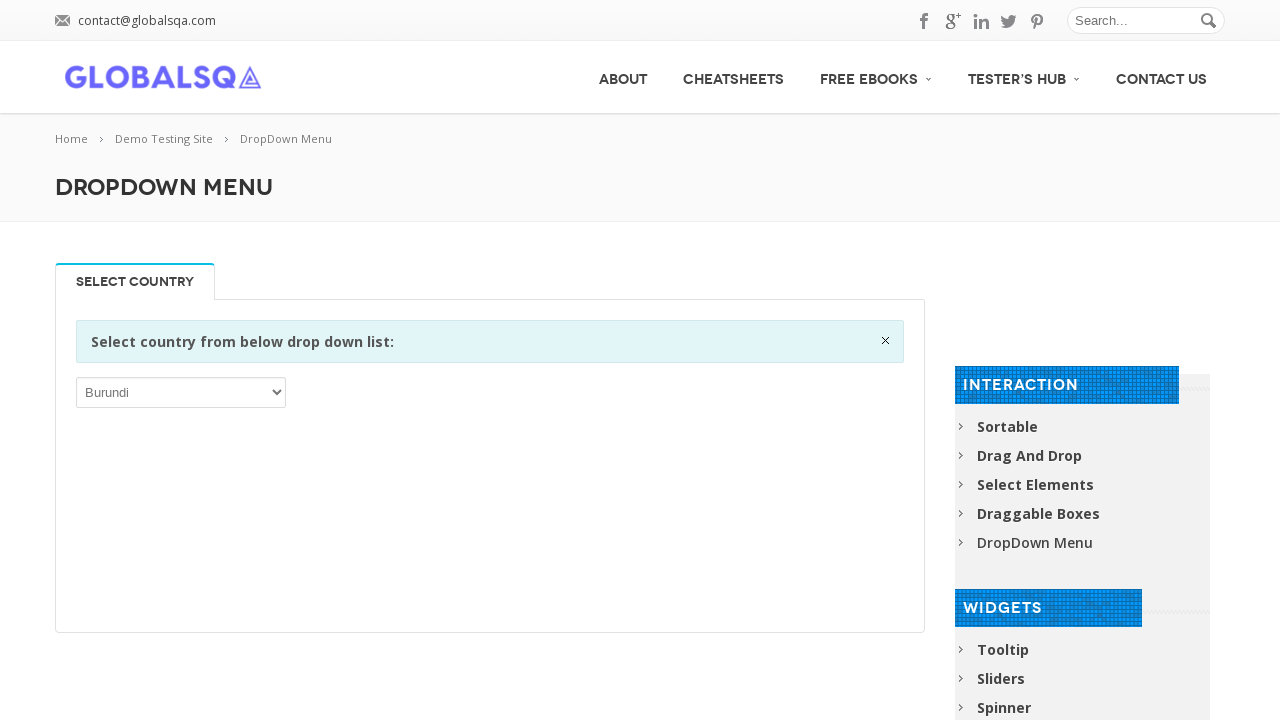

Retrieved option text: 'Saint Barthélemy'
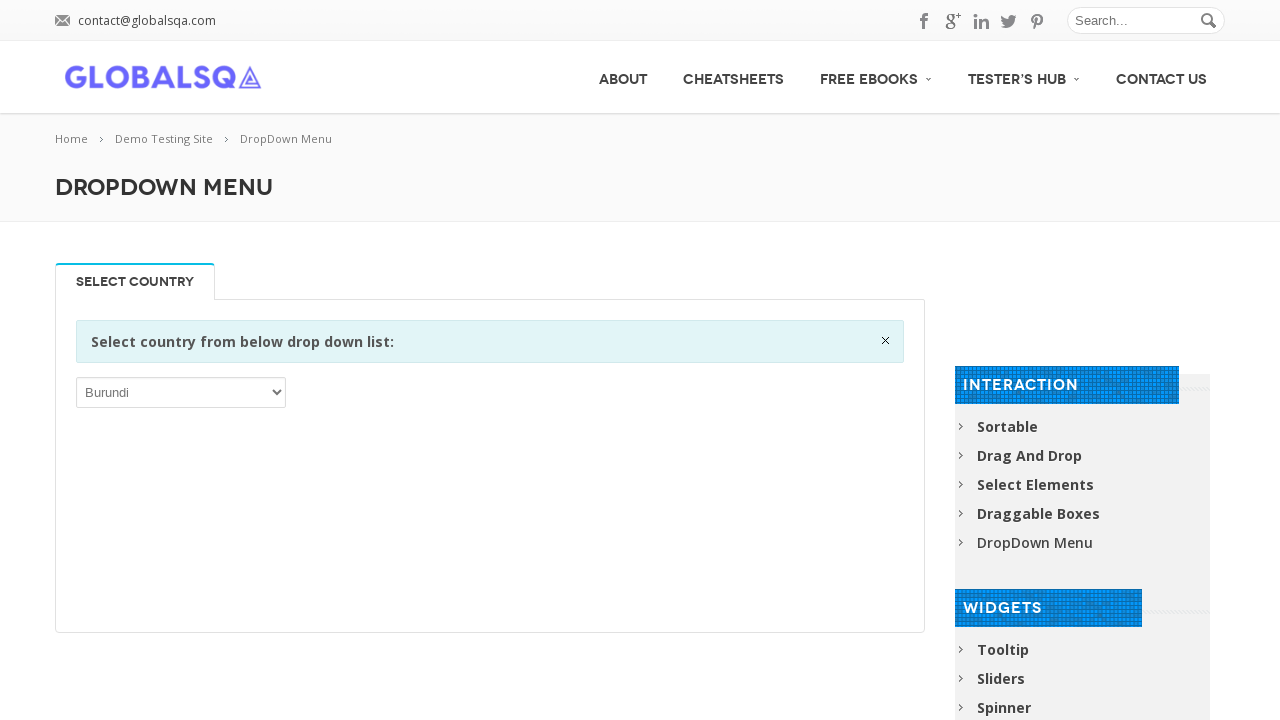

Retrieved option text: 'Saint Helena, Ascension and Tristan da Cunha'
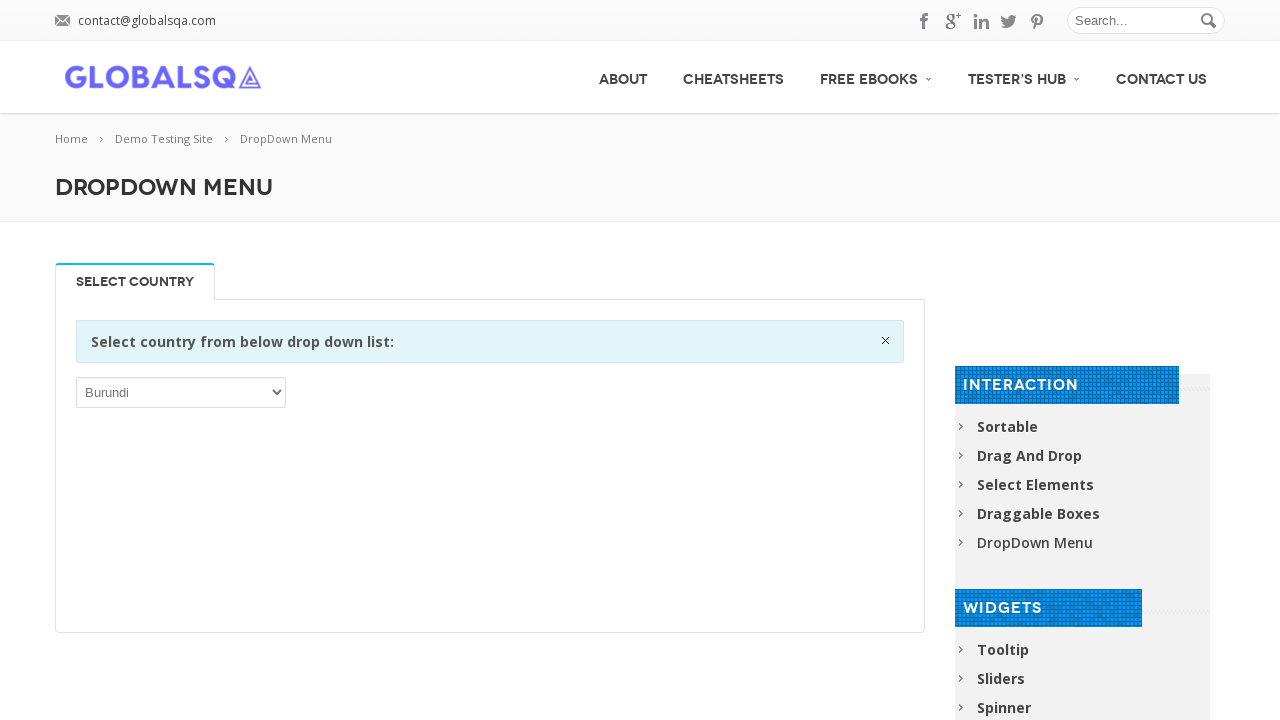

Retrieved option text: 'Saint Kitts and Nevis'
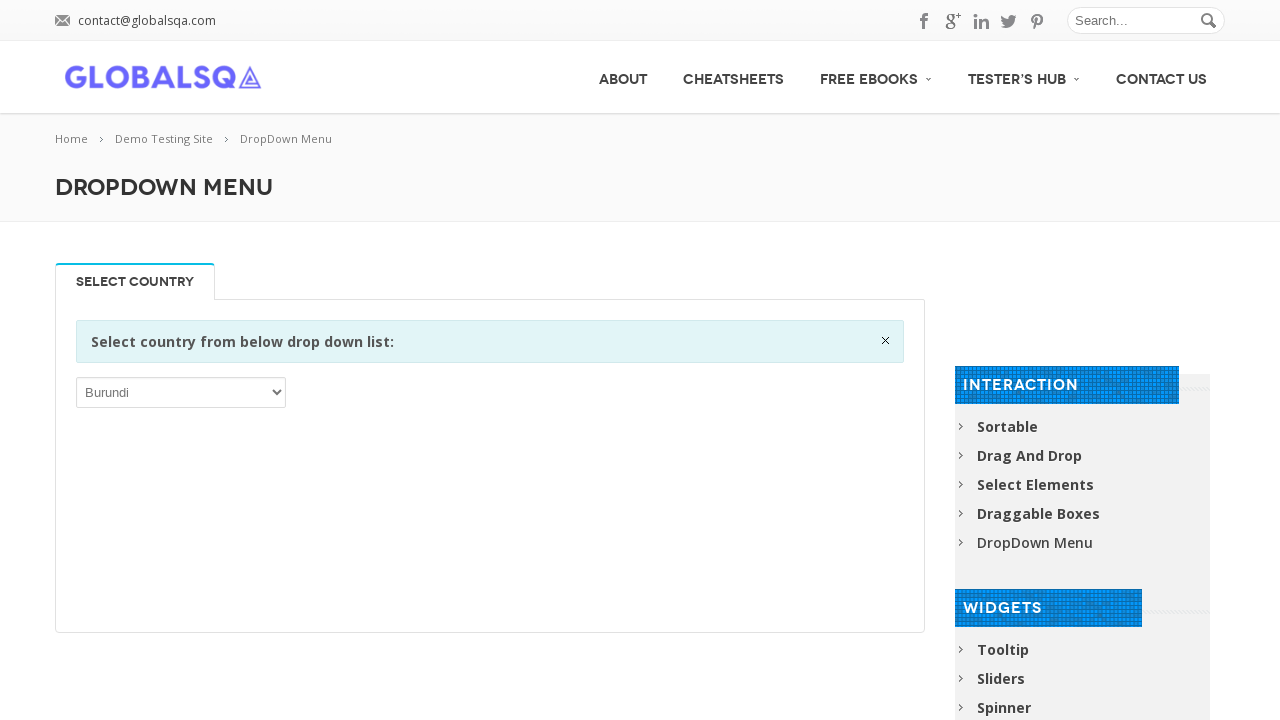

Retrieved option text: 'Saint Lucia'
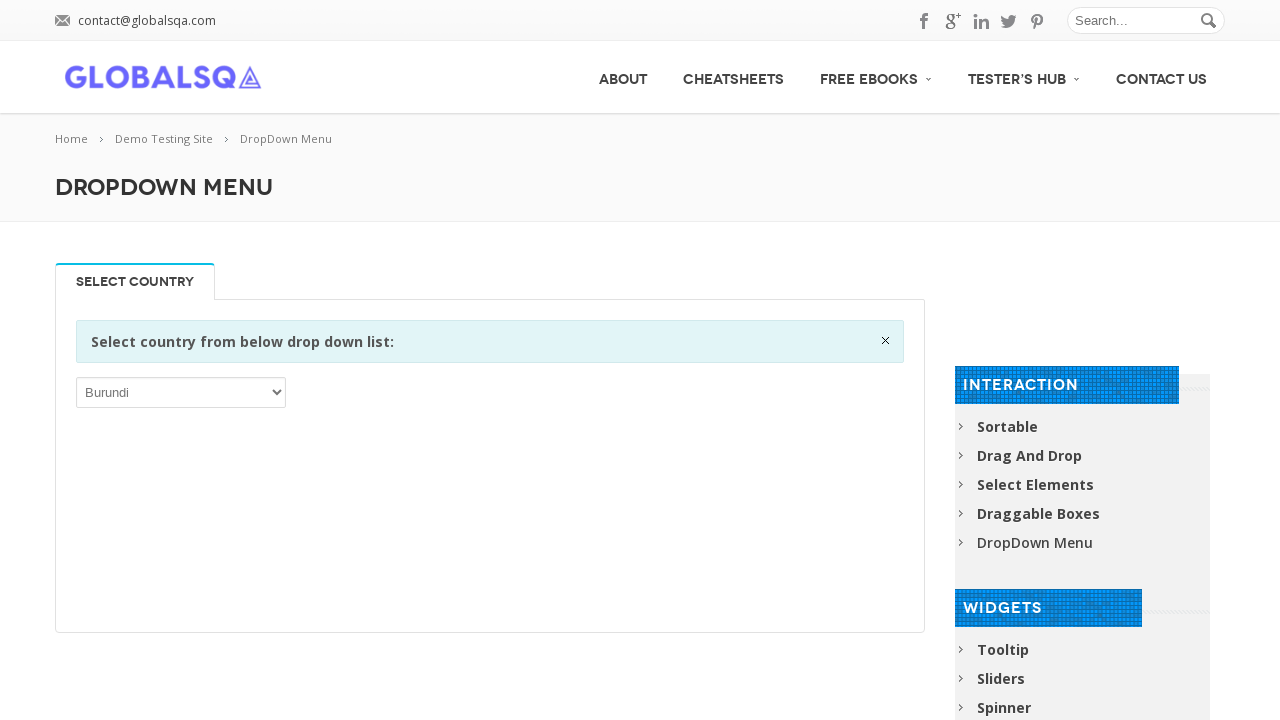

Retrieved option text: 'Saint Martin (French part)'
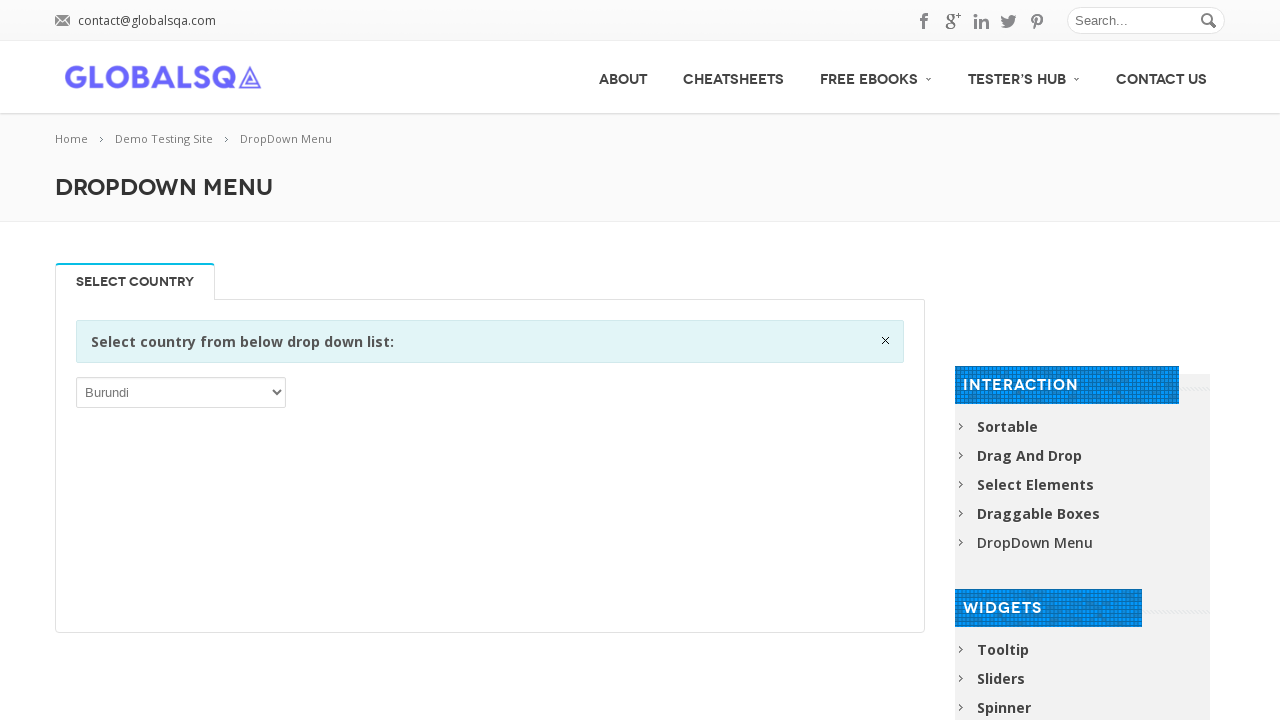

Retrieved option text: 'Saint Pierre and Miquelon'
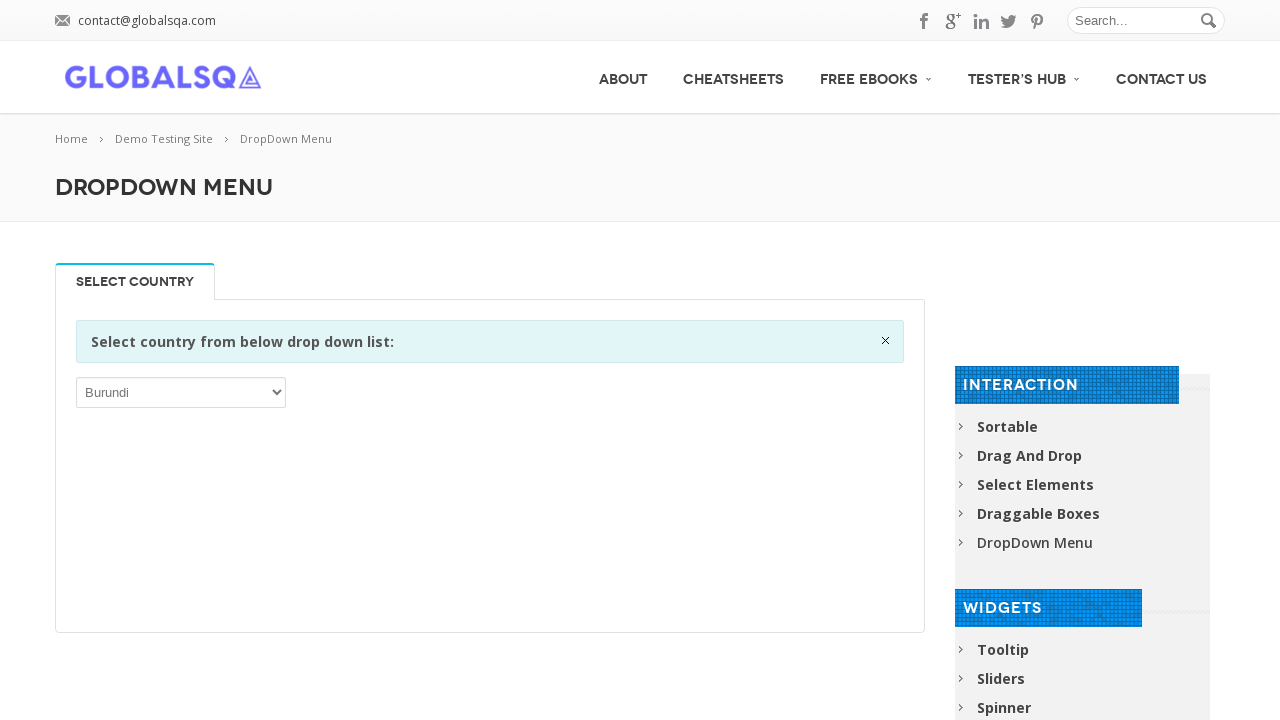

Retrieved option text: 'Saint Vincent and the Grenadines'
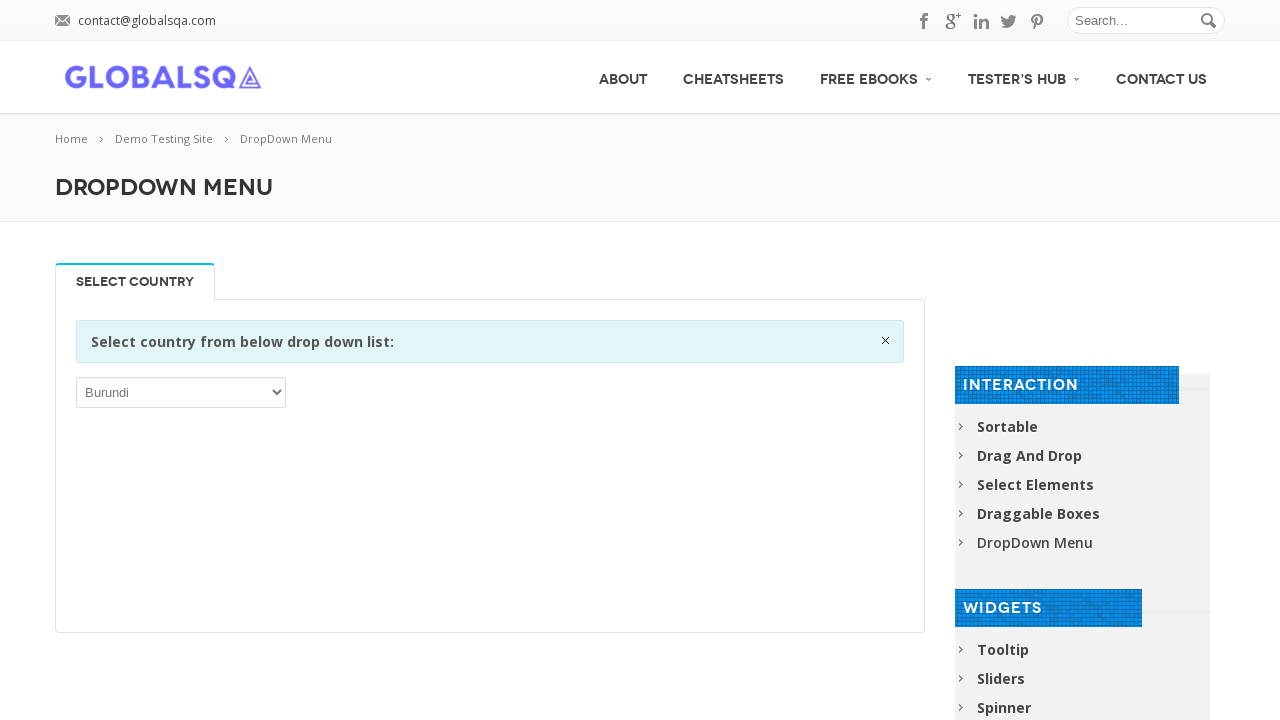

Retrieved option text: 'Samoa'
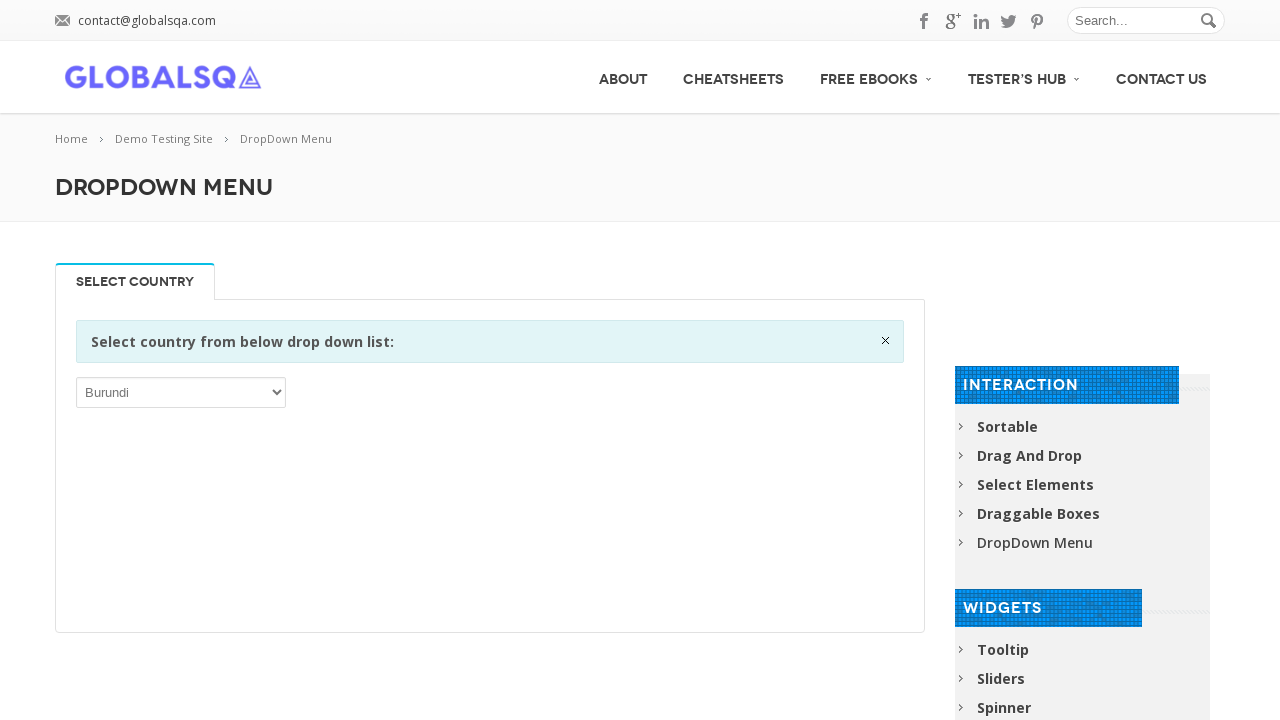

Retrieved option text: 'San Marino'
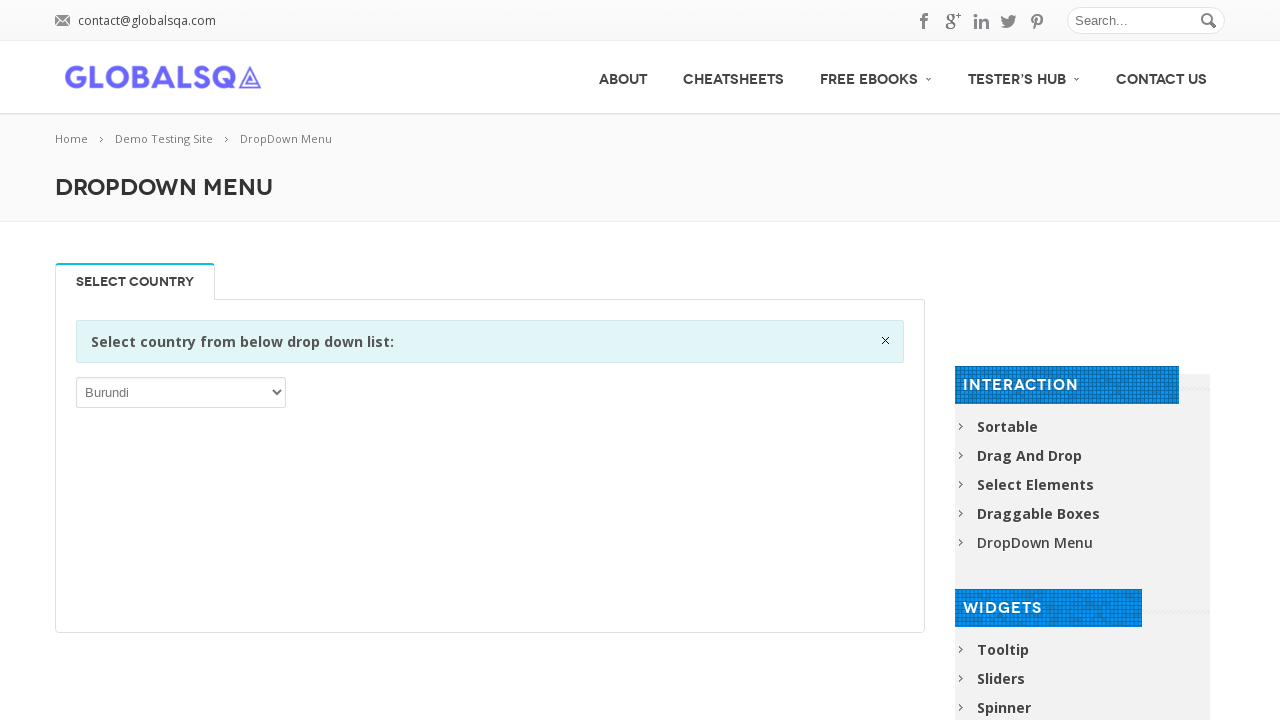

Retrieved option text: 'Sao Tome and Principe'
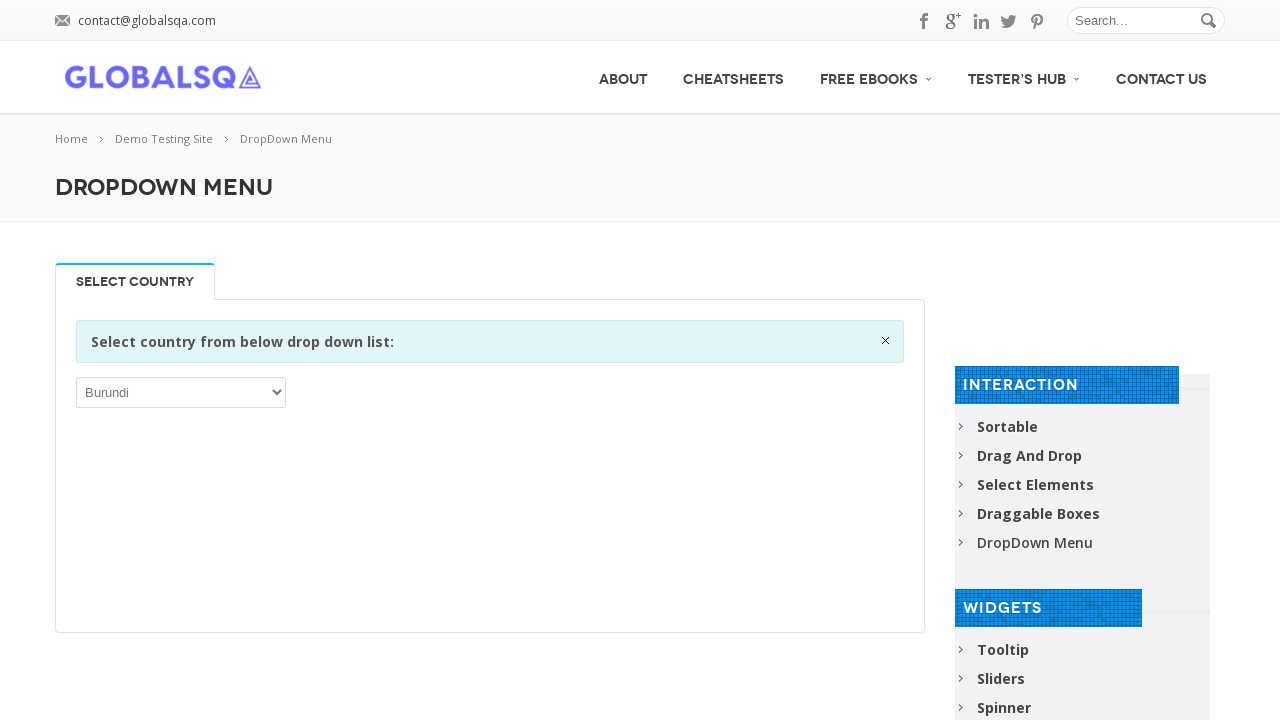

Retrieved option text: 'Saudi Arabia'
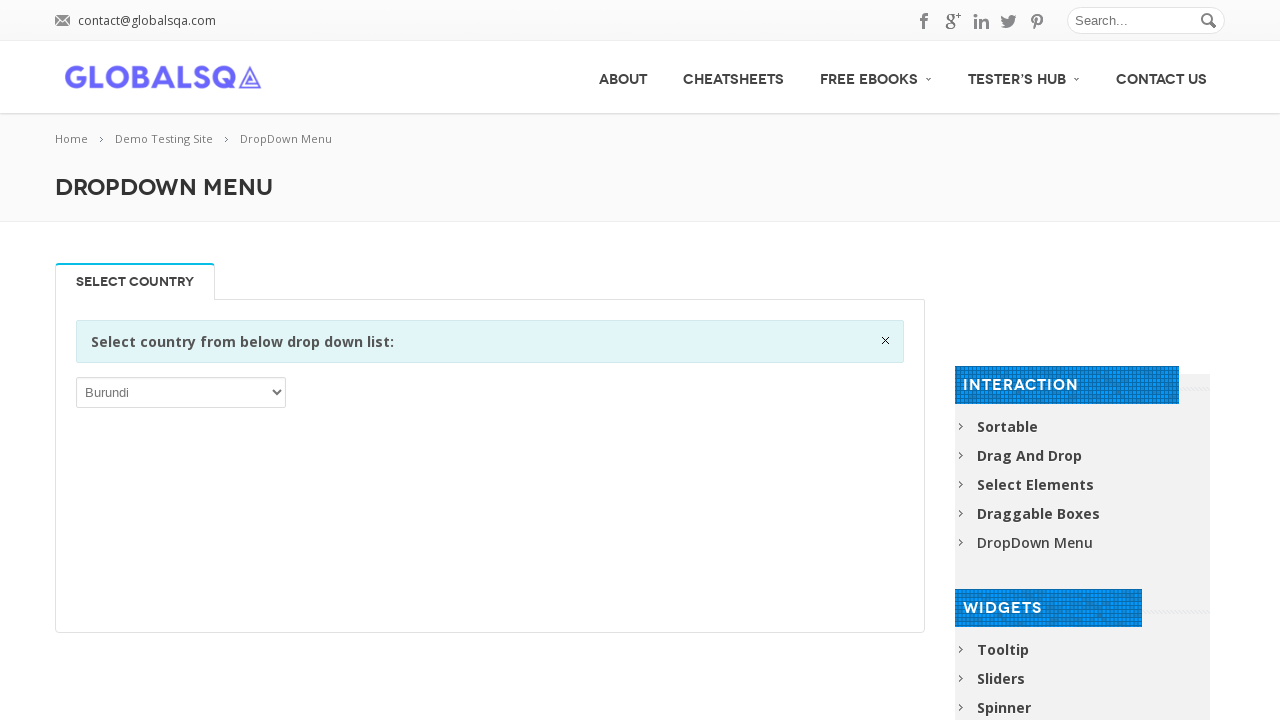

Retrieved option text: 'Senegal'
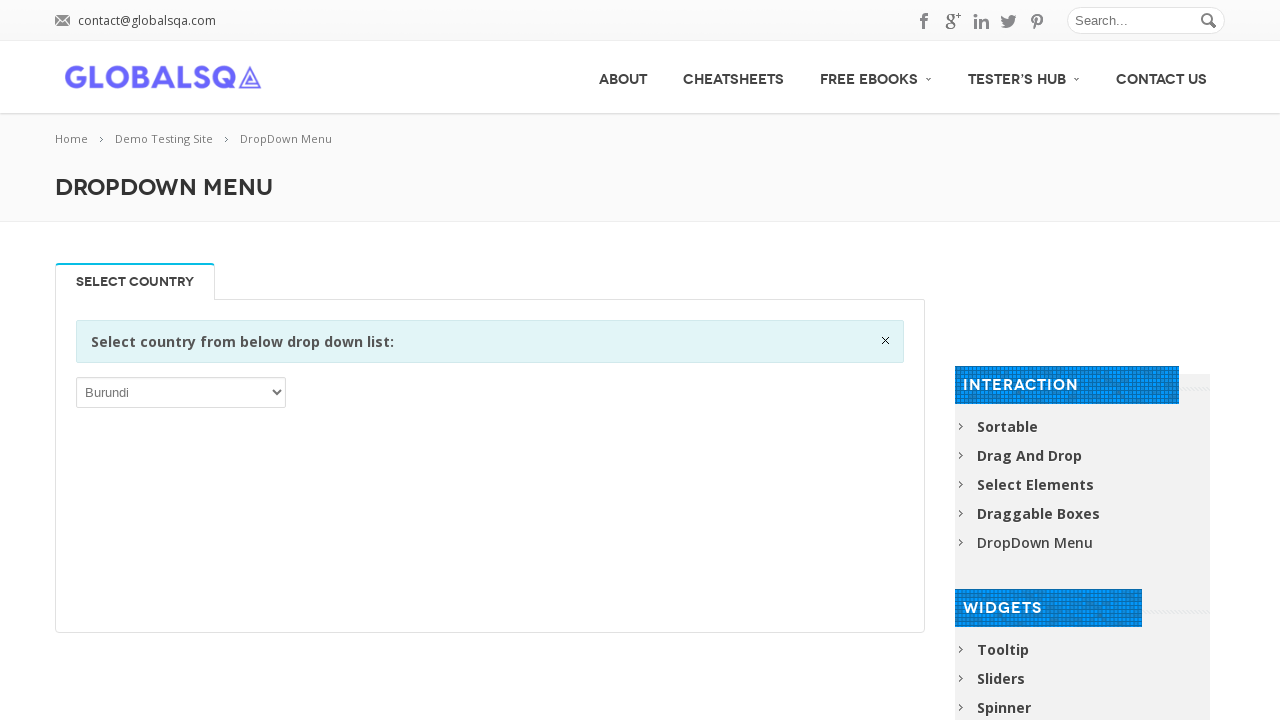

Retrieved option text: 'Serbia'
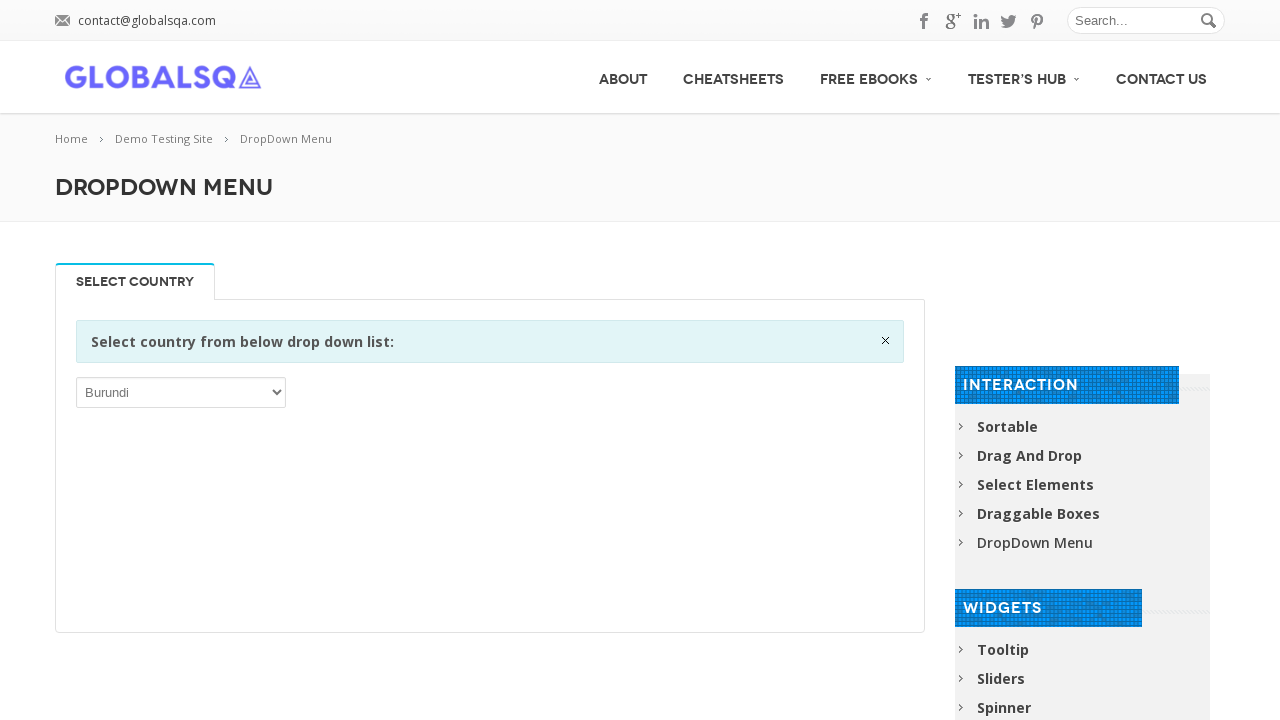

Retrieved option text: 'Seychelles'
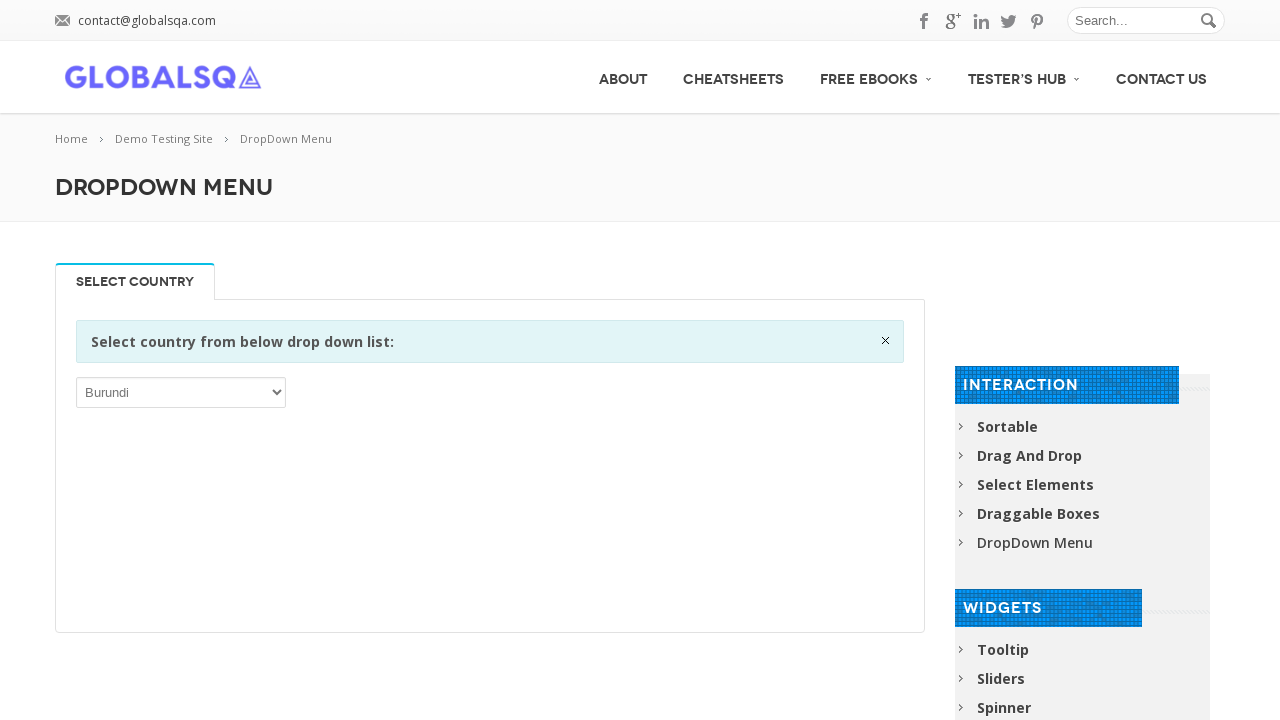

Retrieved option text: 'Sierra Leone'
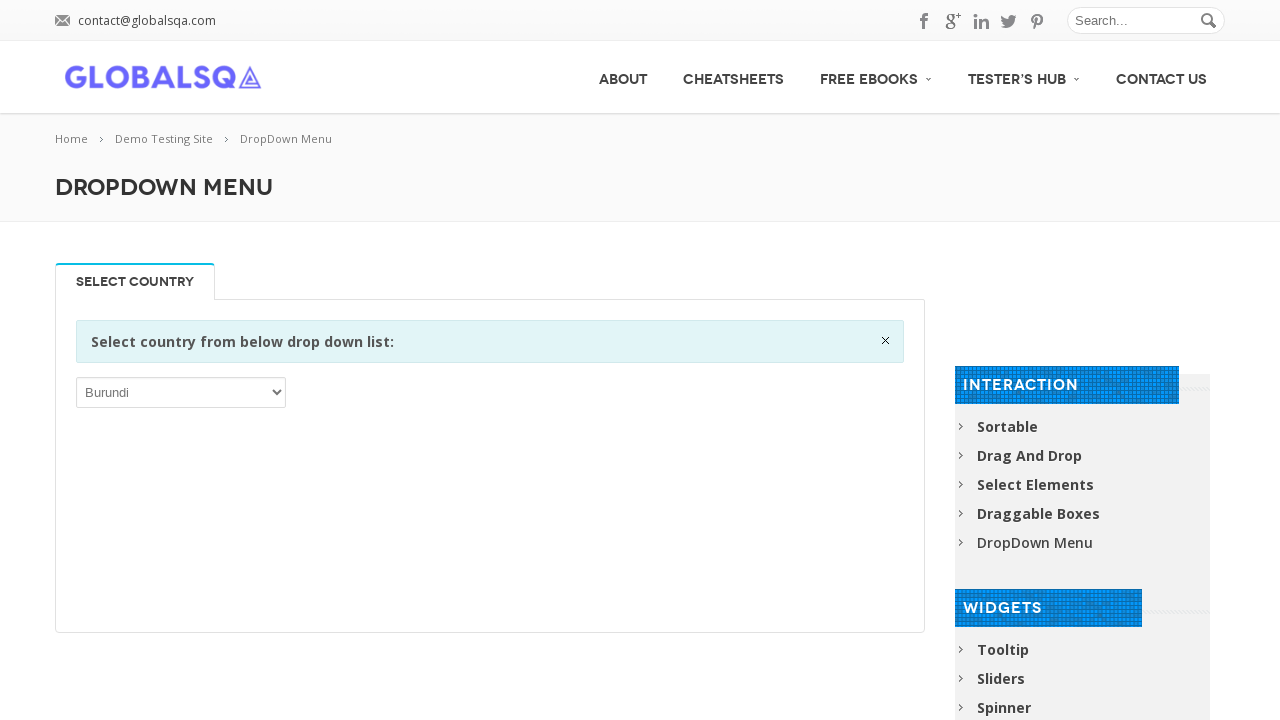

Retrieved option text: 'Singapore'
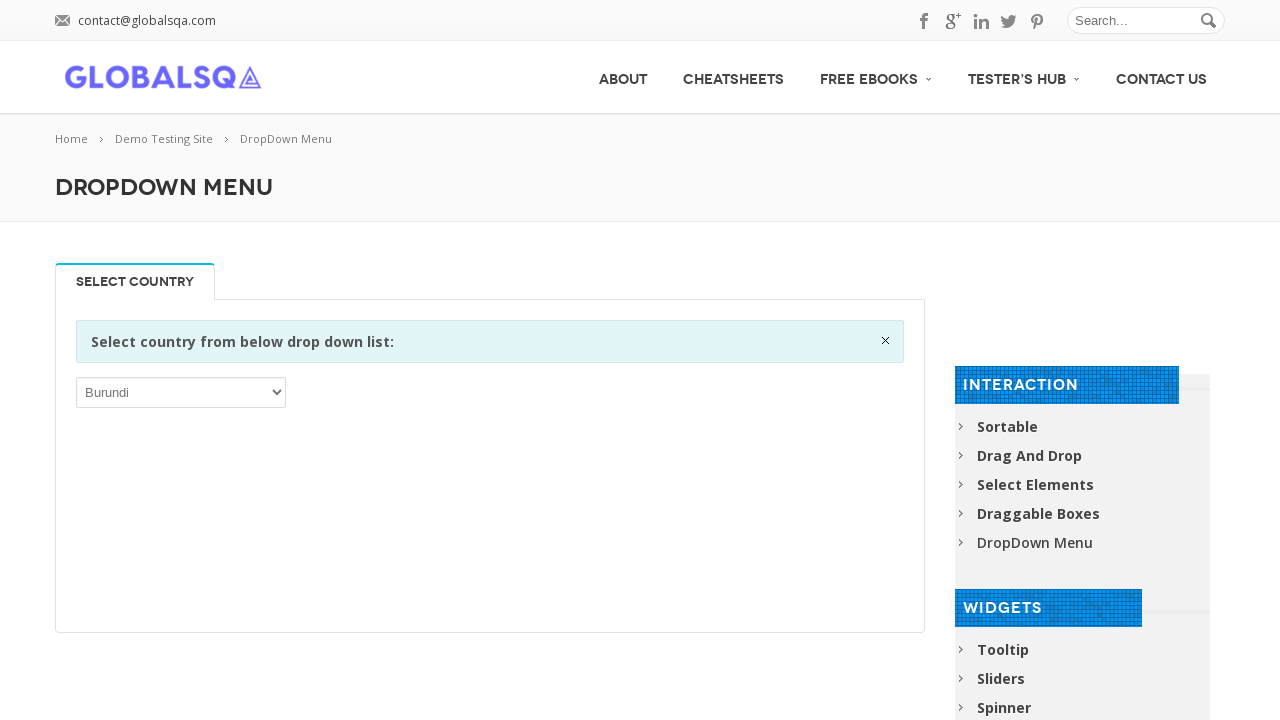

Retrieved option text: 'Sint Maarten (Dutch part)'
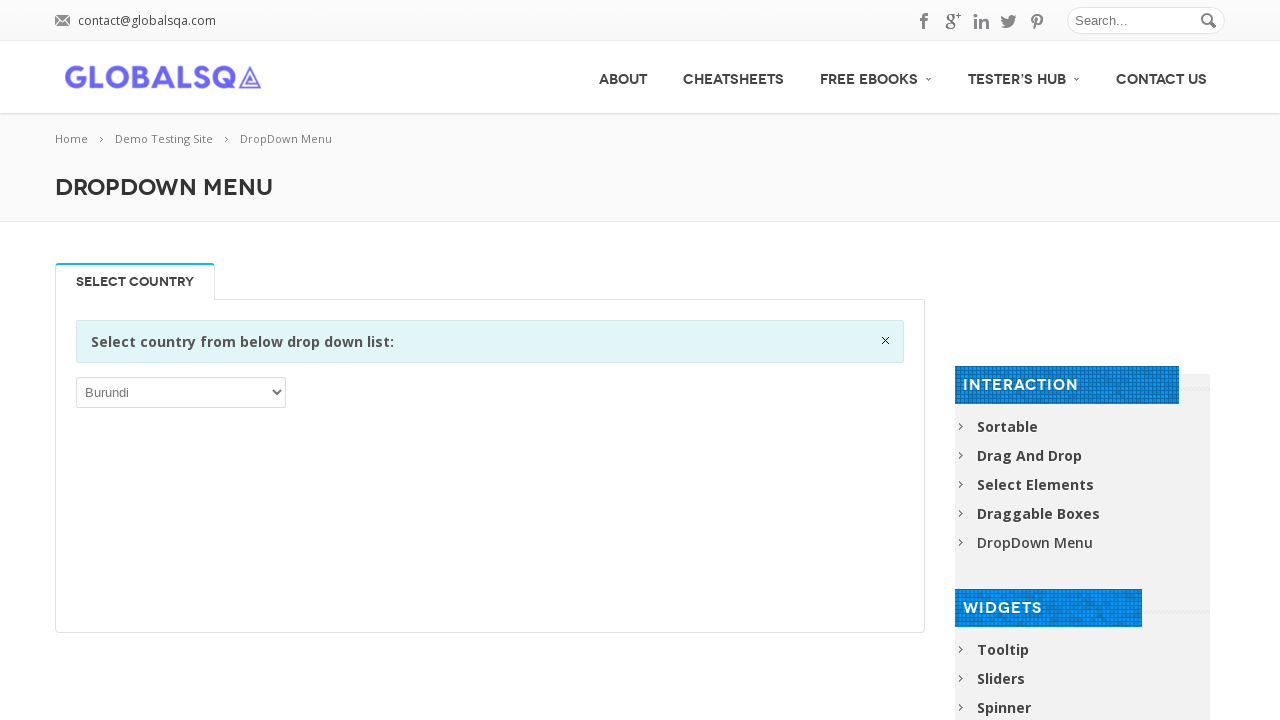

Retrieved option text: 'Slovakia'
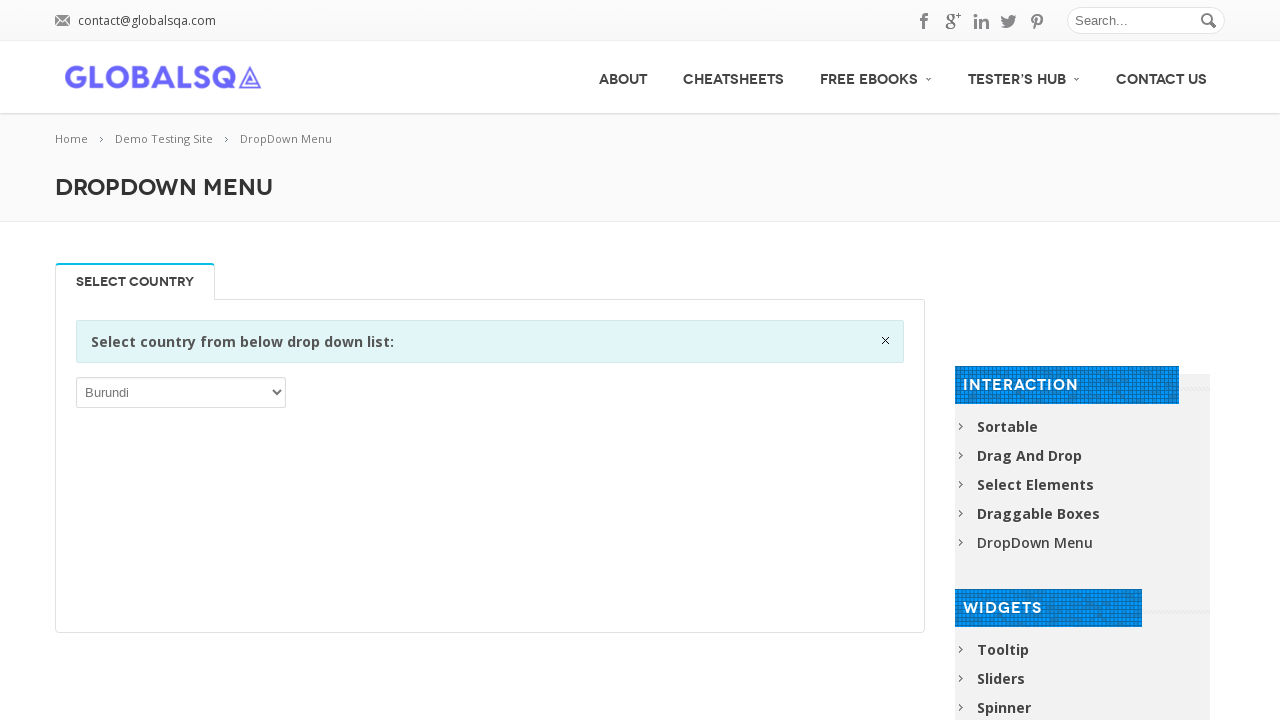

Retrieved option text: 'Slovenia'
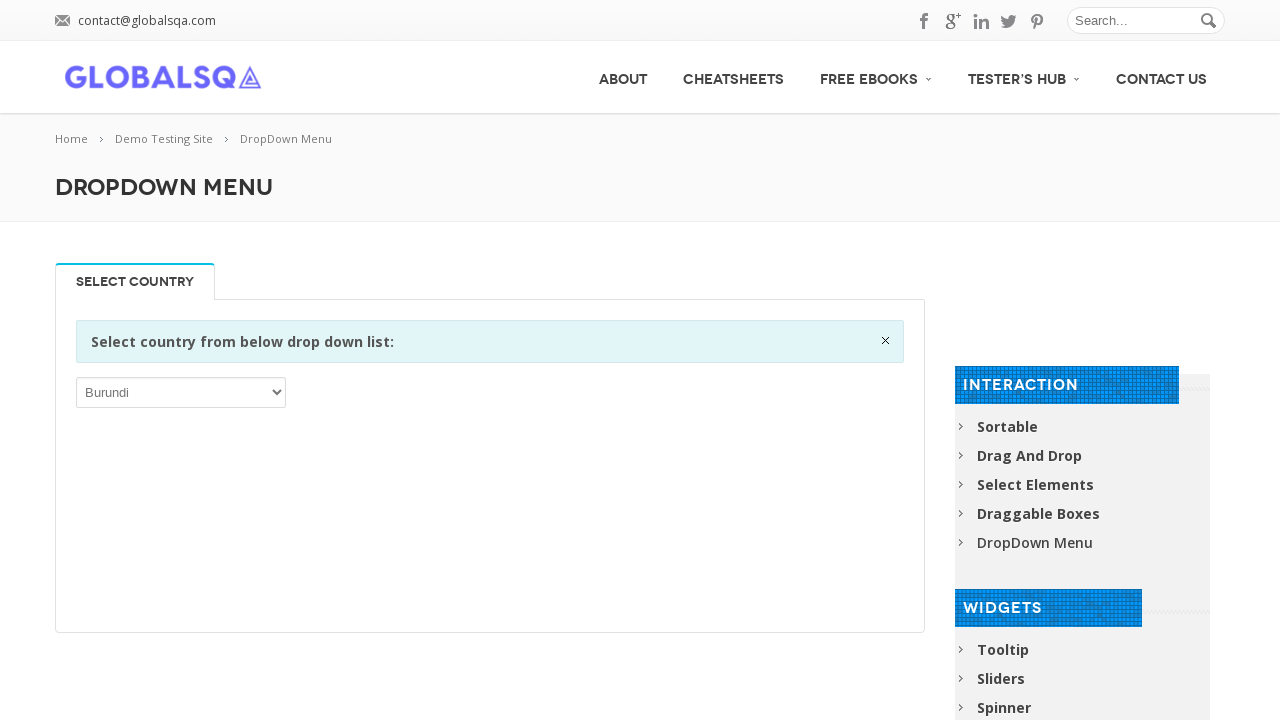

Retrieved option text: 'Solomon Islands'
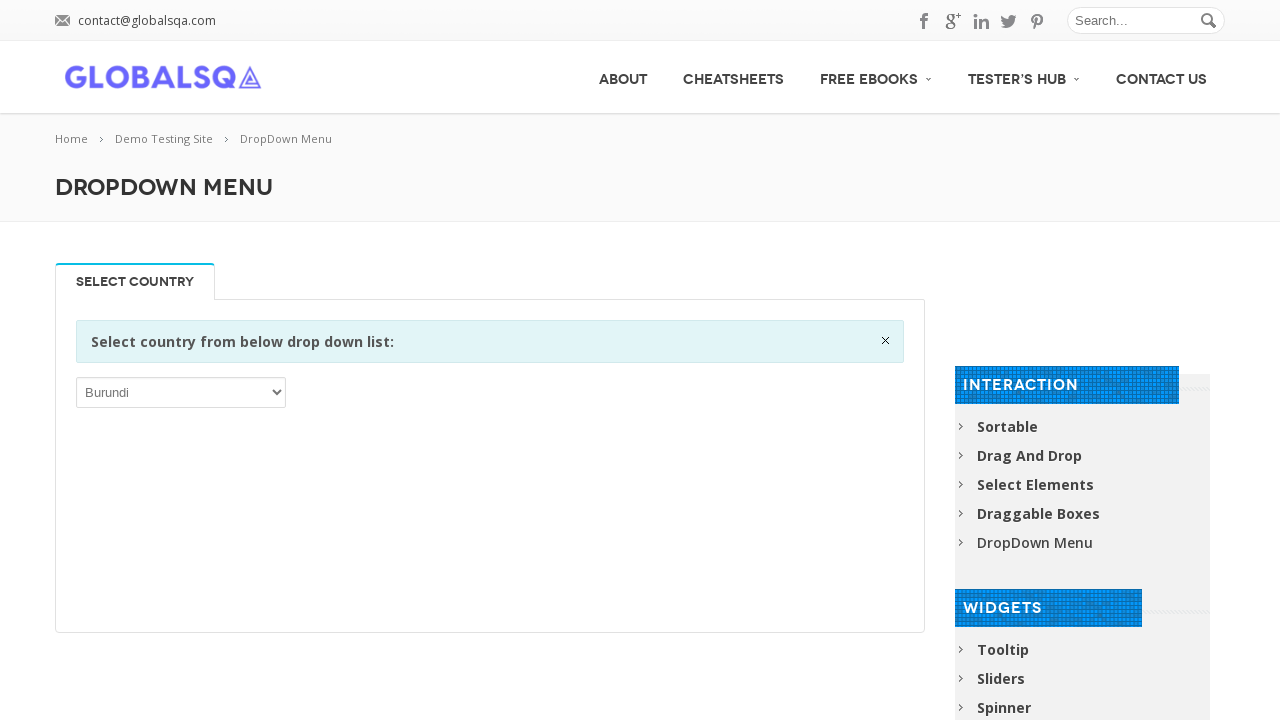

Retrieved option text: 'Somalia'
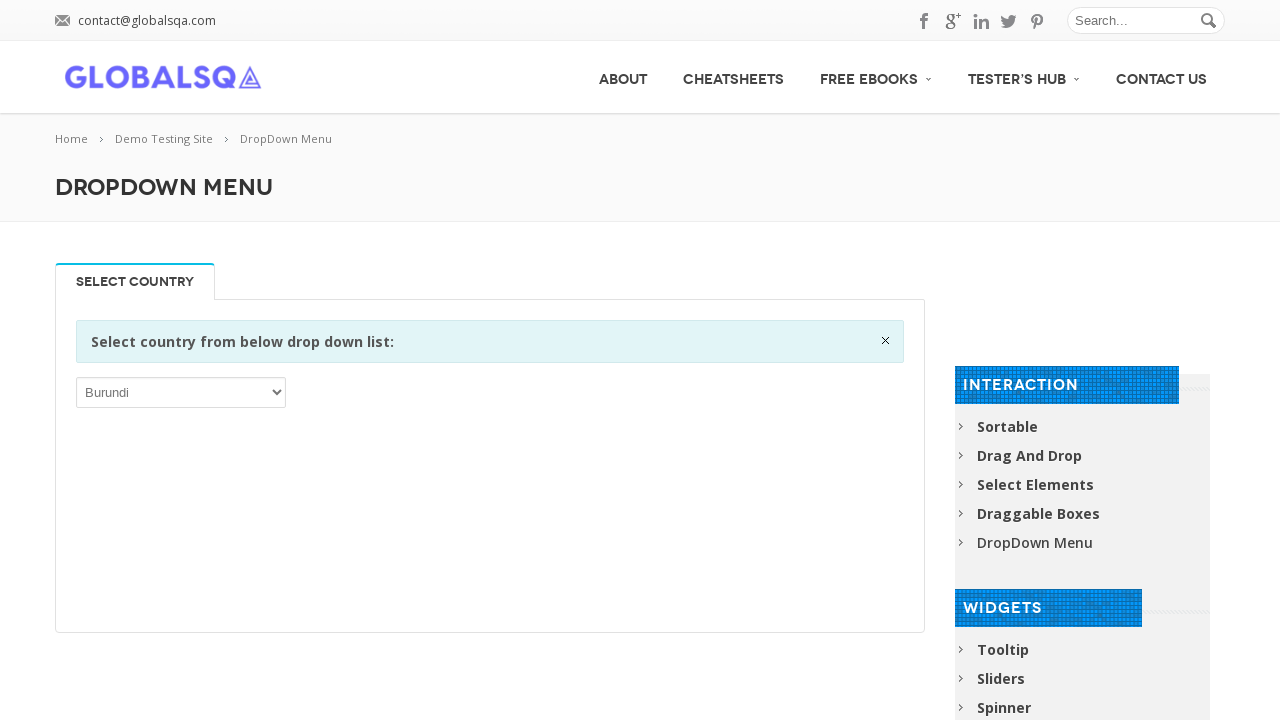

Retrieved option text: 'South Africa'
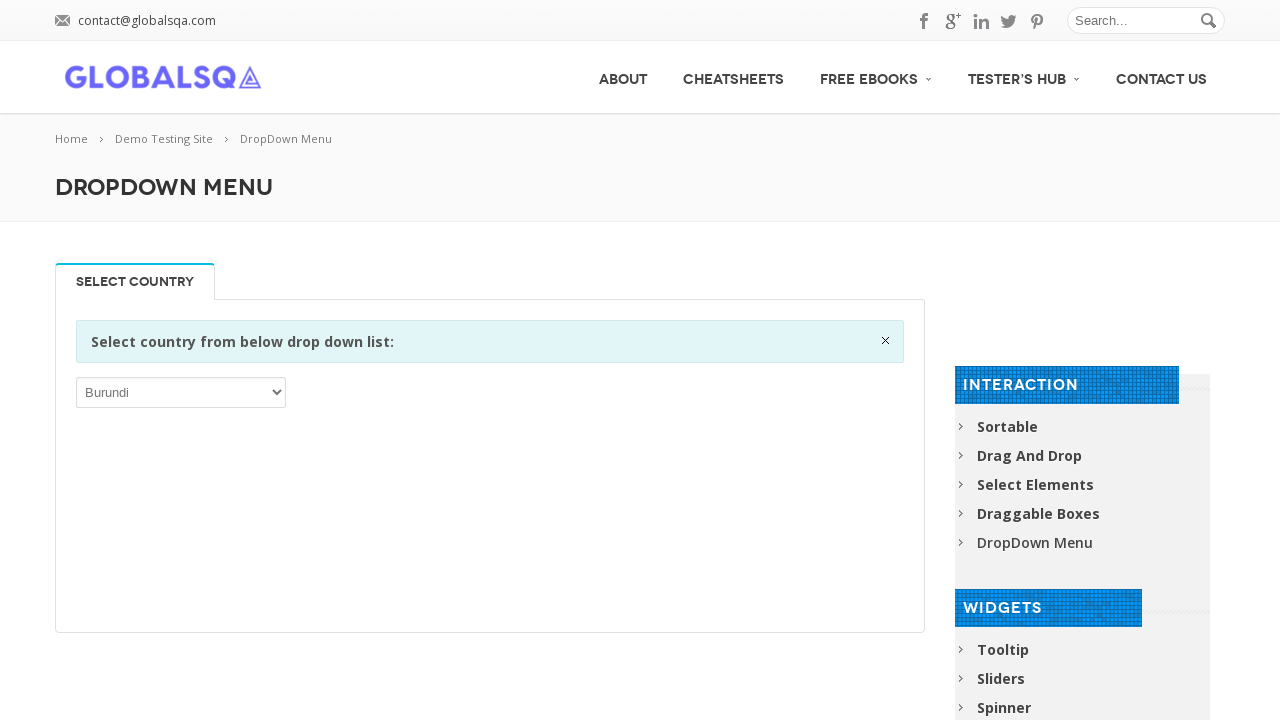

Retrieved option text: 'South Georgia and the South Sandwich Islands'
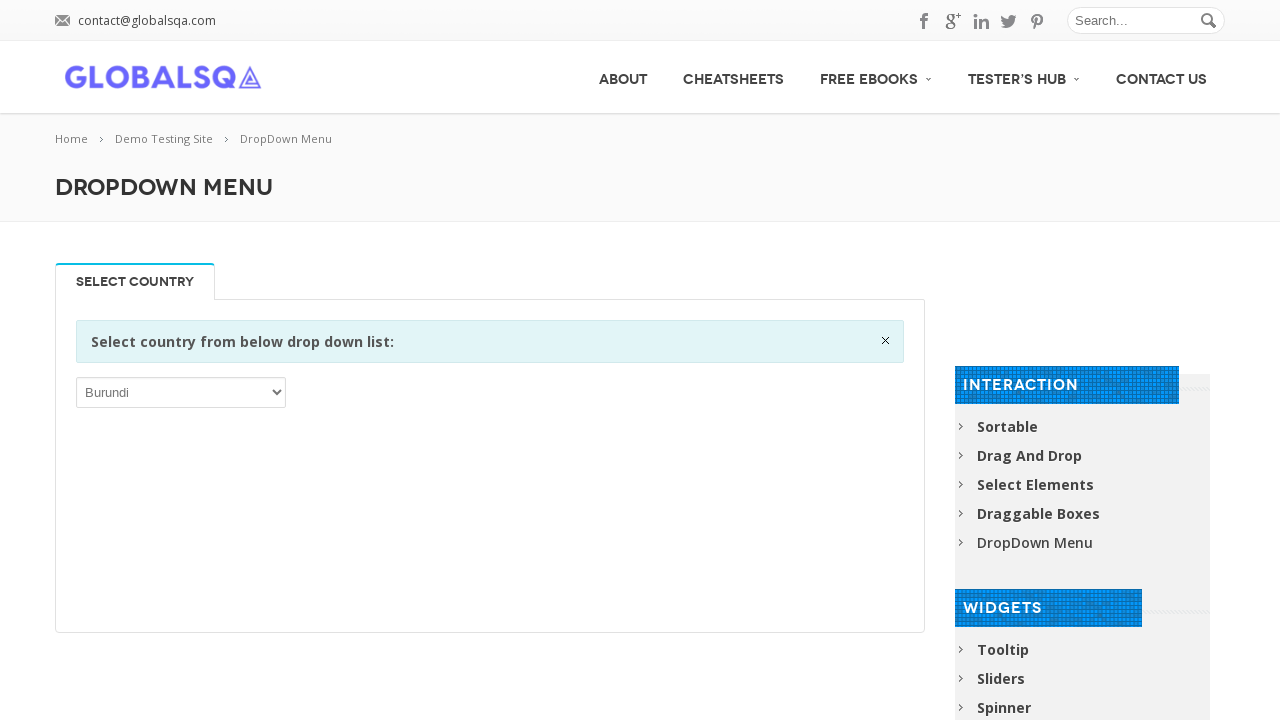

Retrieved option text: 'South Sudan'
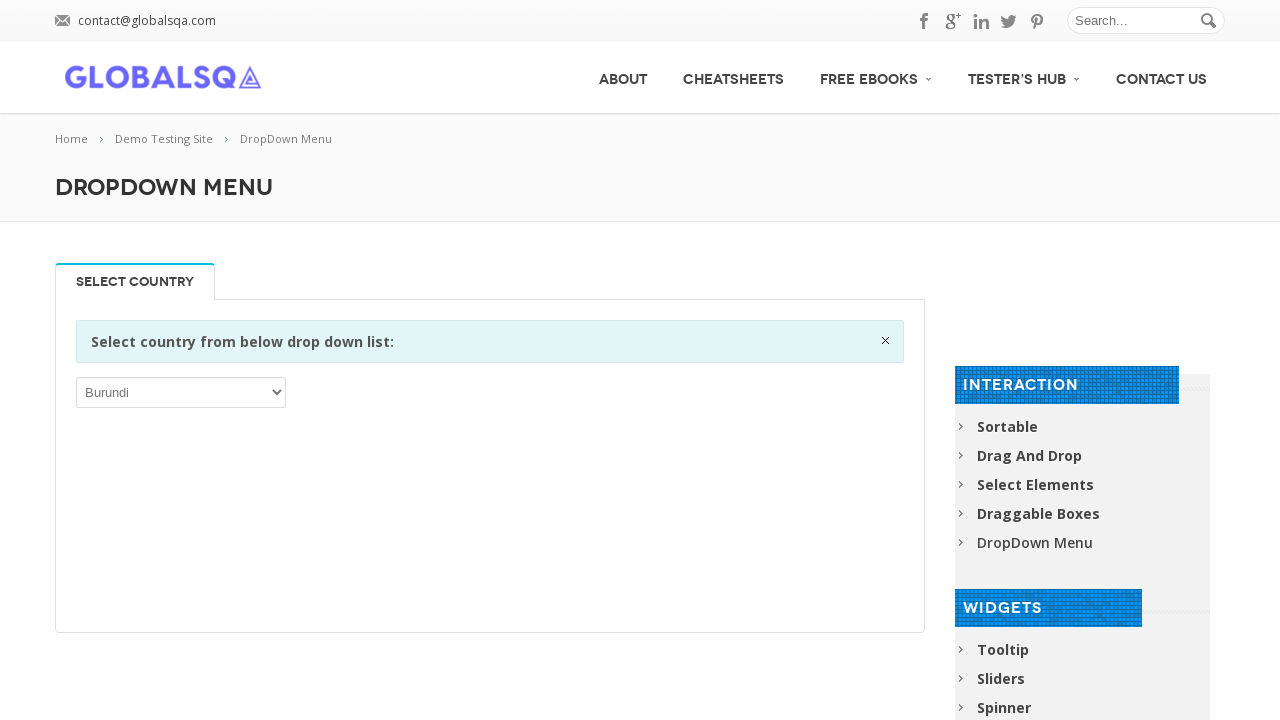

Retrieved option text: 'Spain'
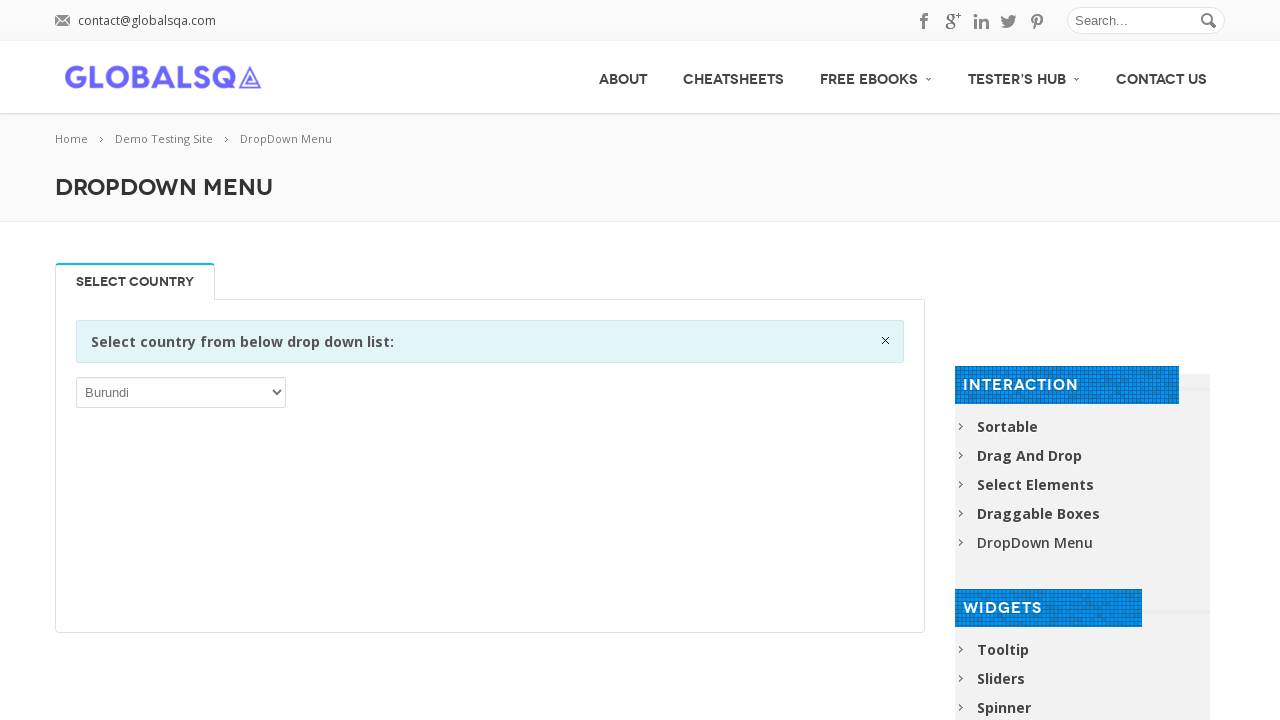

Retrieved option text: 'Sri Lanka'
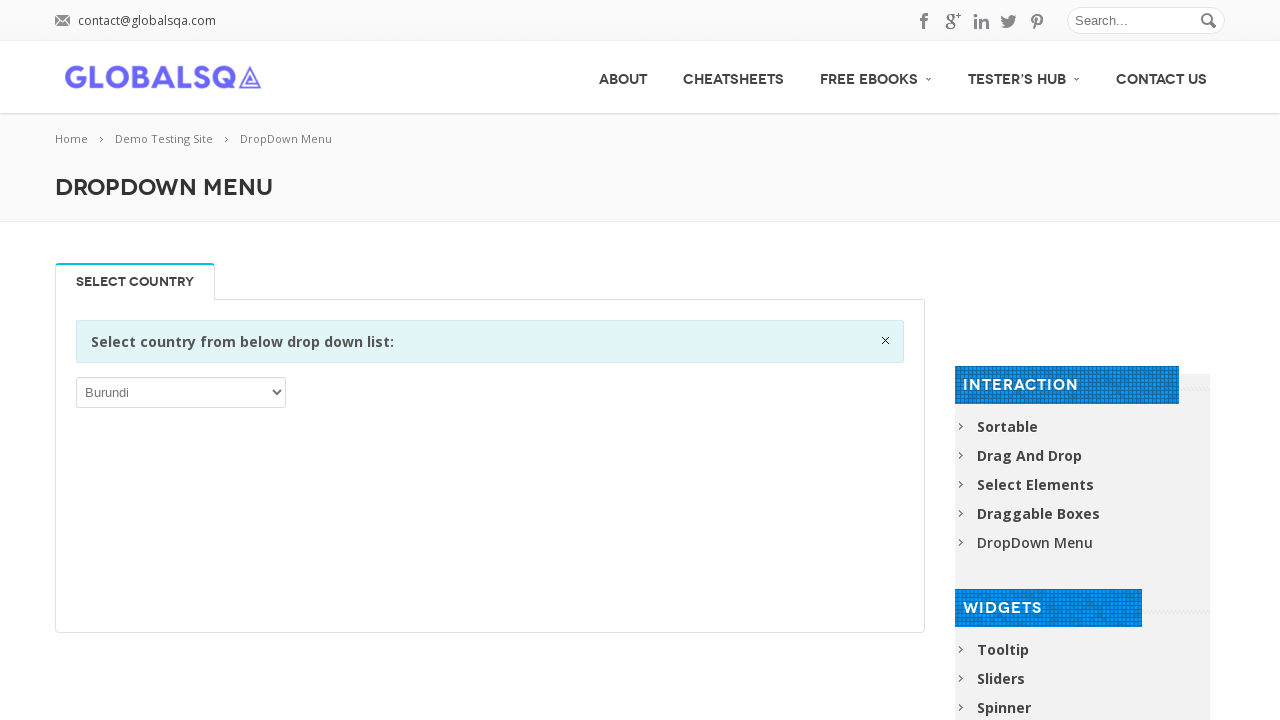

Retrieved option text: 'Sudan'
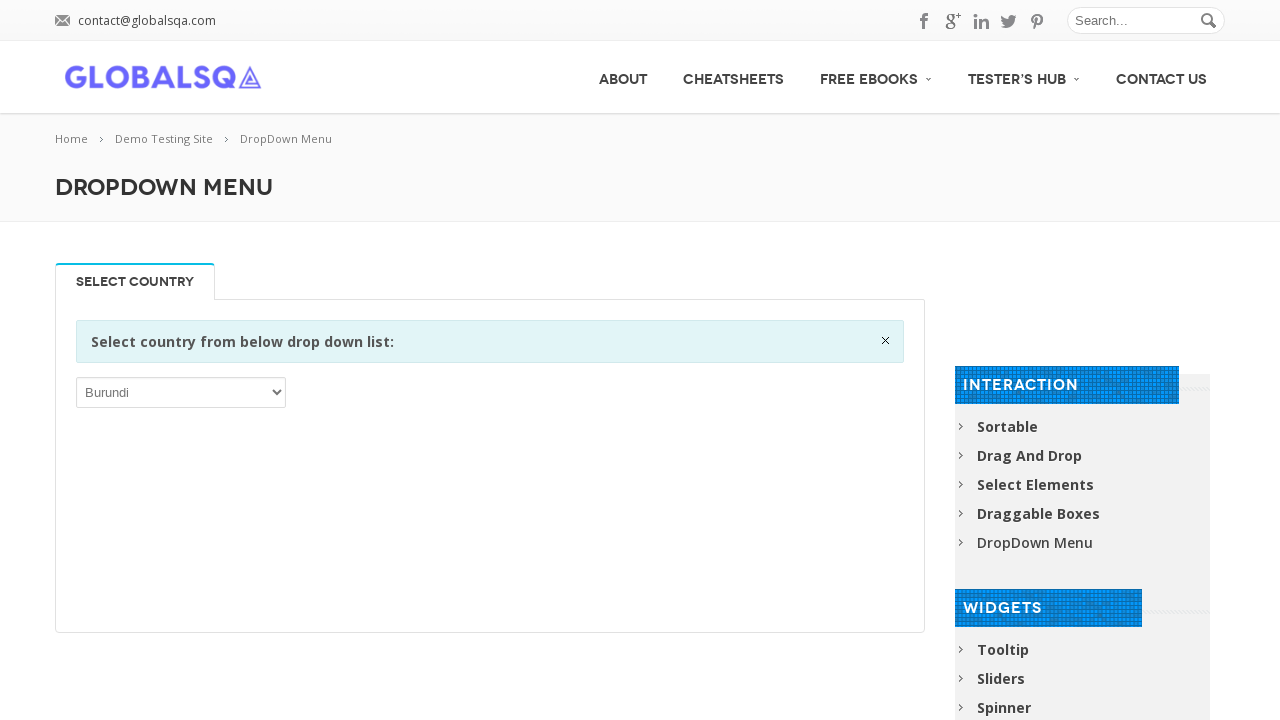

Retrieved option text: 'Suriname'
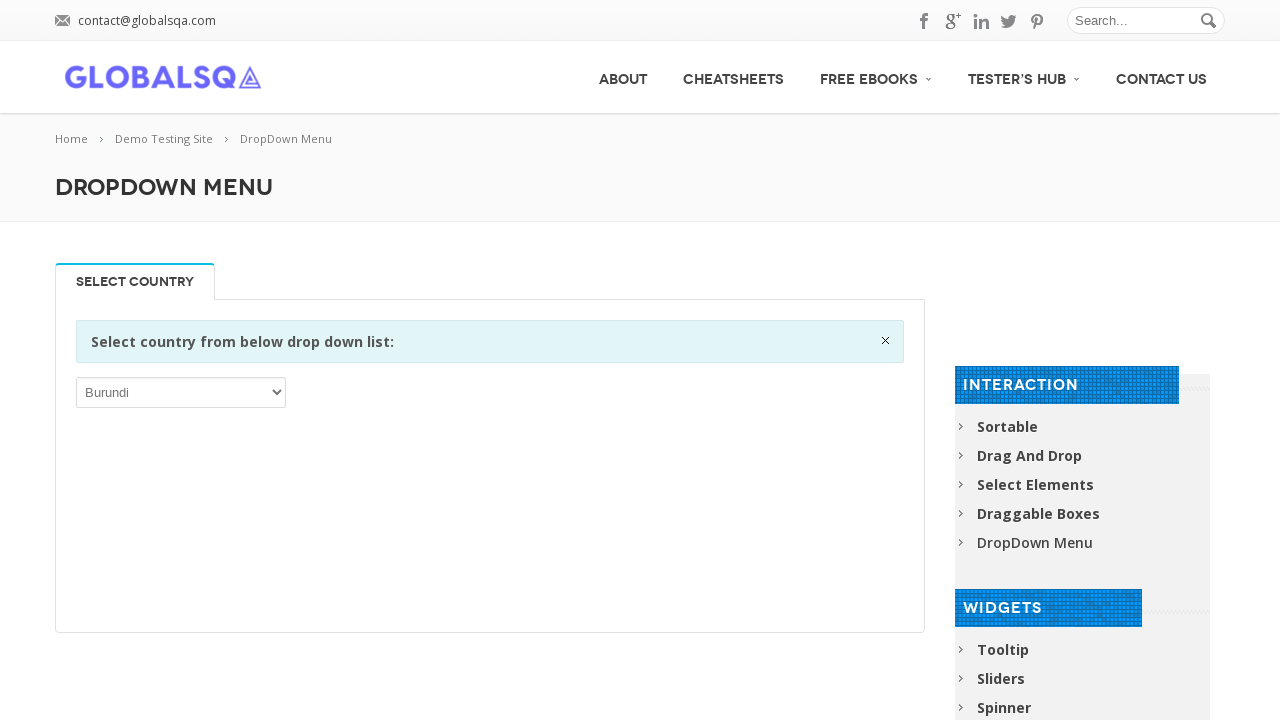

Retrieved option text: 'Svalbard and Jan Mayen'
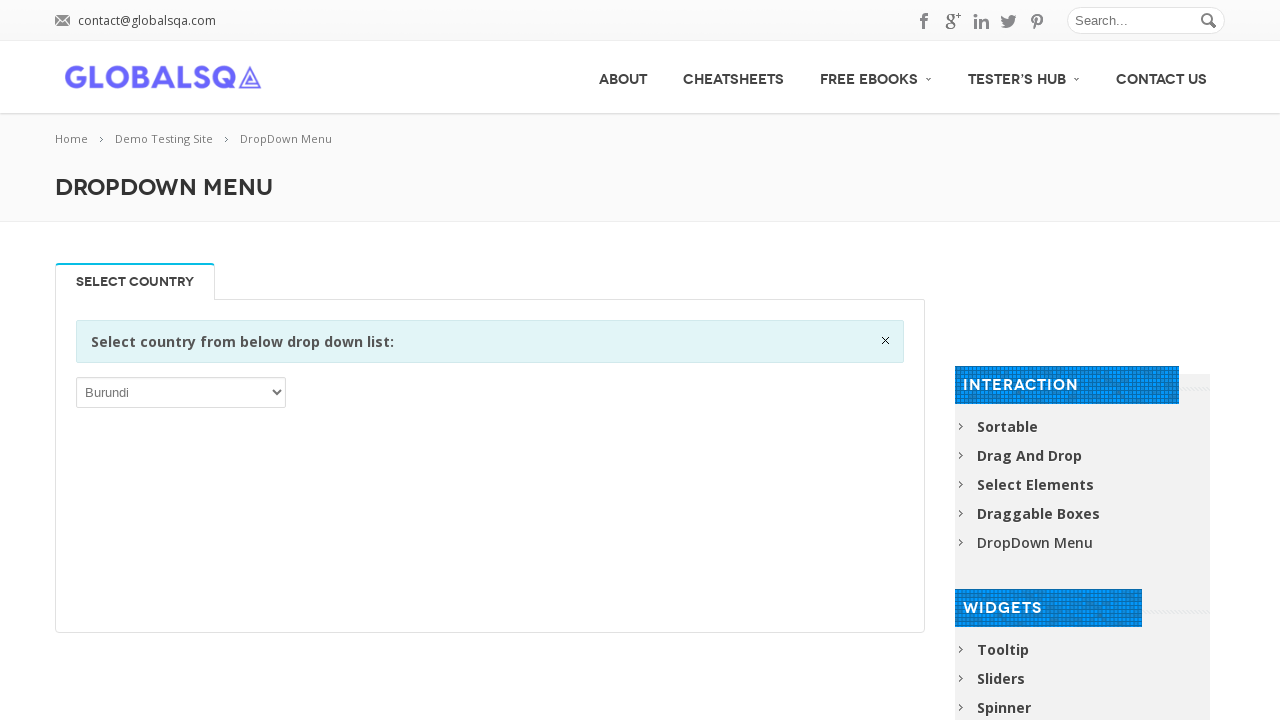

Retrieved option text: 'Swaziland'
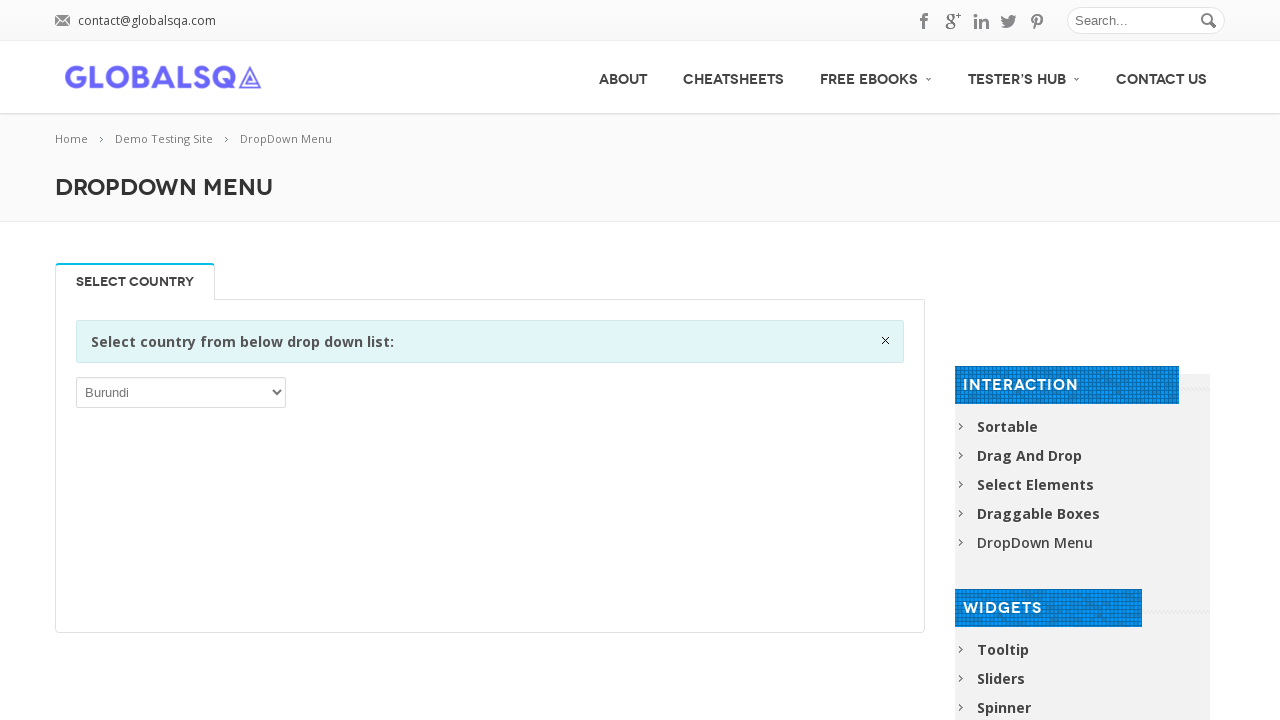

Retrieved option text: 'Sweden'
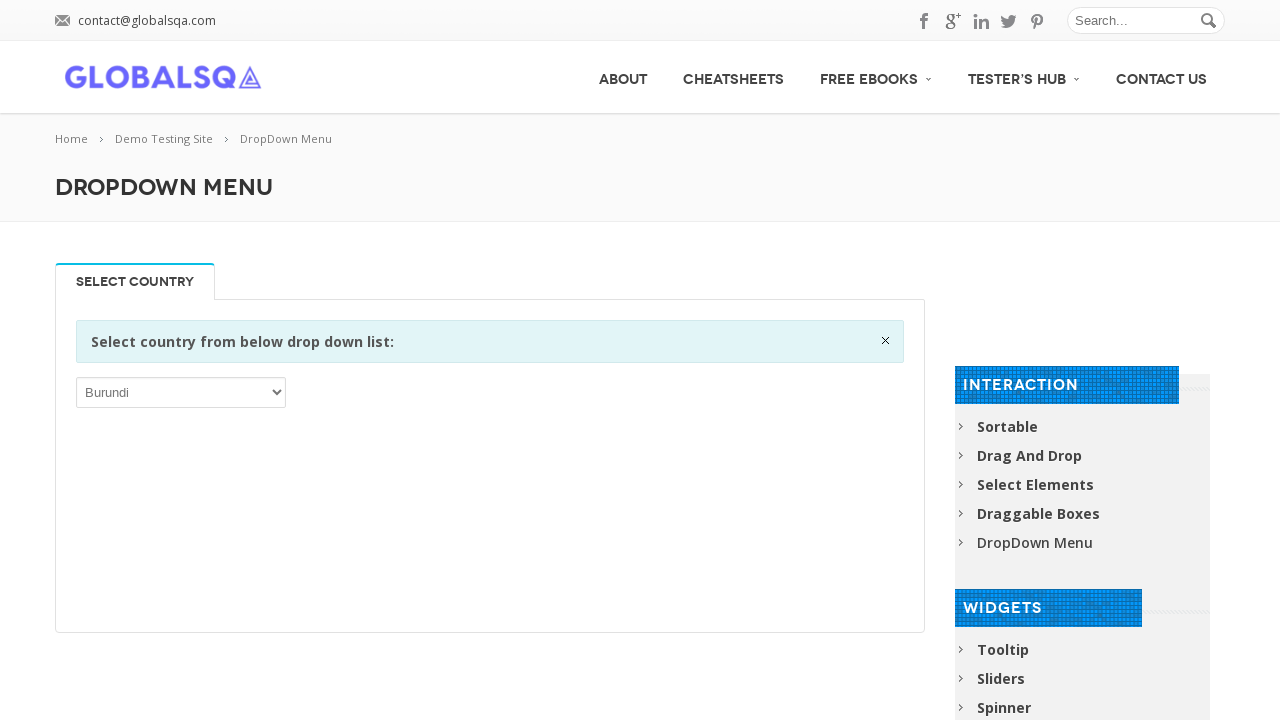

Retrieved option text: 'Switzerland'
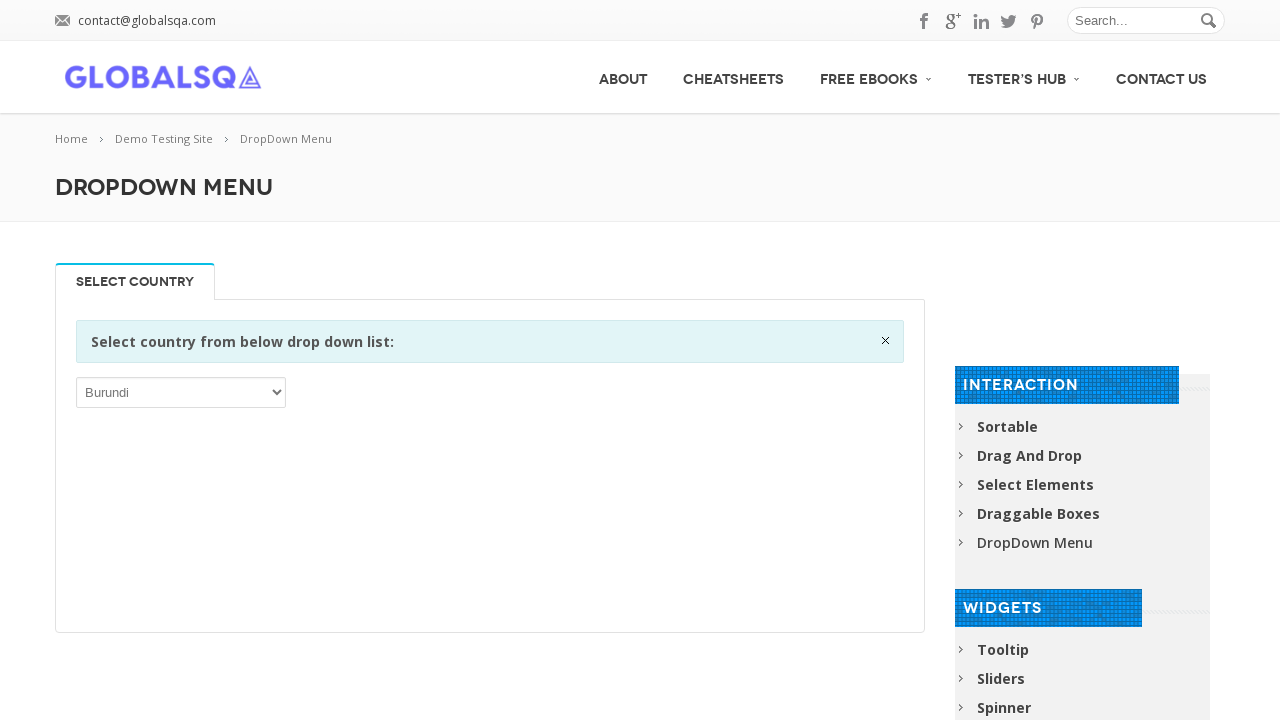

Retrieved option text: 'Syrian Arab Republic'
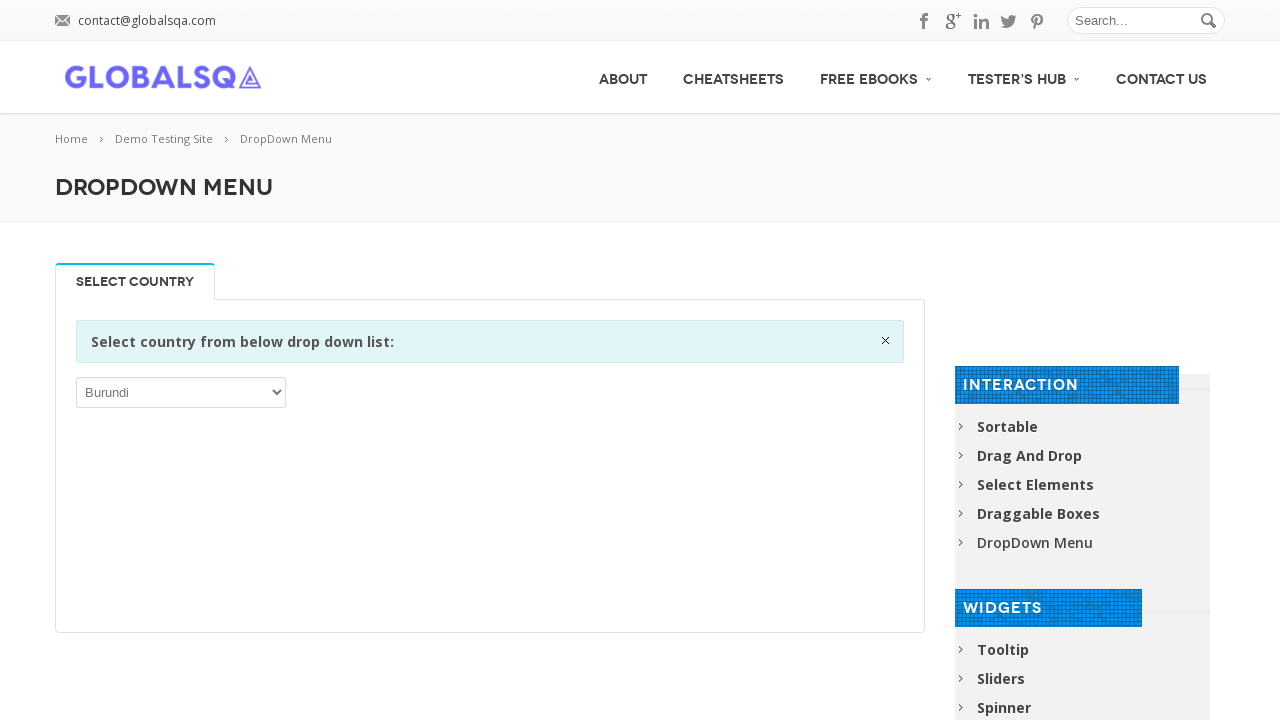

Retrieved option text: 'Taiwan, Province of China'
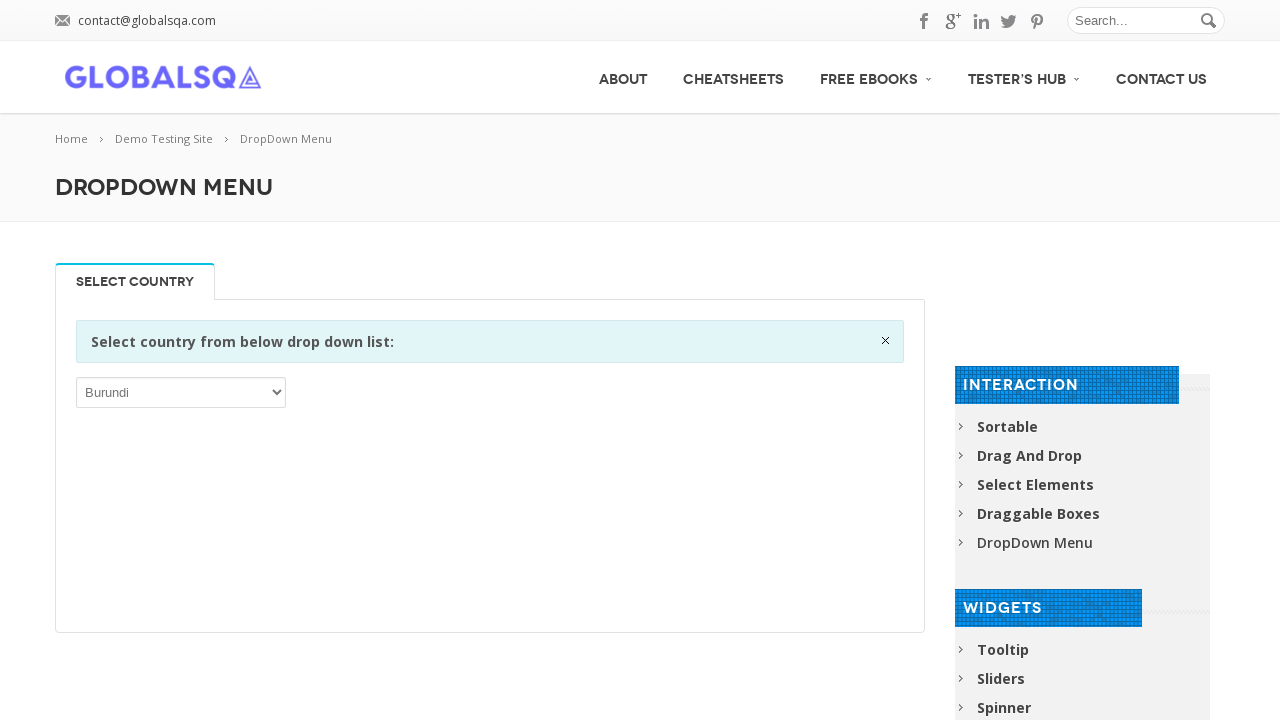

Retrieved option text: 'Tajikistan'
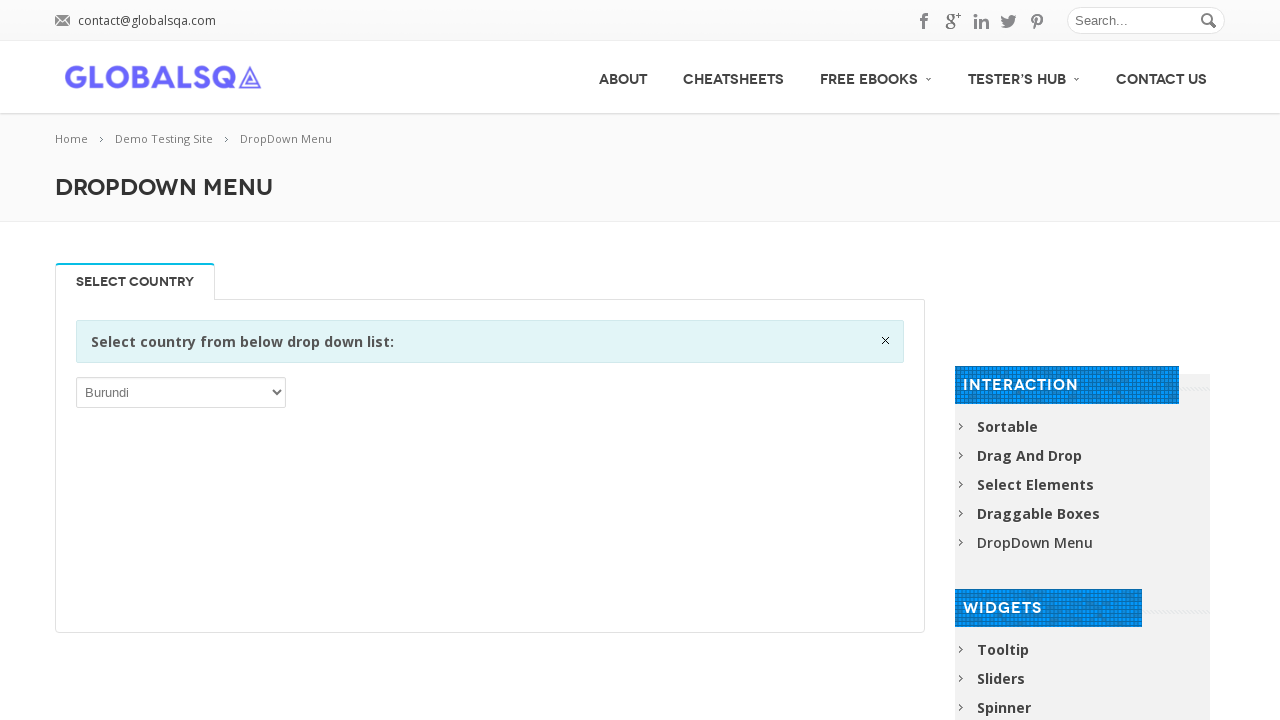

Retrieved option text: 'Tanzania, United Republic of'
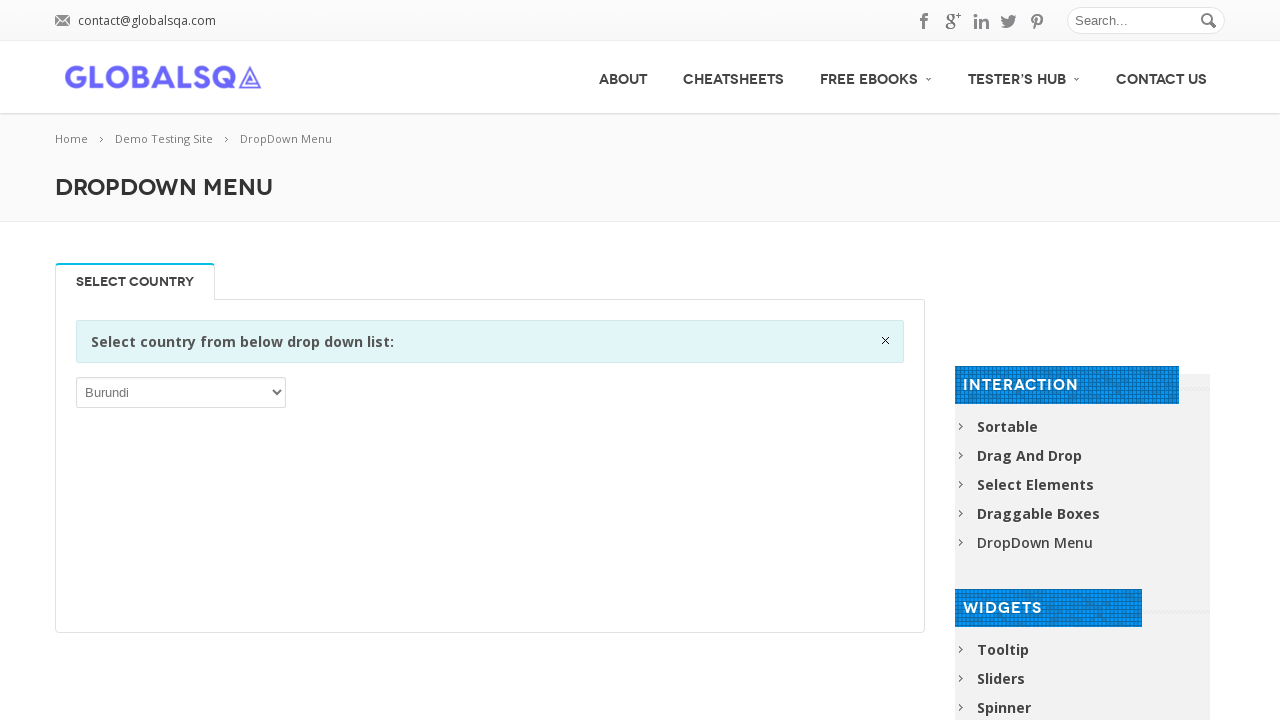

Retrieved option text: 'Thailand'
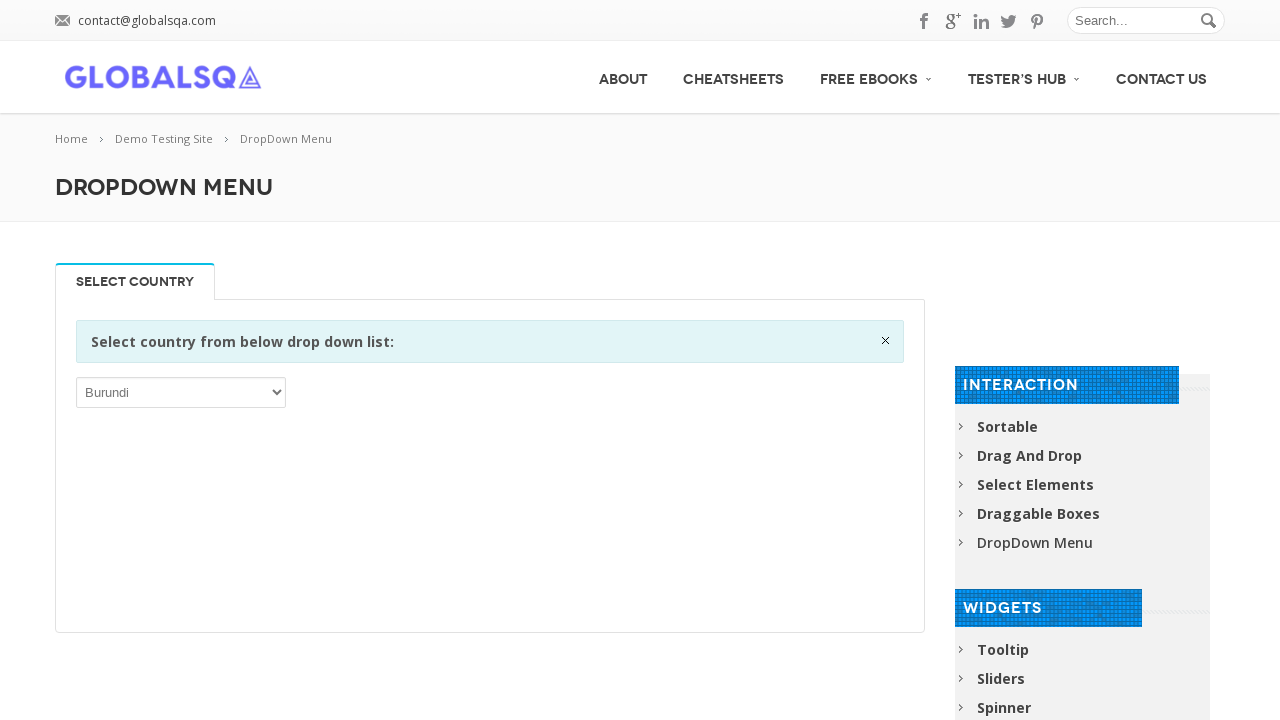

Retrieved option text: 'Timor-Leste'
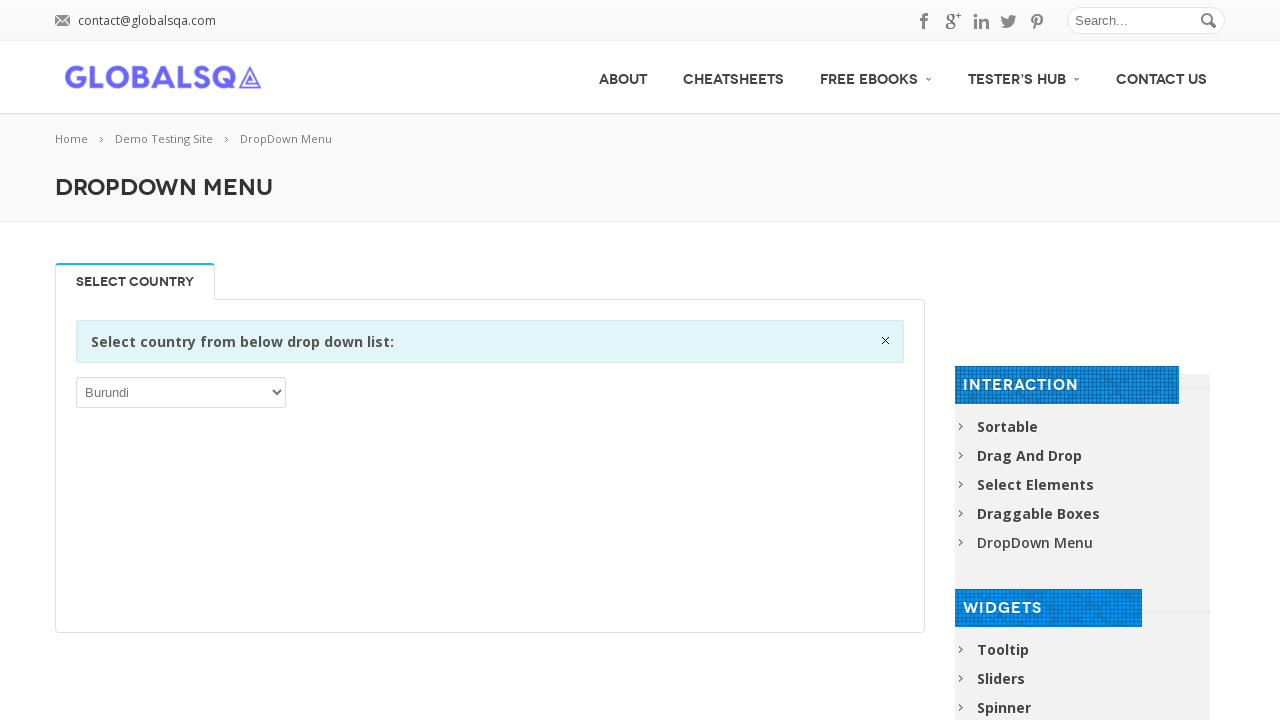

Retrieved option text: 'Togo'
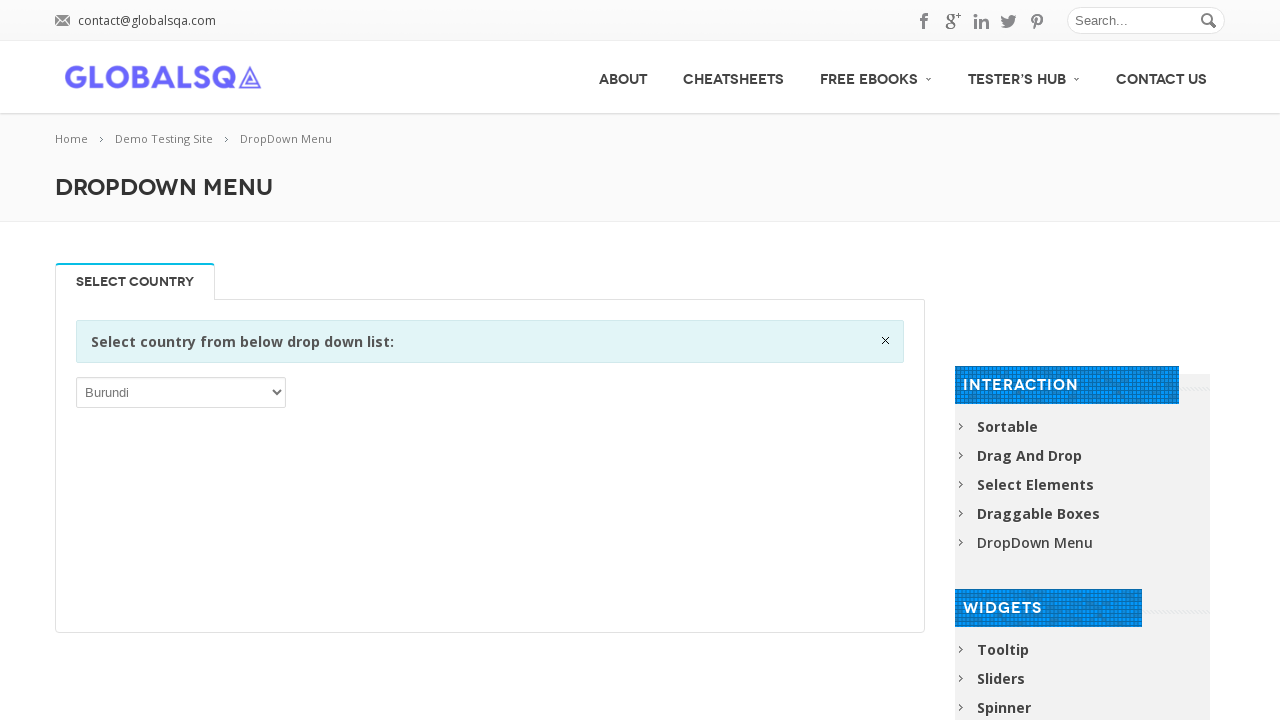

Retrieved option text: 'Tokelau'
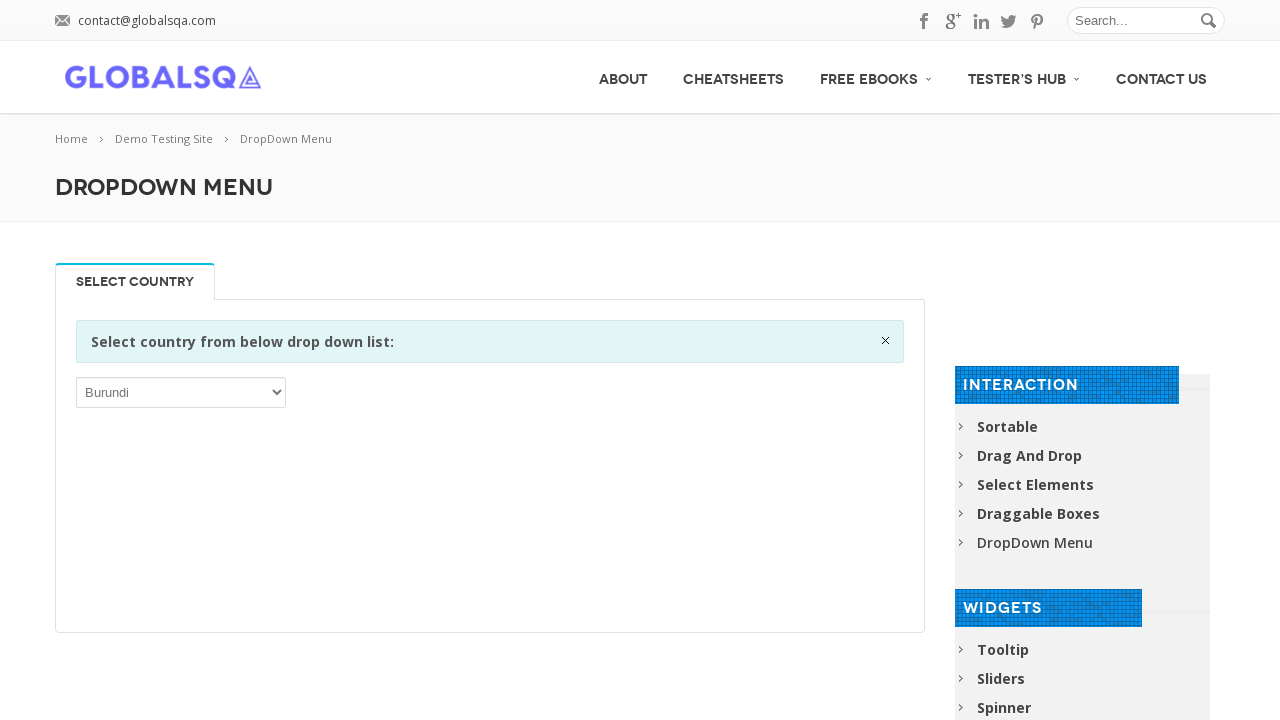

Retrieved option text: 'Tonga'
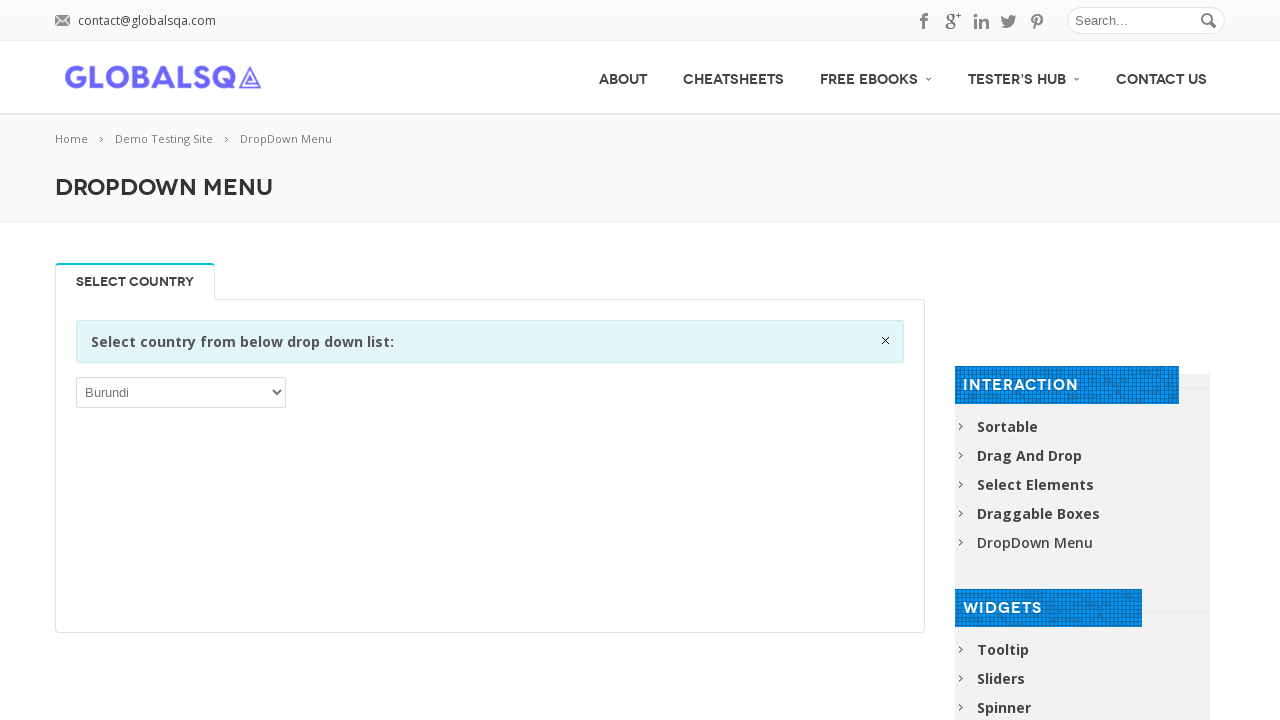

Retrieved option text: 'Trinidad and Tobago'
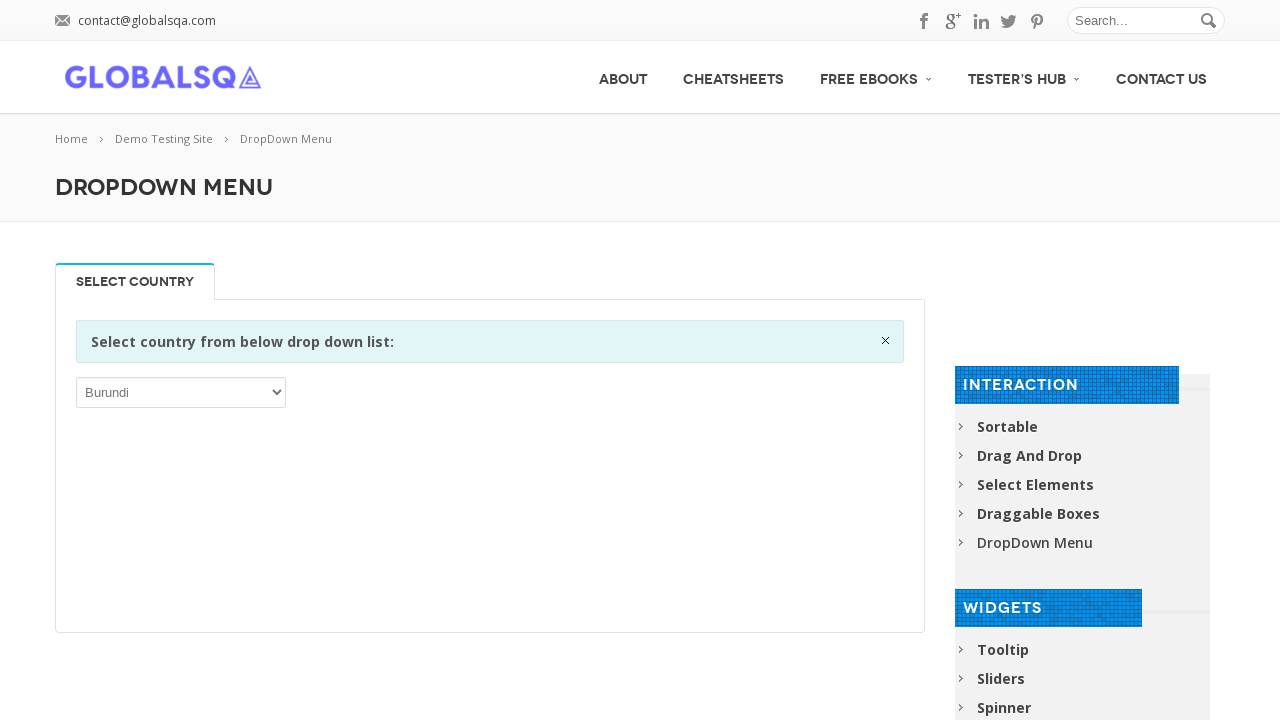

Retrieved option text: 'Tunisia'
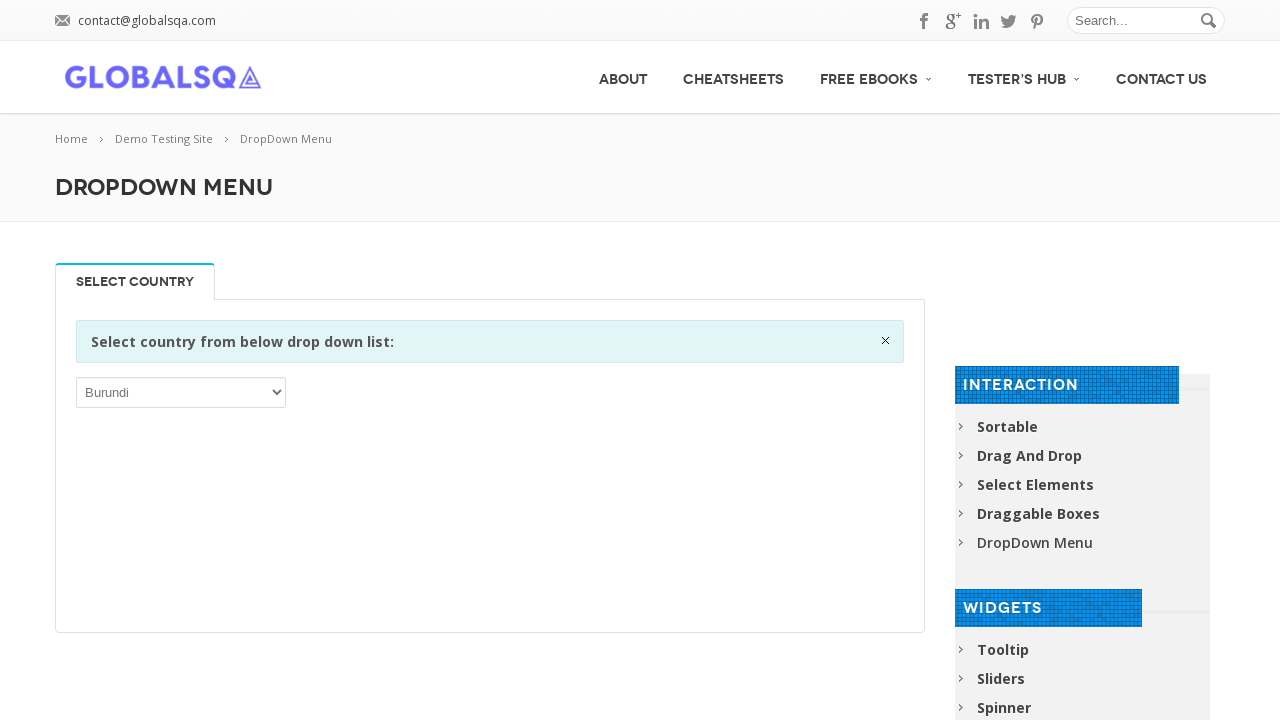

Retrieved option text: 'Turkey'
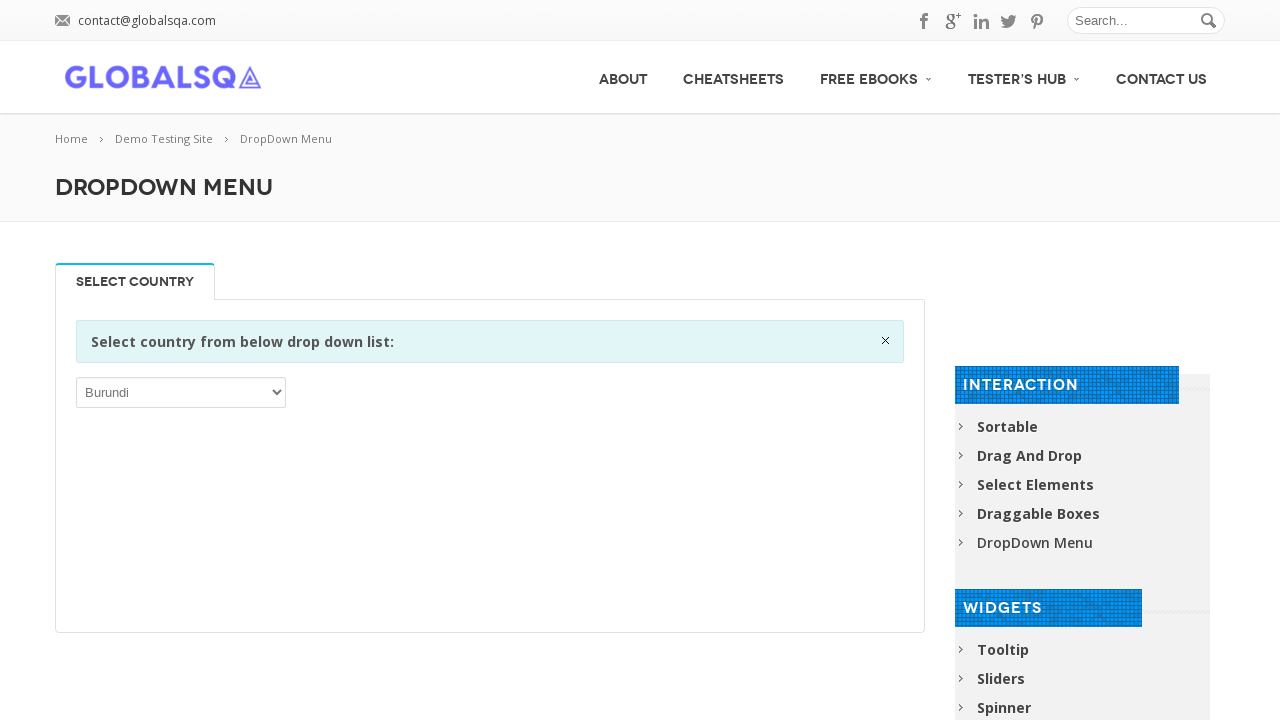

Retrieved option text: 'Turkmenistan'
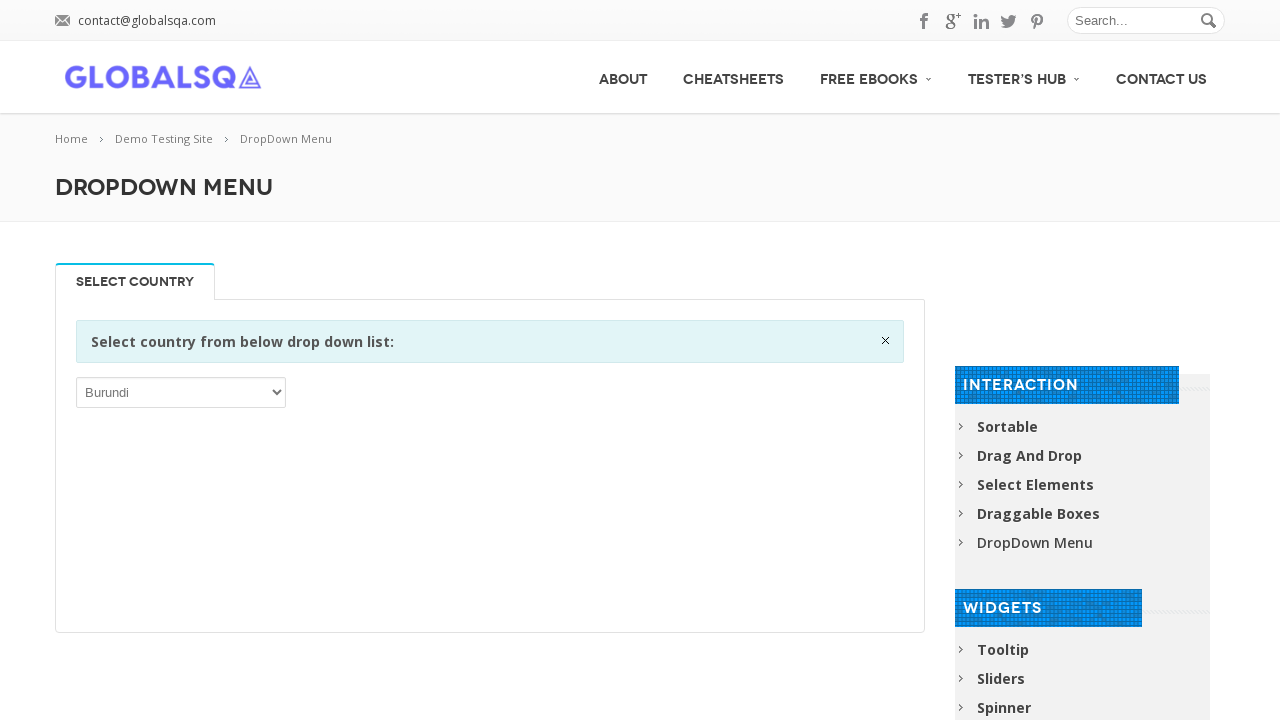

Retrieved option text: 'Turks and Caicos Islands'
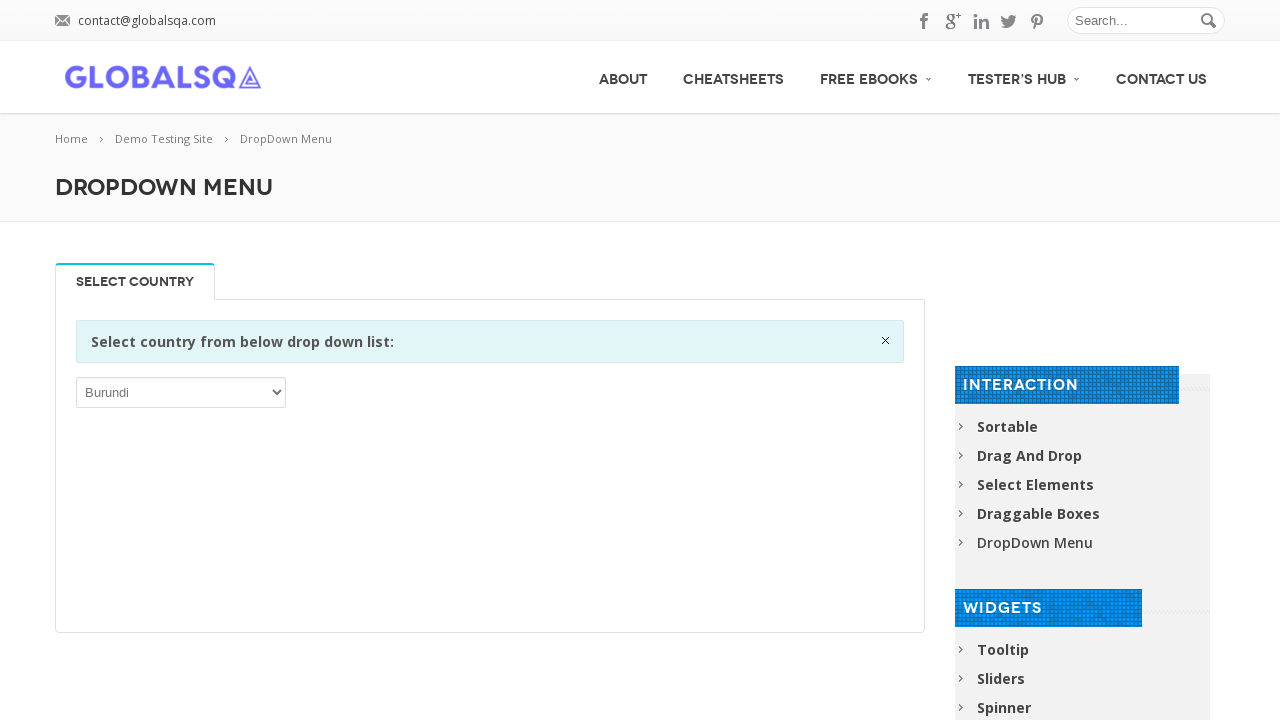

Retrieved option text: 'Tuvalu'
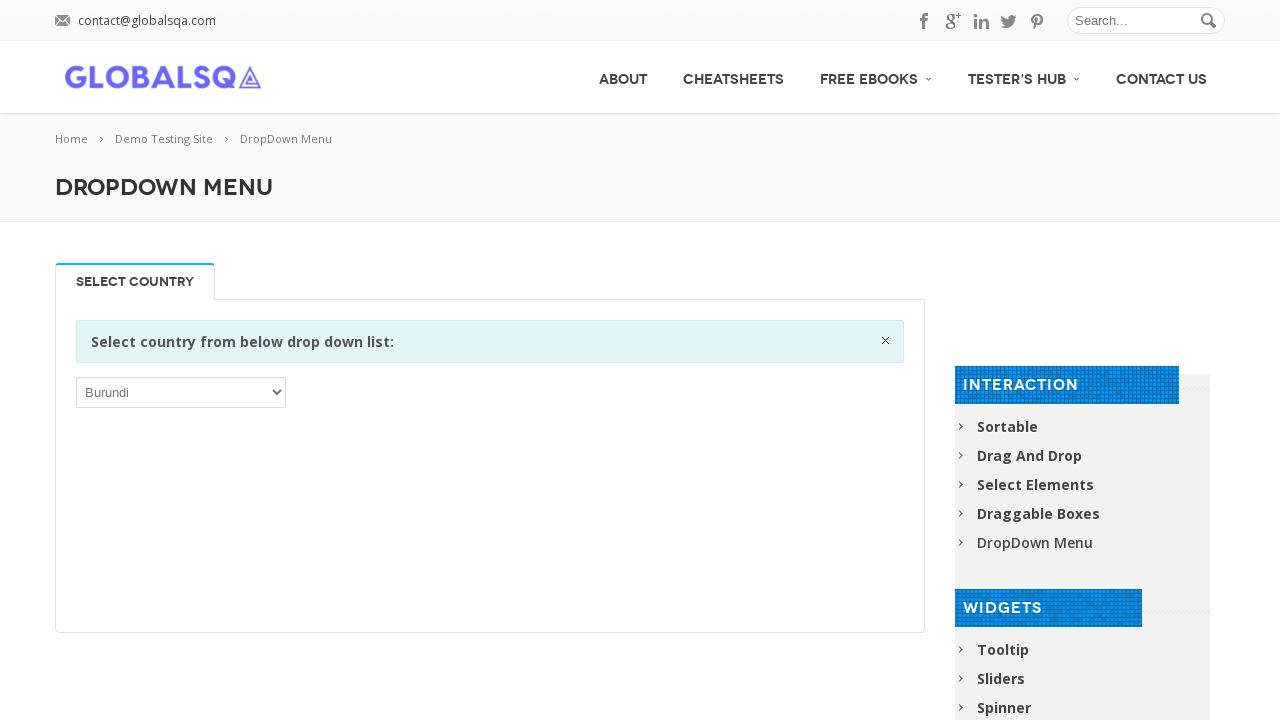

Retrieved option text: 'Uganda'
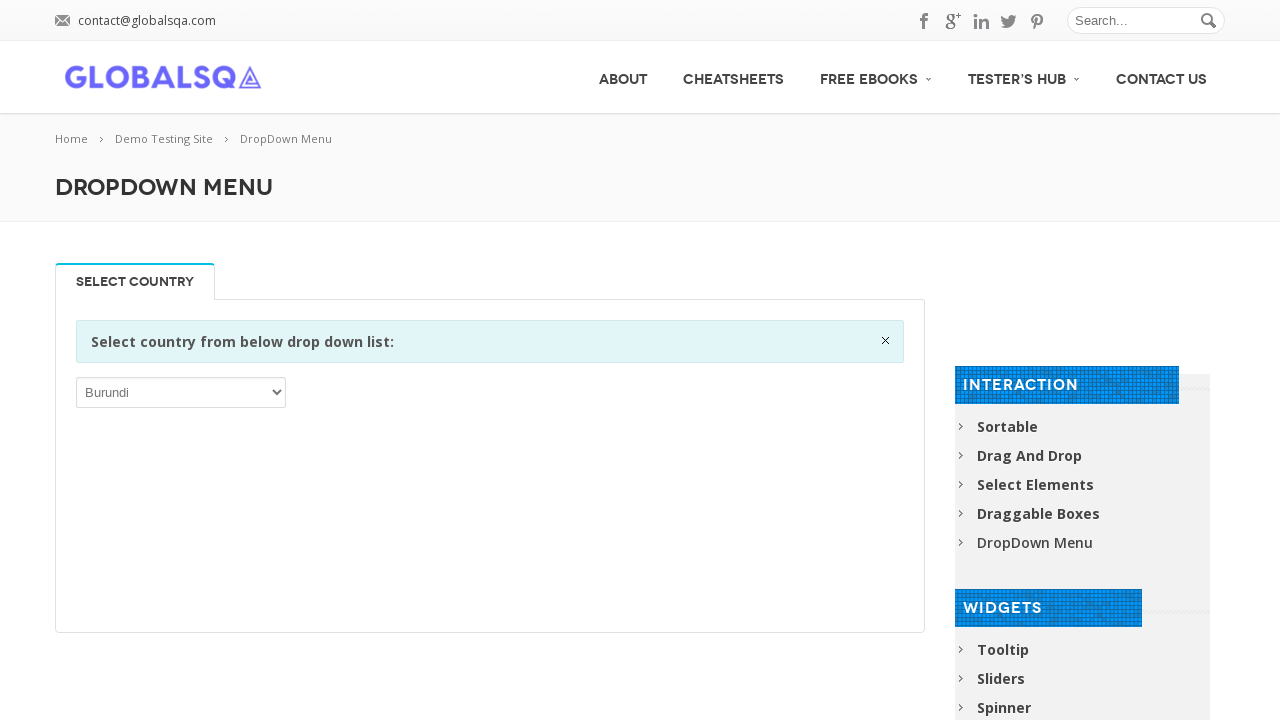

Retrieved option text: 'Ukraine'
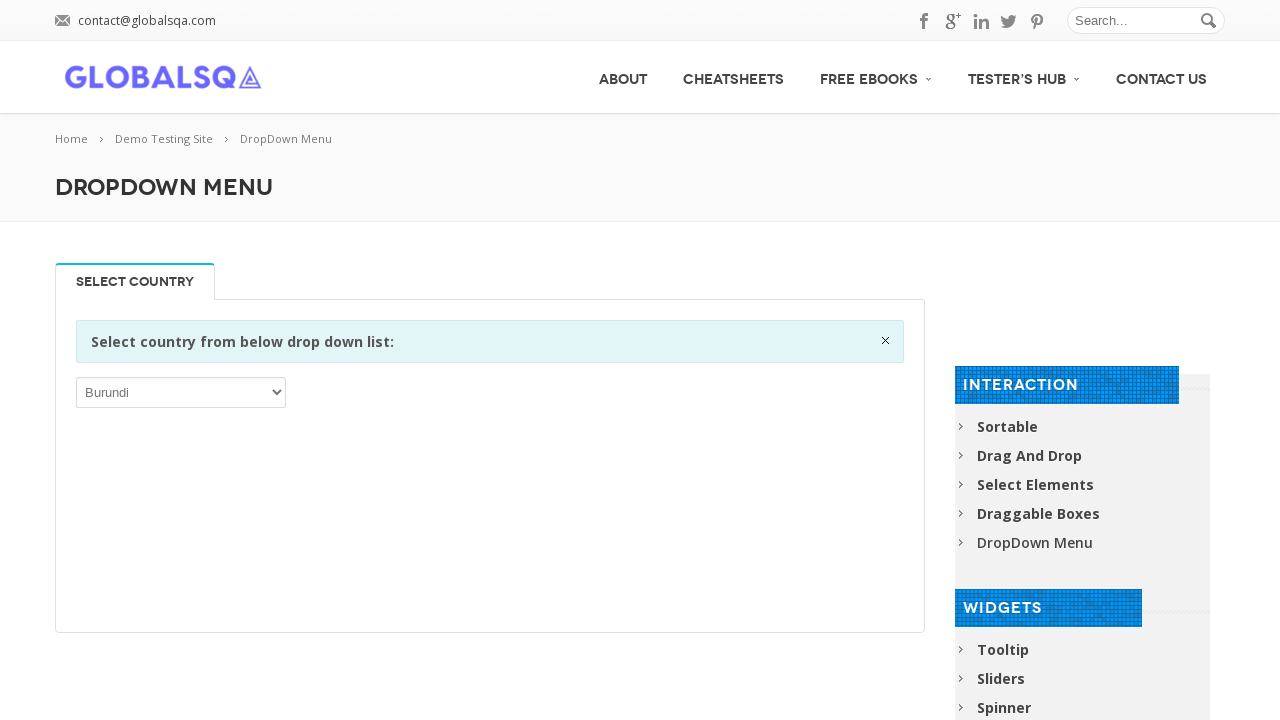

Retrieved option text: 'United Arab Emirates'
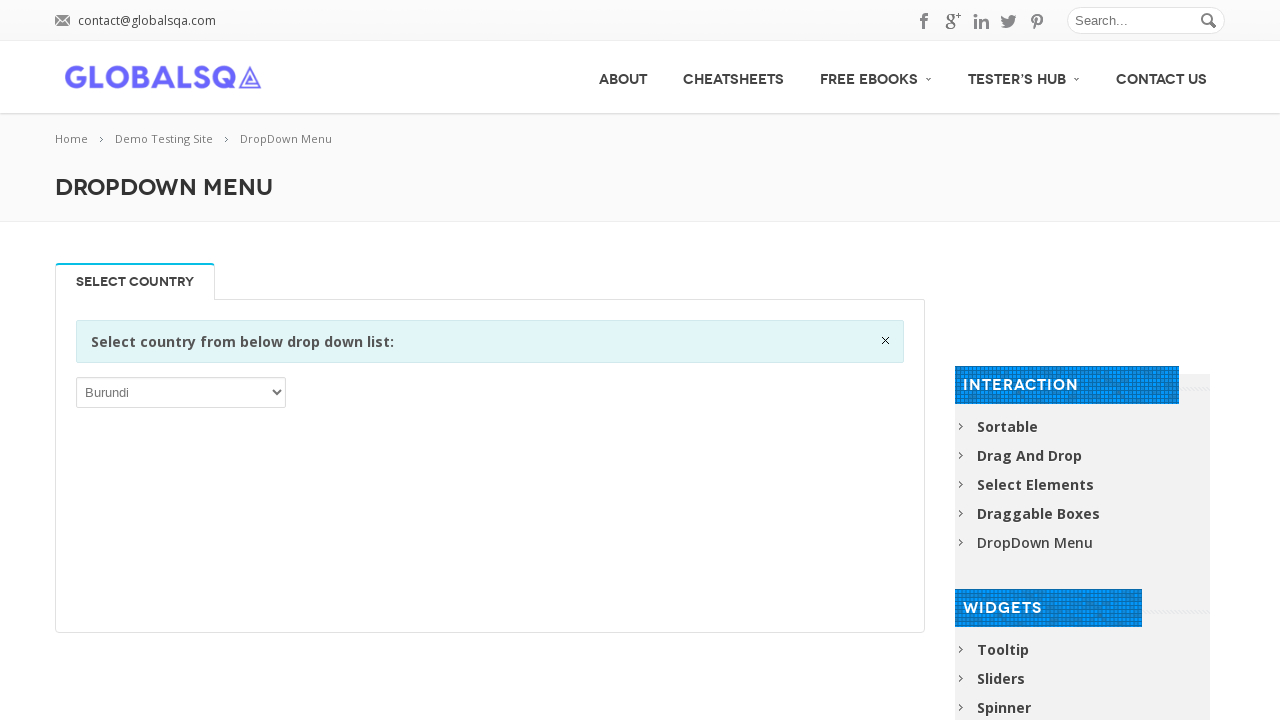

Retrieved option text: 'United Kingdom'
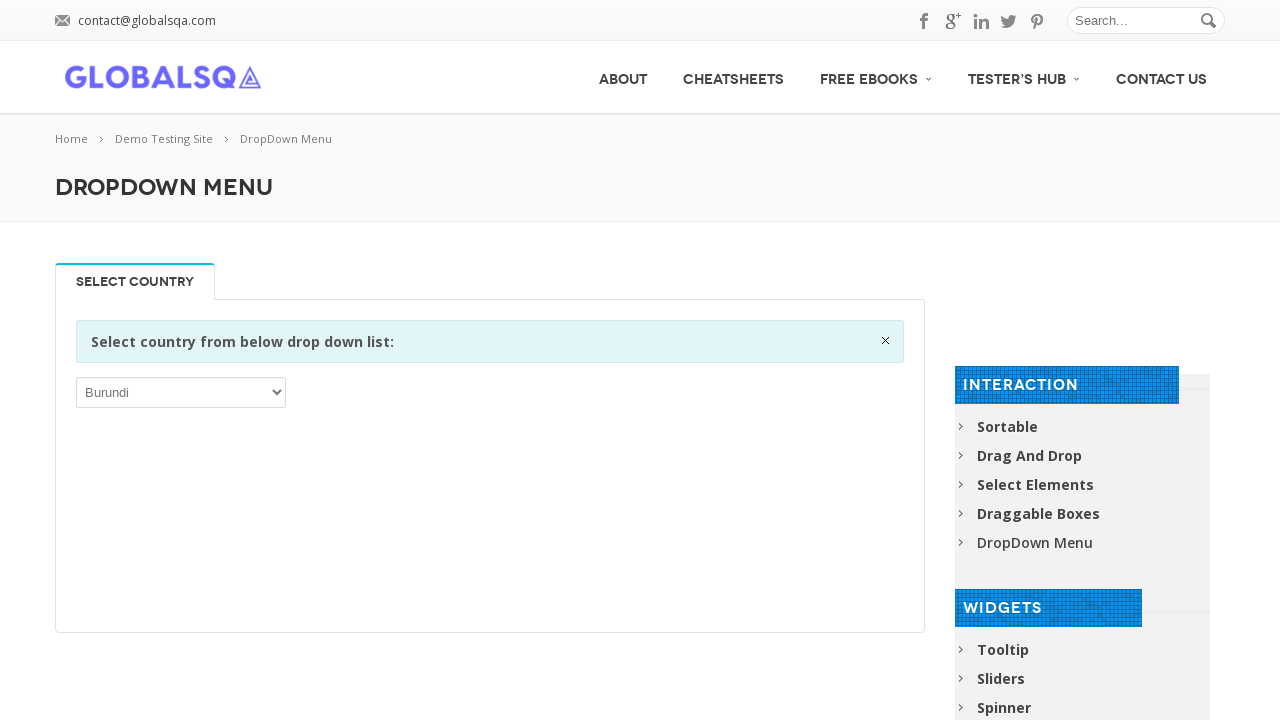

Retrieved option text: 'United States'
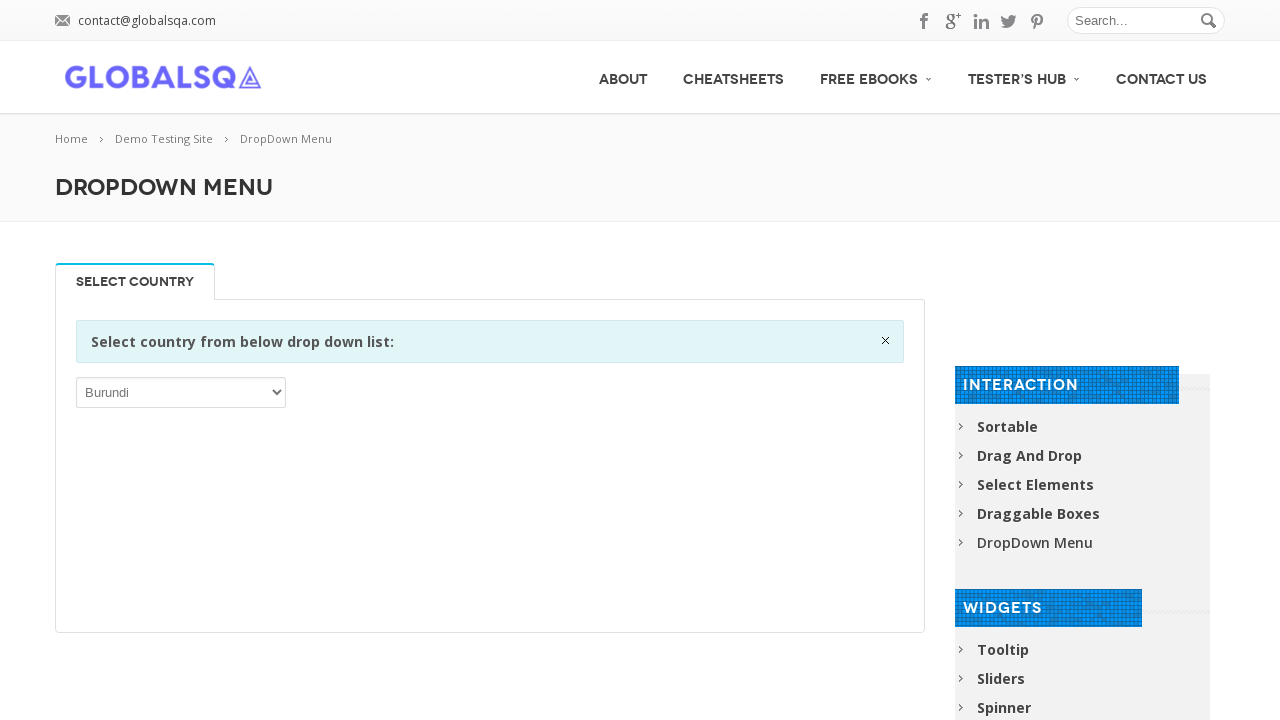

Retrieved option text: 'United States Minor Outlying Islands'
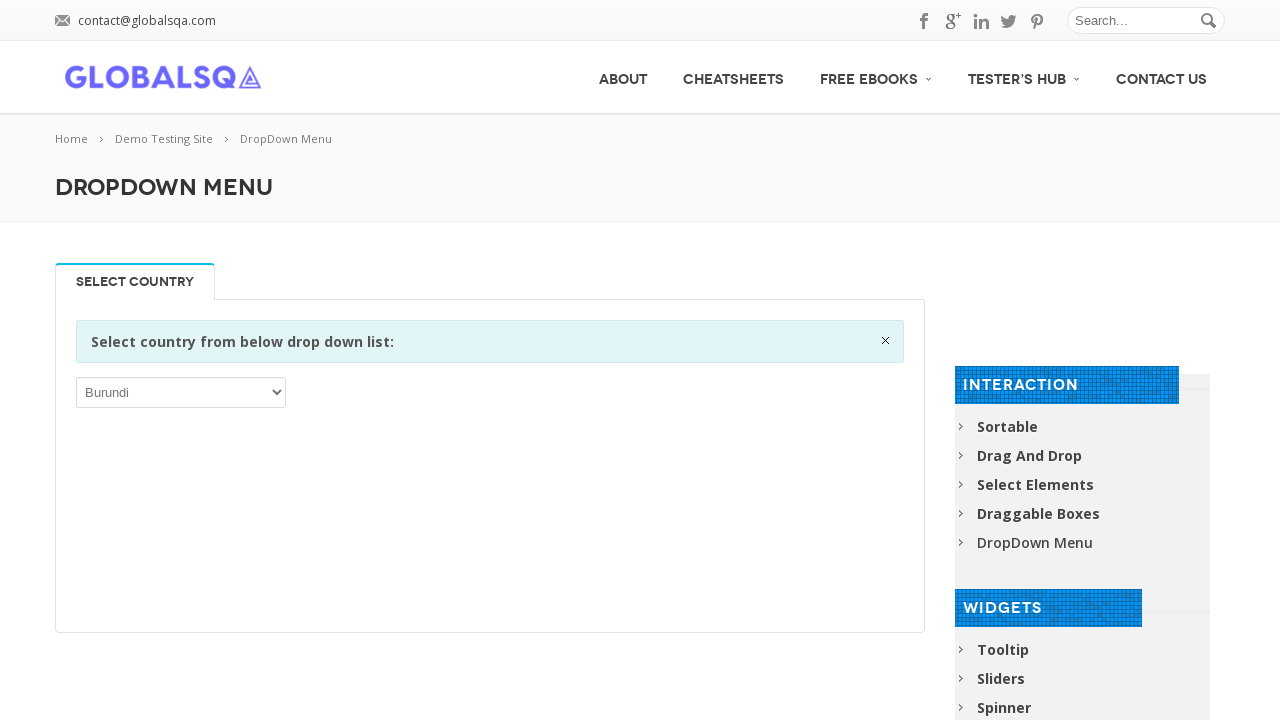

Retrieved option text: 'Uruguay'
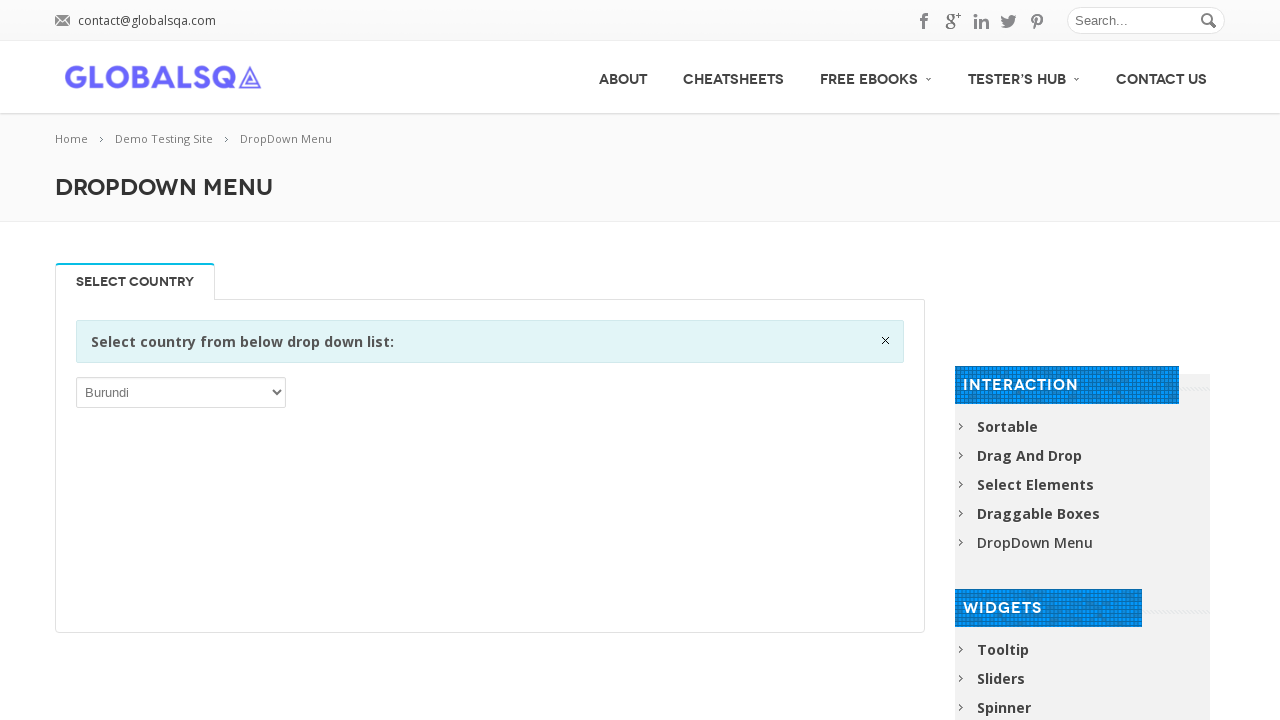

Retrieved option text: 'Uzbekistan'
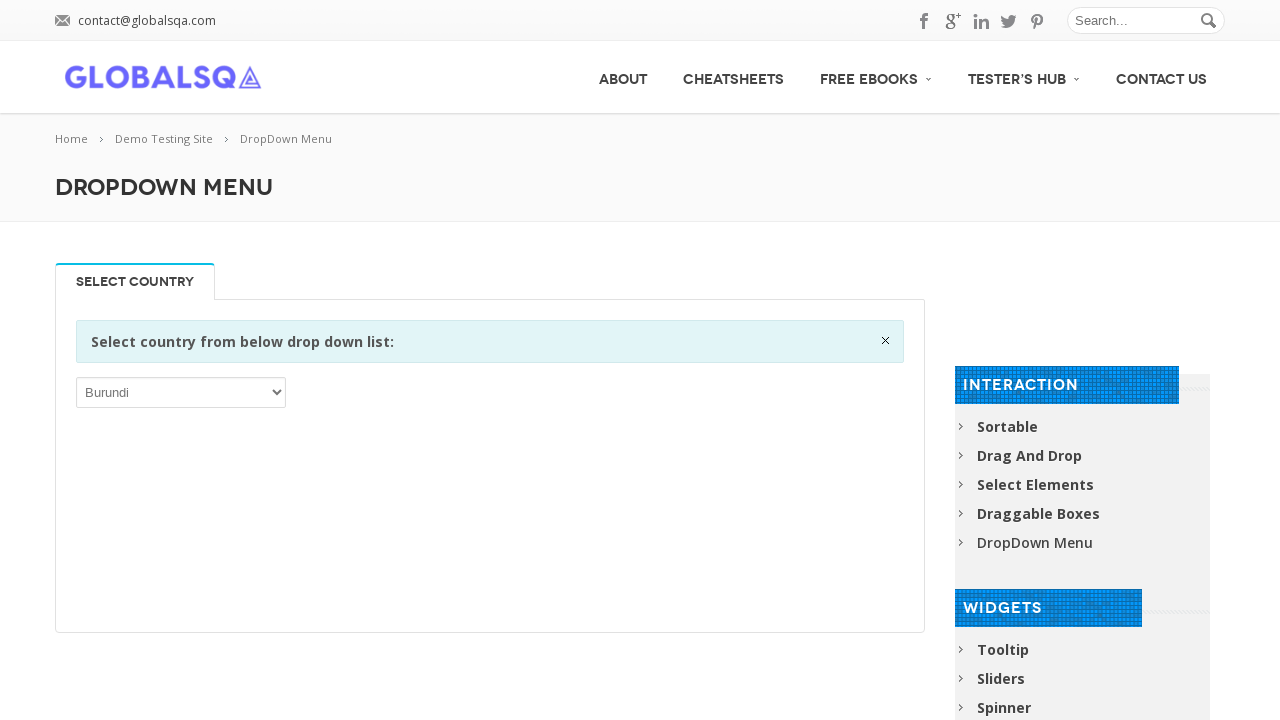

Retrieved option text: 'Vanuatu'
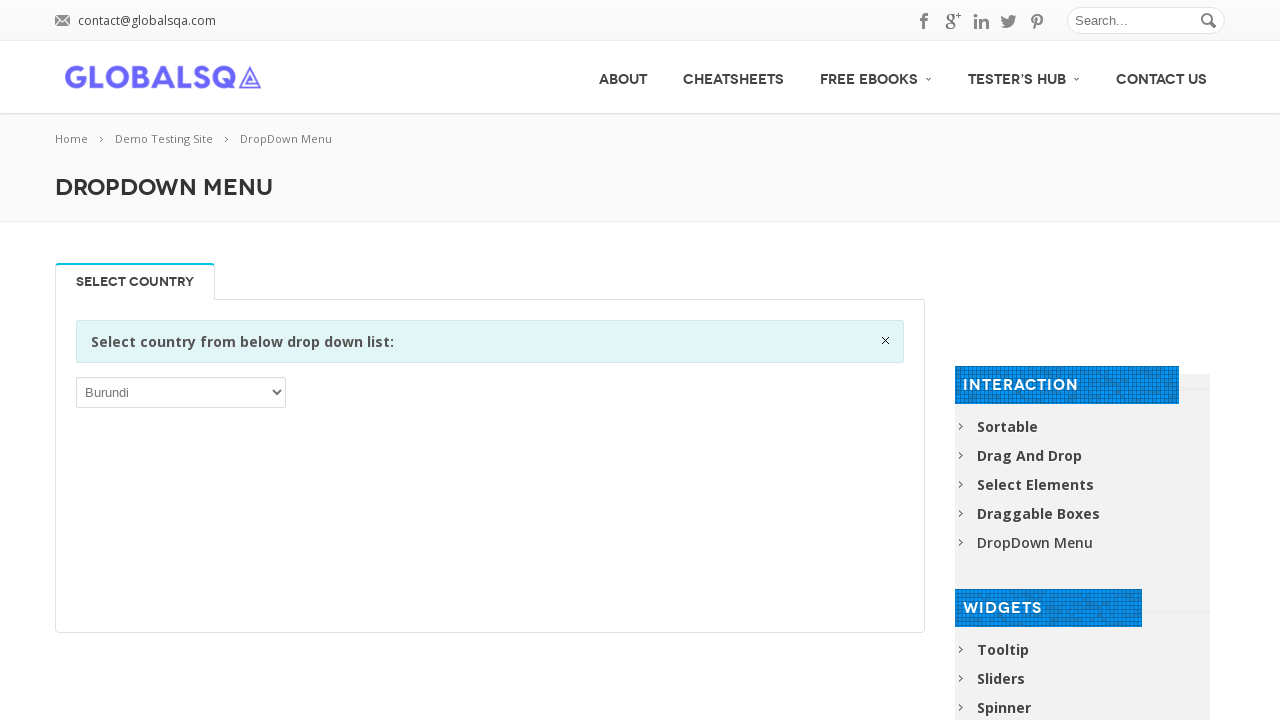

Retrieved option text: 'Venezuela, Bolivarian Republic of'
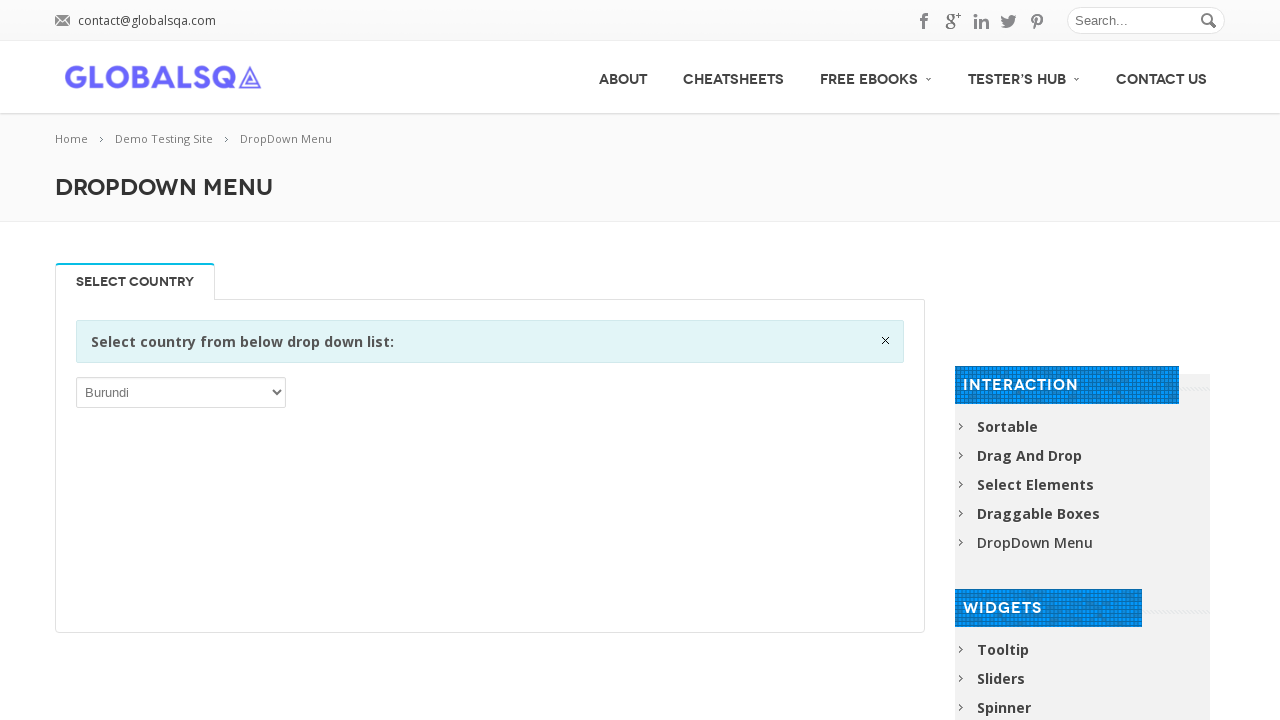

Retrieved option text: 'Viet Nam'
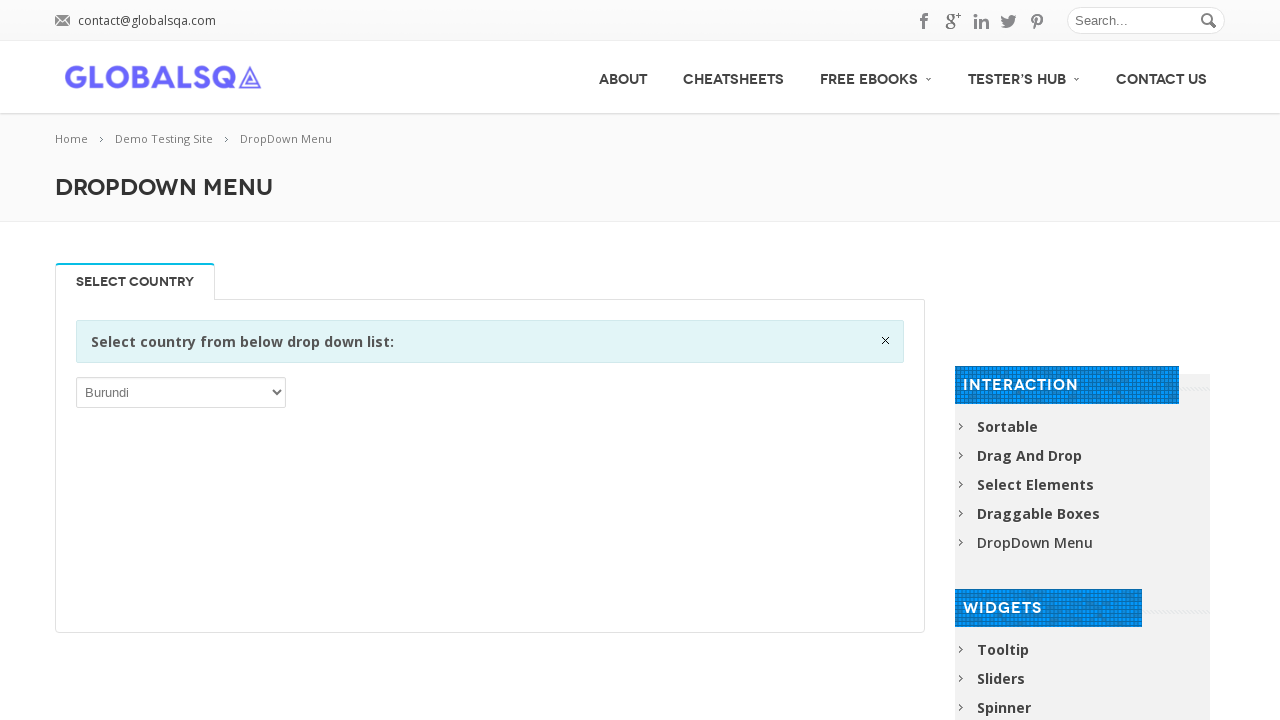

Retrieved option text: 'Virgin Islands, British'
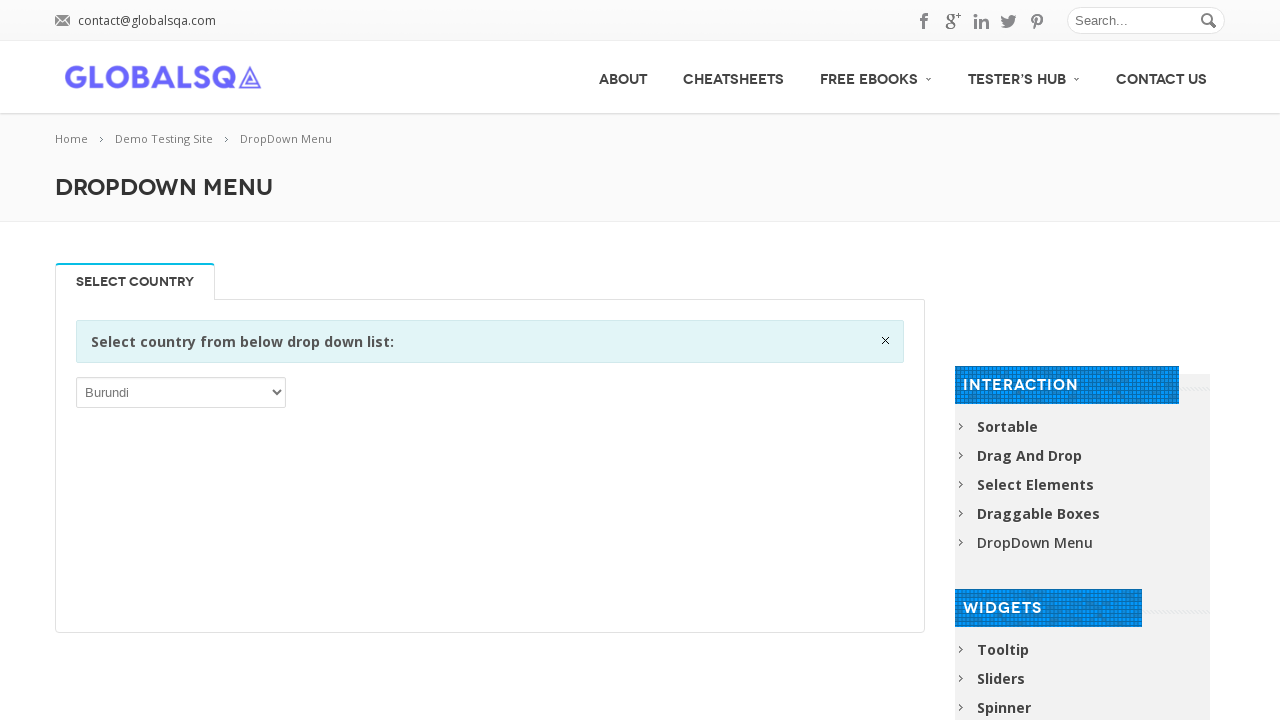

Retrieved option text: 'Virgin Islands, U.S.'
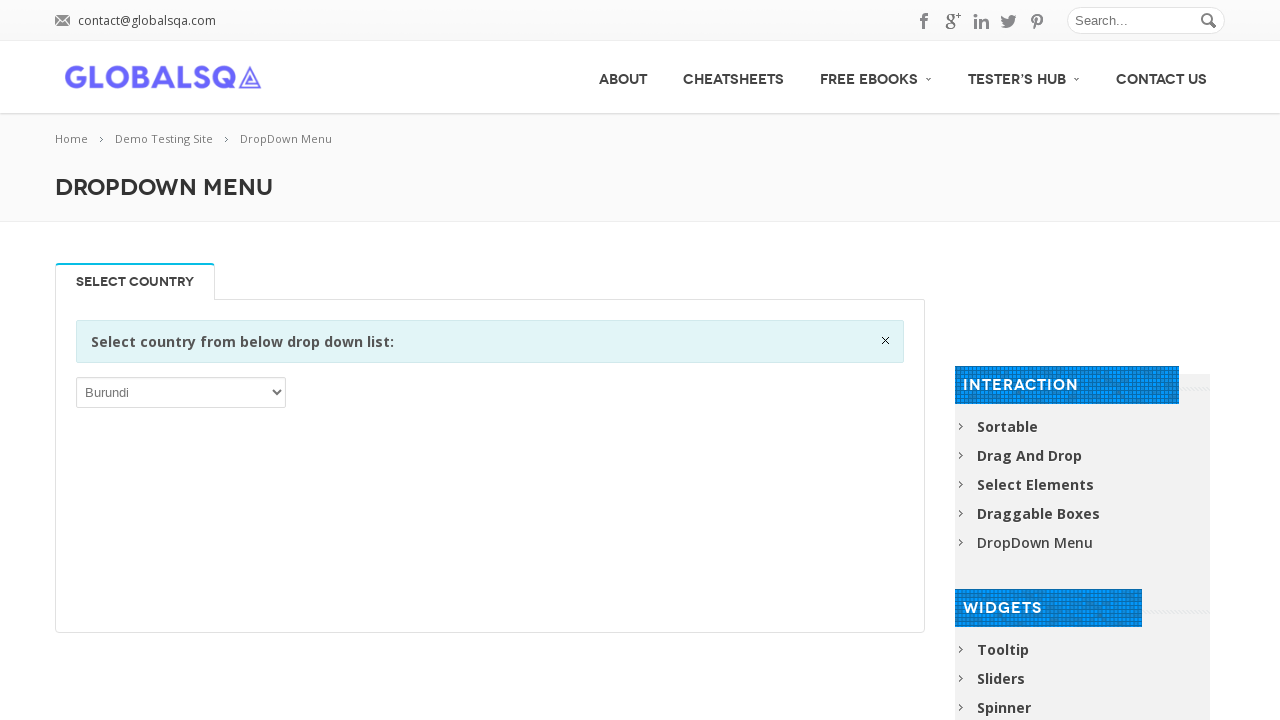

Retrieved option text: 'Wallis and Futuna'
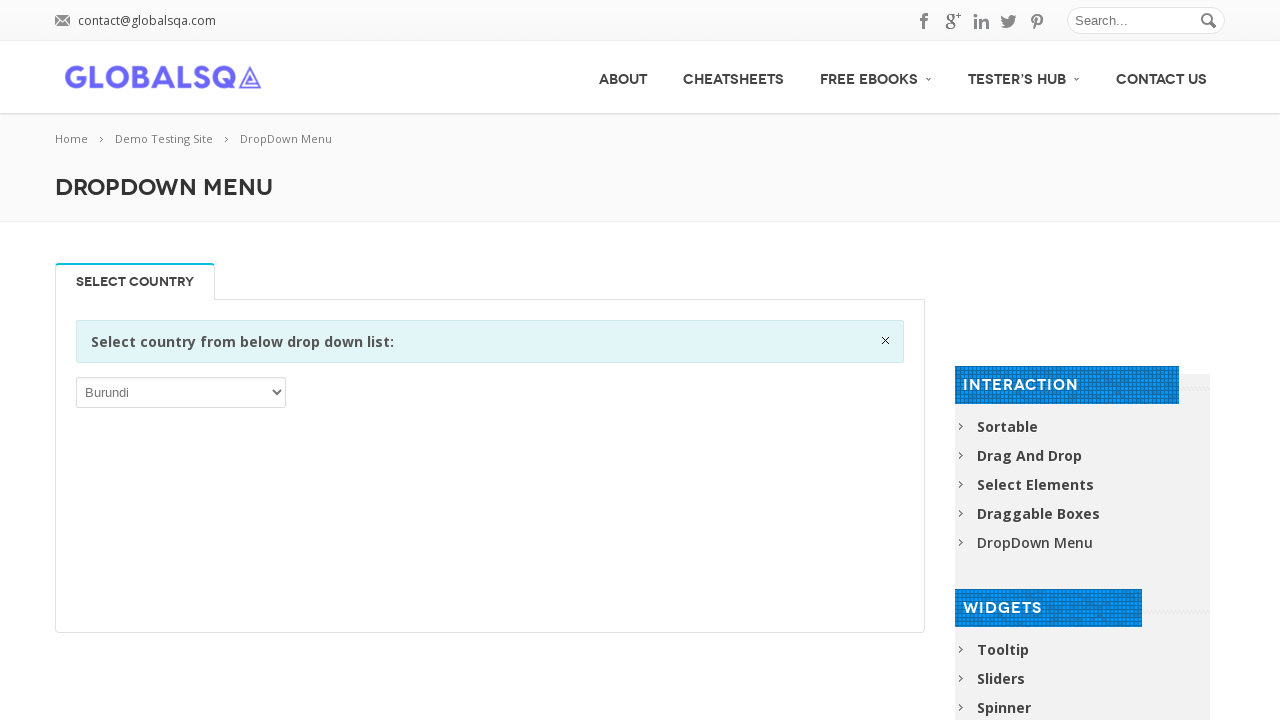

Retrieved option text: 'Western Sahara'
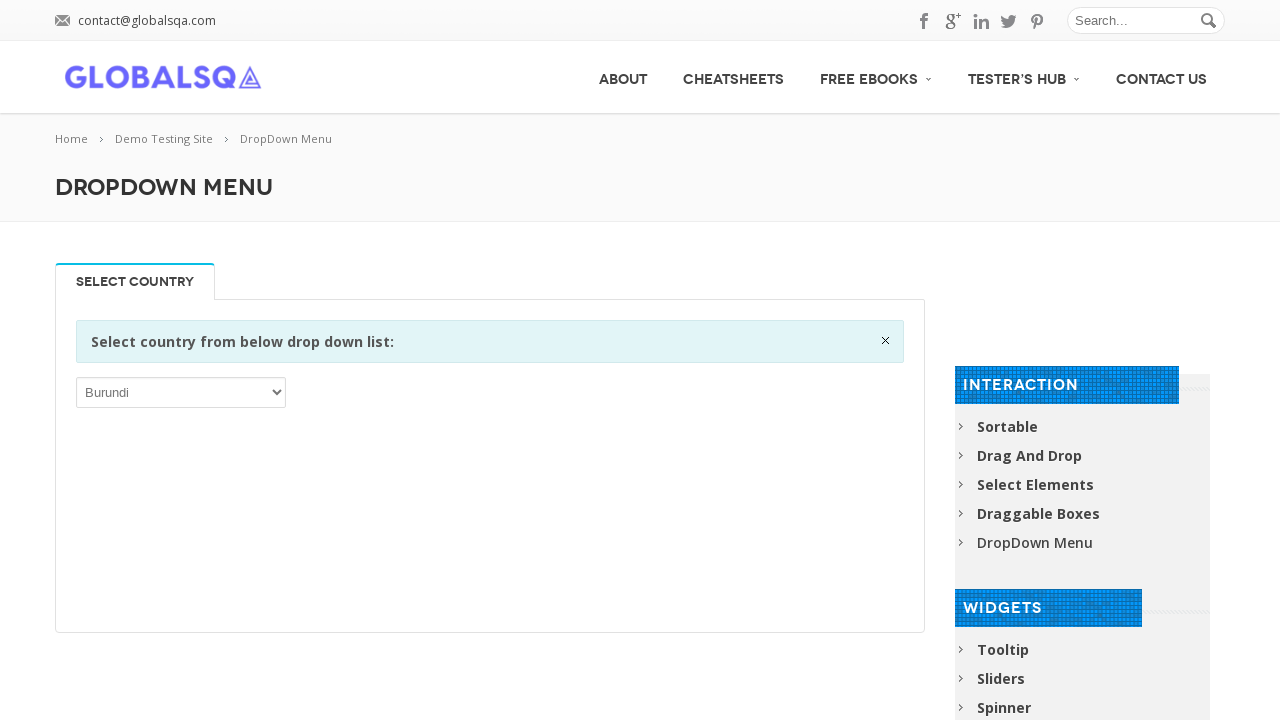

Retrieved option text: 'Yemen'
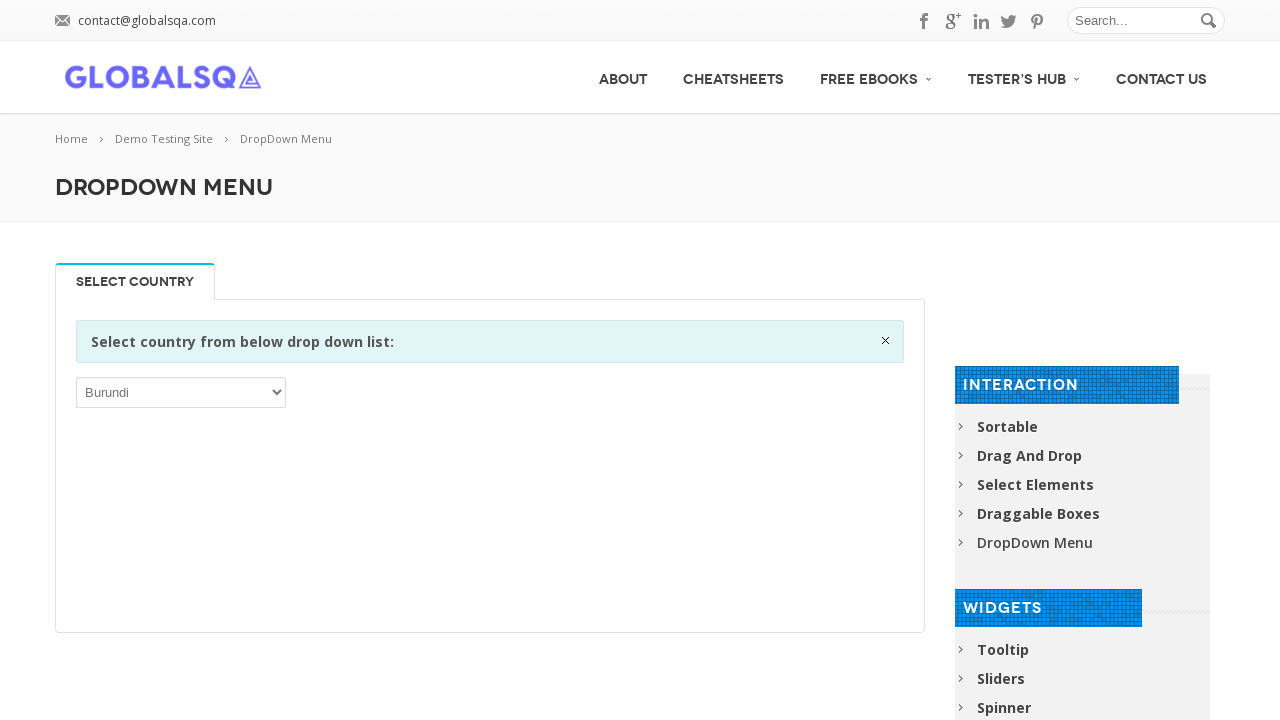

Retrieved option text: 'Zambia'
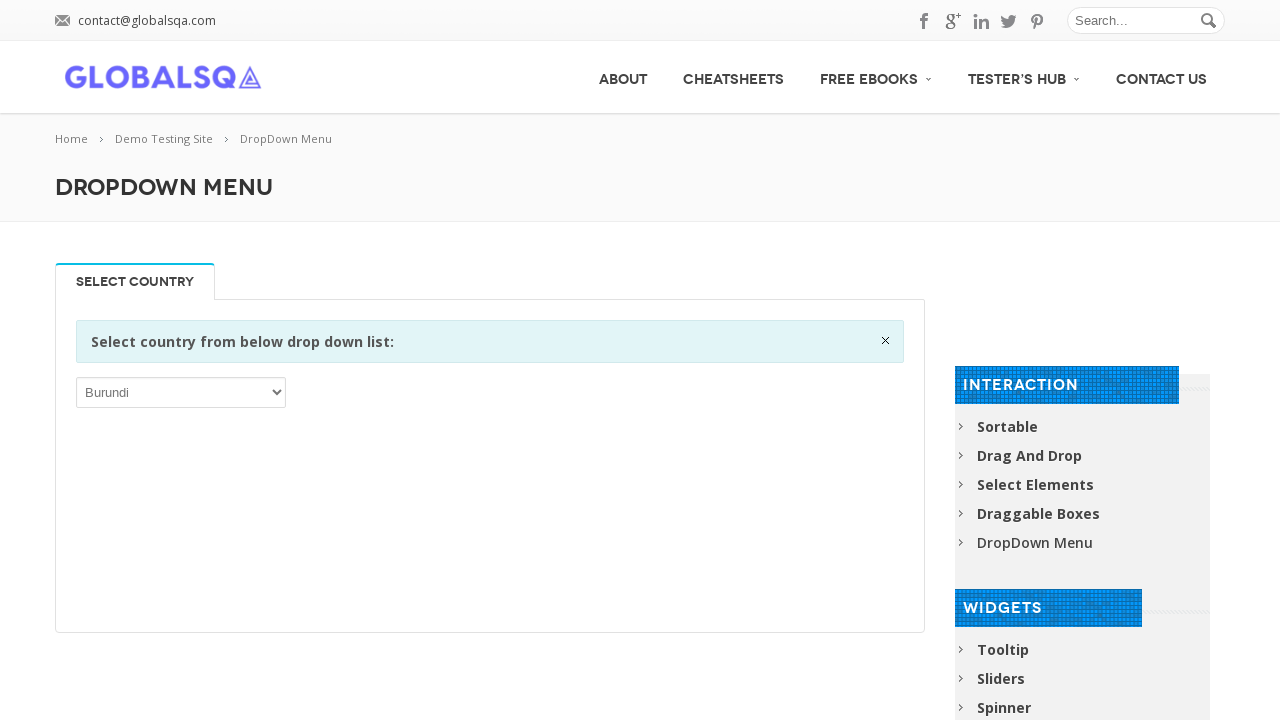

Retrieved option text: 'Zimbabwe'
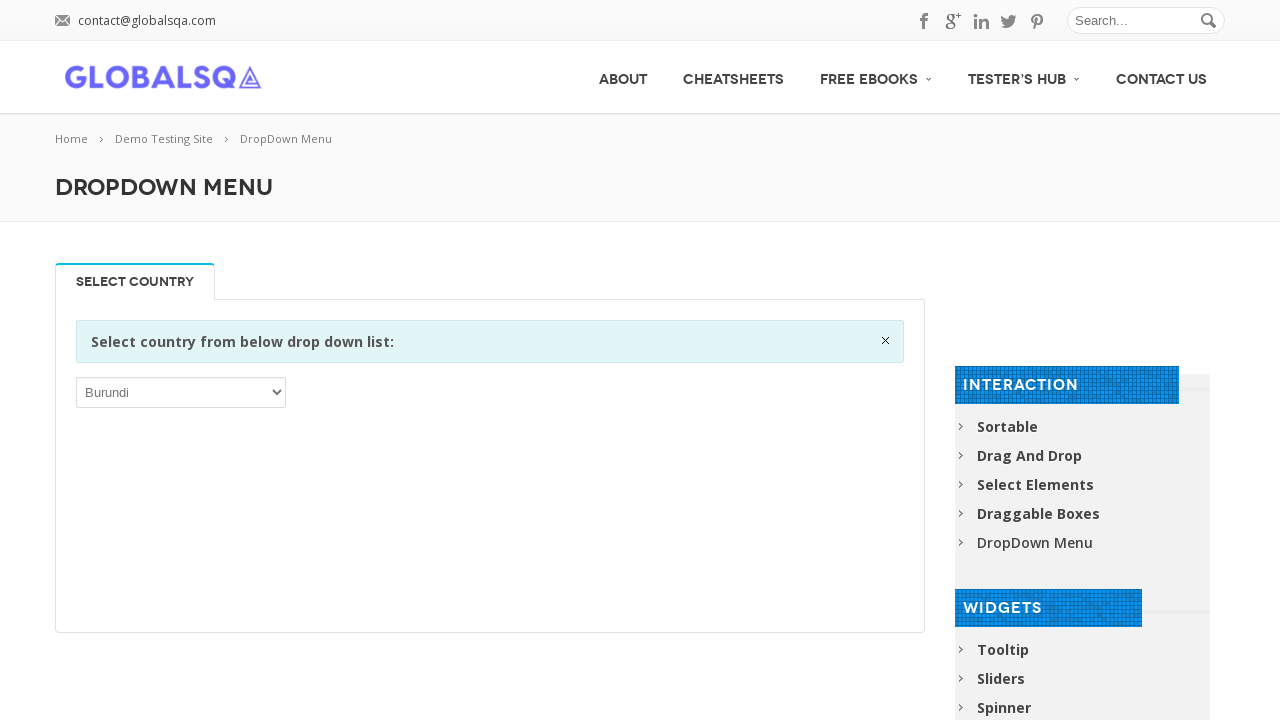

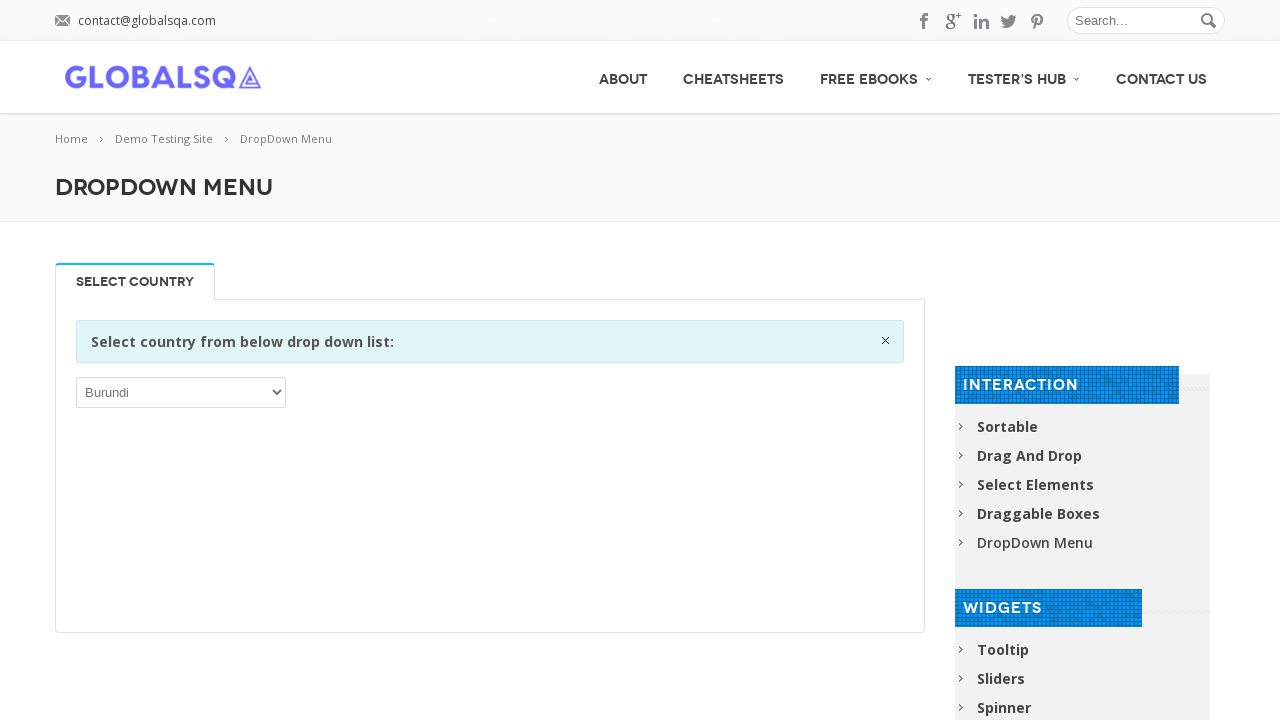